Tests dropdown selection functionality by iterating through options and selecting a specific country value without using Select class

Starting URL: https://www.orangehrm.com/orangehrm-30-day-trial/

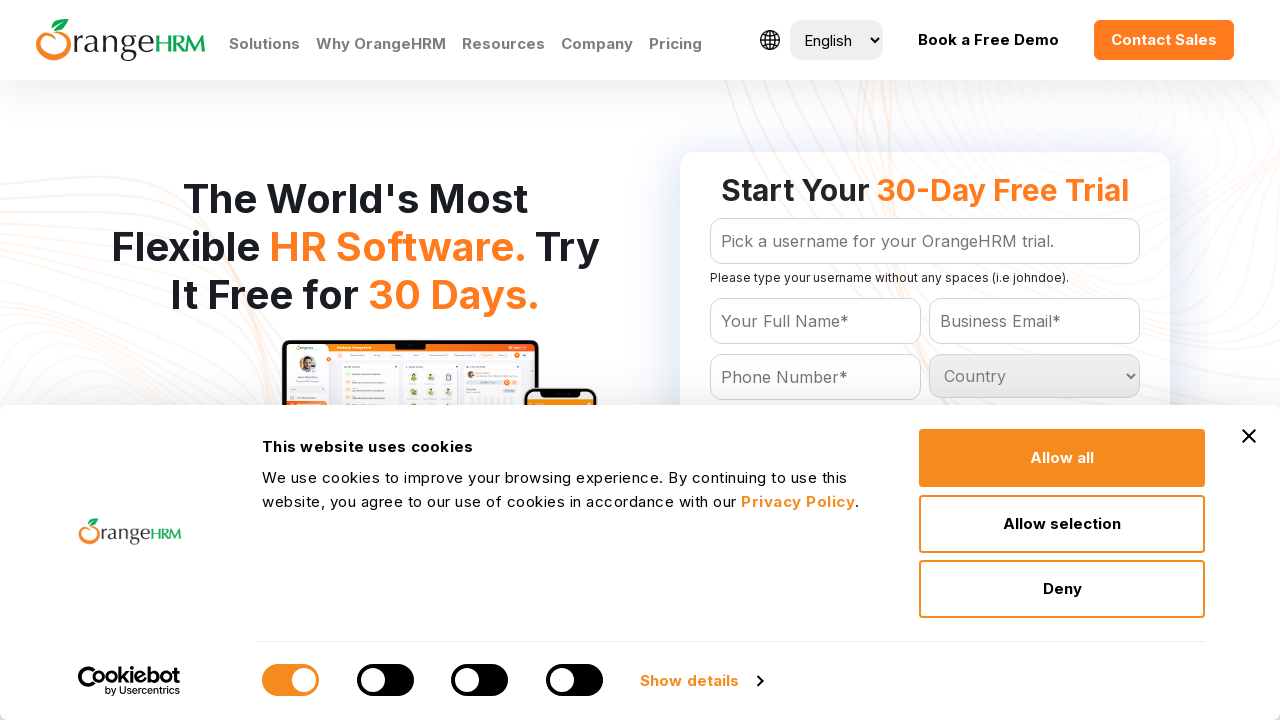

Retrieved all country dropdown options
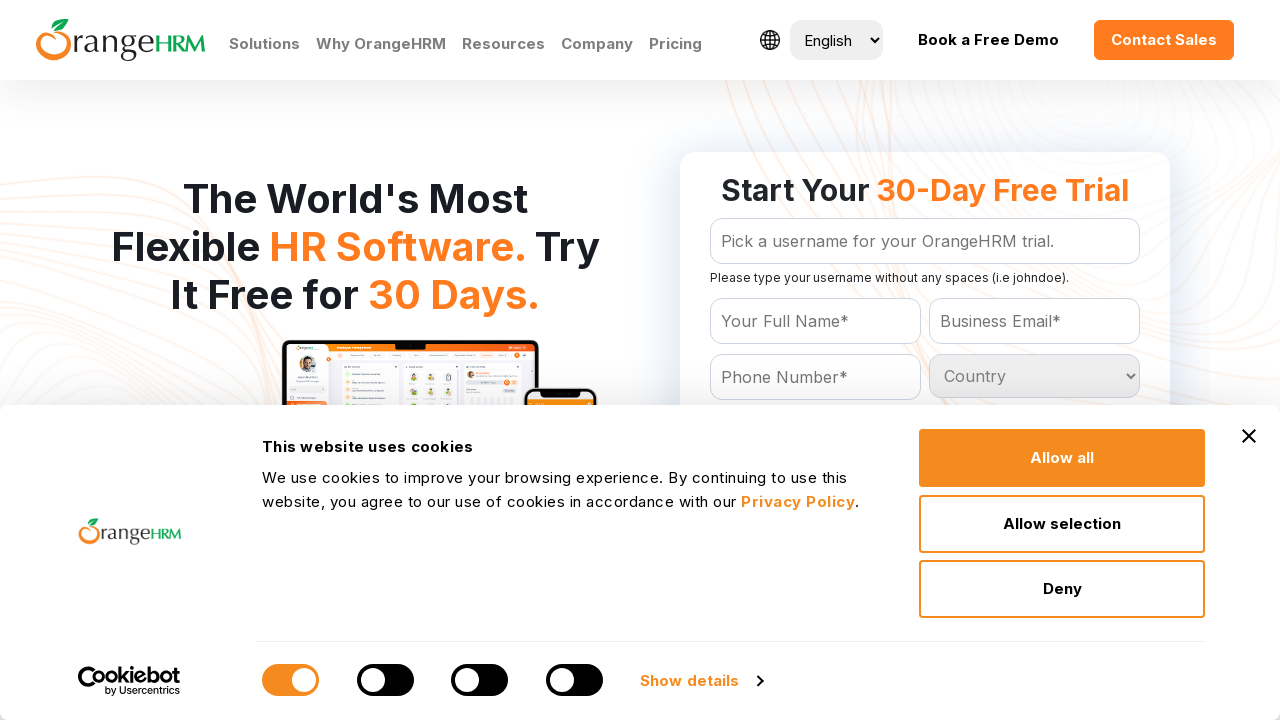

Read dropdown option text: 'Country
	'
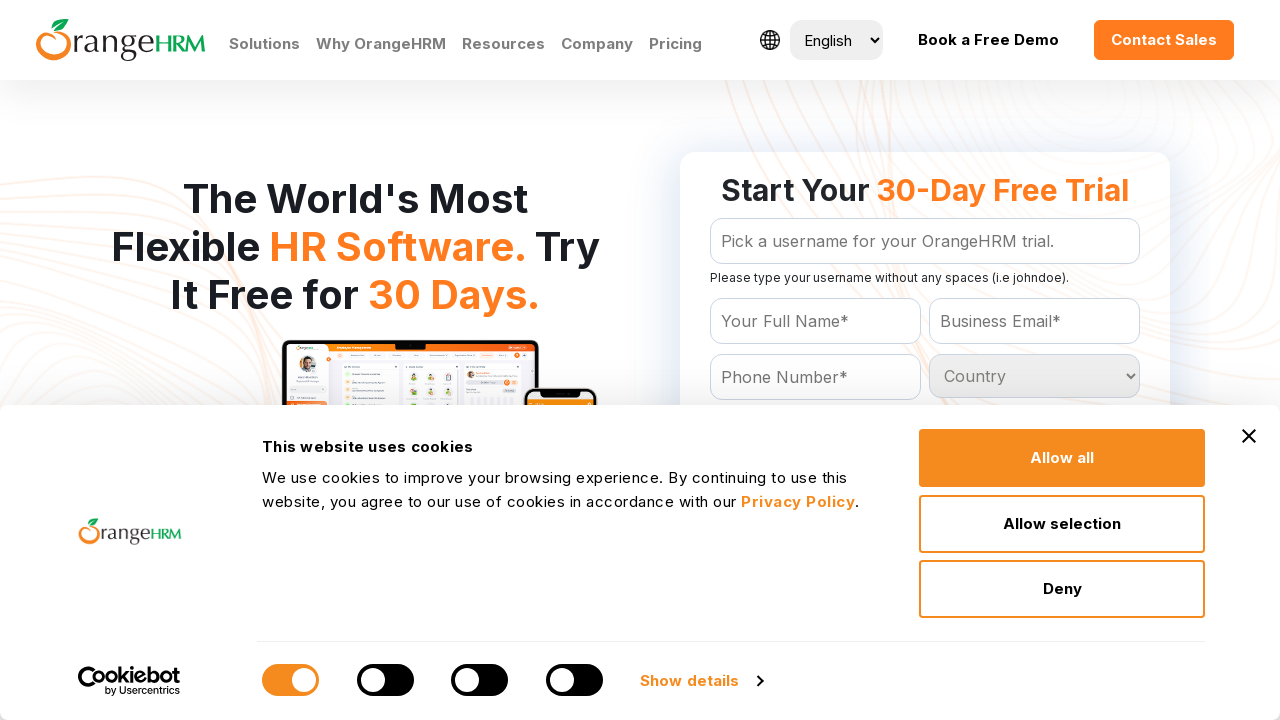

Read dropdown option text: 'Afghanistan
	'
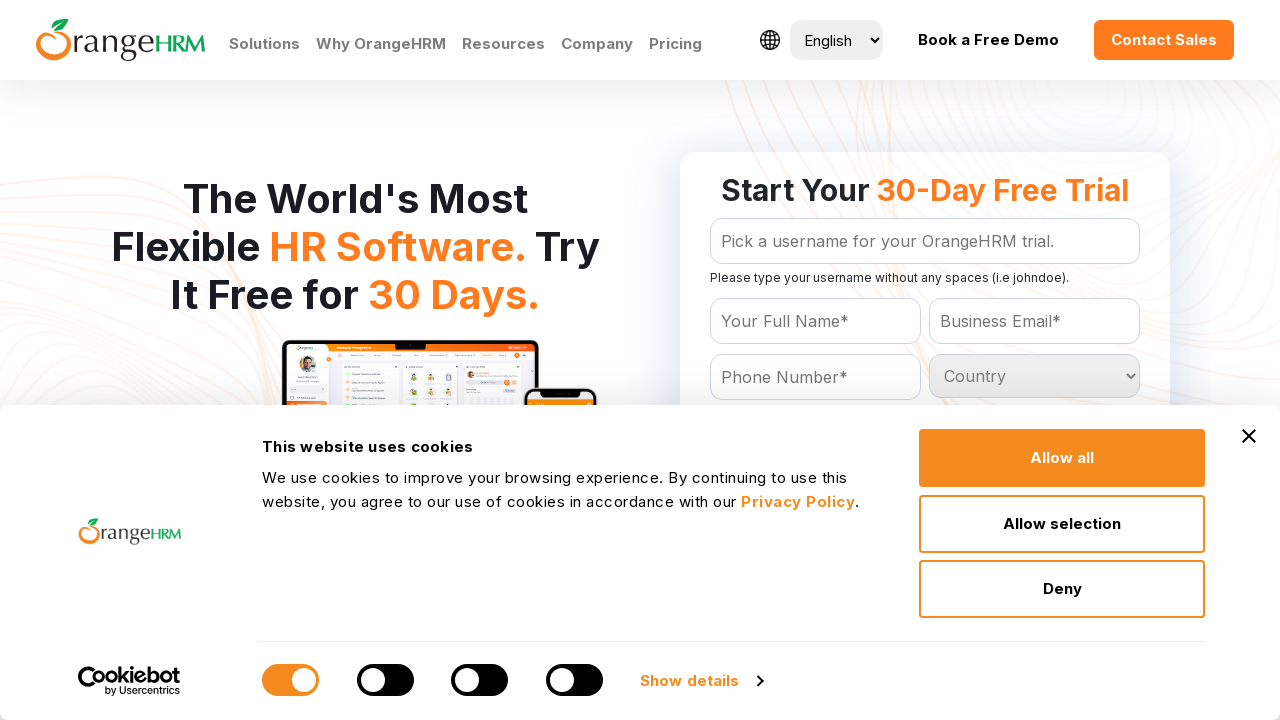

Read dropdown option text: 'Albania
	'
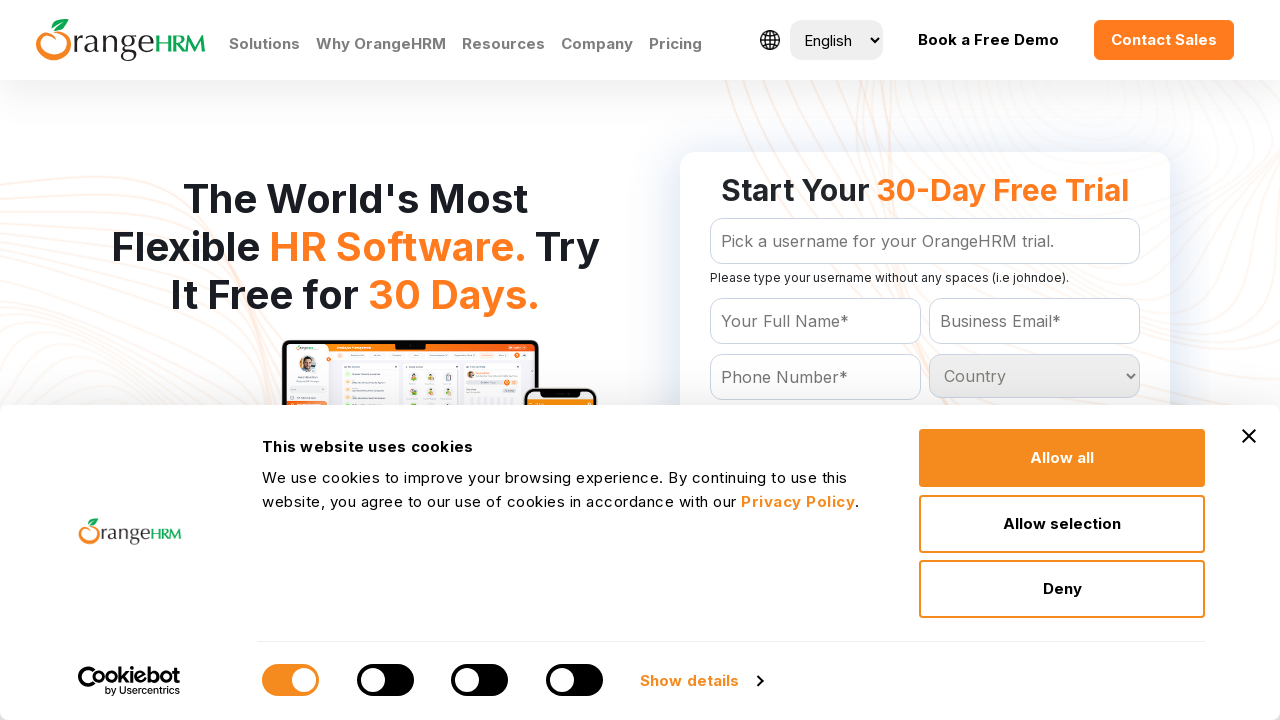

Read dropdown option text: 'Algeria
	'
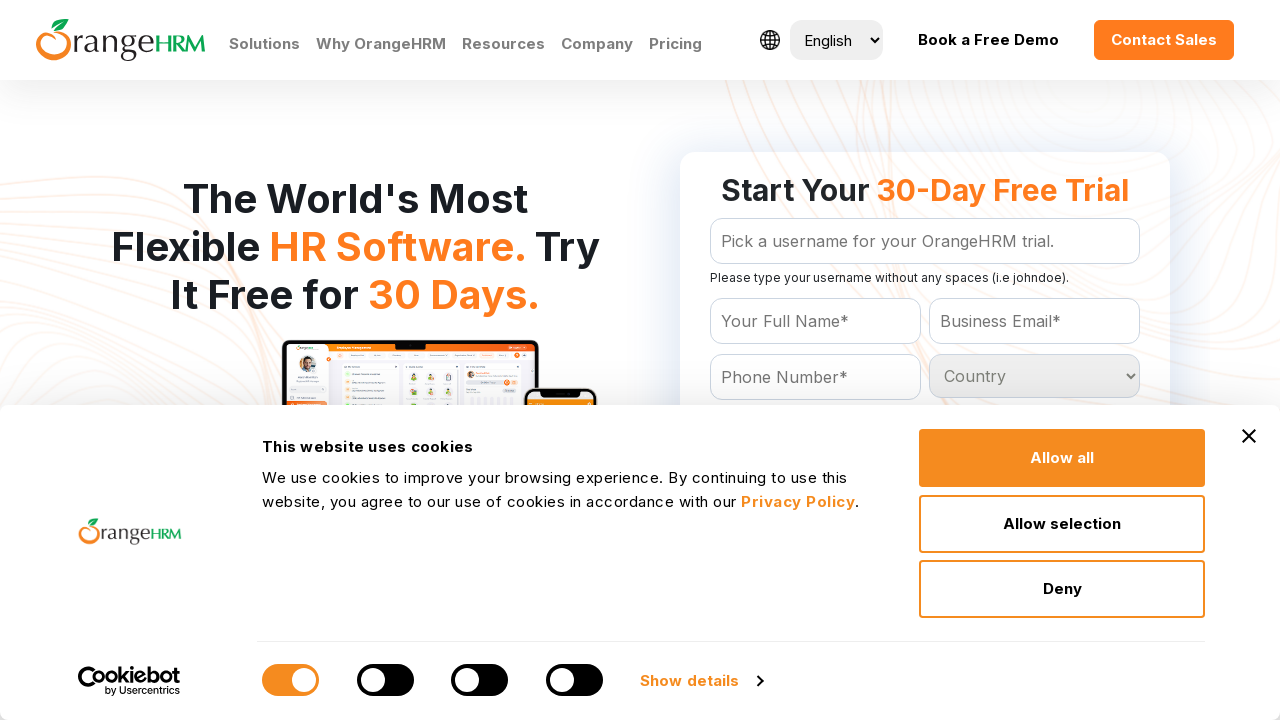

Read dropdown option text: 'American Samoa
	'
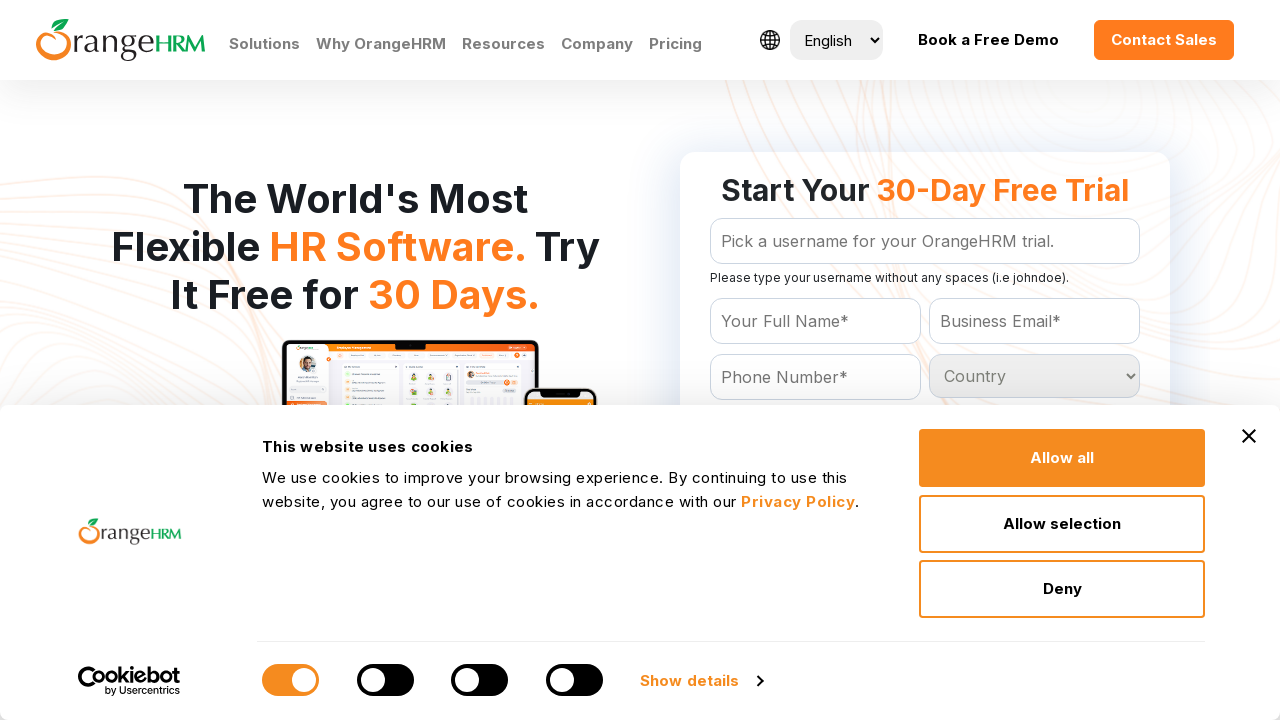

Read dropdown option text: 'Andorra
	'
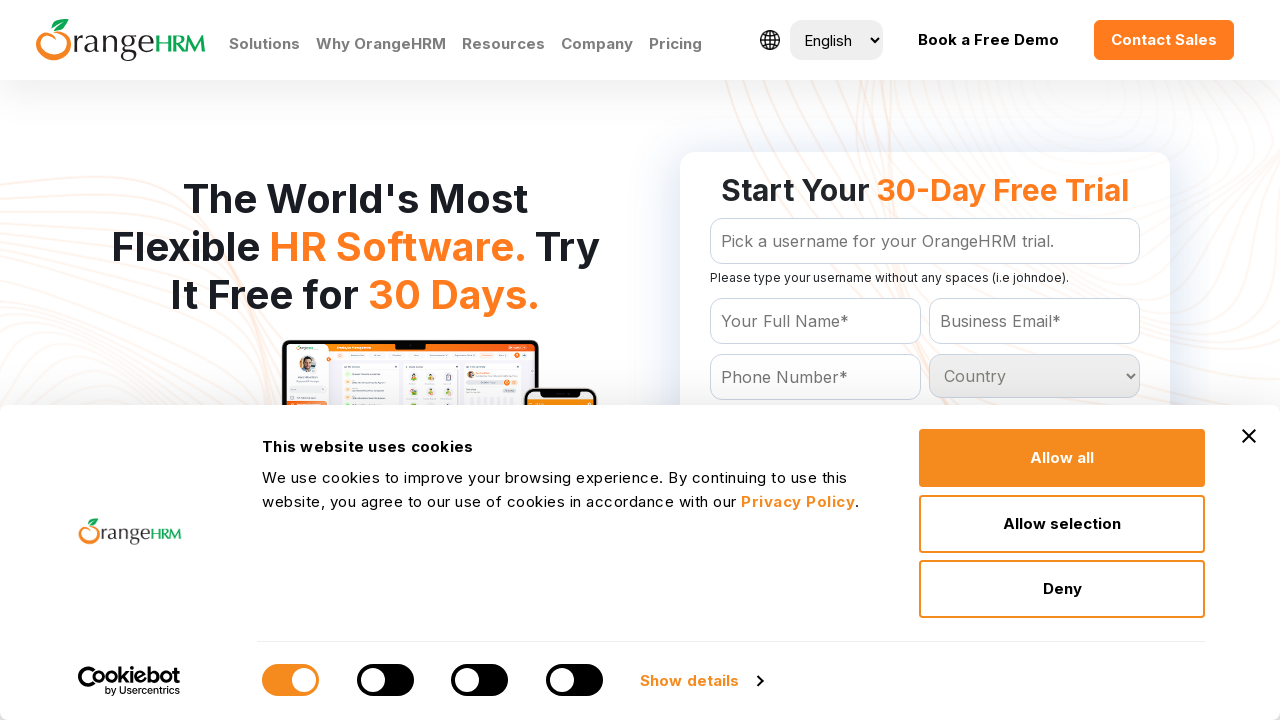

Read dropdown option text: 'Angola
	'
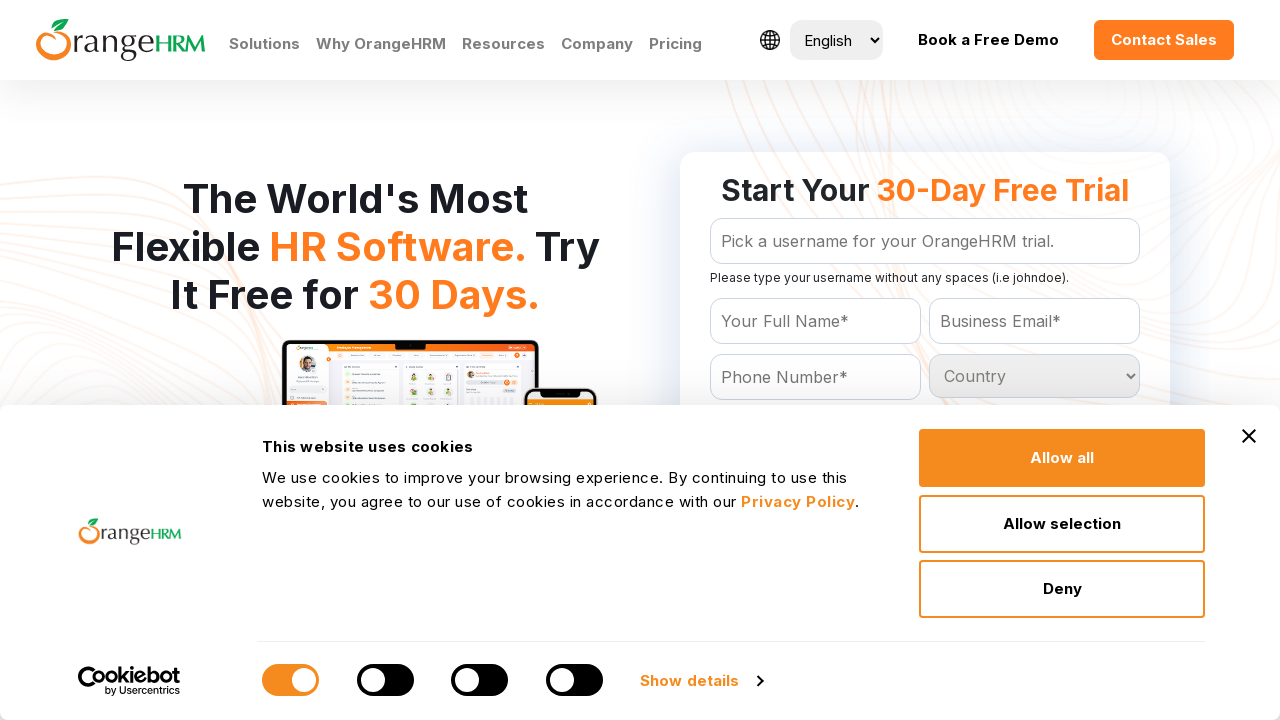

Read dropdown option text: 'Anguilla
	'
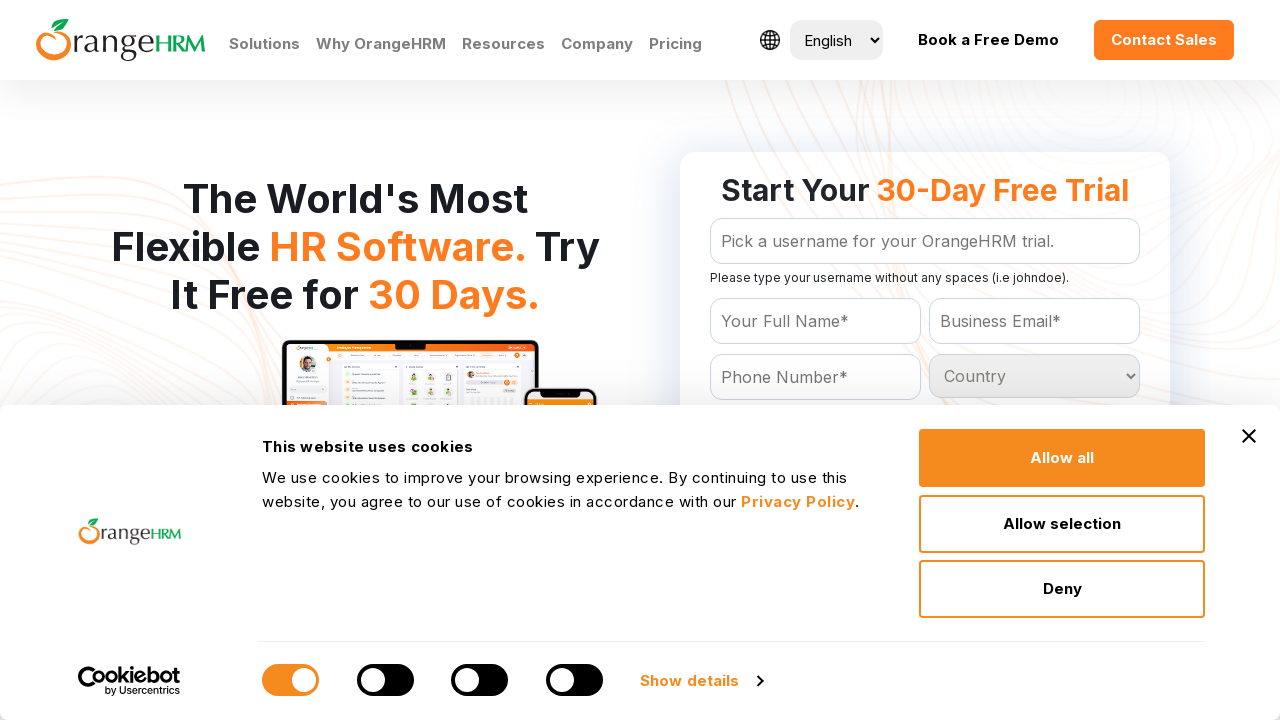

Read dropdown option text: 'Antigua and Barbuda
	'
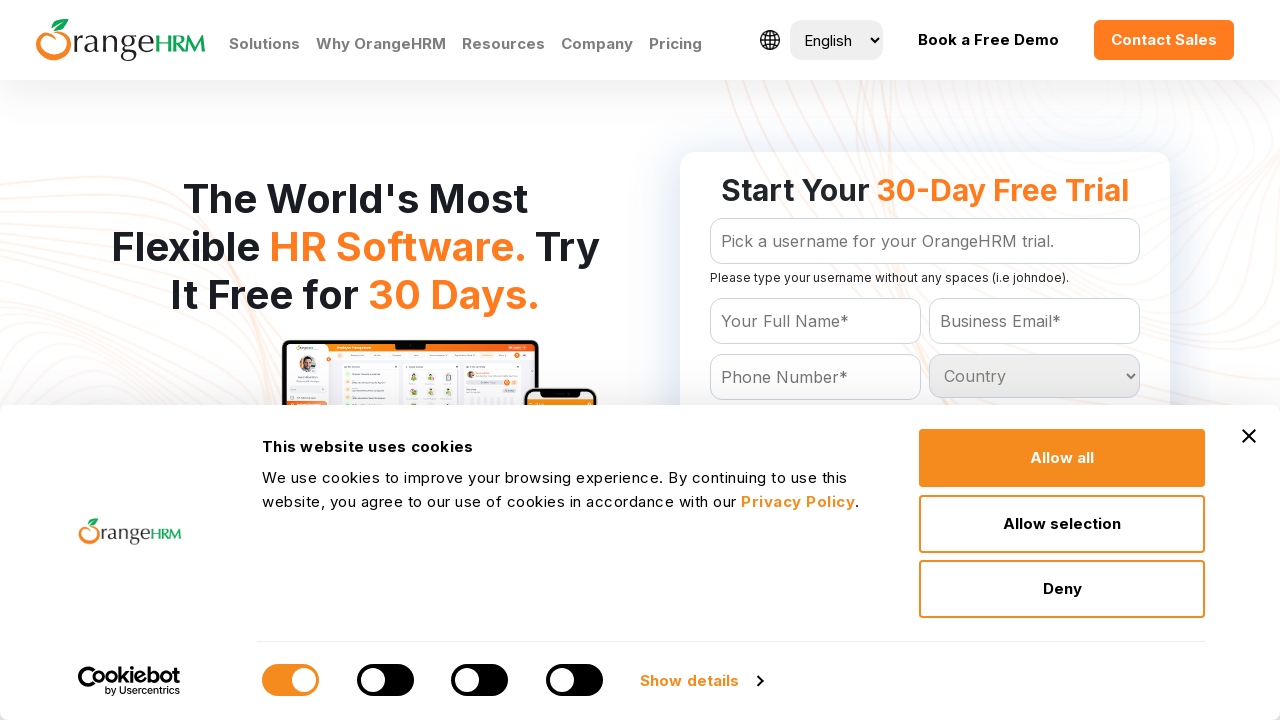

Read dropdown option text: 'Argentina
	'
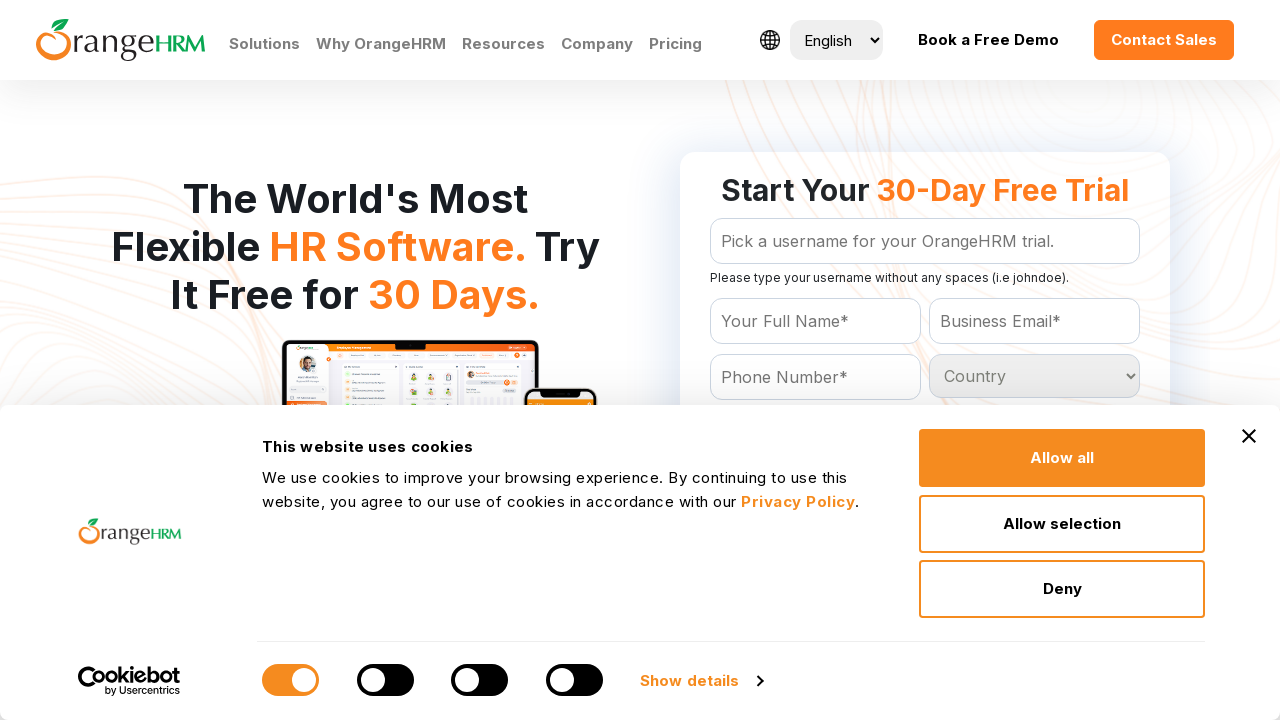

Read dropdown option text: 'Armenia
	'
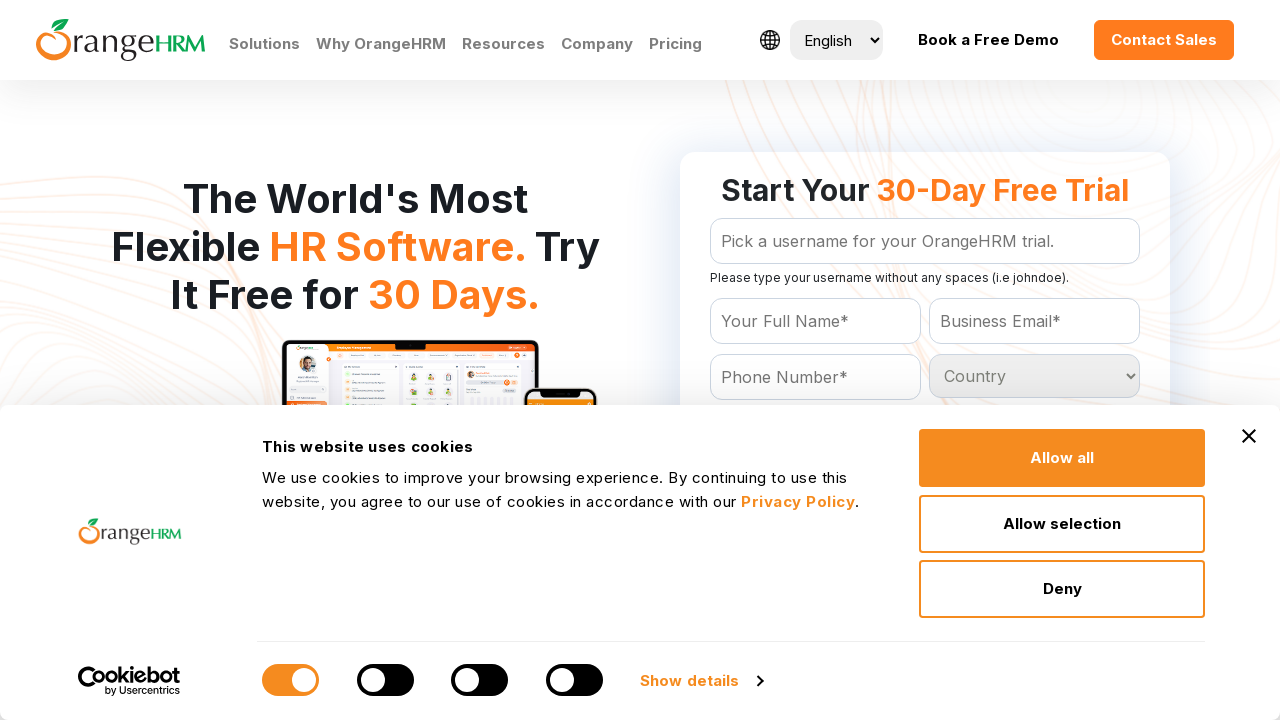

Read dropdown option text: 'Aruba
	'
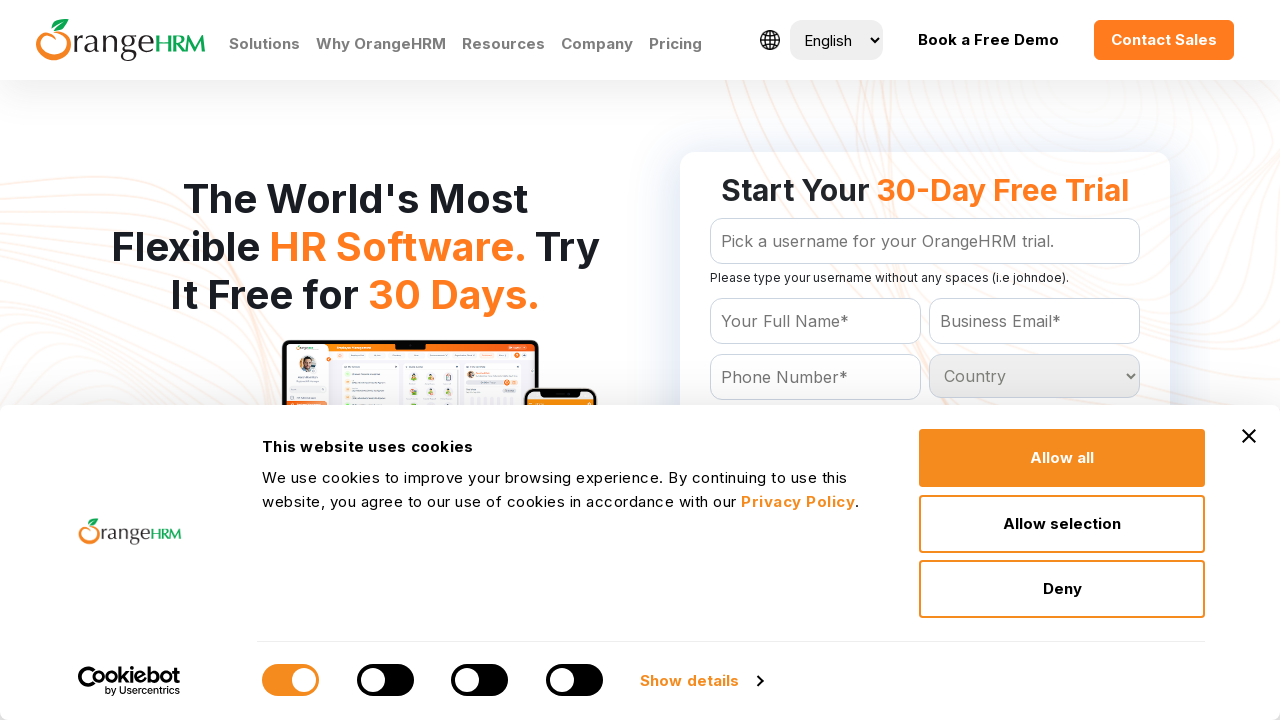

Read dropdown option text: 'Australia
	'
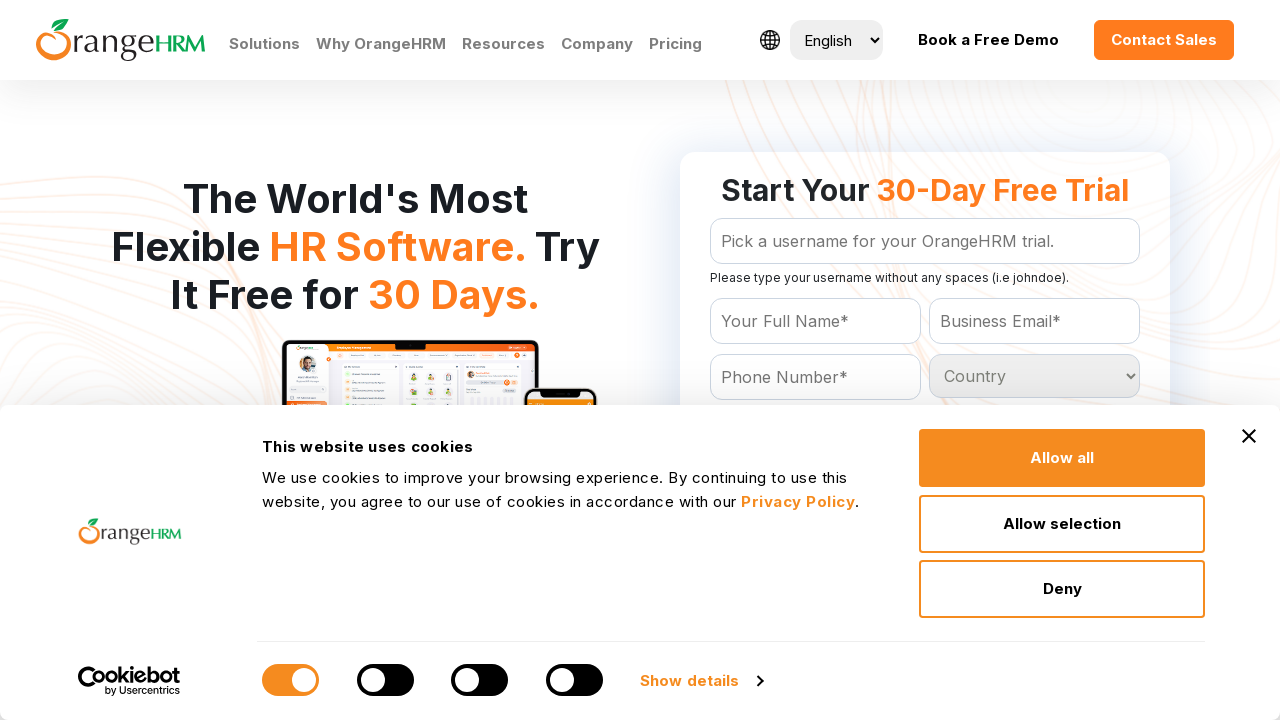

Read dropdown option text: 'Austria
	'
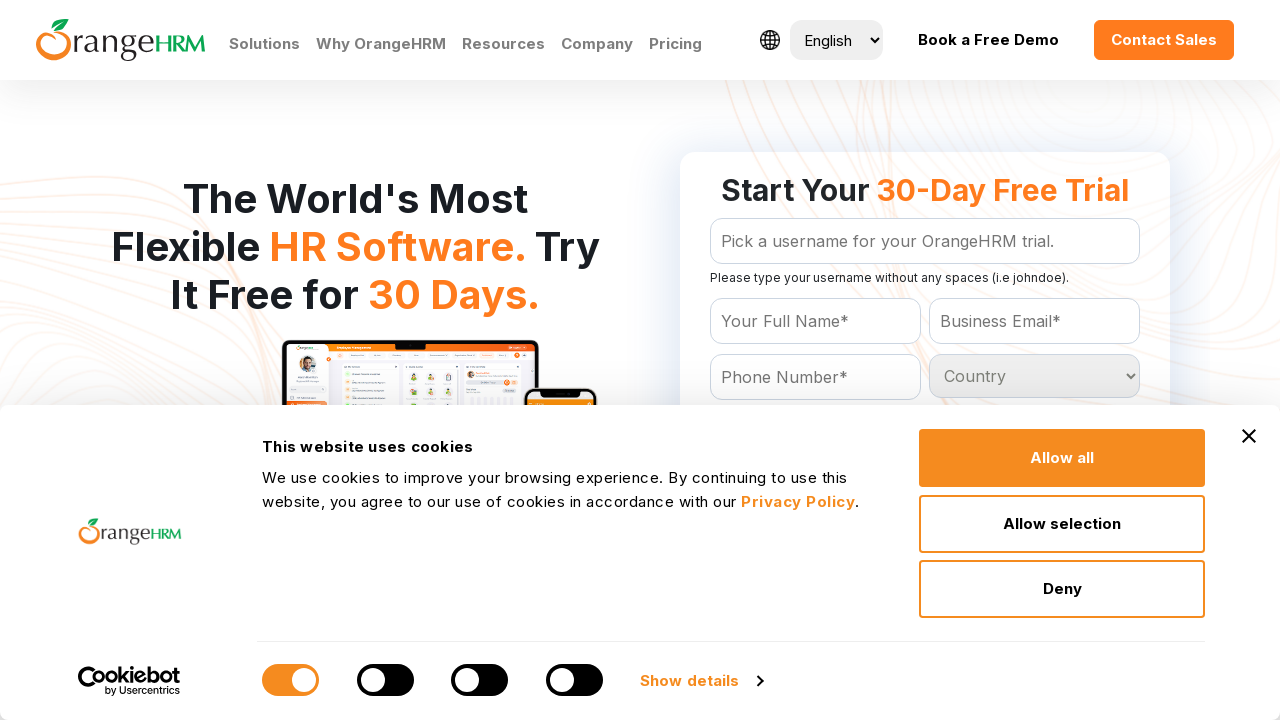

Read dropdown option text: 'Azerbaijan
	'
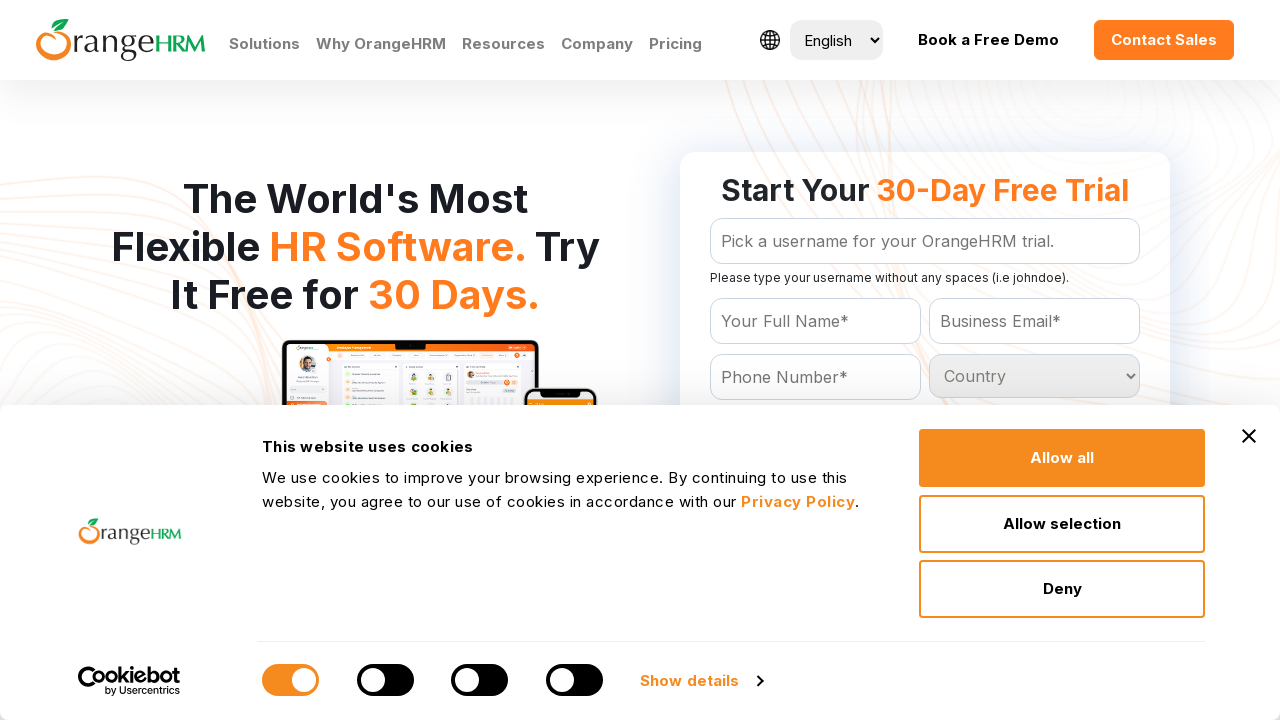

Read dropdown option text: 'Bahamas
	'
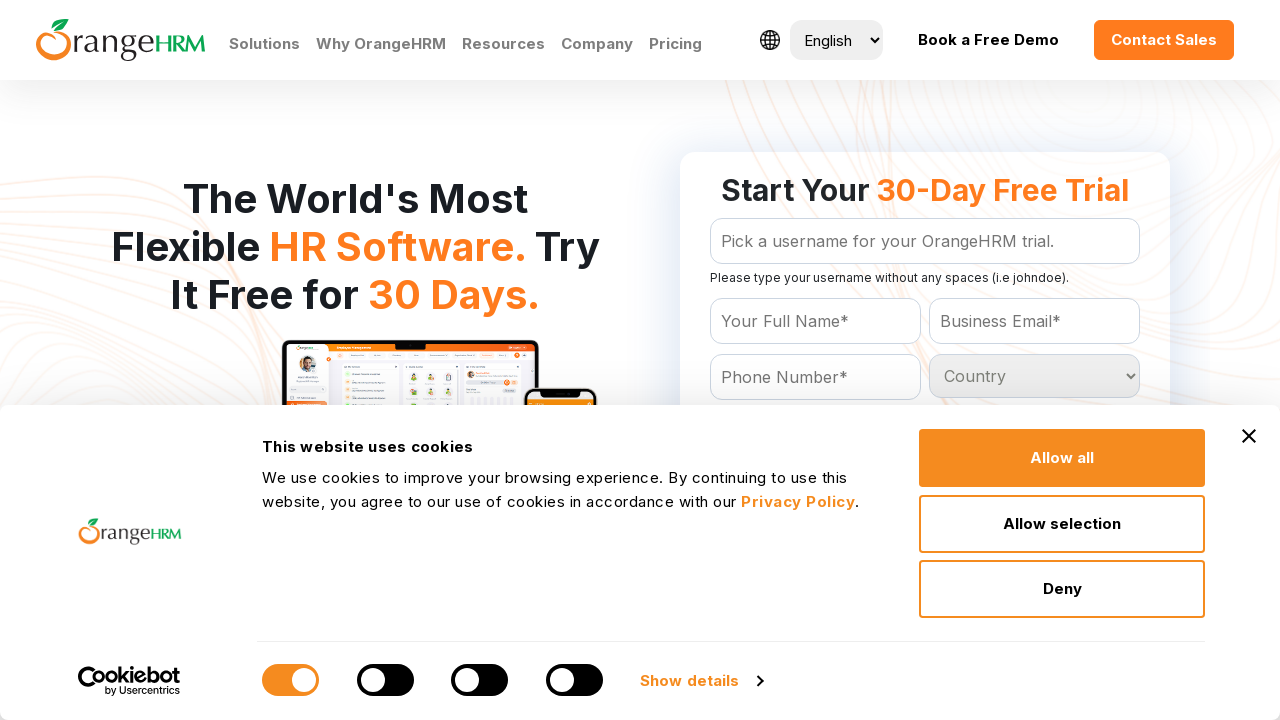

Read dropdown option text: 'Bahrain
	'
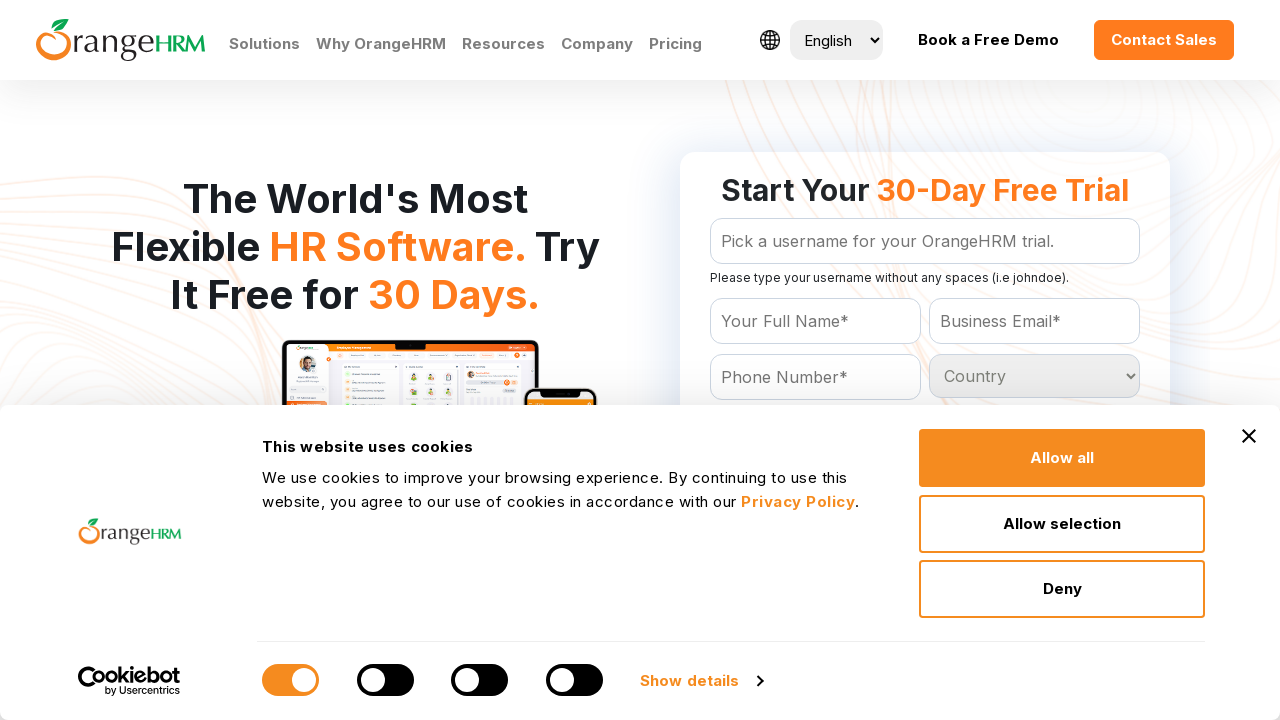

Read dropdown option text: 'Bangladesh
	'
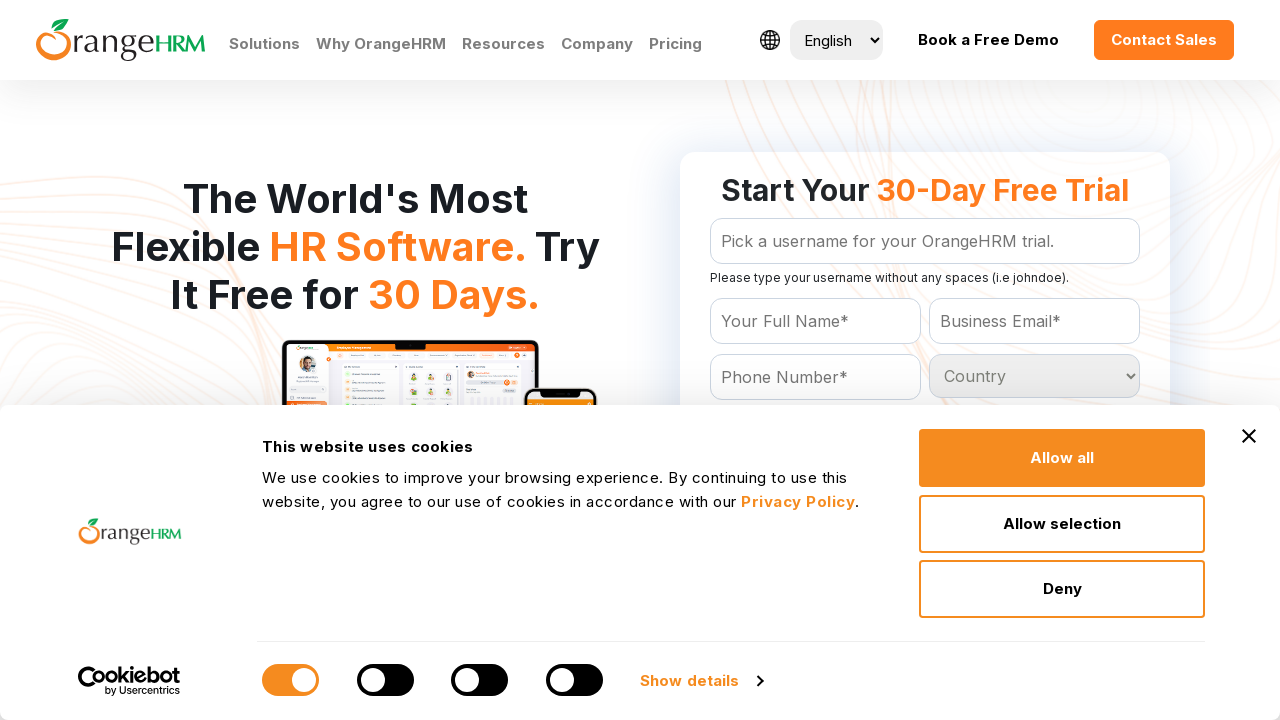

Read dropdown option text: 'Barbados
	'
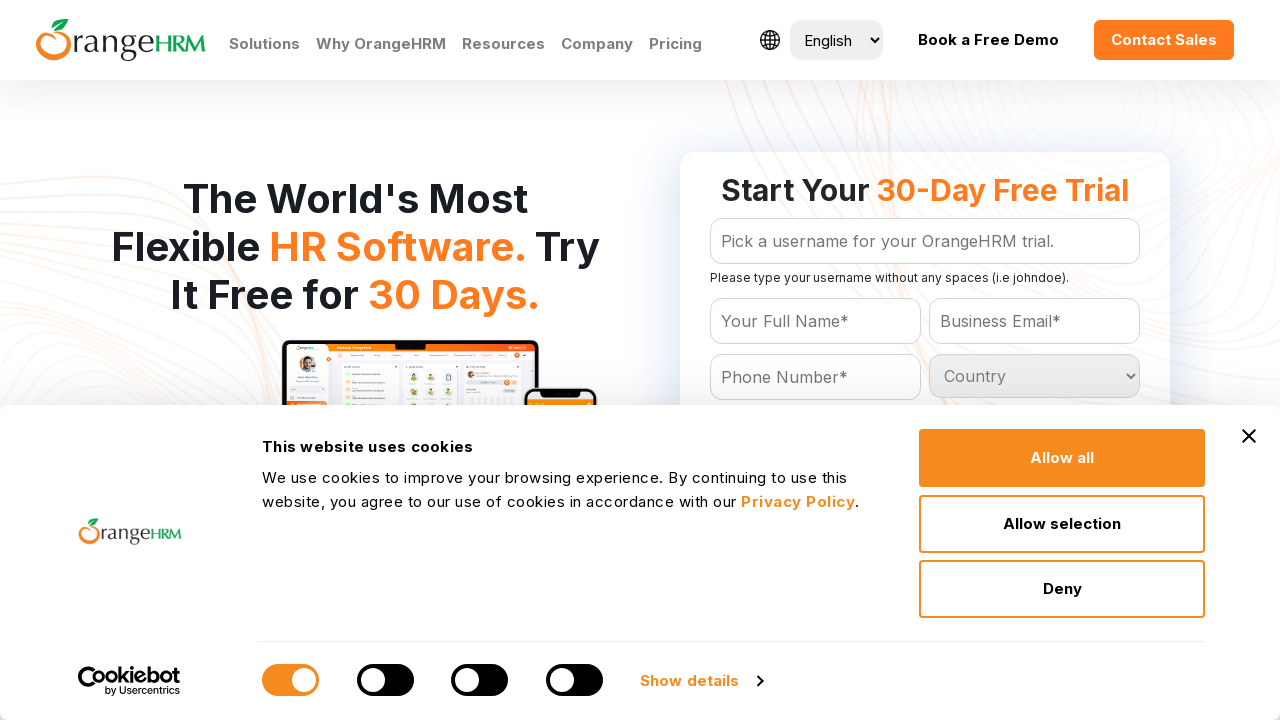

Read dropdown option text: 'Belarus
	'
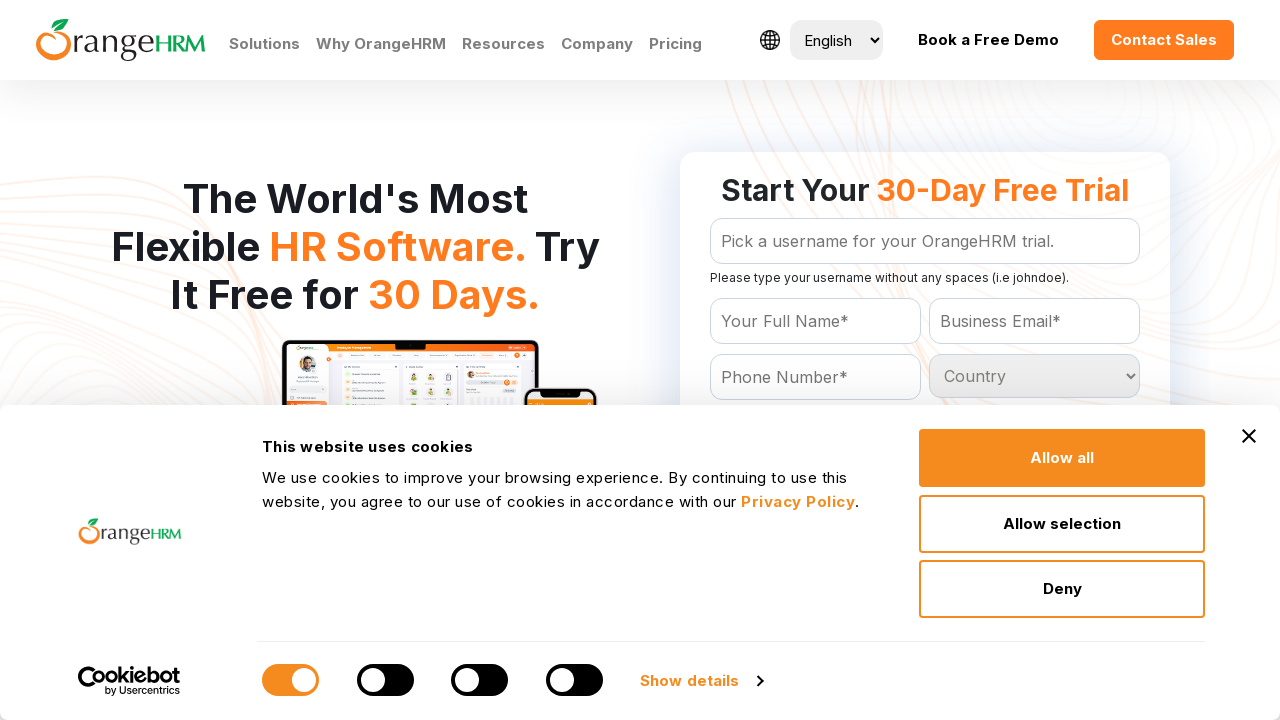

Read dropdown option text: 'Belgium
	'
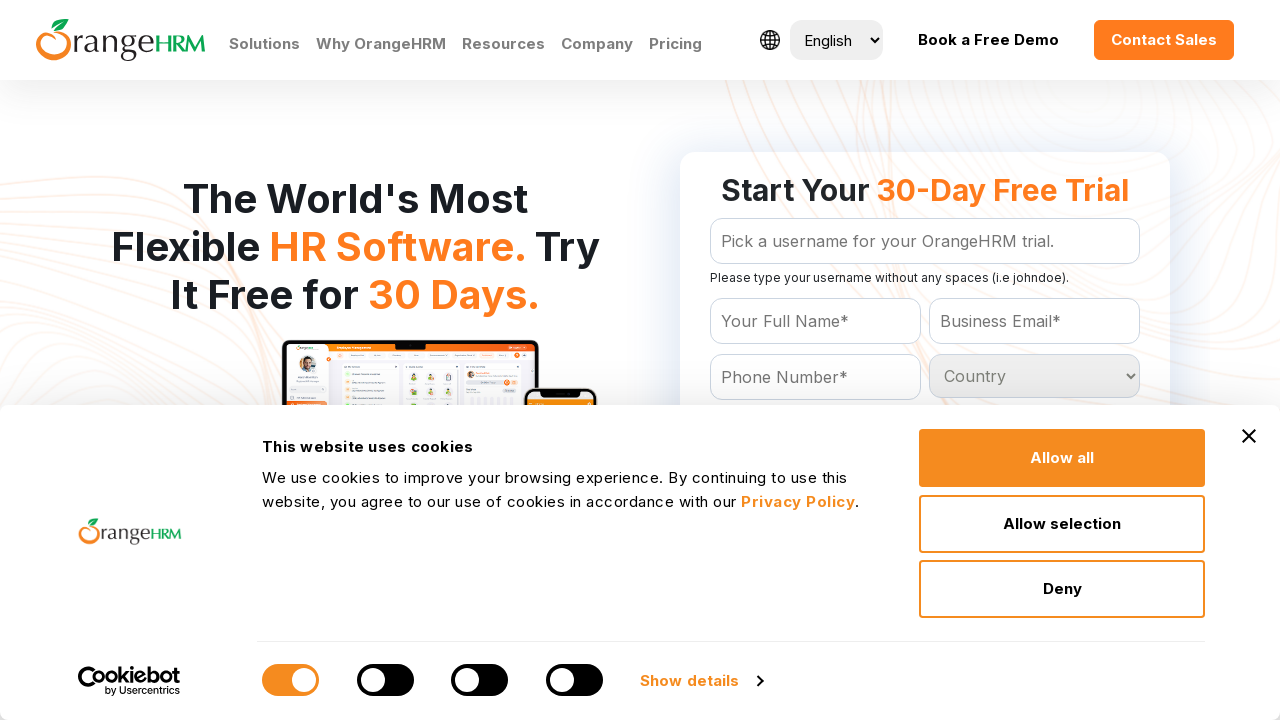

Read dropdown option text: 'Belize
	'
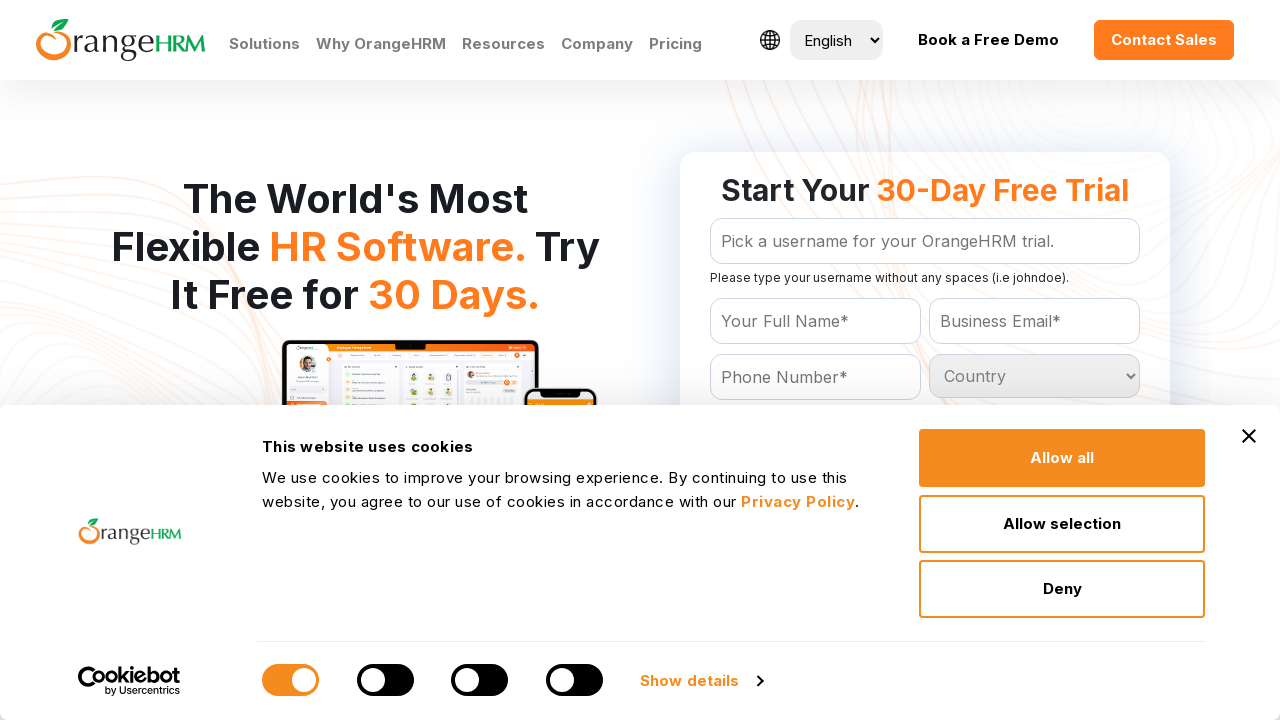

Read dropdown option text: 'Benin
	'
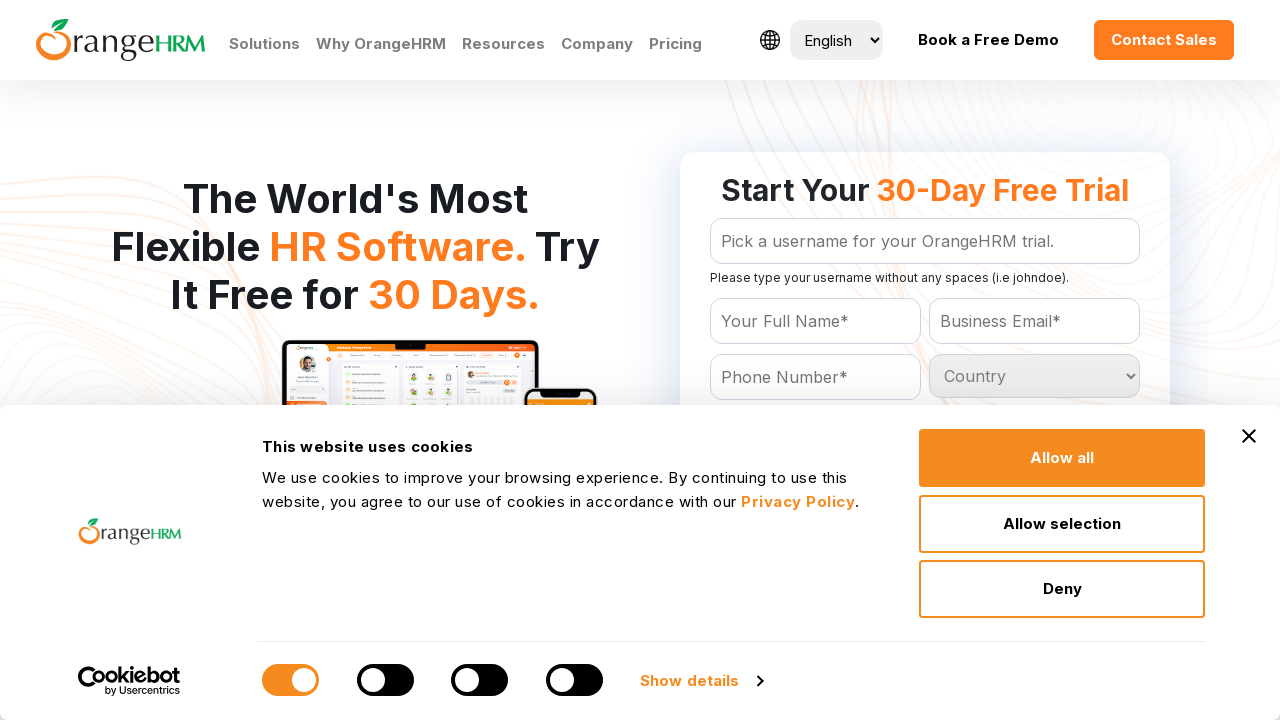

Read dropdown option text: 'Bermuda
	'
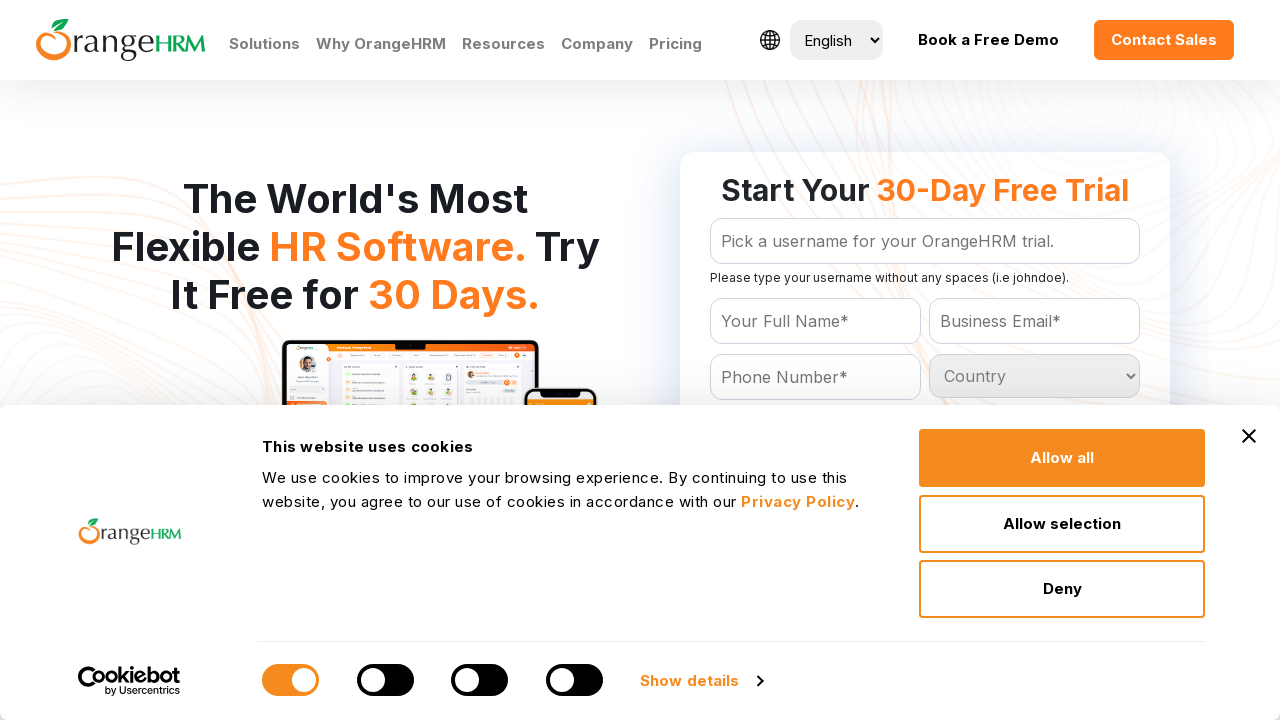

Read dropdown option text: 'Bhutan
	'
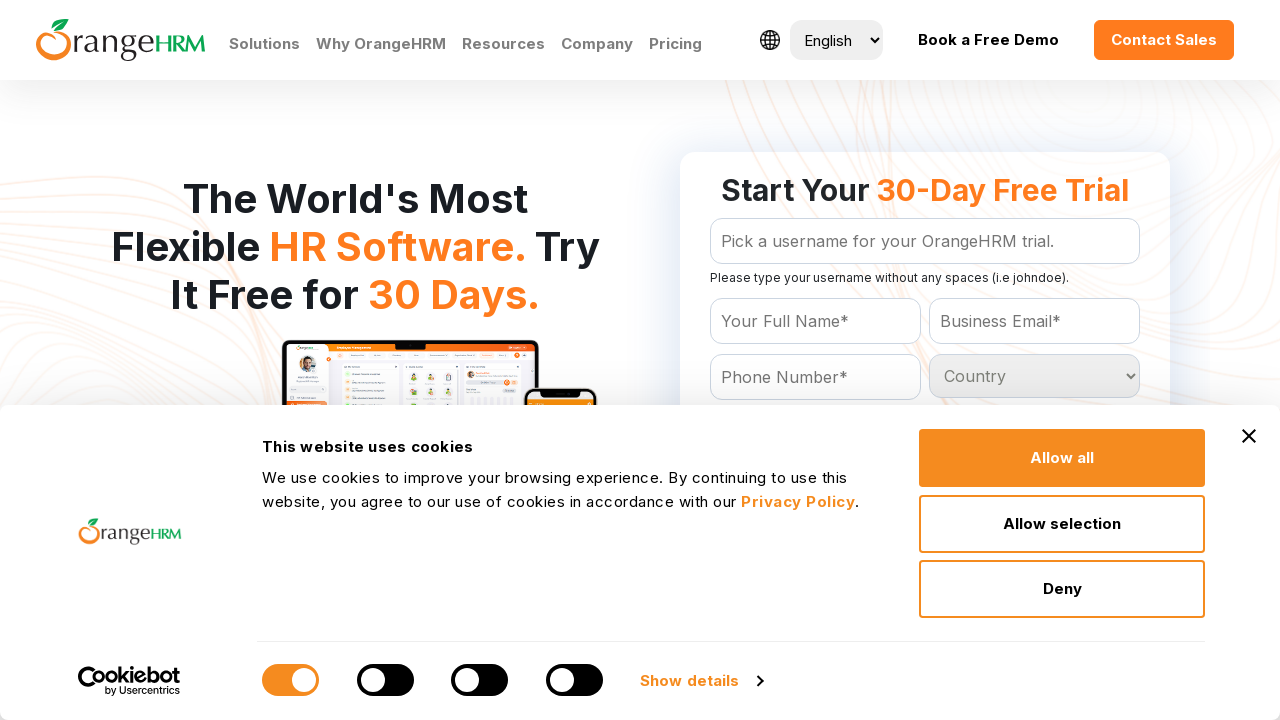

Read dropdown option text: 'Bolivia
	'
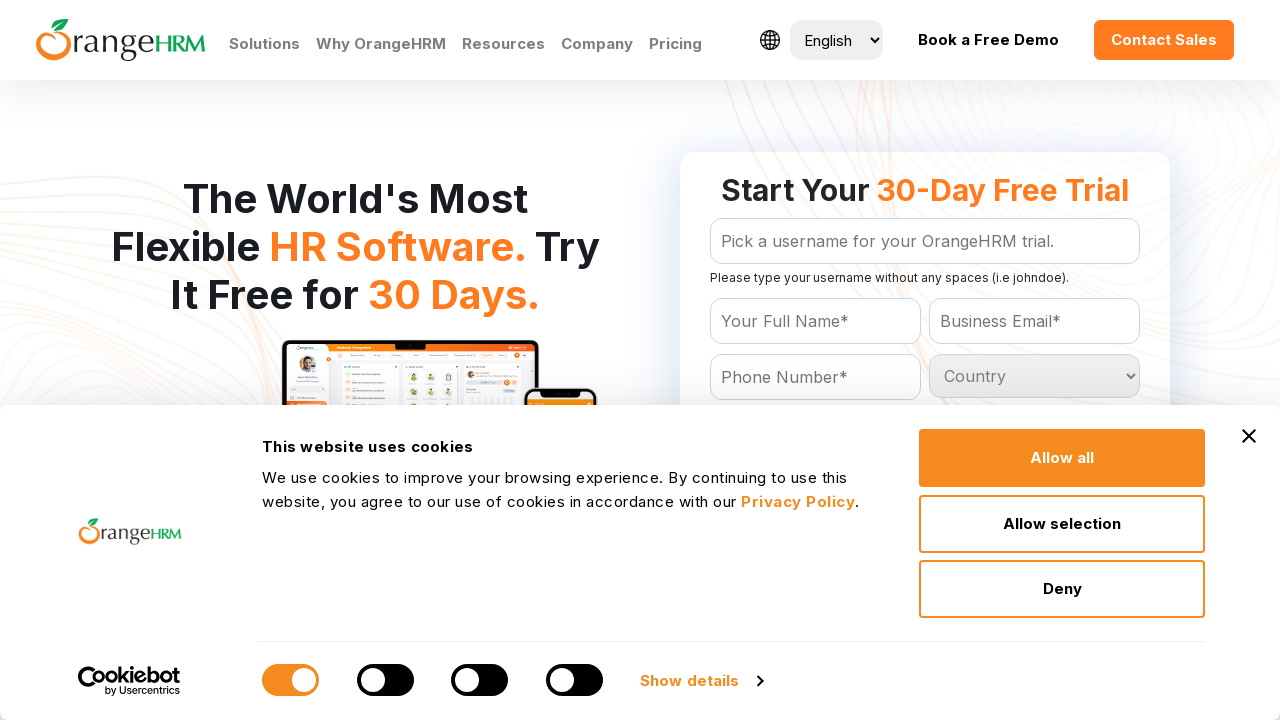

Read dropdown option text: 'Bosnia and Herzegowina
	'
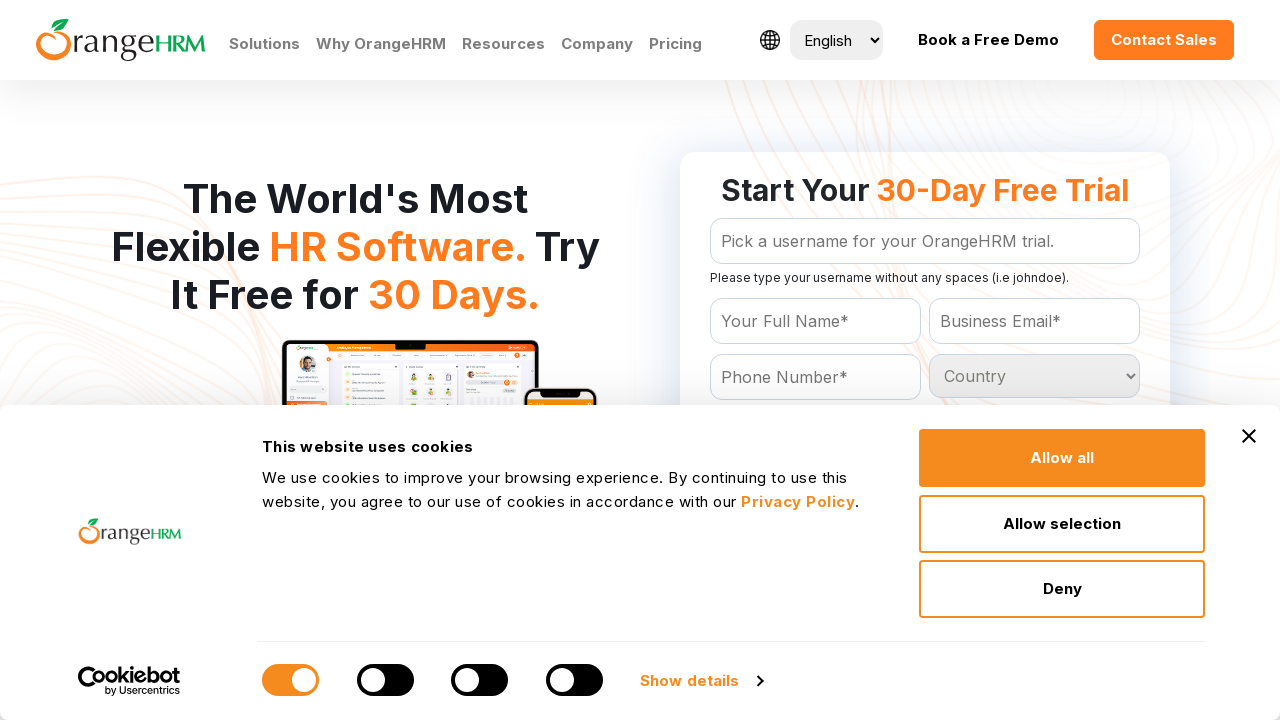

Read dropdown option text: 'Botswana
	'
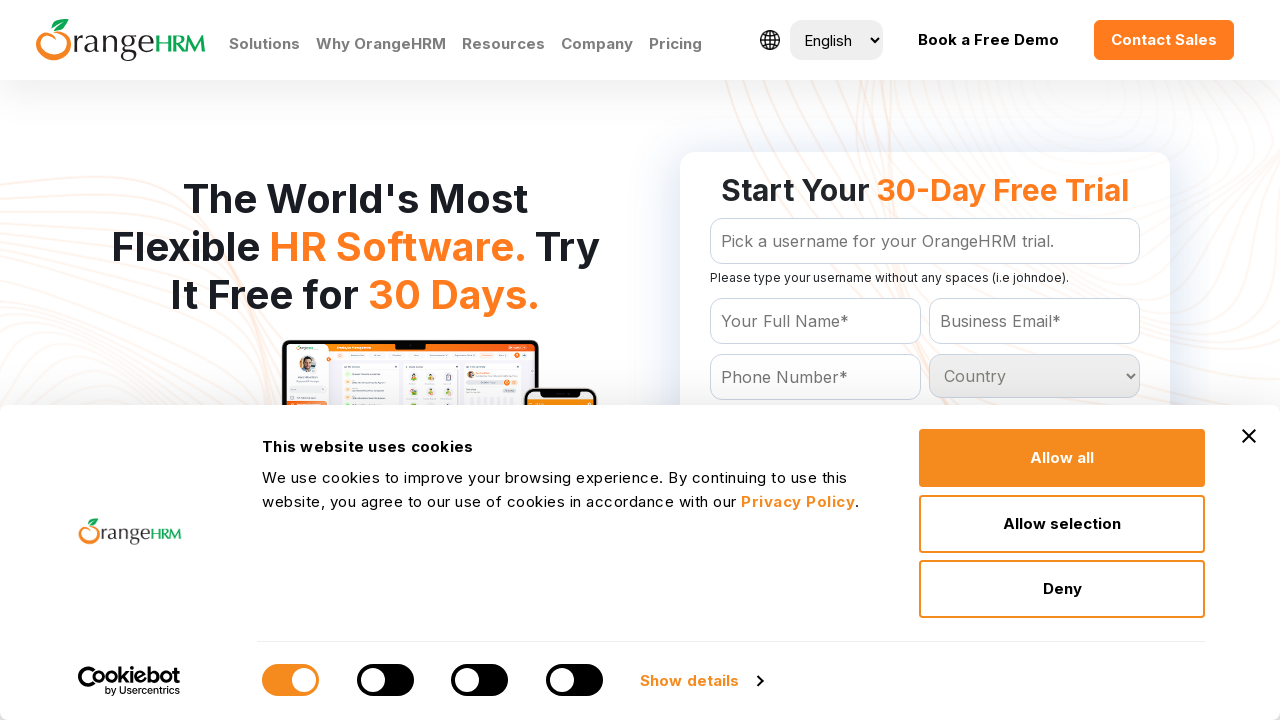

Read dropdown option text: 'Bouvet Island
	'
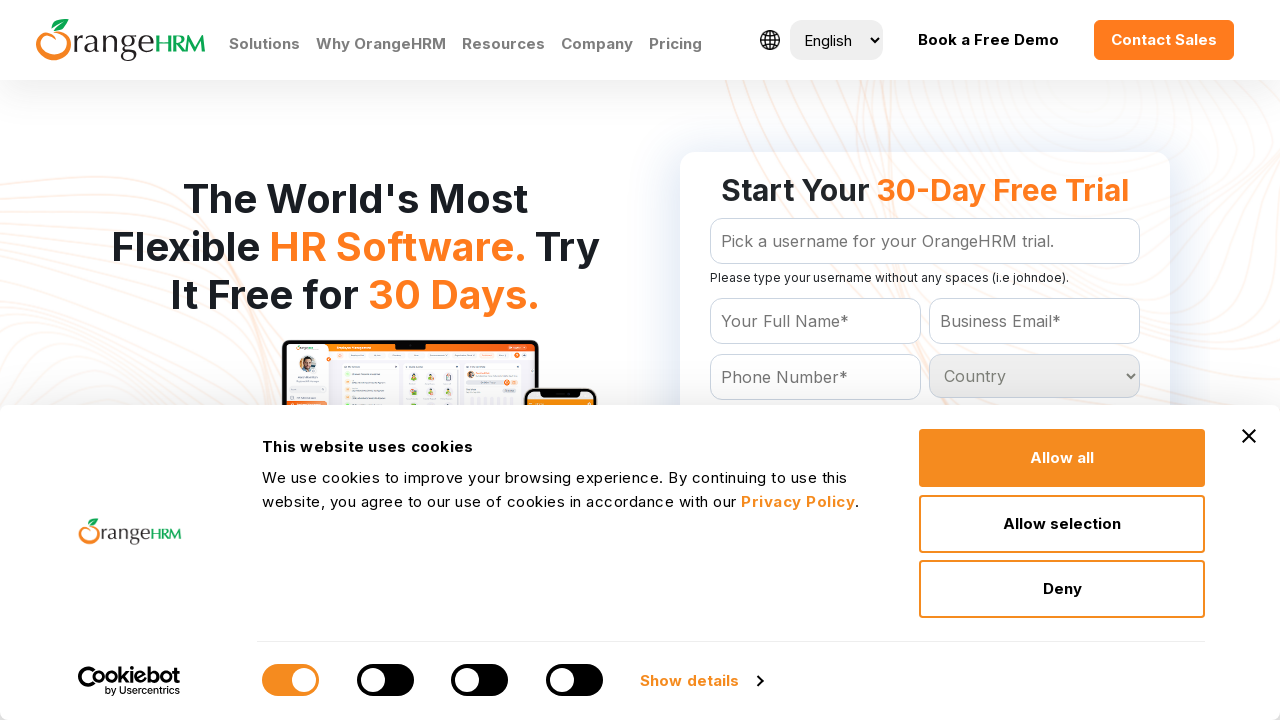

Read dropdown option text: 'Brazil
	'
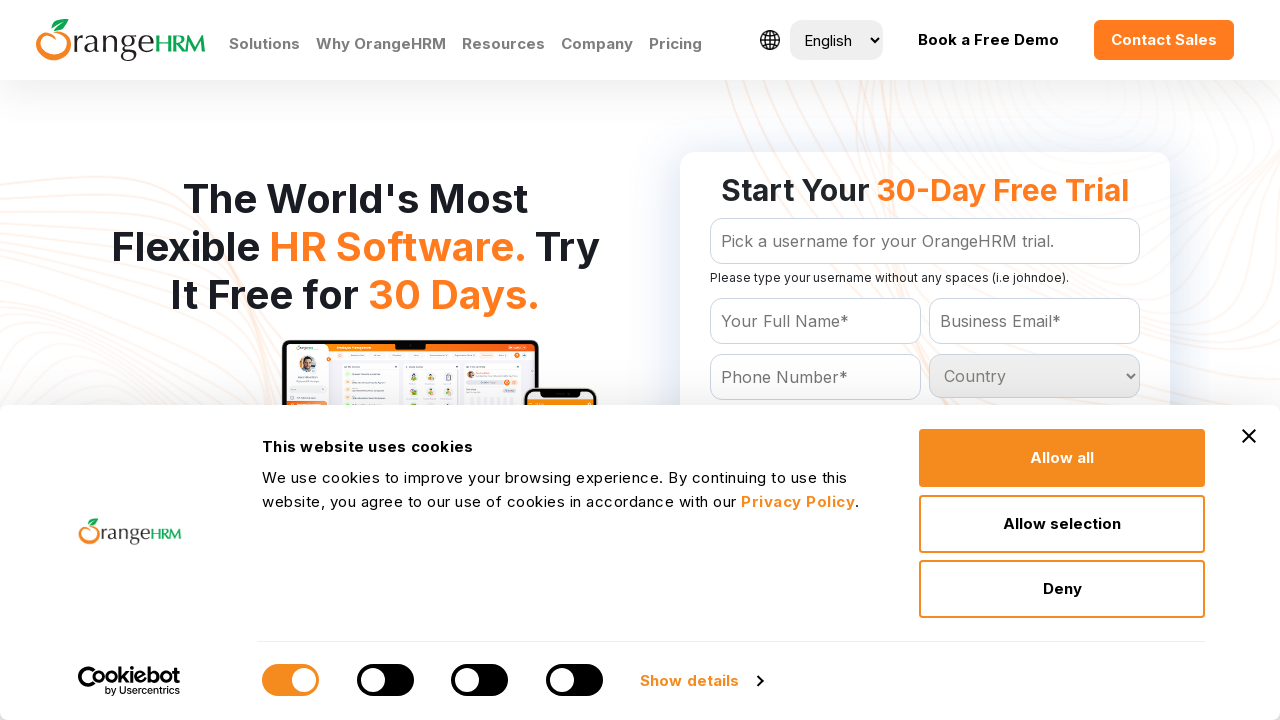

Read dropdown option text: 'Brunei Darussalam
	'
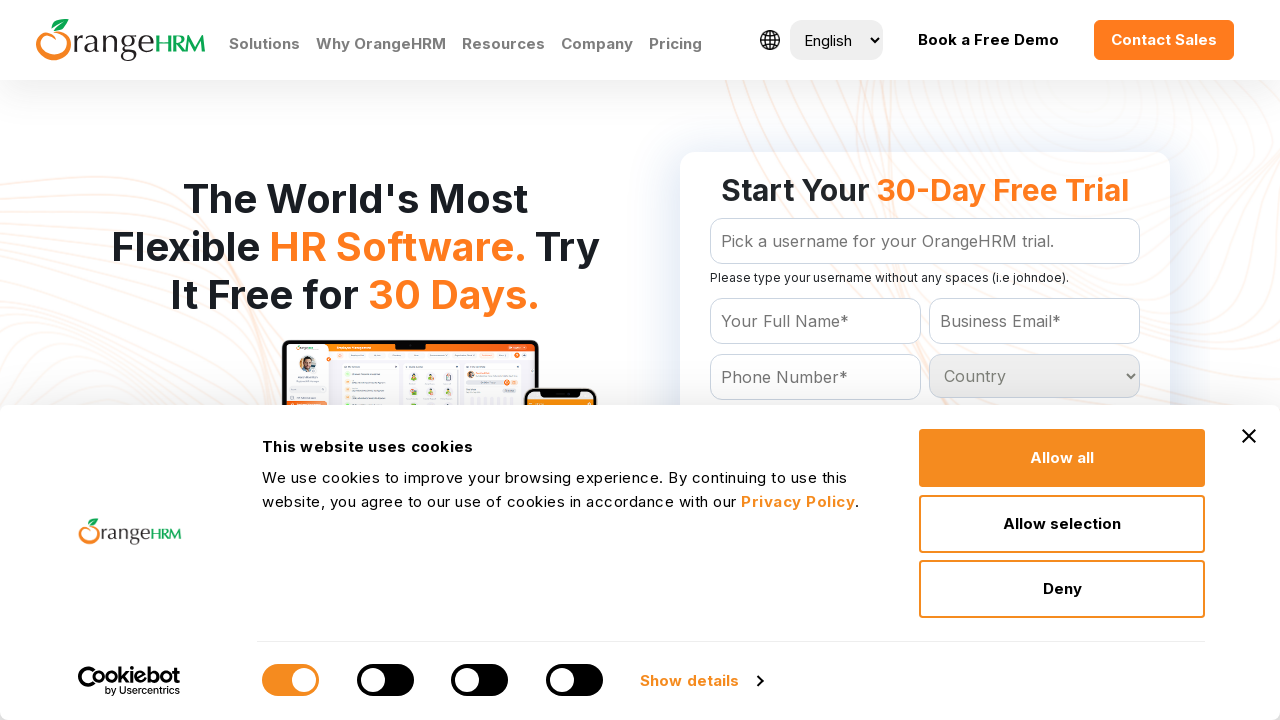

Read dropdown option text: 'Bulgaria
	'
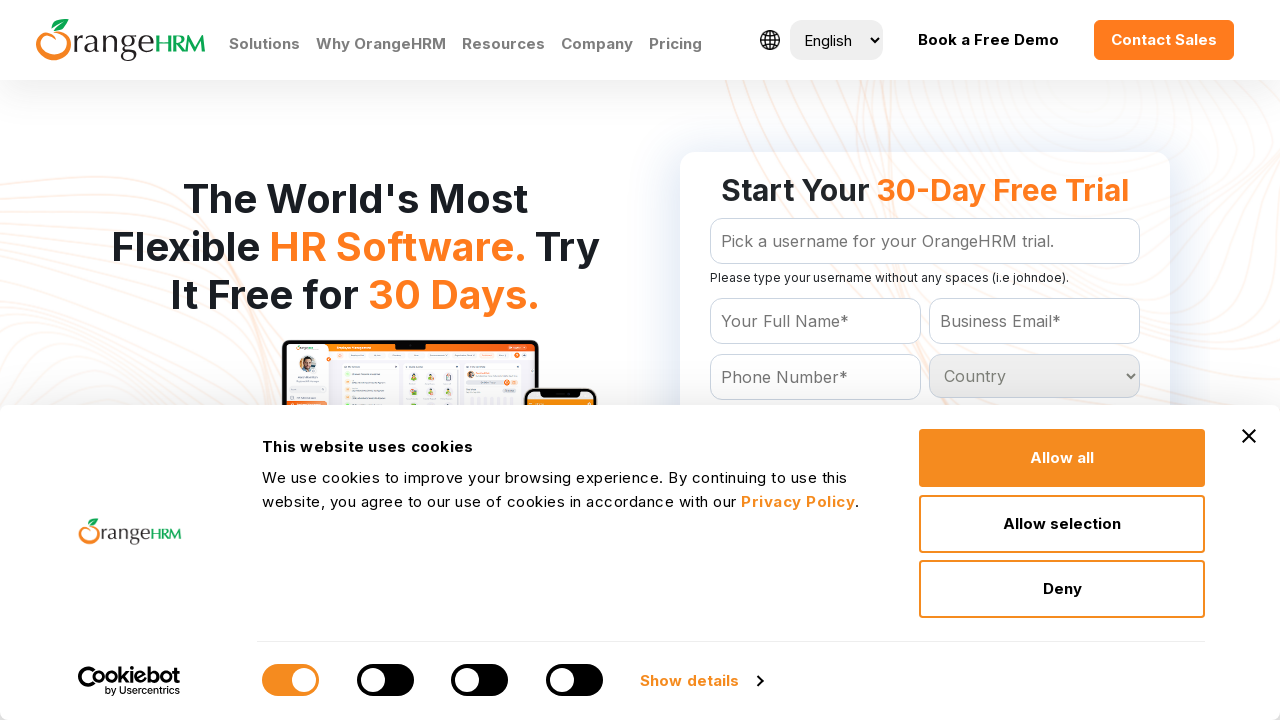

Read dropdown option text: 'Burkina Faso
	'
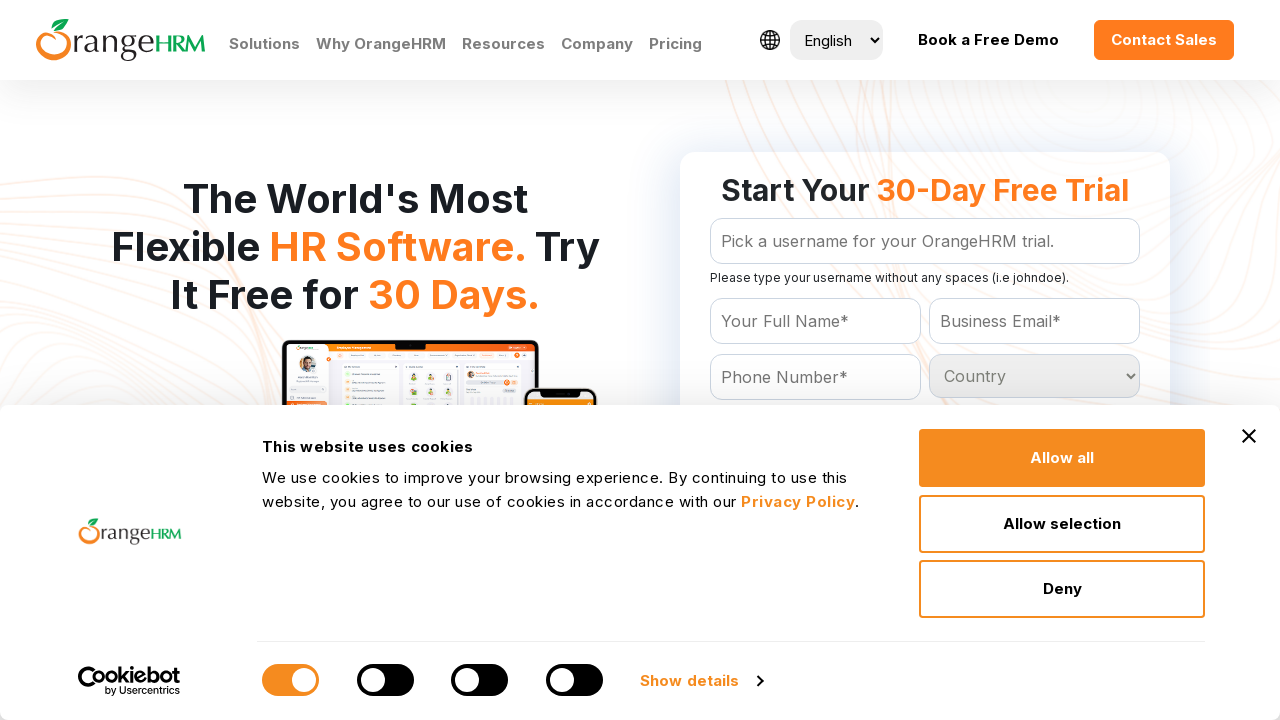

Read dropdown option text: 'Burundi
	'
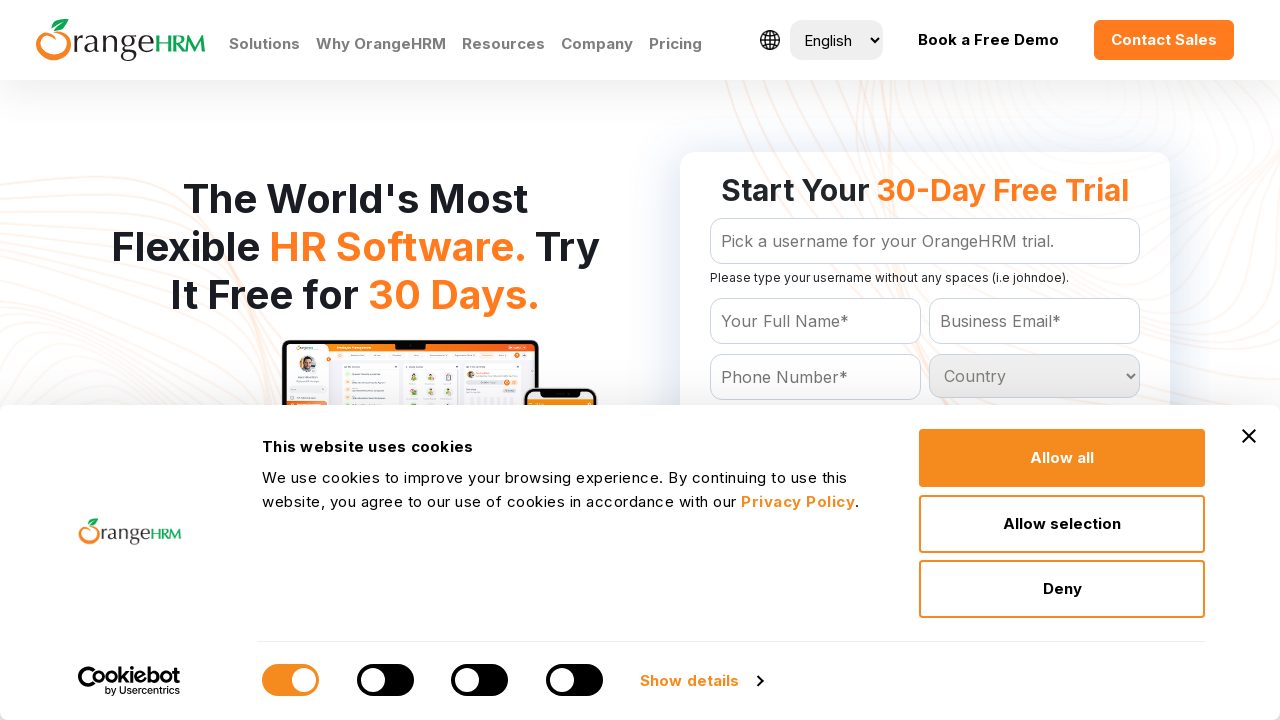

Read dropdown option text: 'Cambodia
	'
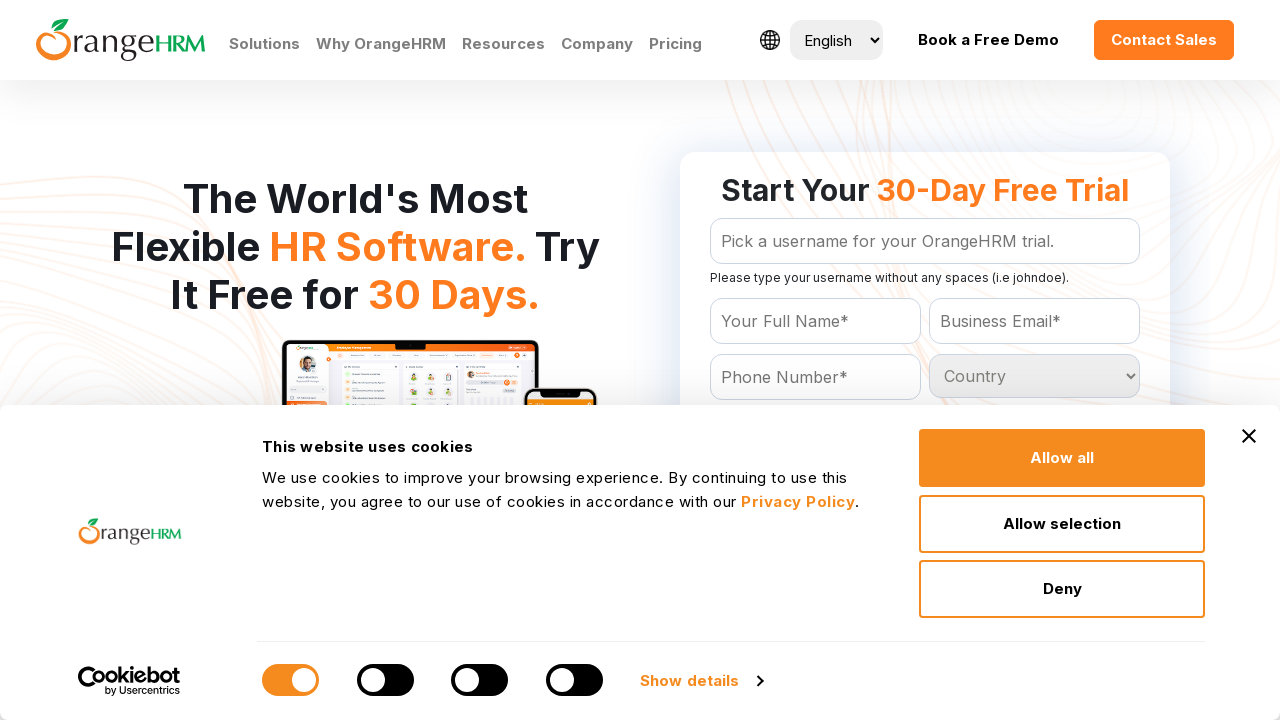

Read dropdown option text: 'Cameroon
	'
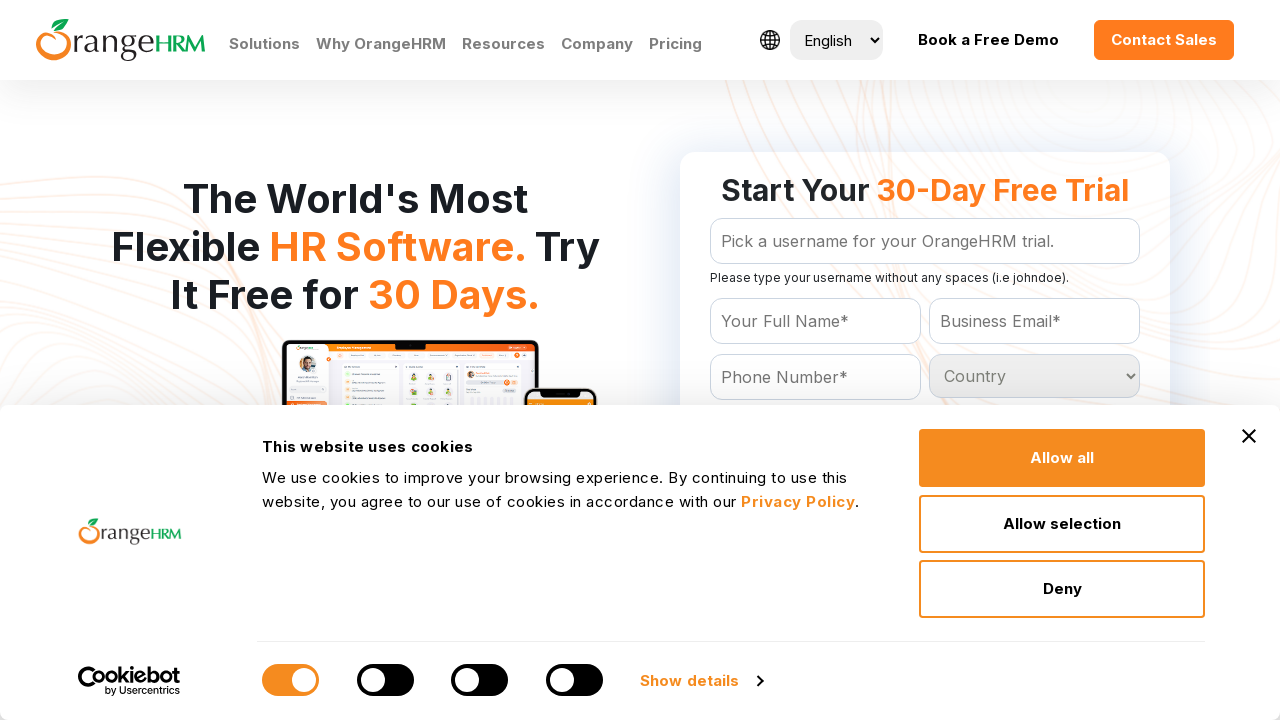

Read dropdown option text: 'Canada
	'
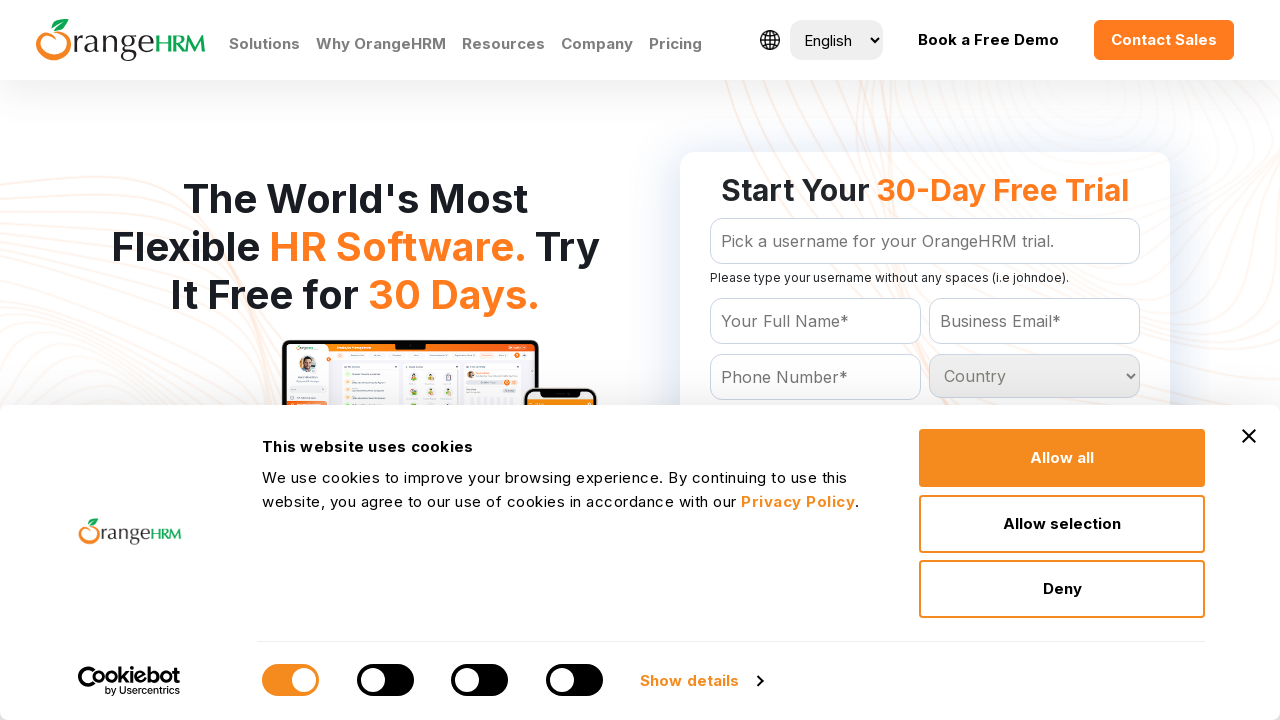

Read dropdown option text: 'Cape Verde
	'
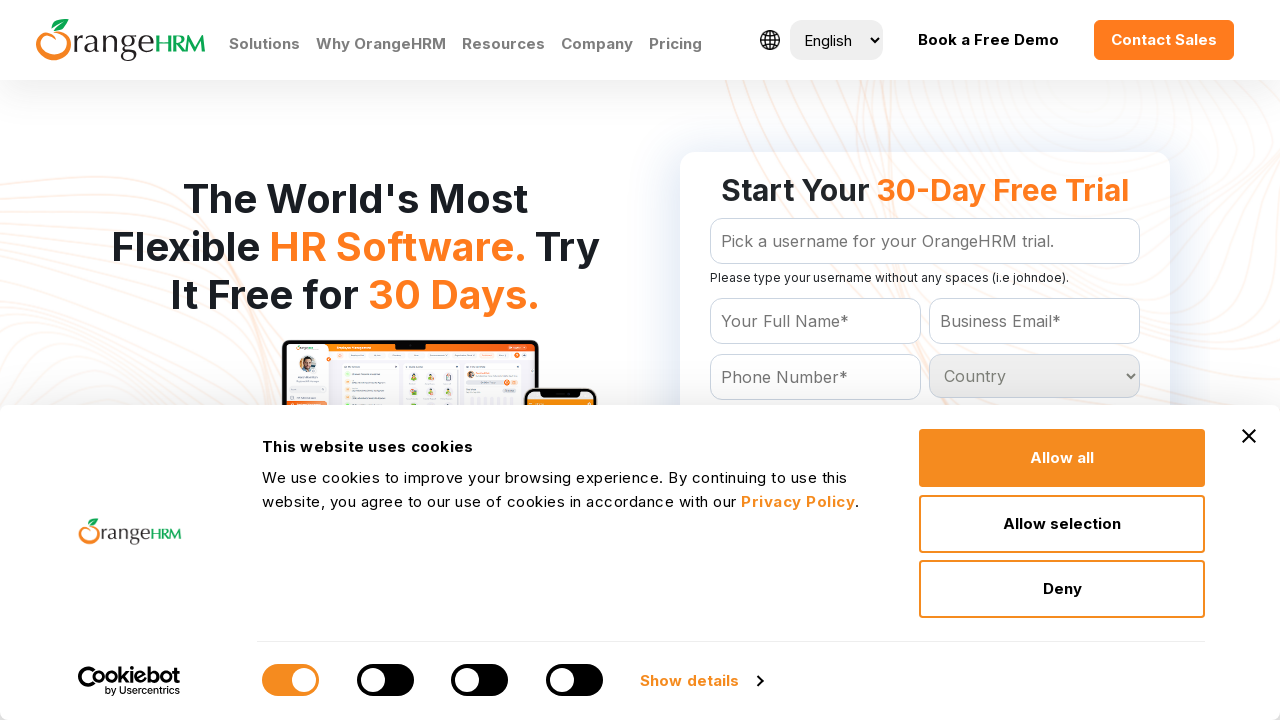

Read dropdown option text: 'Cayman Islands
	'
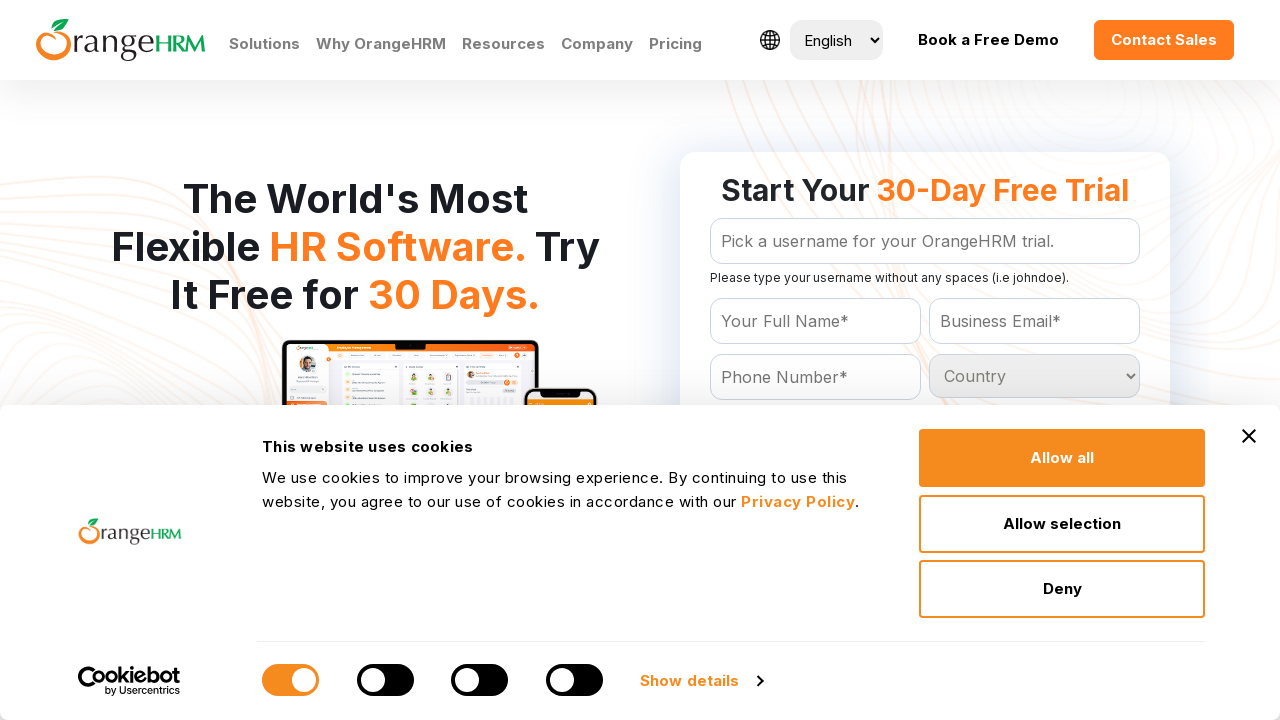

Read dropdown option text: 'Central African Republic
	'
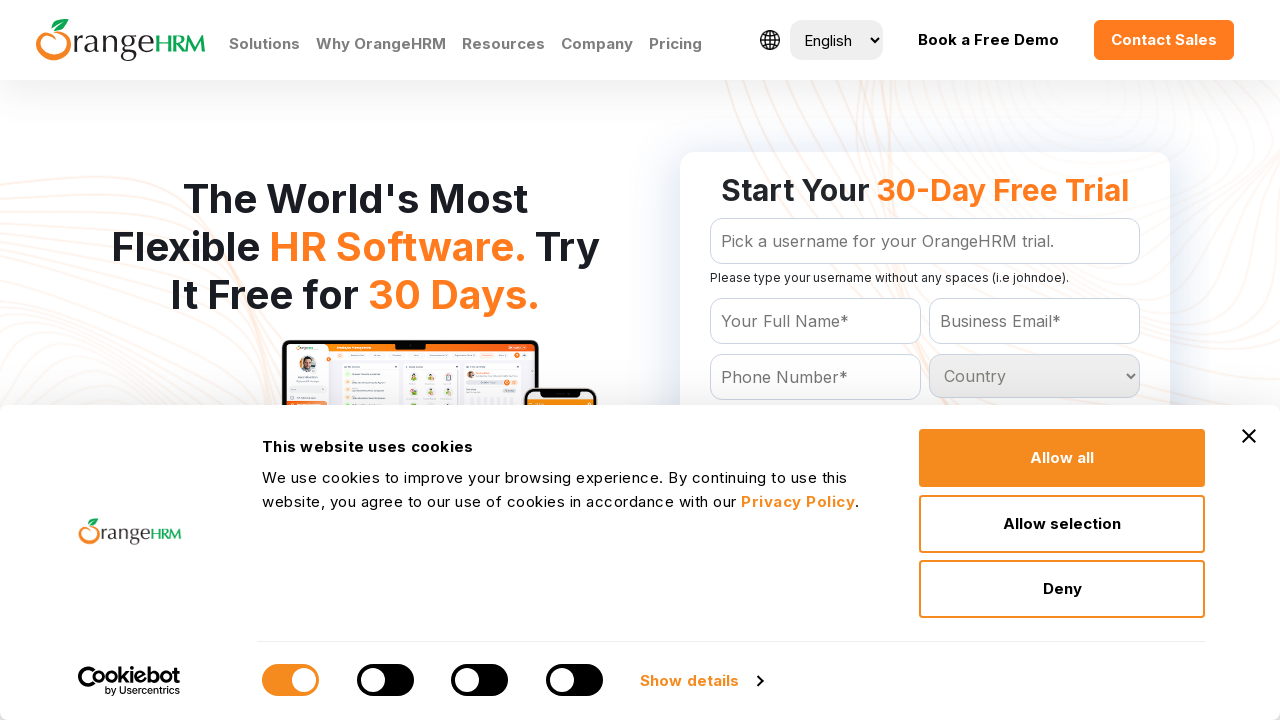

Read dropdown option text: 'Chad
	'
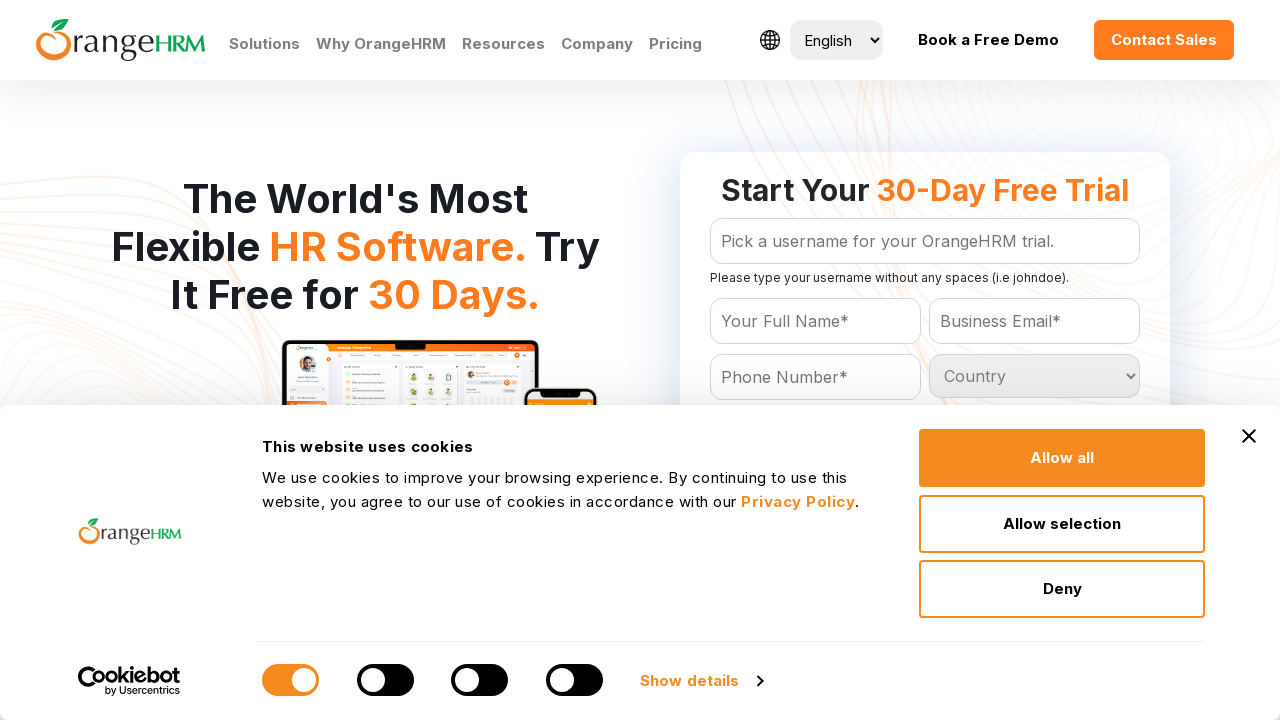

Read dropdown option text: 'Chile
	'
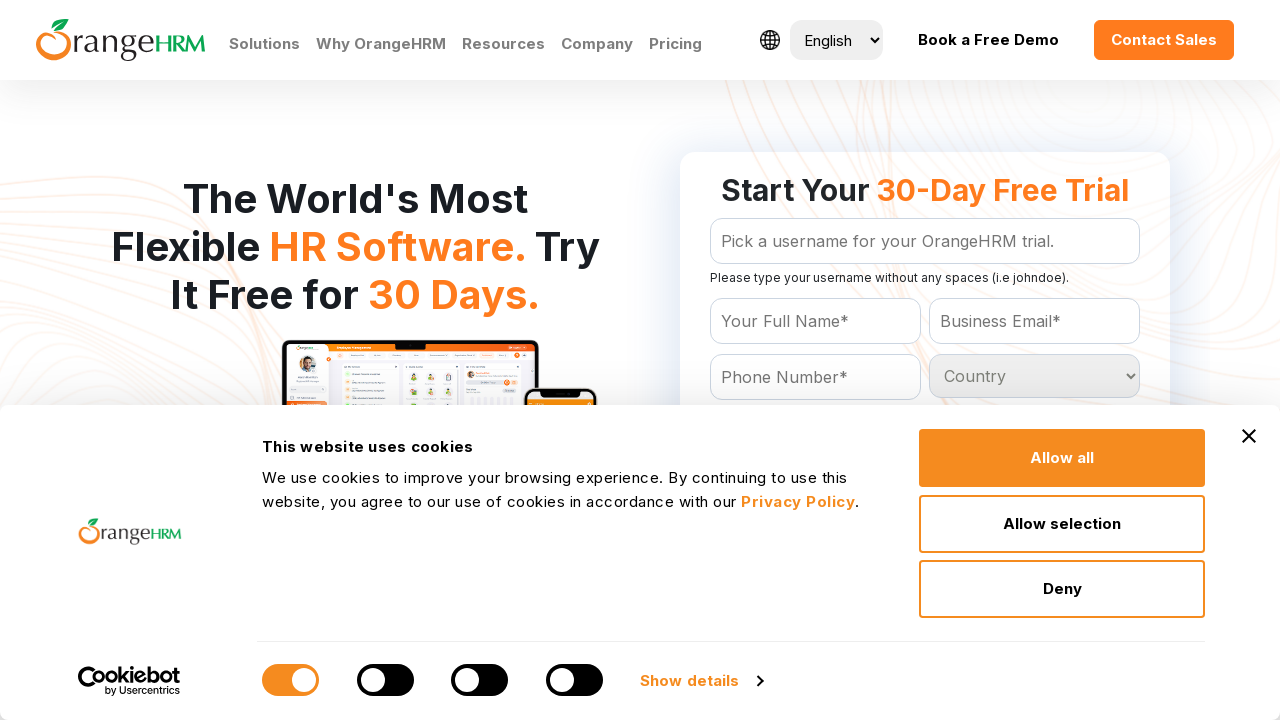

Read dropdown option text: 'China
	'
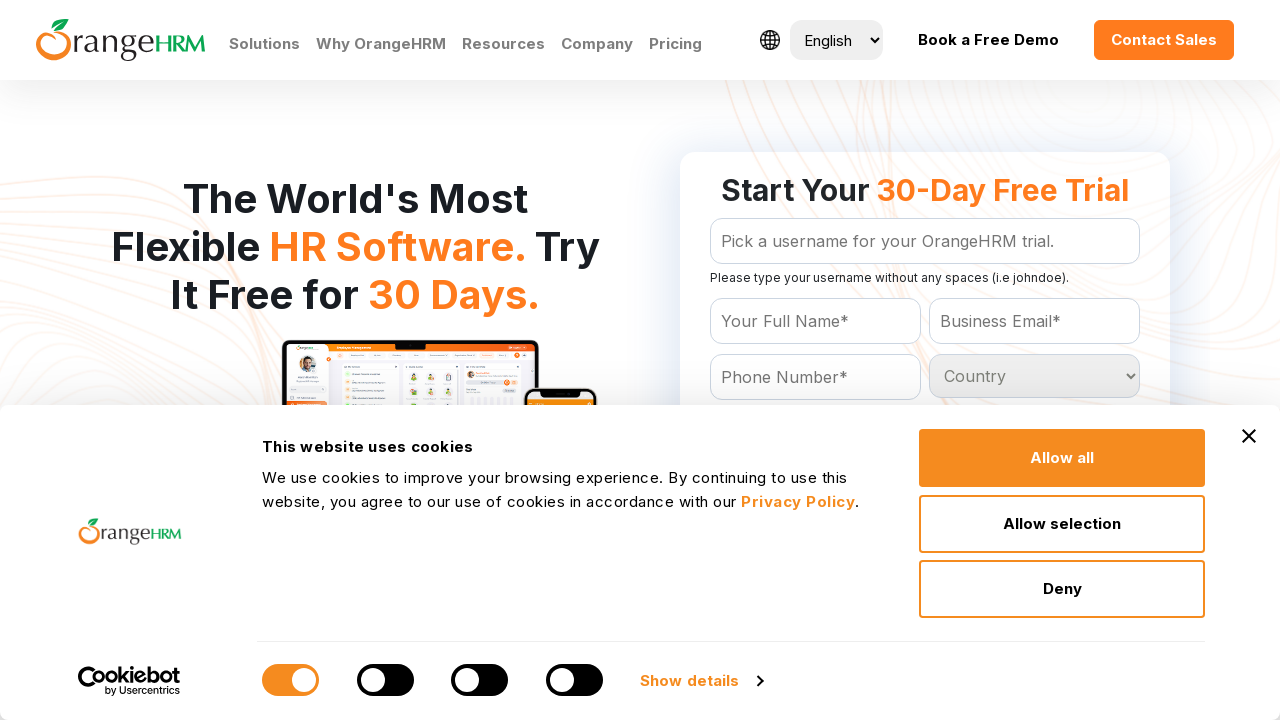

Read dropdown option text: 'Christmas Island
	'
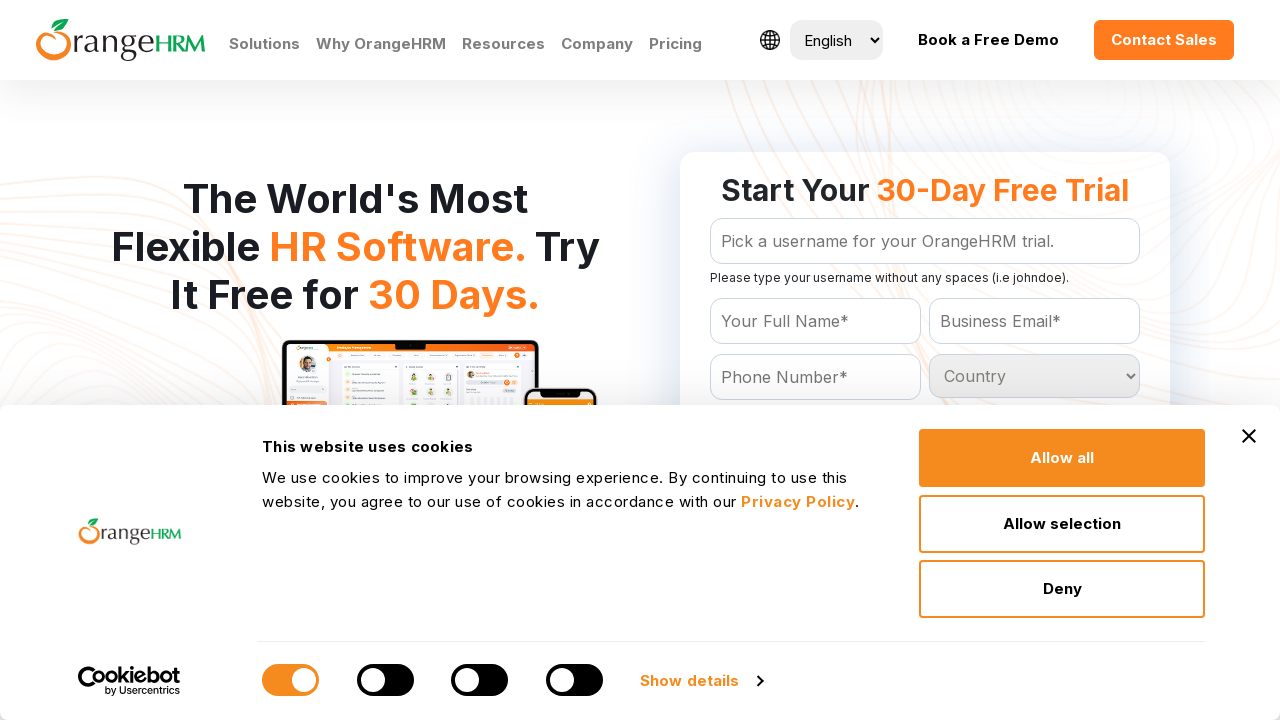

Read dropdown option text: 'Cocos (Keeling) Islands
	'
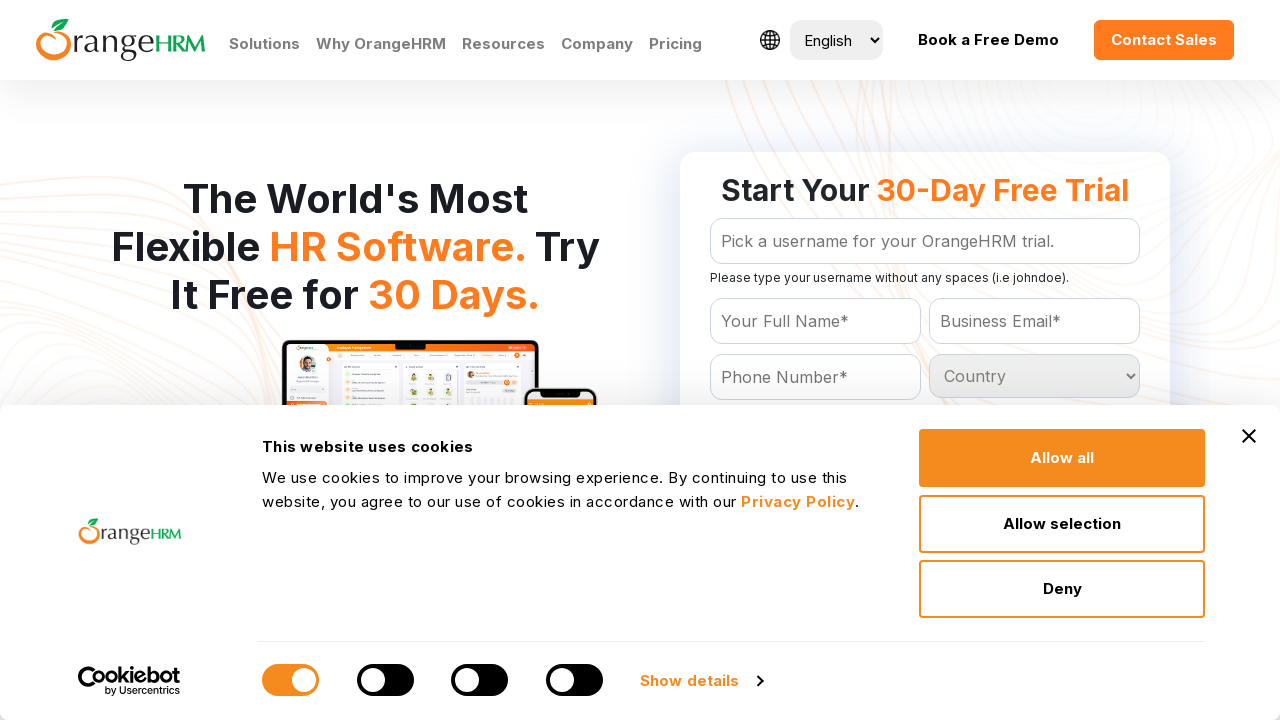

Read dropdown option text: 'Colombia
	'
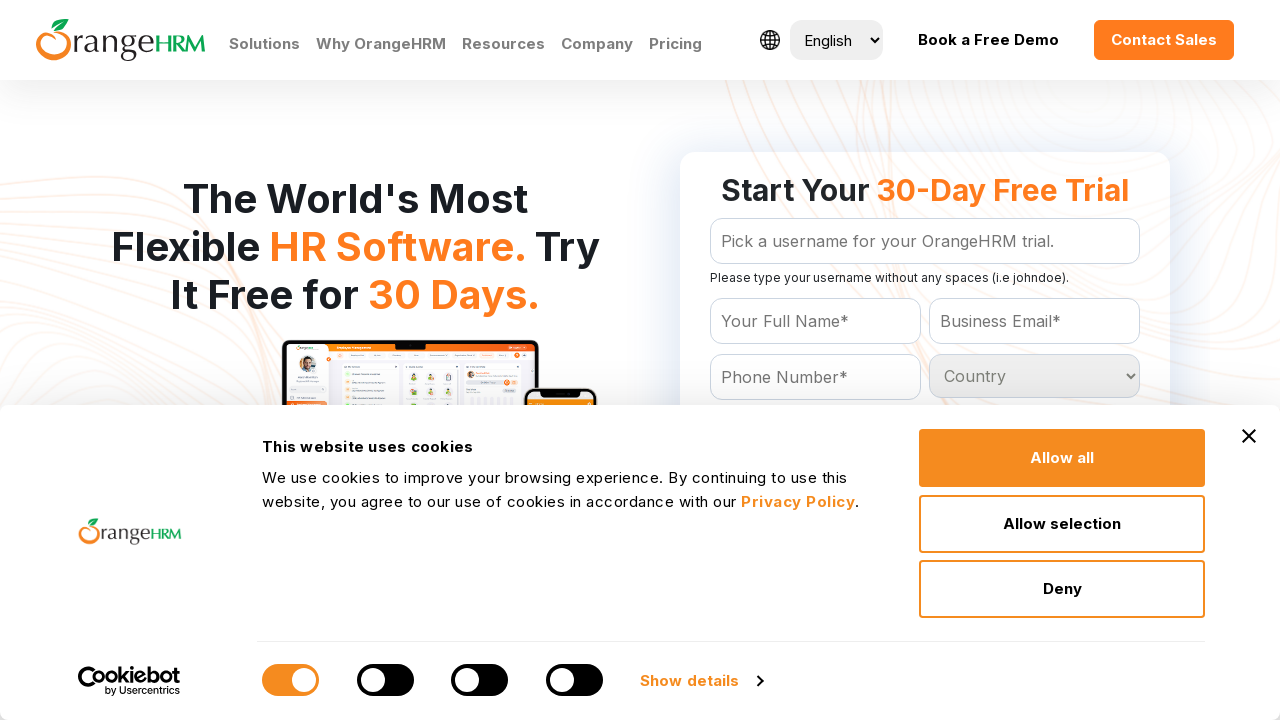

Read dropdown option text: 'Comoros
	'
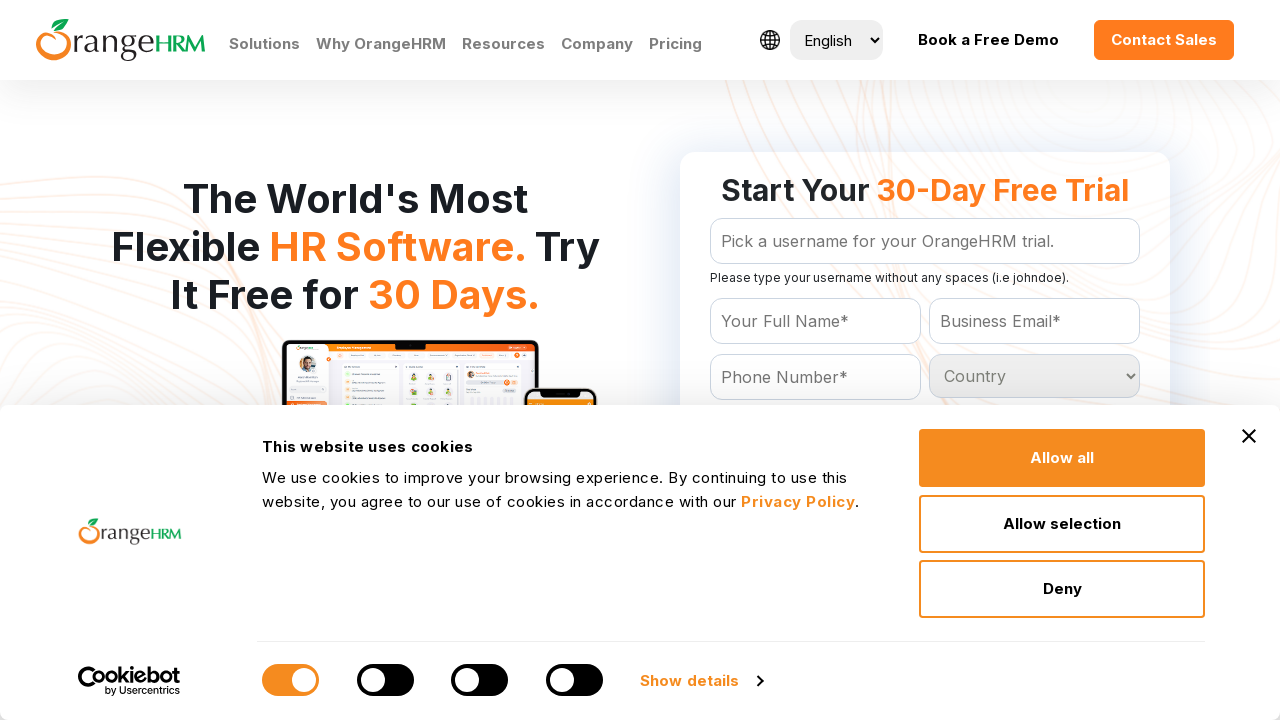

Read dropdown option text: 'Congo
	'
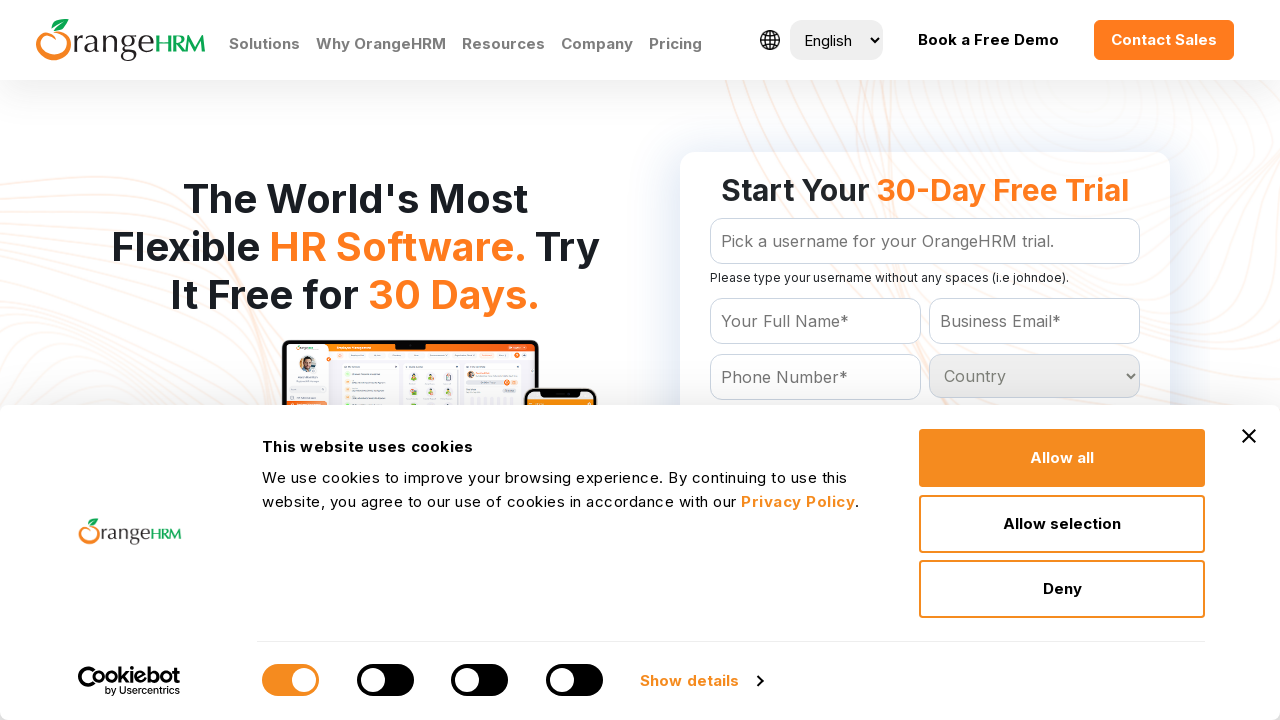

Read dropdown option text: 'Cook Islands
	'
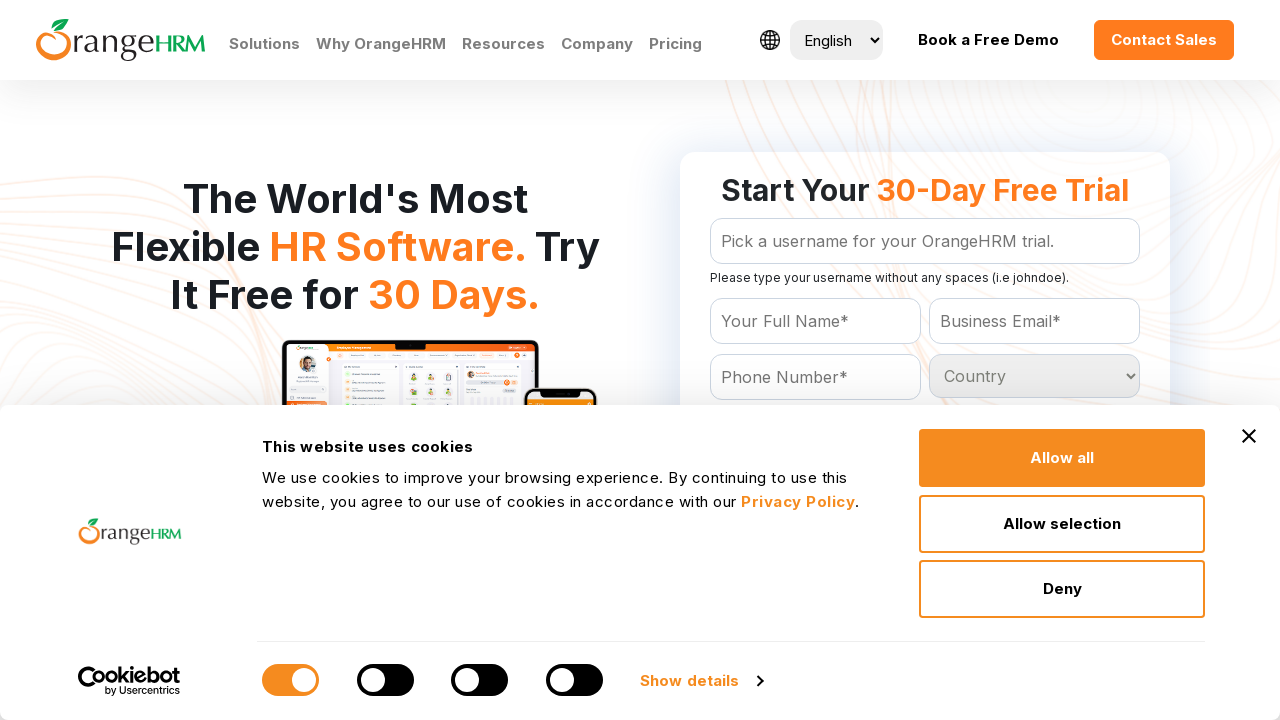

Read dropdown option text: 'Costa Rica
	'
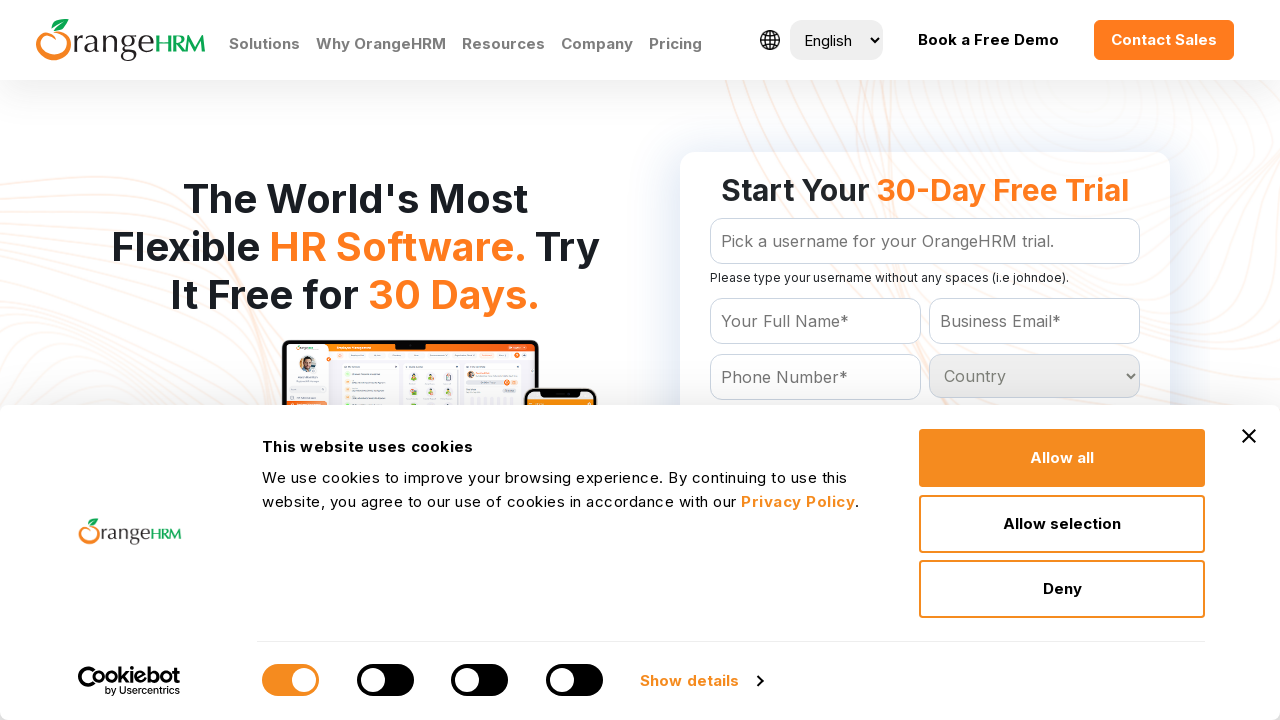

Read dropdown option text: 'Cote D'Ivoire
	'
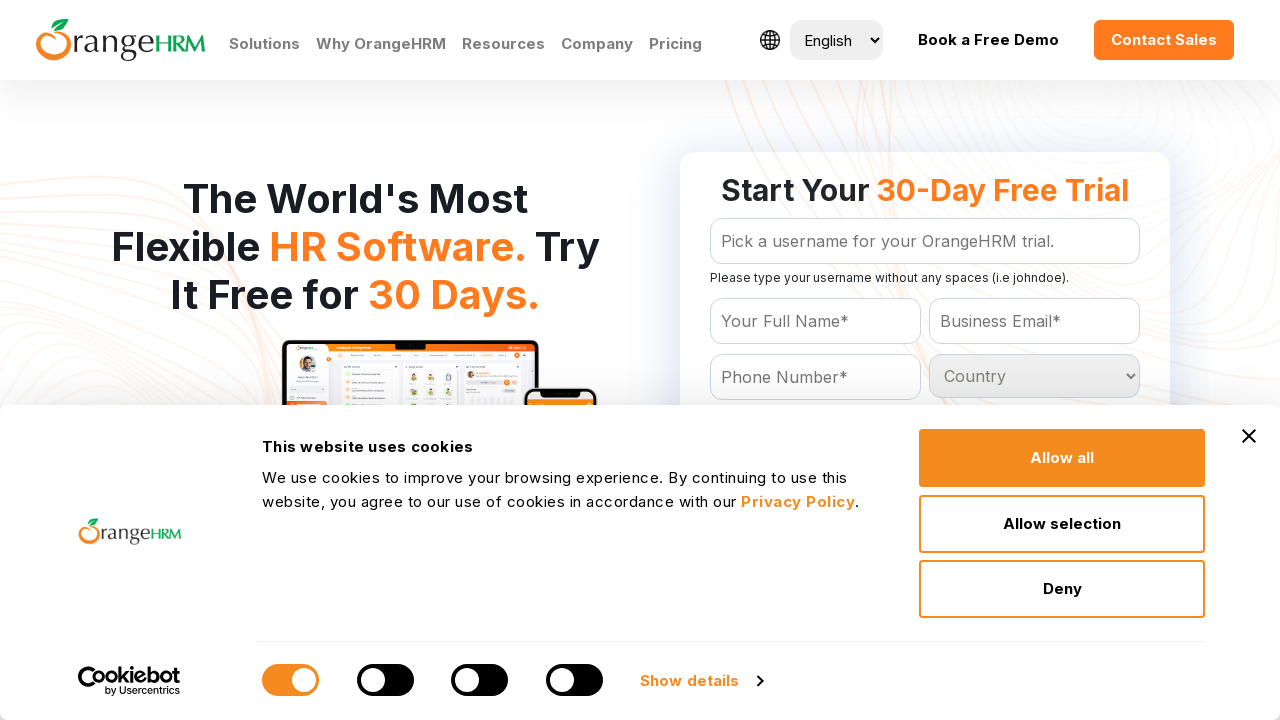

Read dropdown option text: 'Croatia
	'
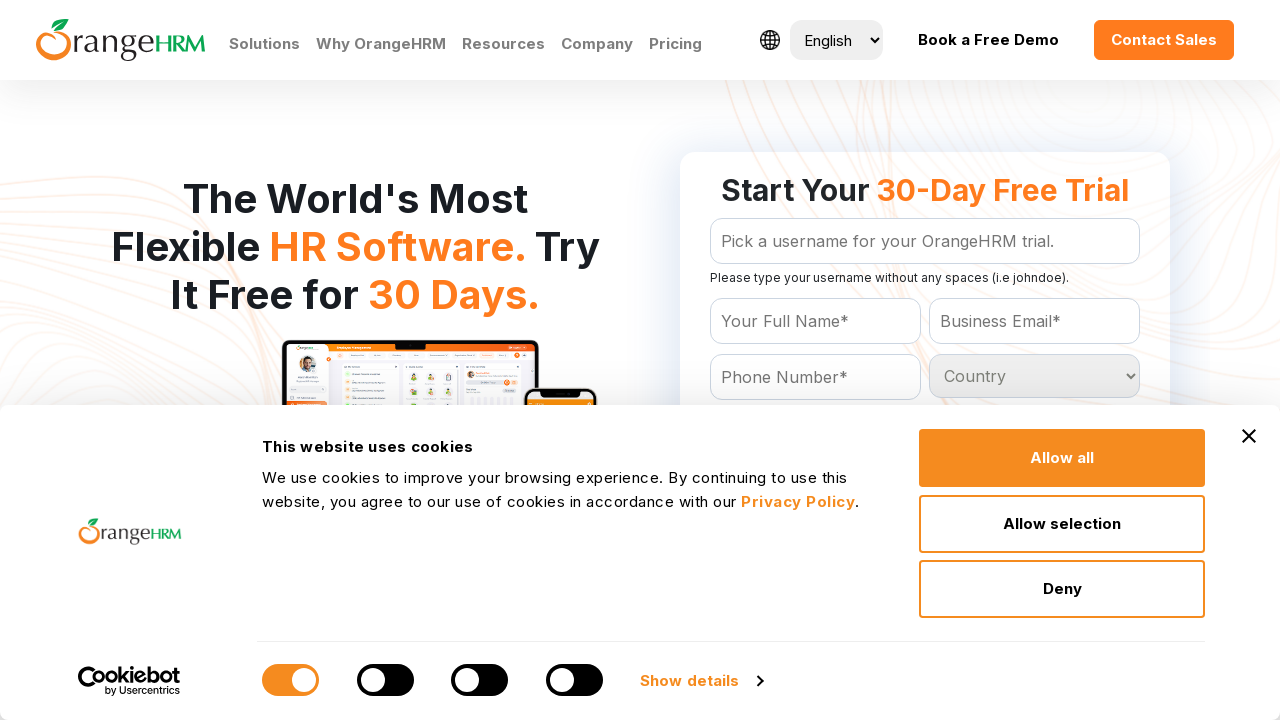

Read dropdown option text: 'Cuba
	'
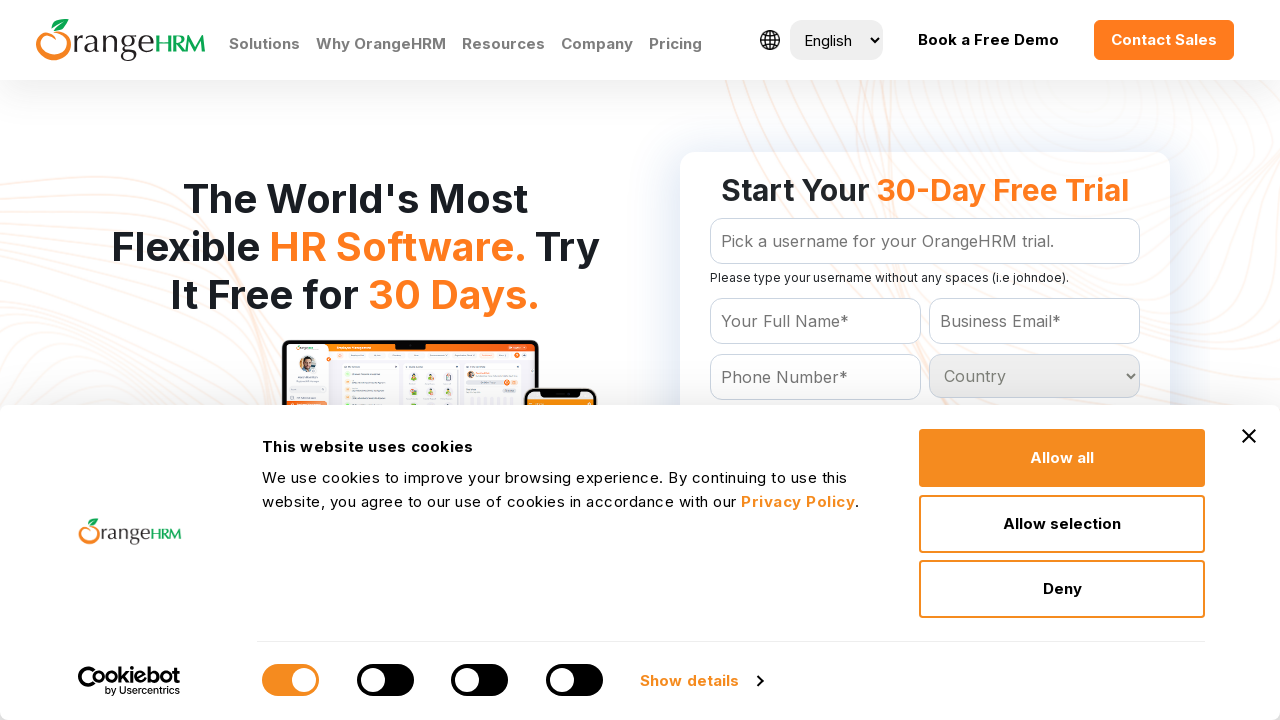

Read dropdown option text: 'Cyprus
	'
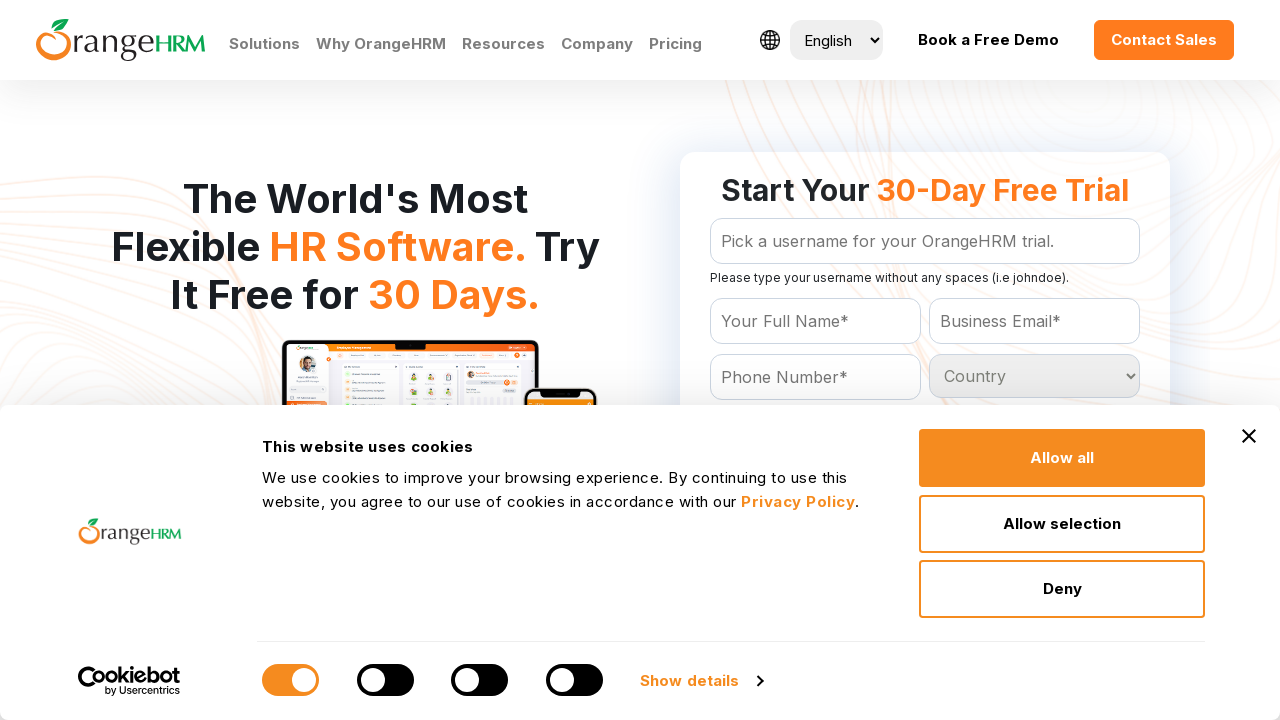

Read dropdown option text: 'Czech Republic
	'
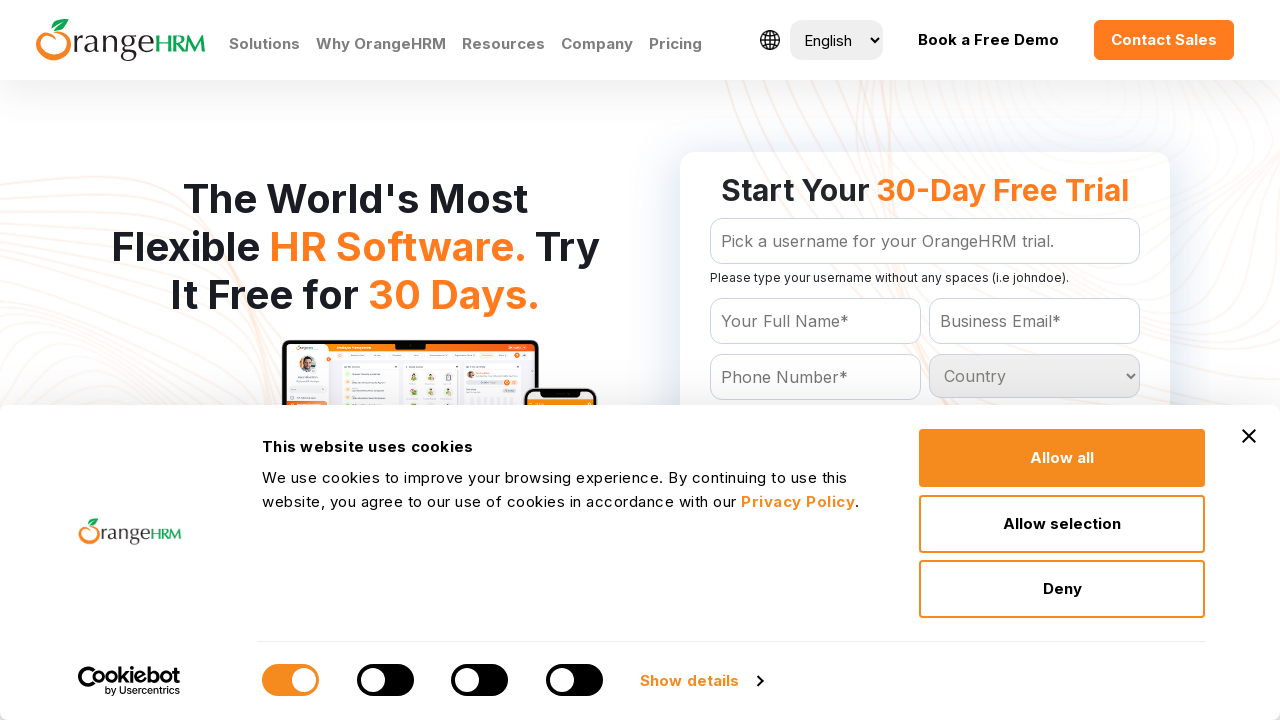

Read dropdown option text: 'Denmark
	'
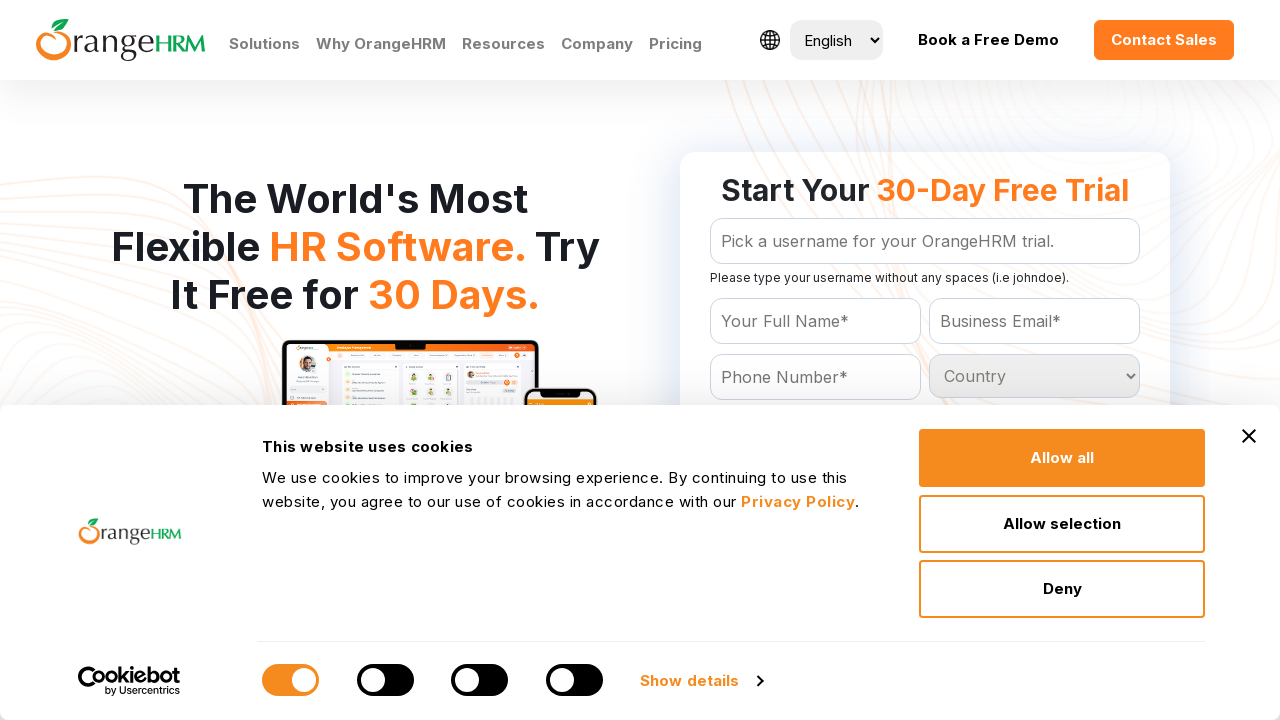

Read dropdown option text: 'Djibouti
	'
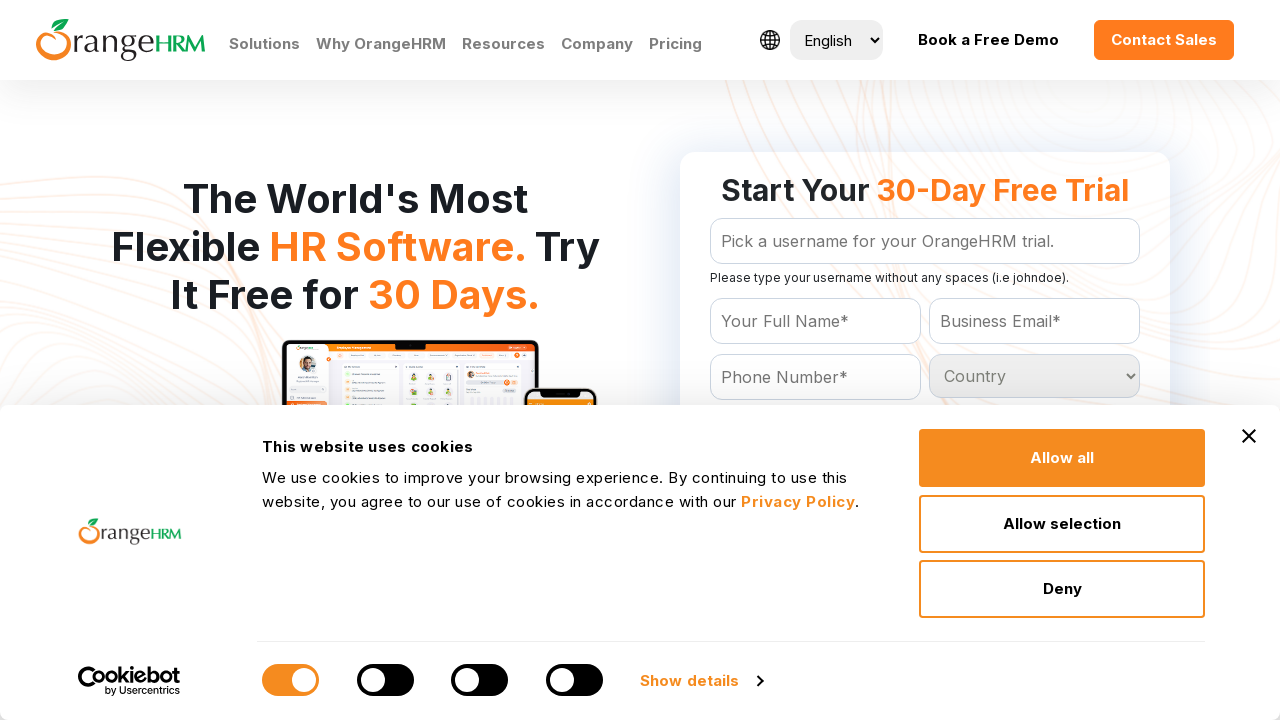

Read dropdown option text: 'Dominica
	'
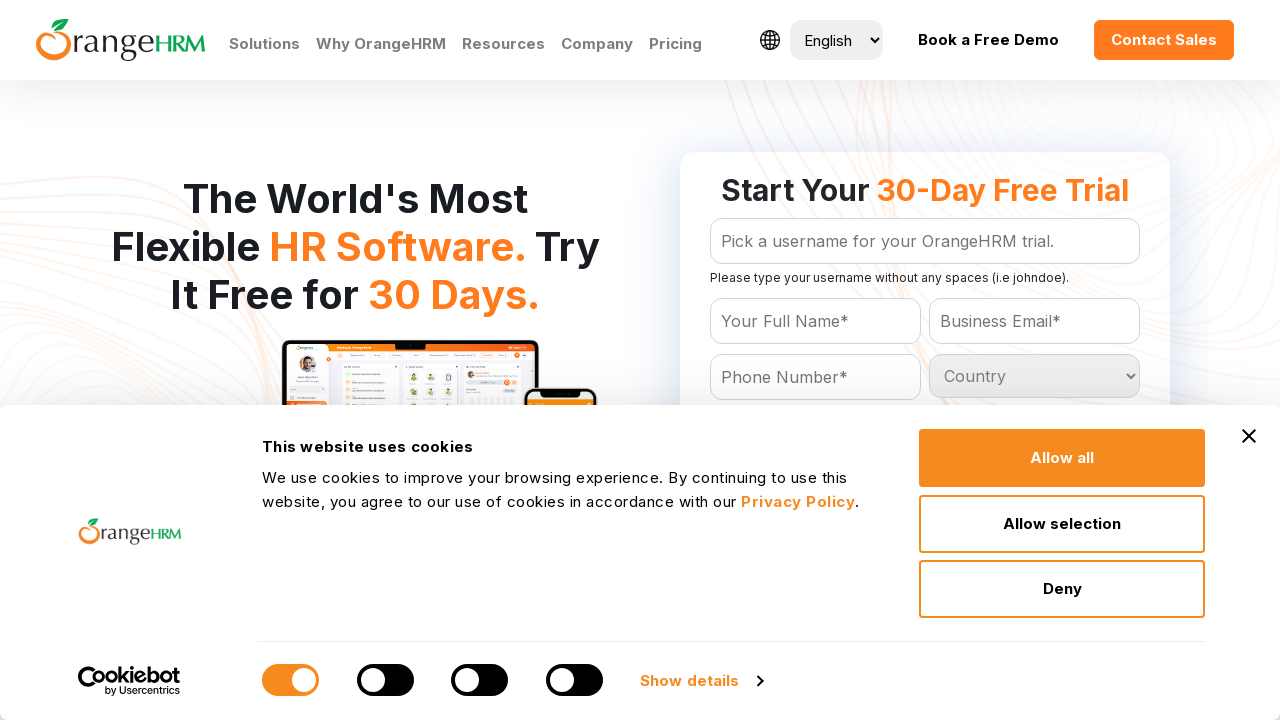

Read dropdown option text: 'Dominican Republic
	'
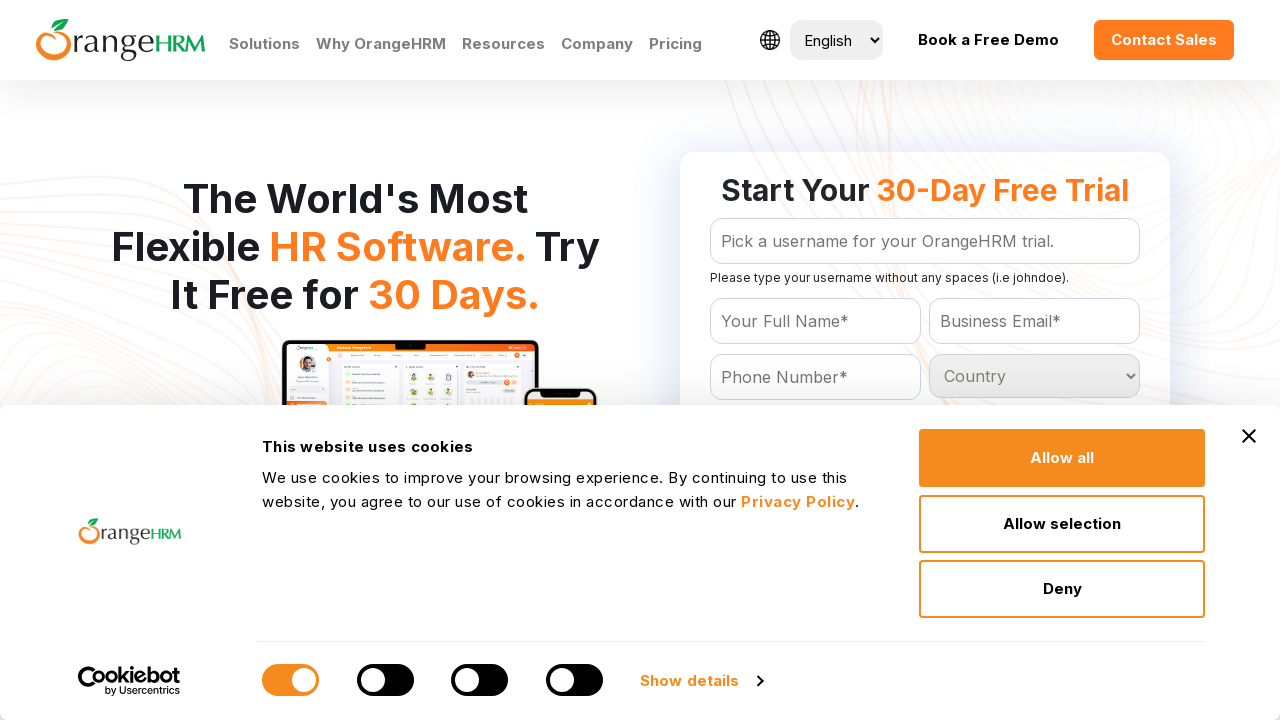

Read dropdown option text: 'East Timor
	'
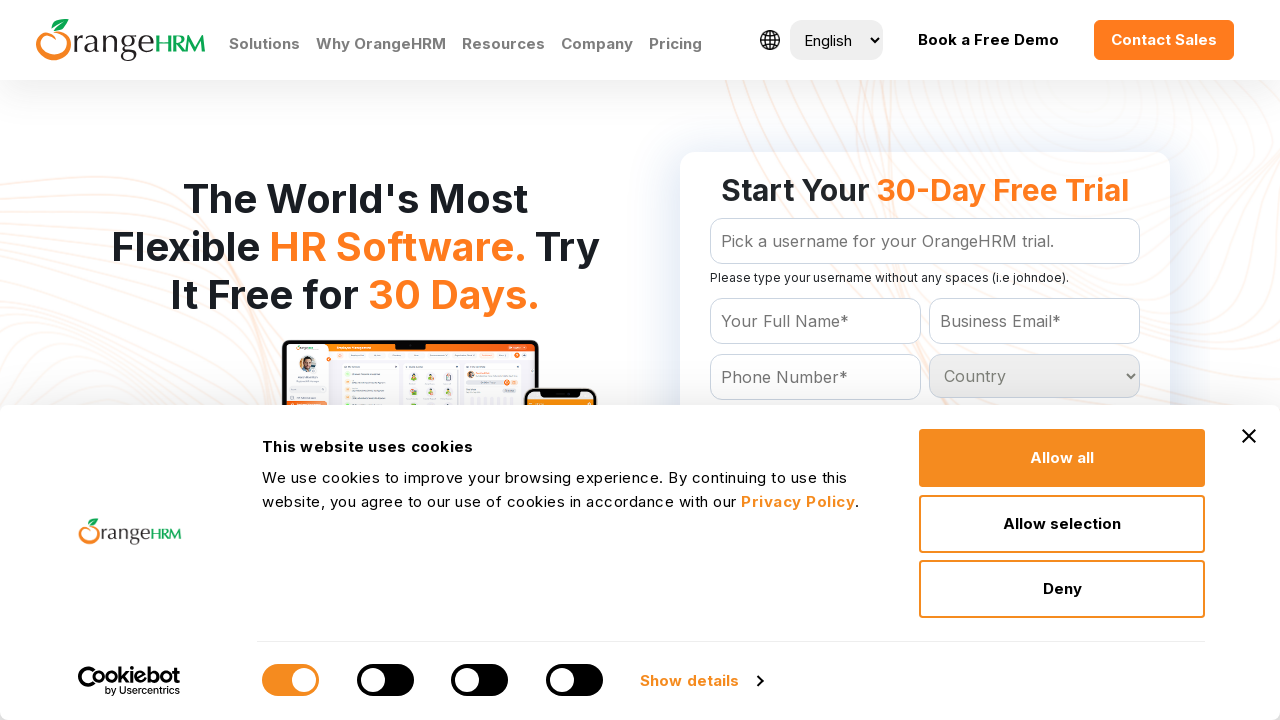

Read dropdown option text: 'Ecuador
	'
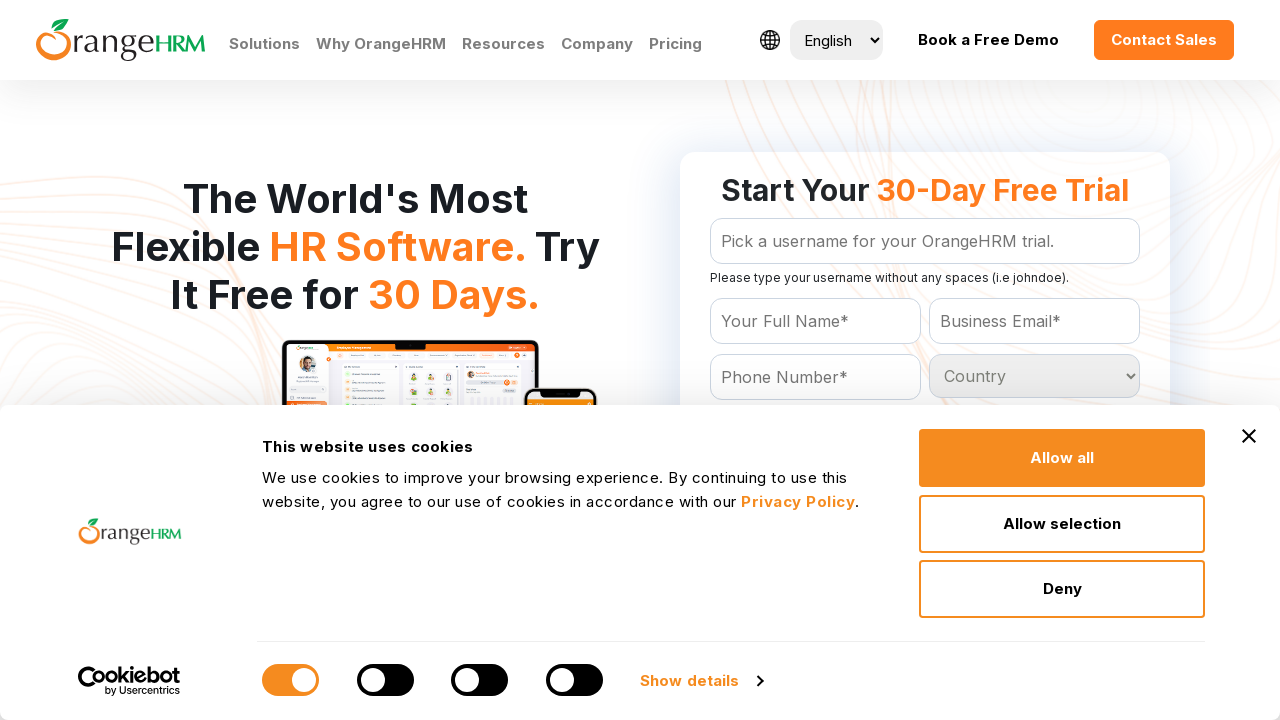

Read dropdown option text: 'Egypt
	'
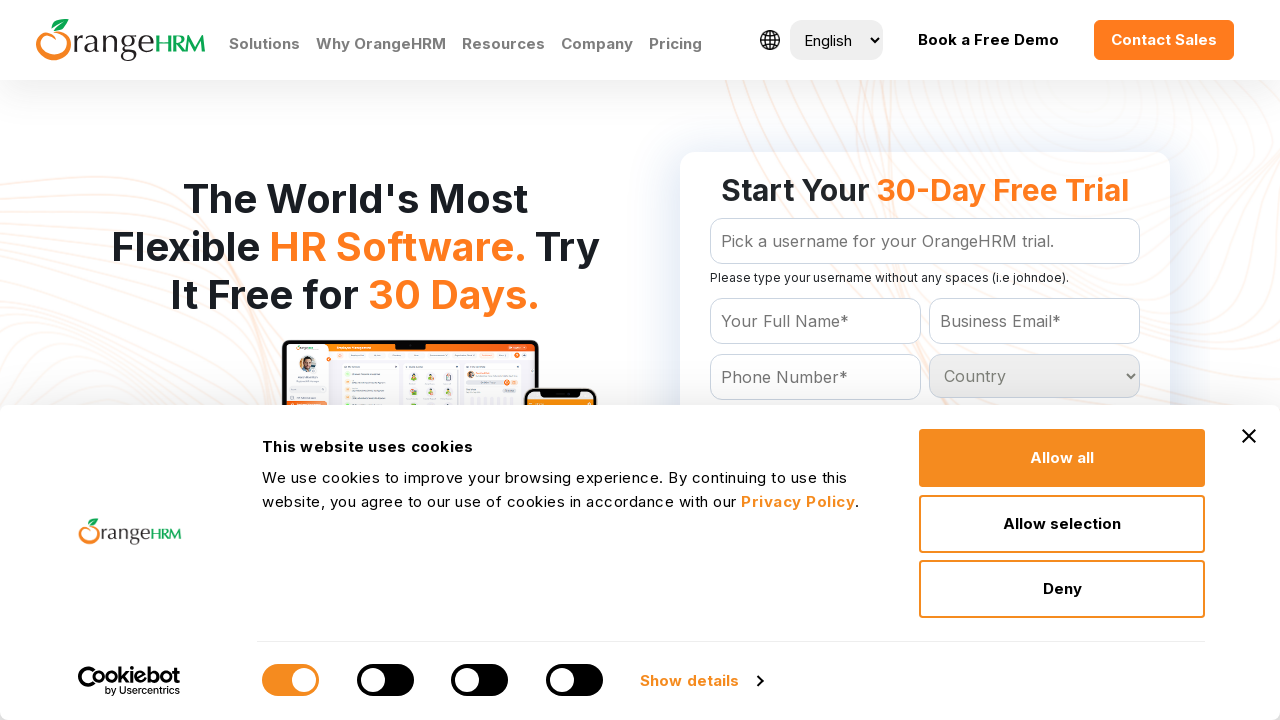

Read dropdown option text: 'El Salvador
	'
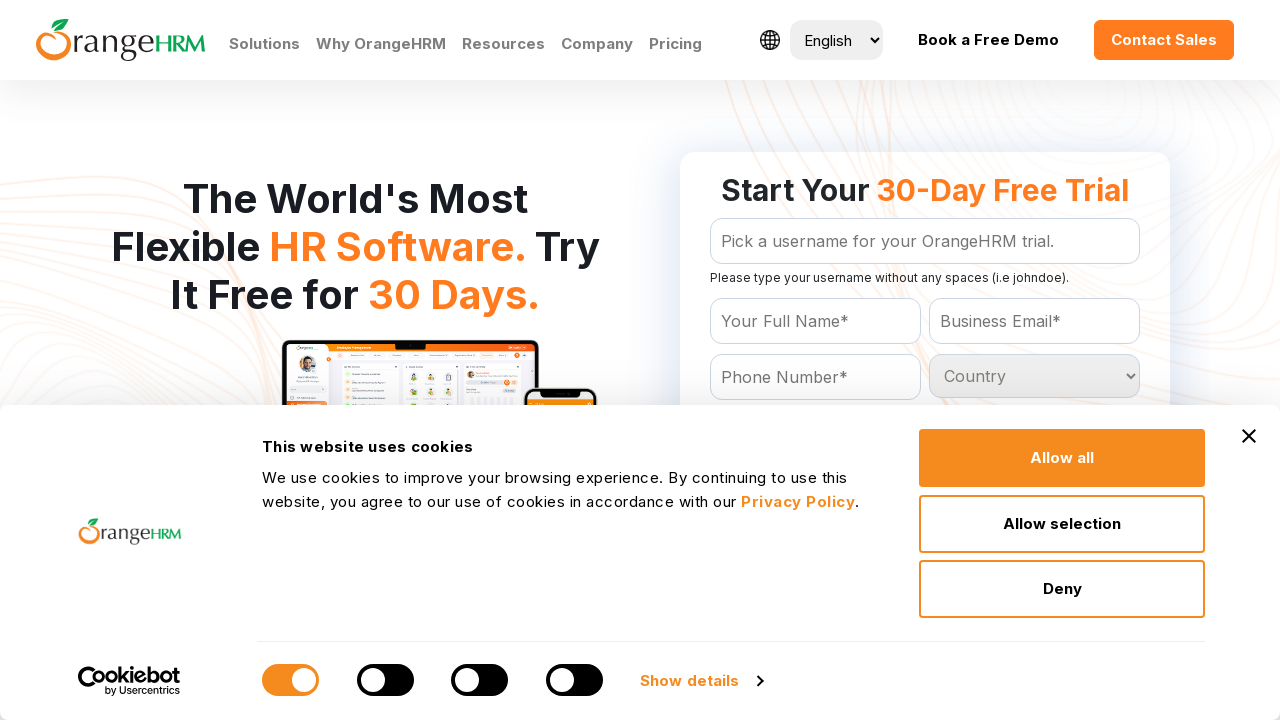

Read dropdown option text: 'Equatorial Guinea
	'
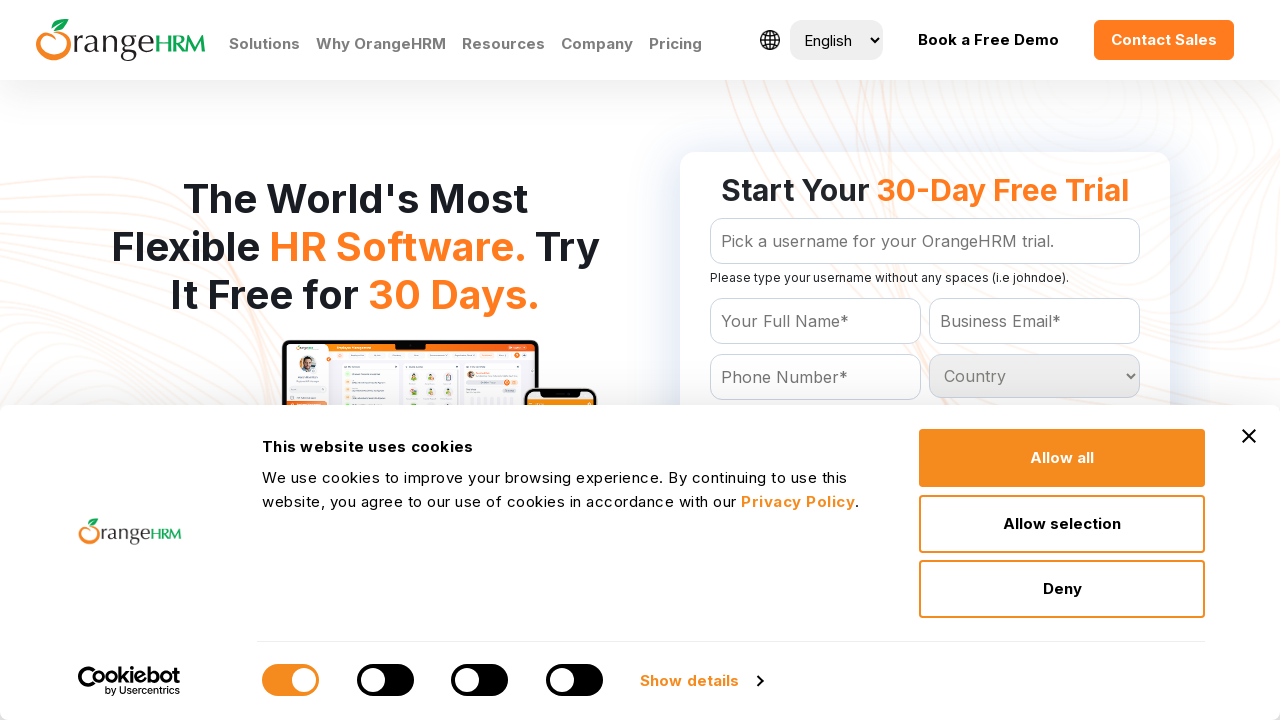

Read dropdown option text: 'Eritrea
	'
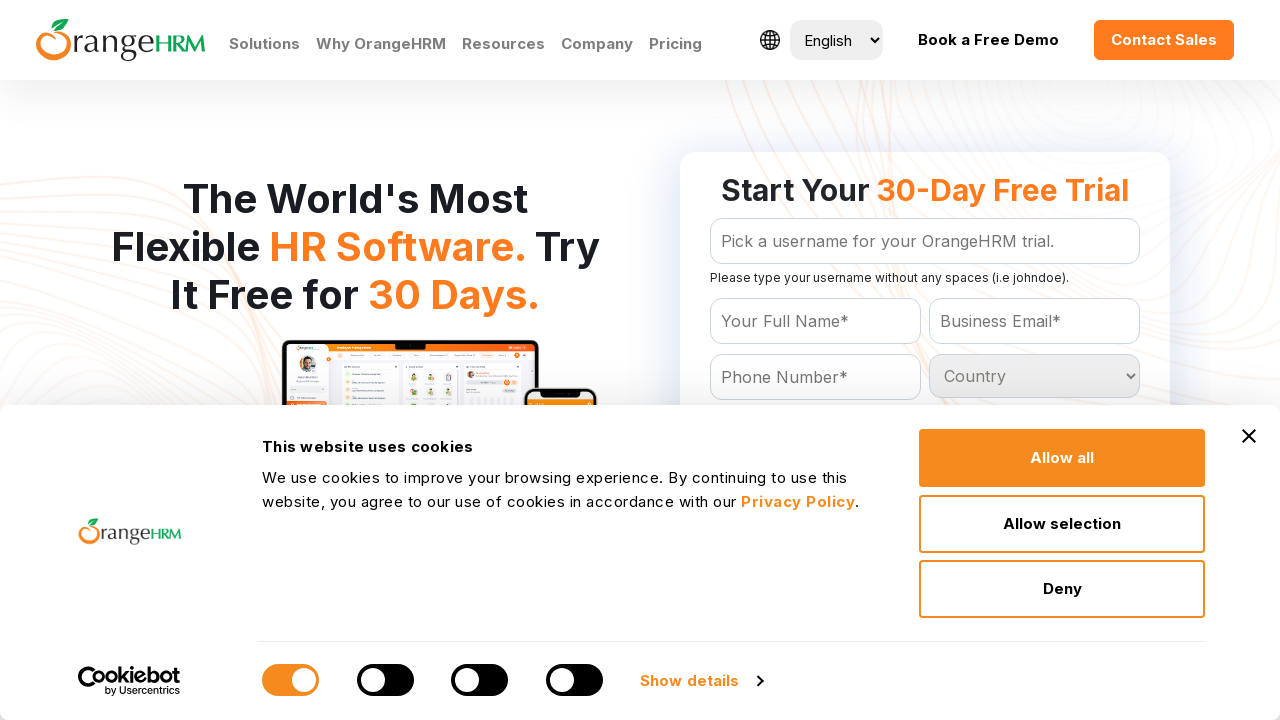

Read dropdown option text: 'Estonia
	'
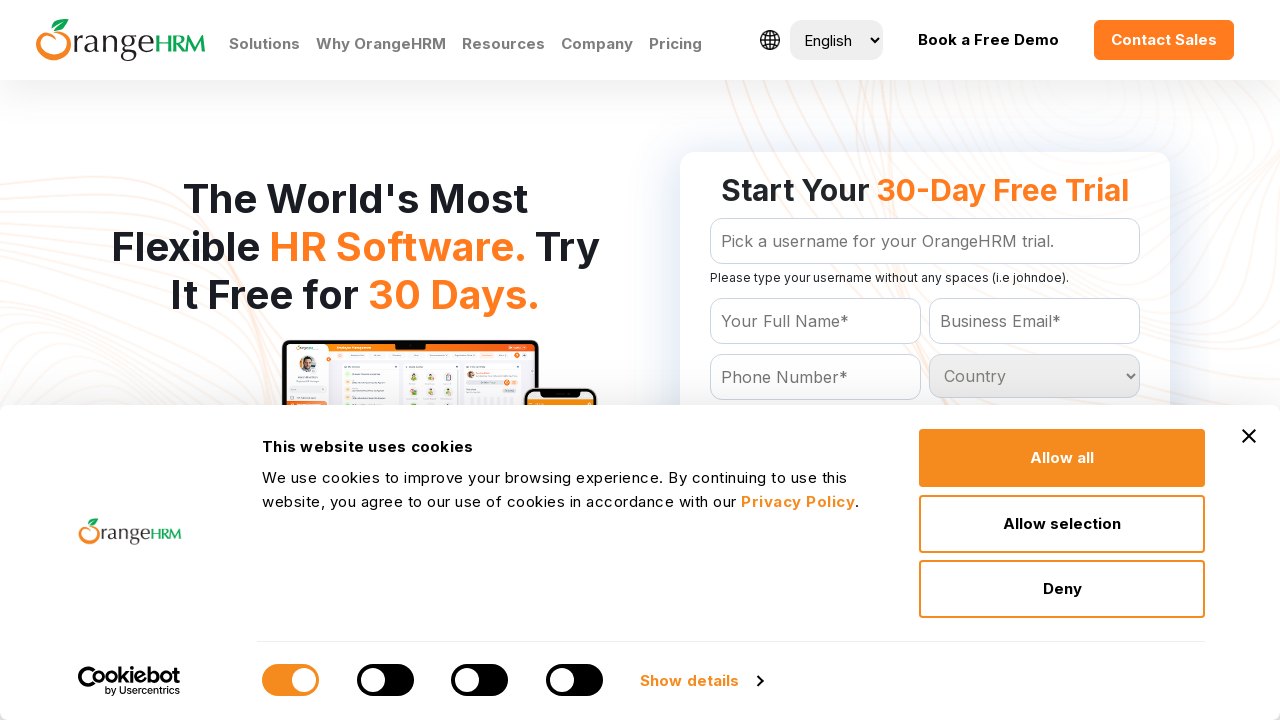

Read dropdown option text: 'Ethiopia
	'
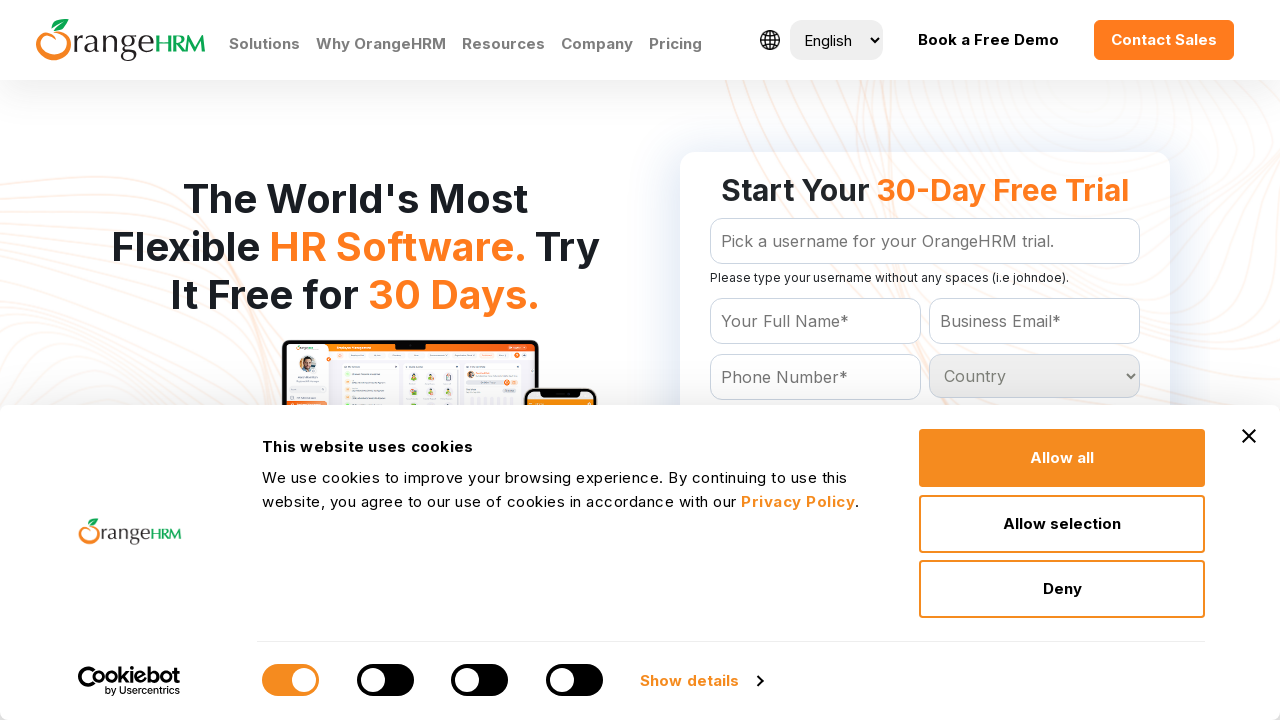

Read dropdown option text: 'Falkland Islands (Malvinas)
	'
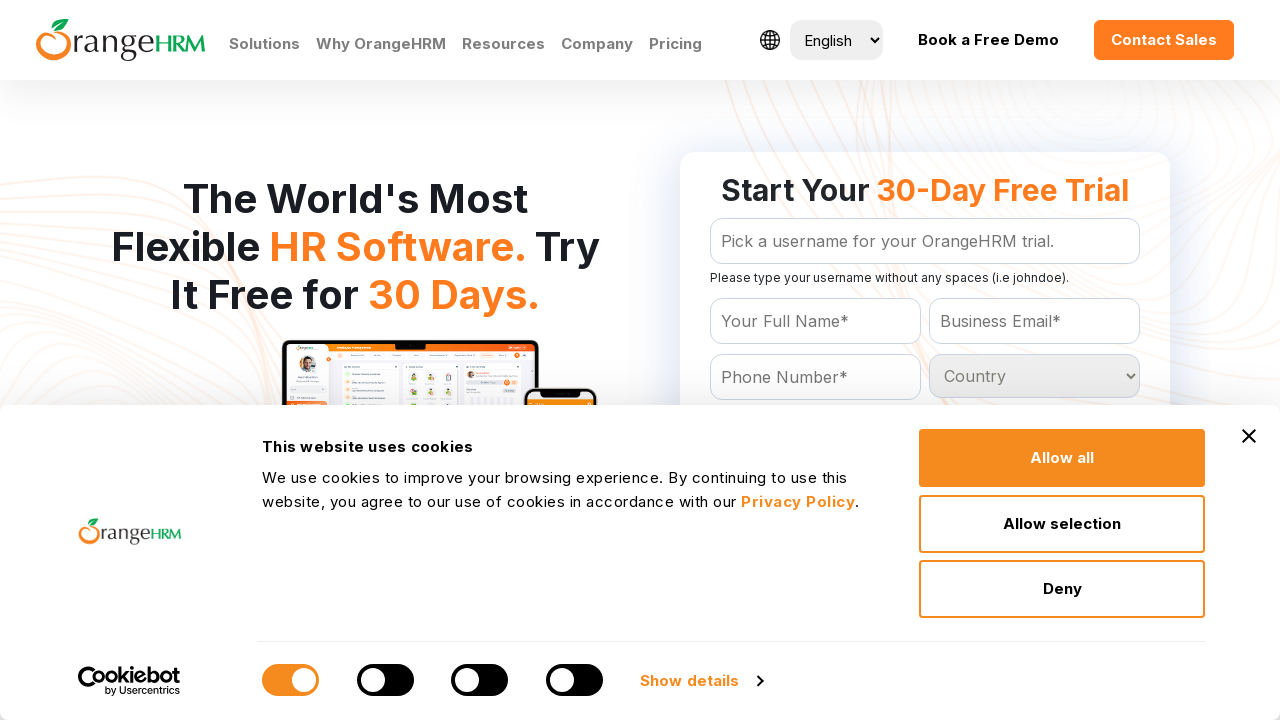

Read dropdown option text: 'Faroe Islands
	'
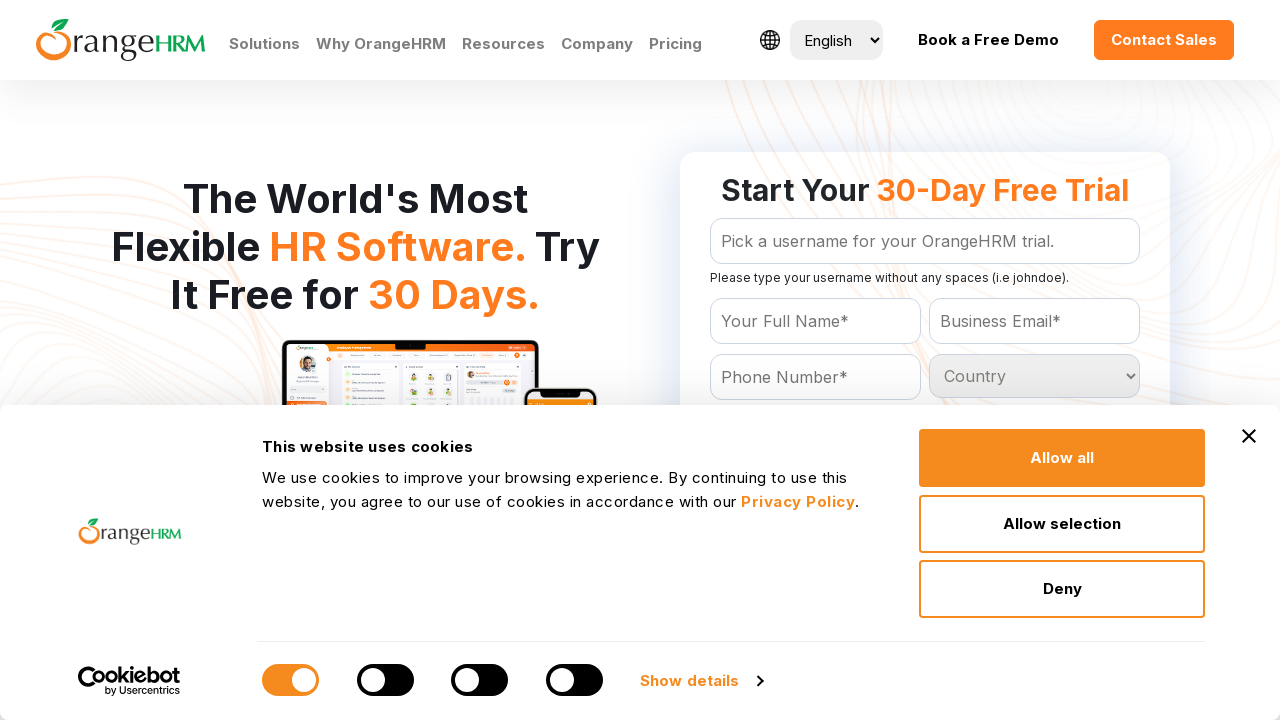

Read dropdown option text: 'Fiji
	'
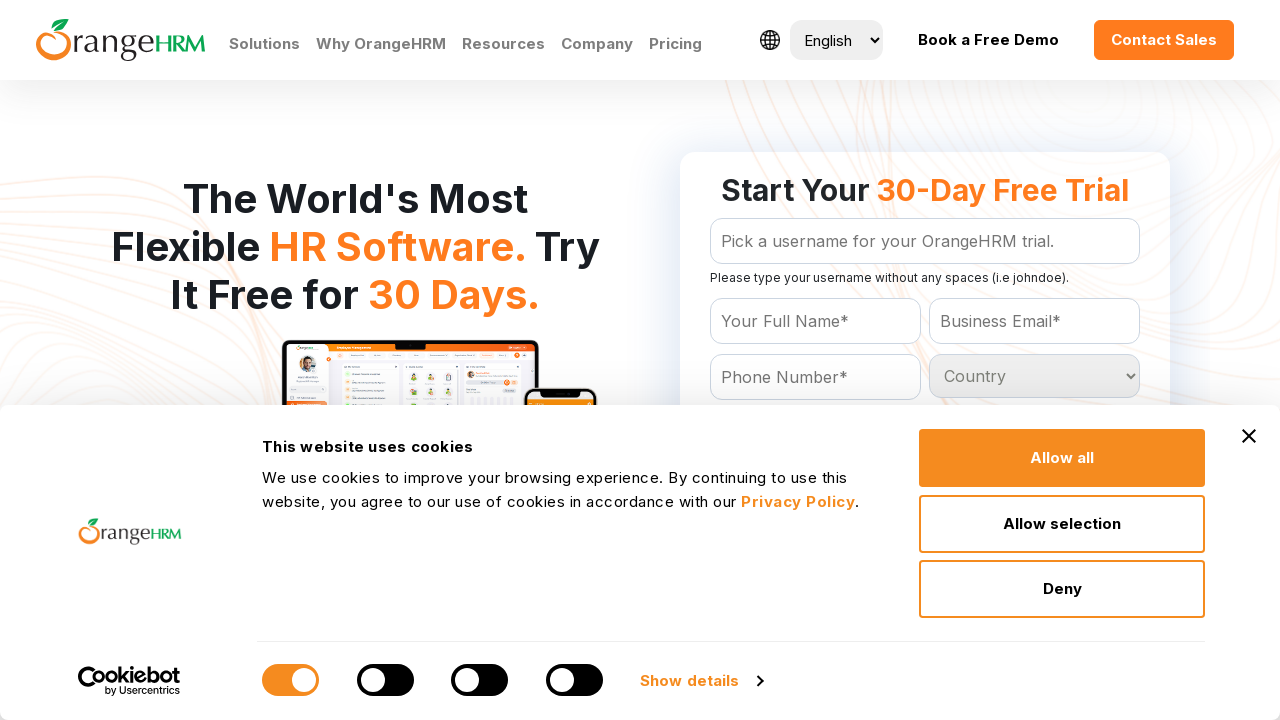

Read dropdown option text: 'Finland
	'
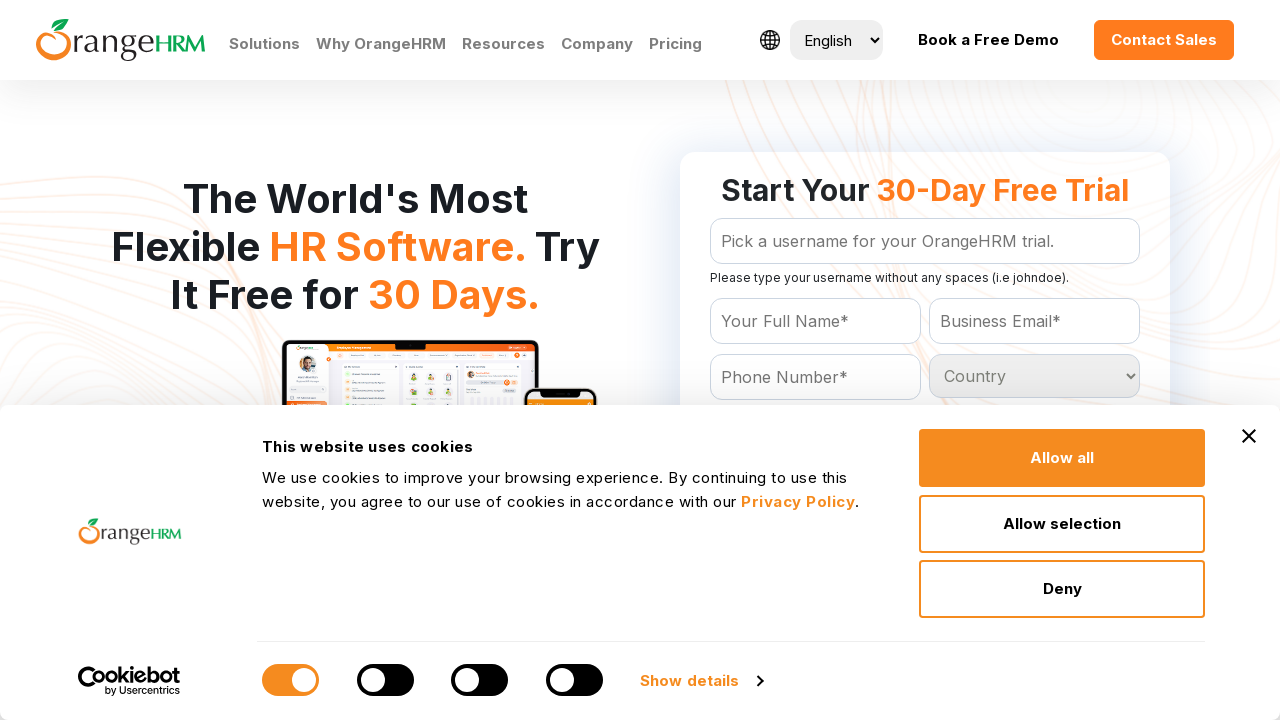

Read dropdown option text: 'France
	'
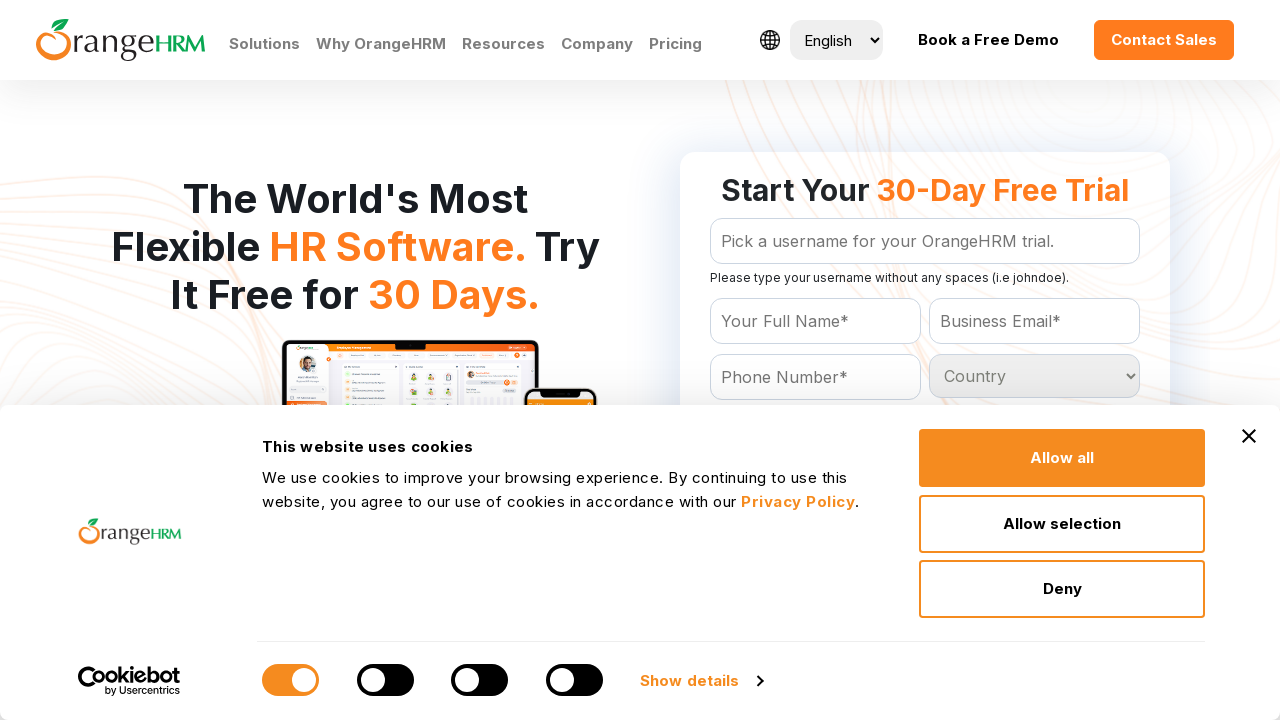

Read dropdown option text: 'French Guiana
	'
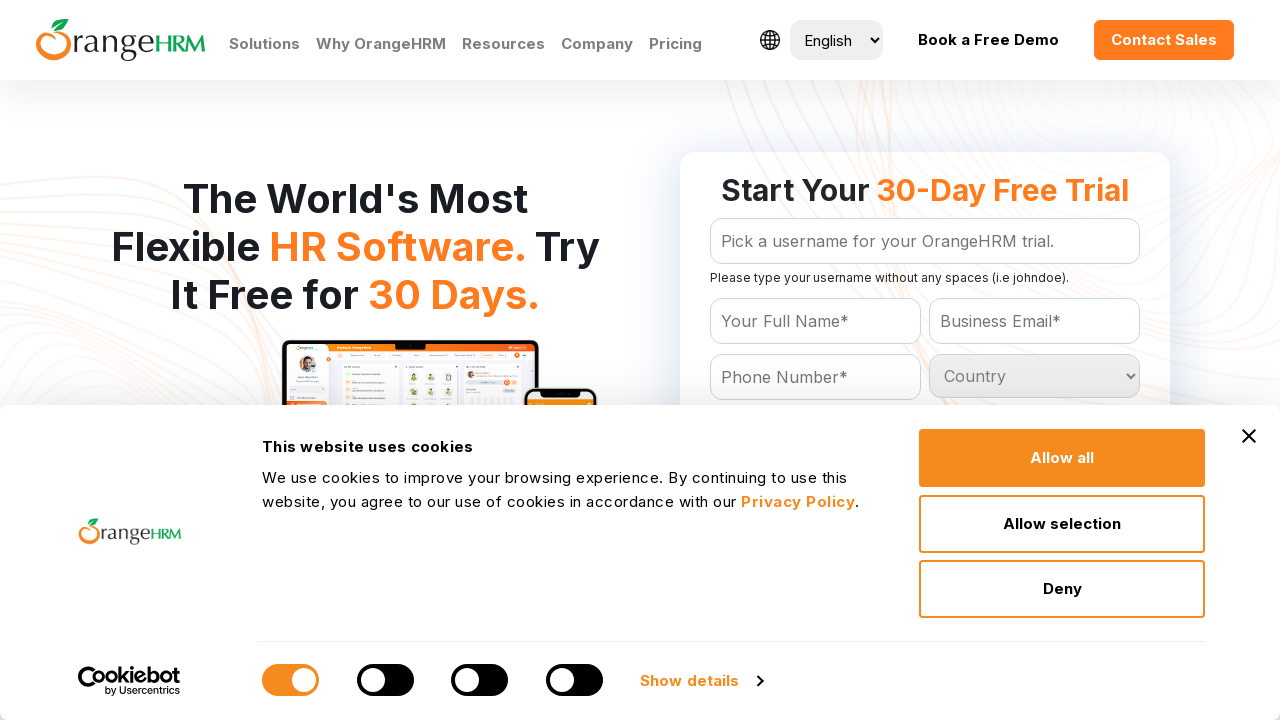

Read dropdown option text: 'French Polynesia
	'
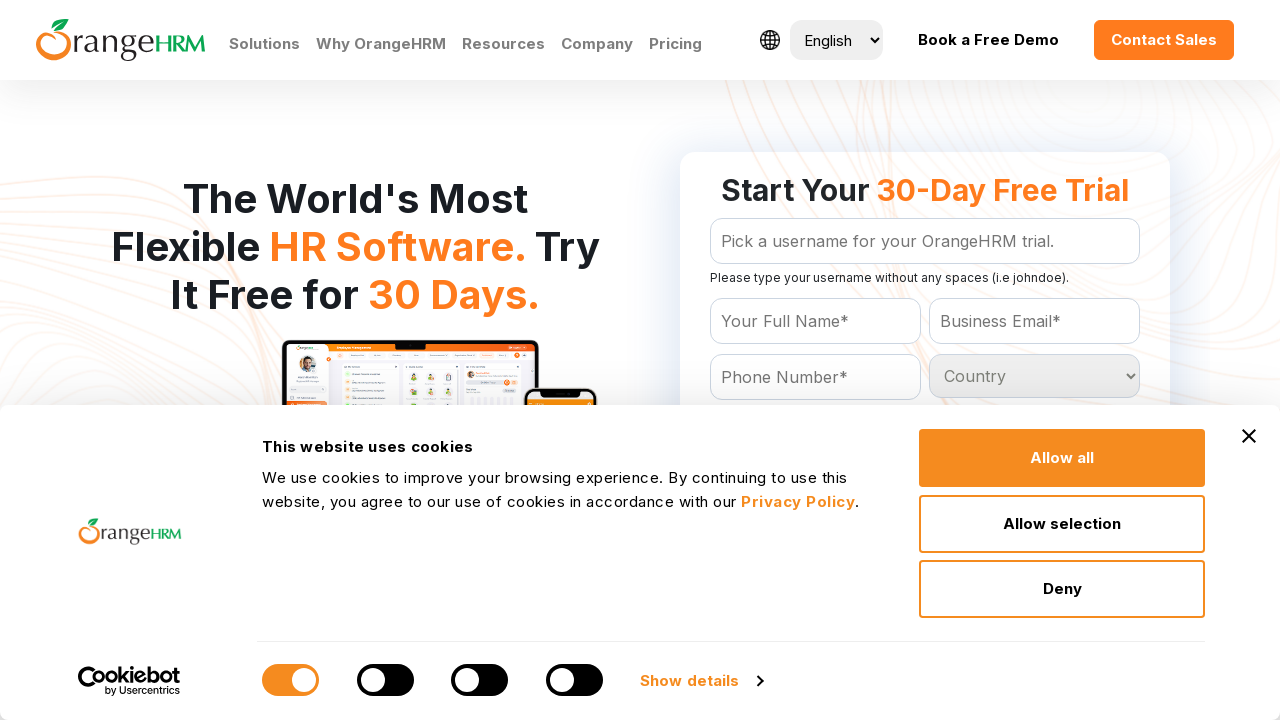

Read dropdown option text: 'French Southern Territories
	'
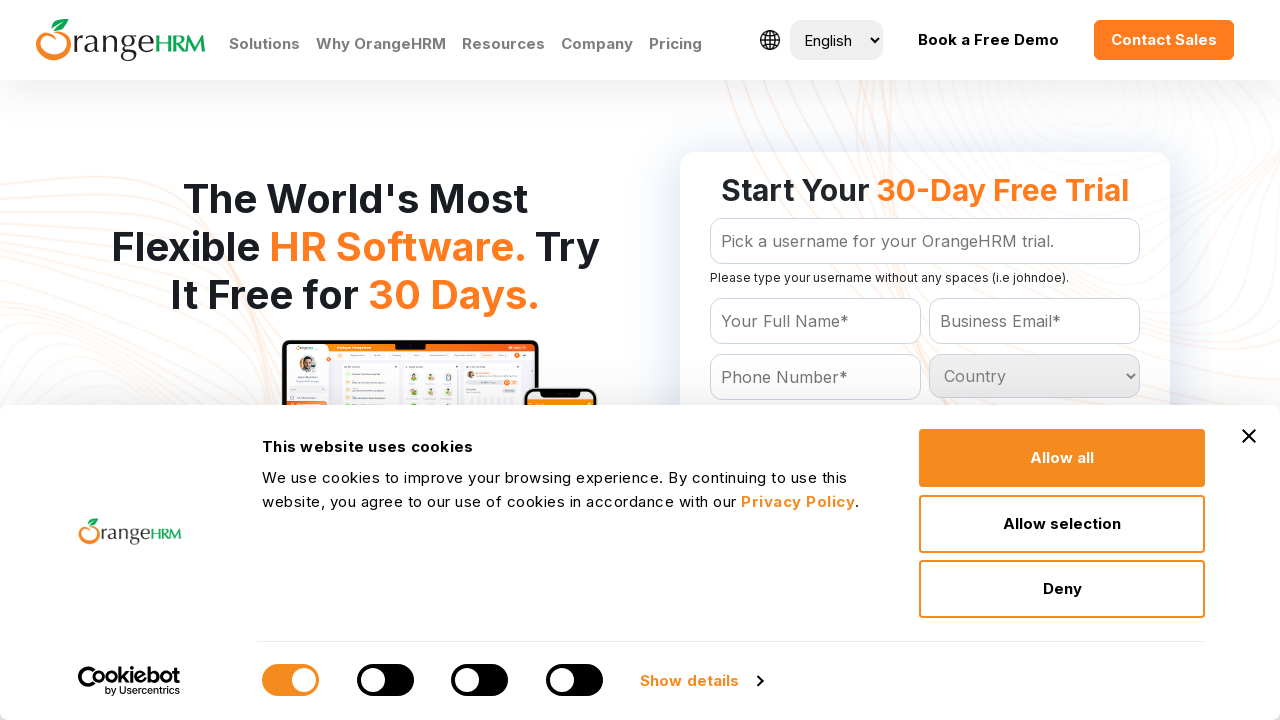

Read dropdown option text: 'Gabon
	'
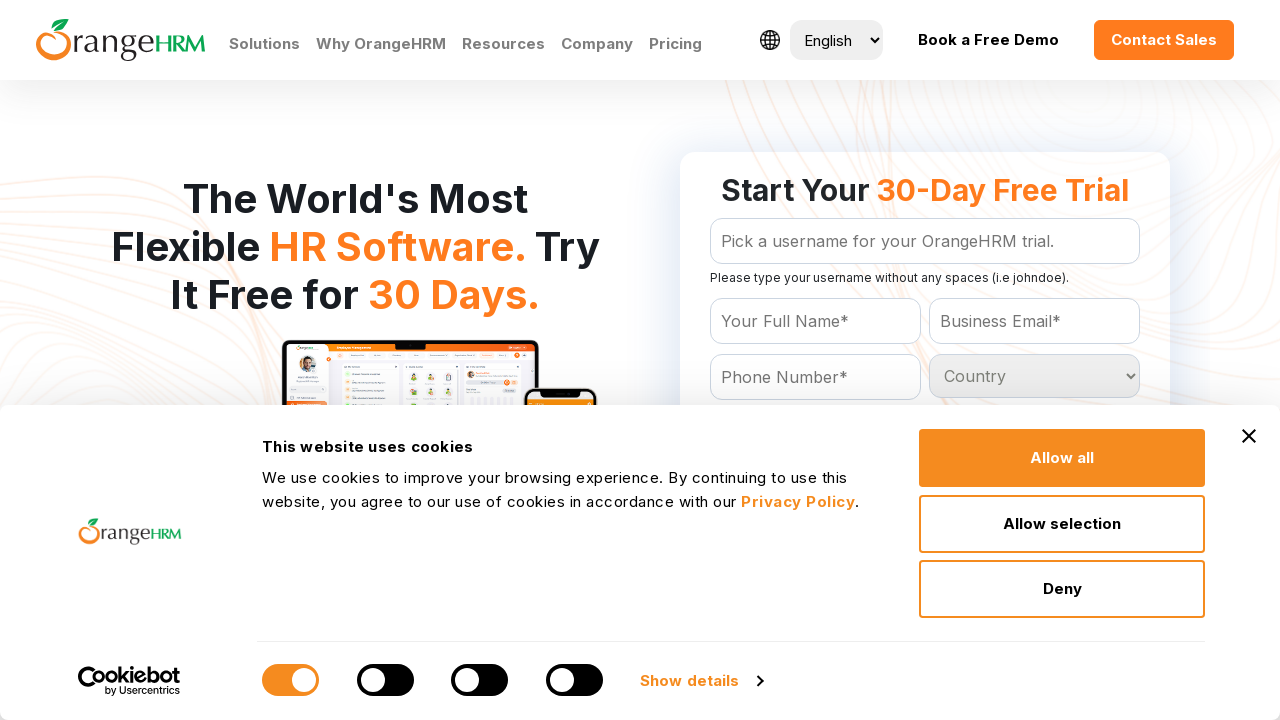

Read dropdown option text: 'Gambia
	'
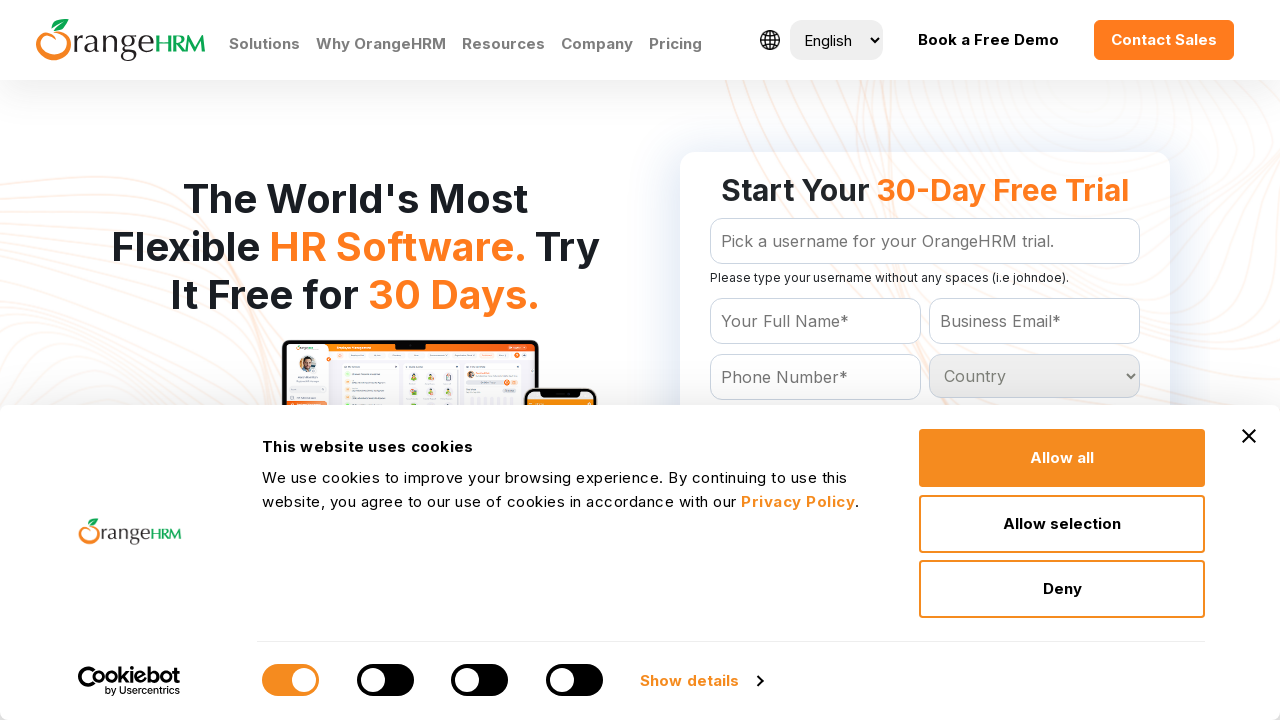

Read dropdown option text: 'Georgia
	'
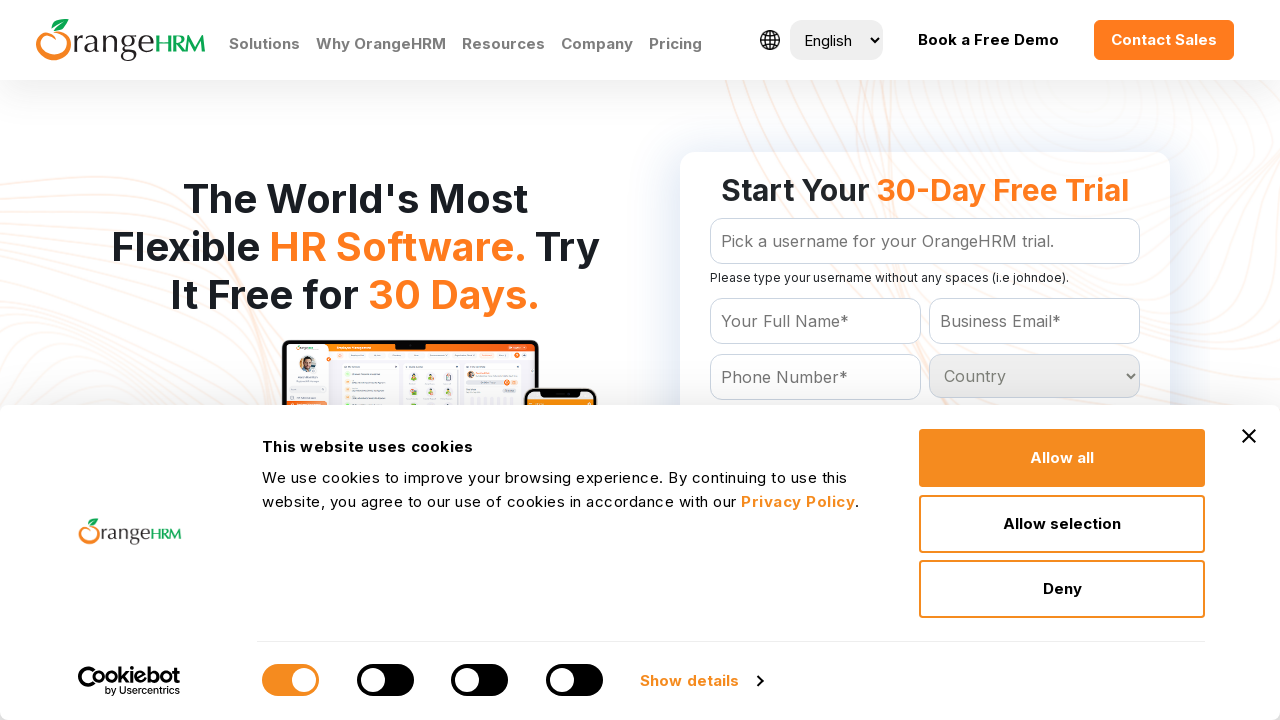

Read dropdown option text: 'Germany
	'
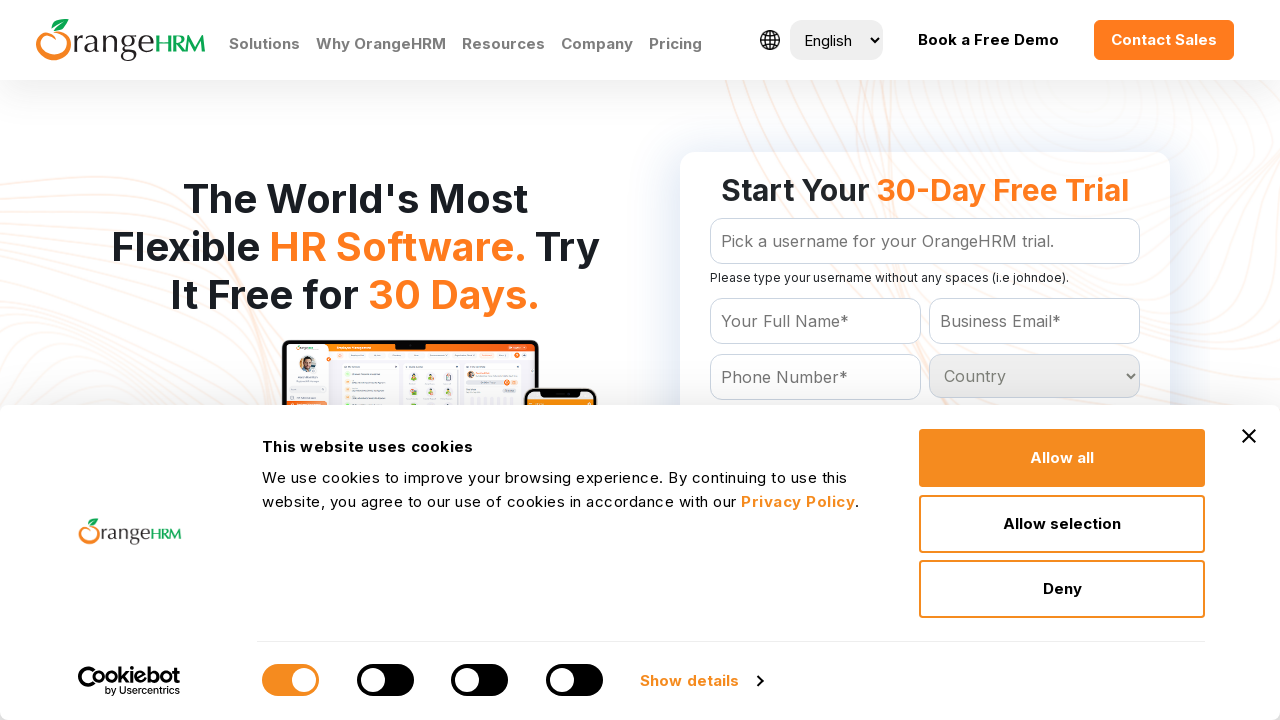

Read dropdown option text: 'Ghana
	'
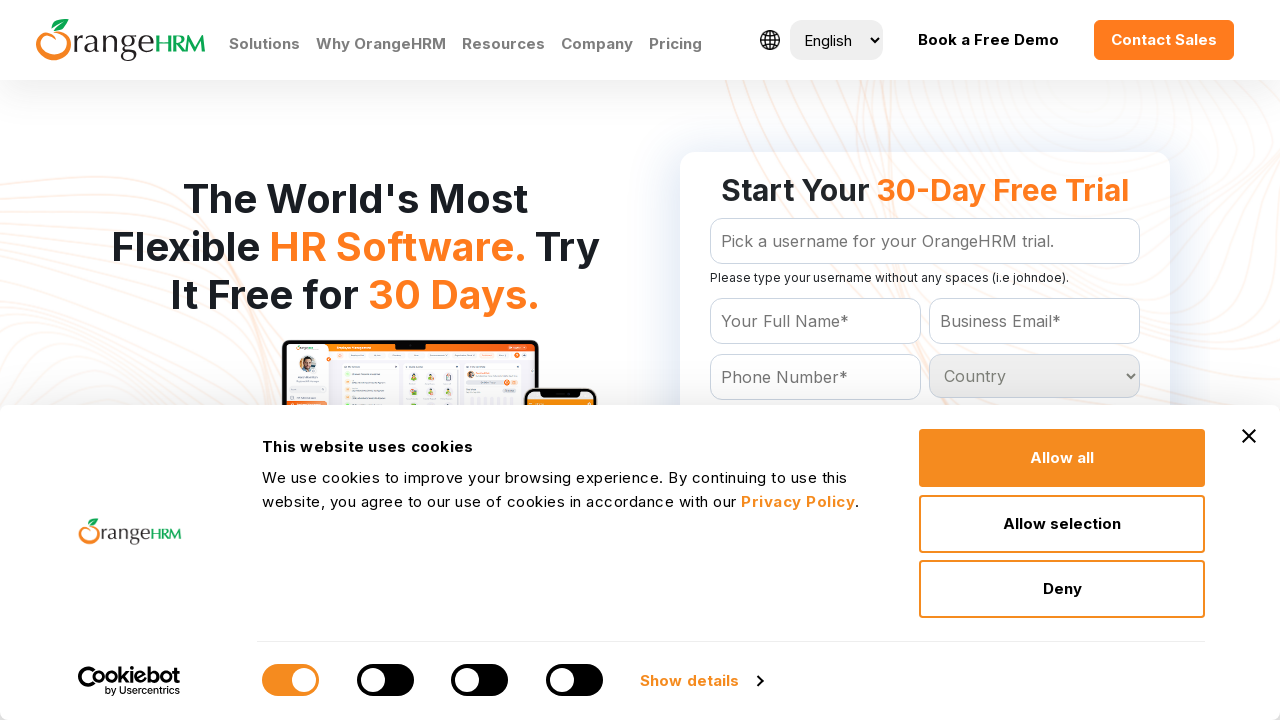

Read dropdown option text: 'Gibraltar
	'
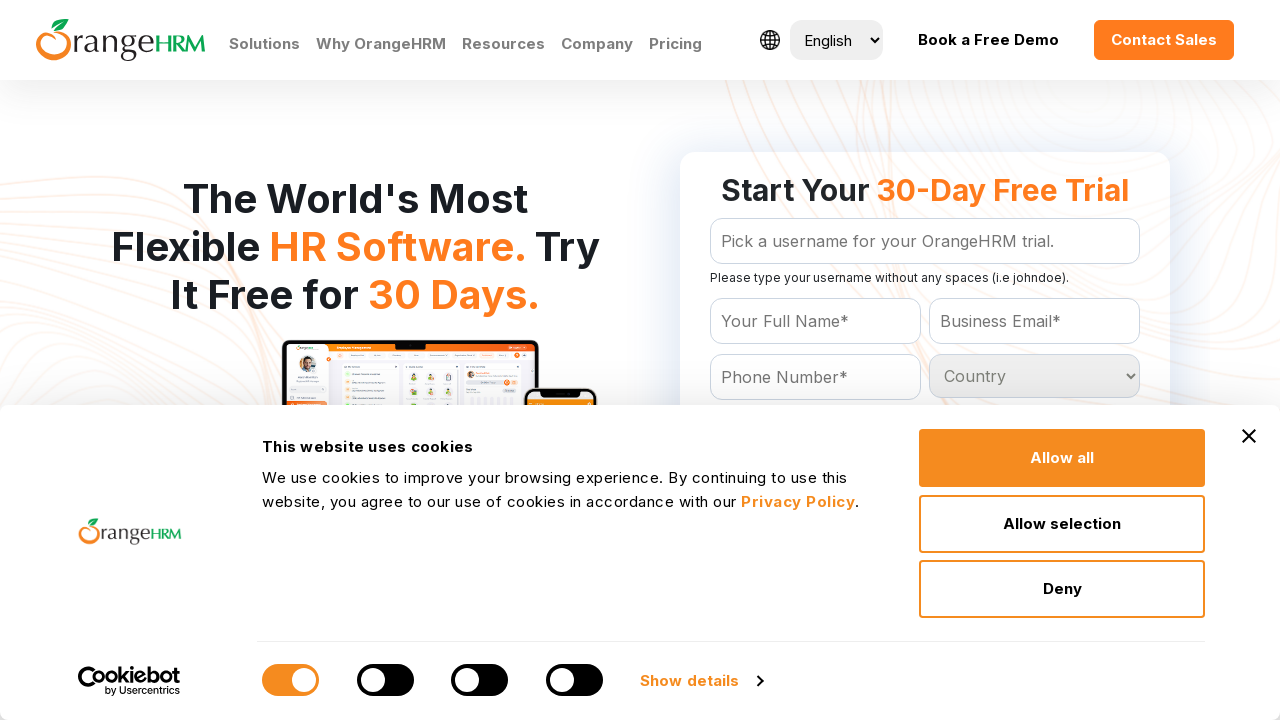

Read dropdown option text: 'Greece
	'
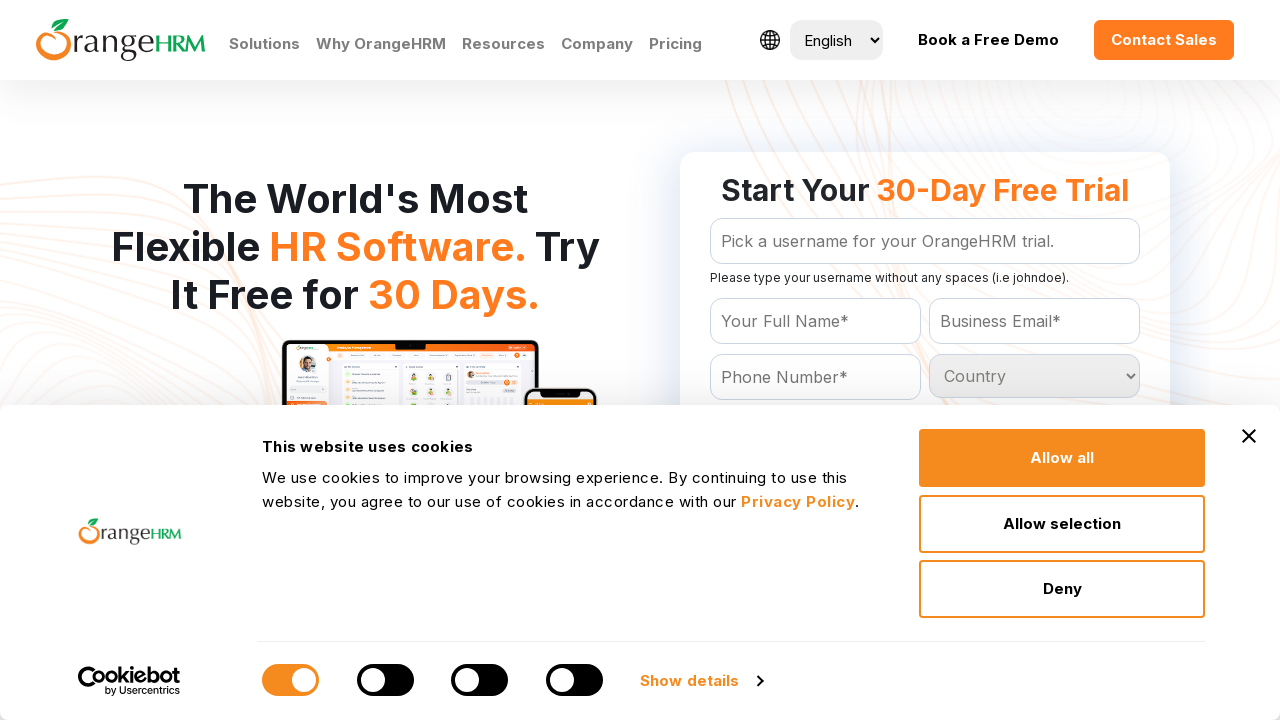

Read dropdown option text: 'Greenland
	'
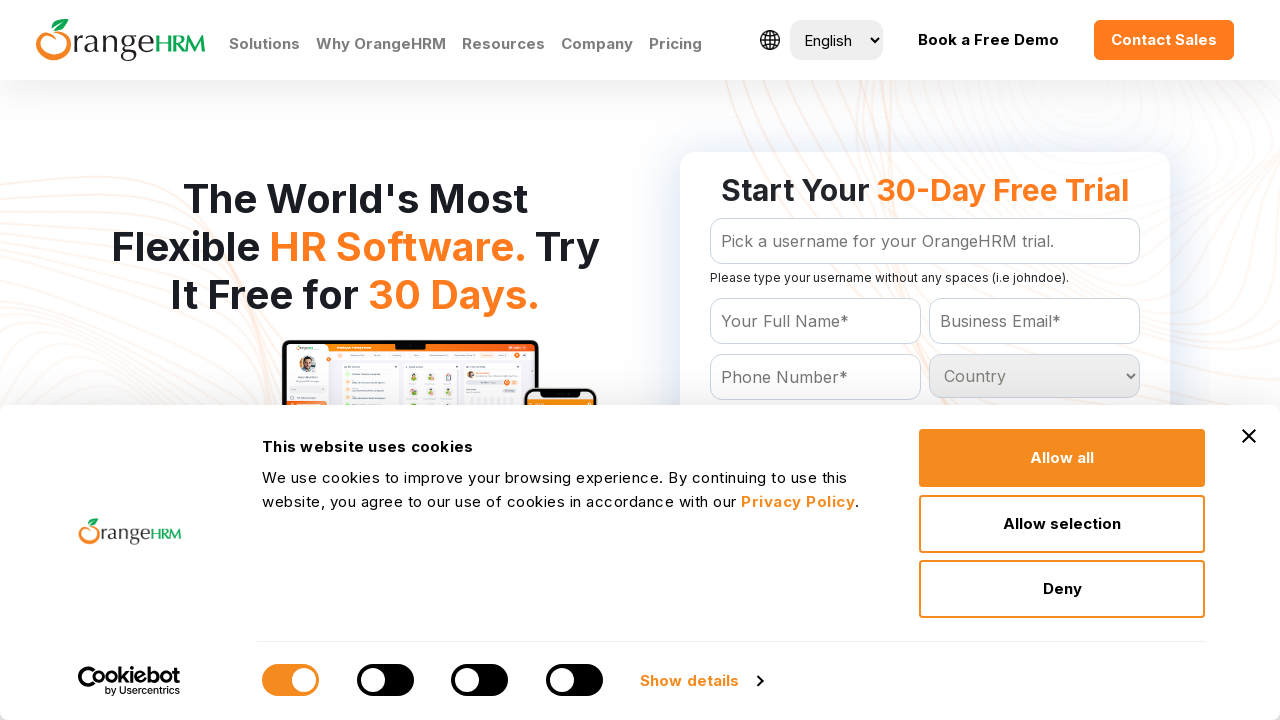

Read dropdown option text: 'Grenada
	'
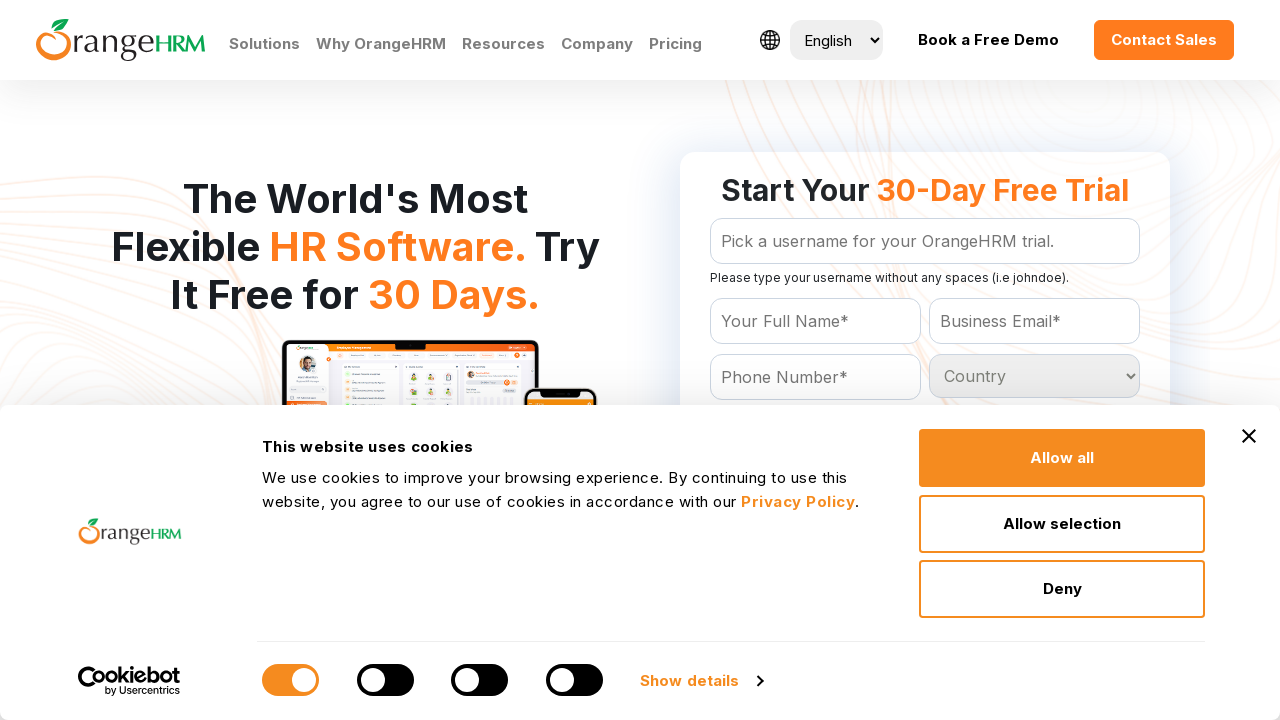

Read dropdown option text: 'Guadeloupe
	'
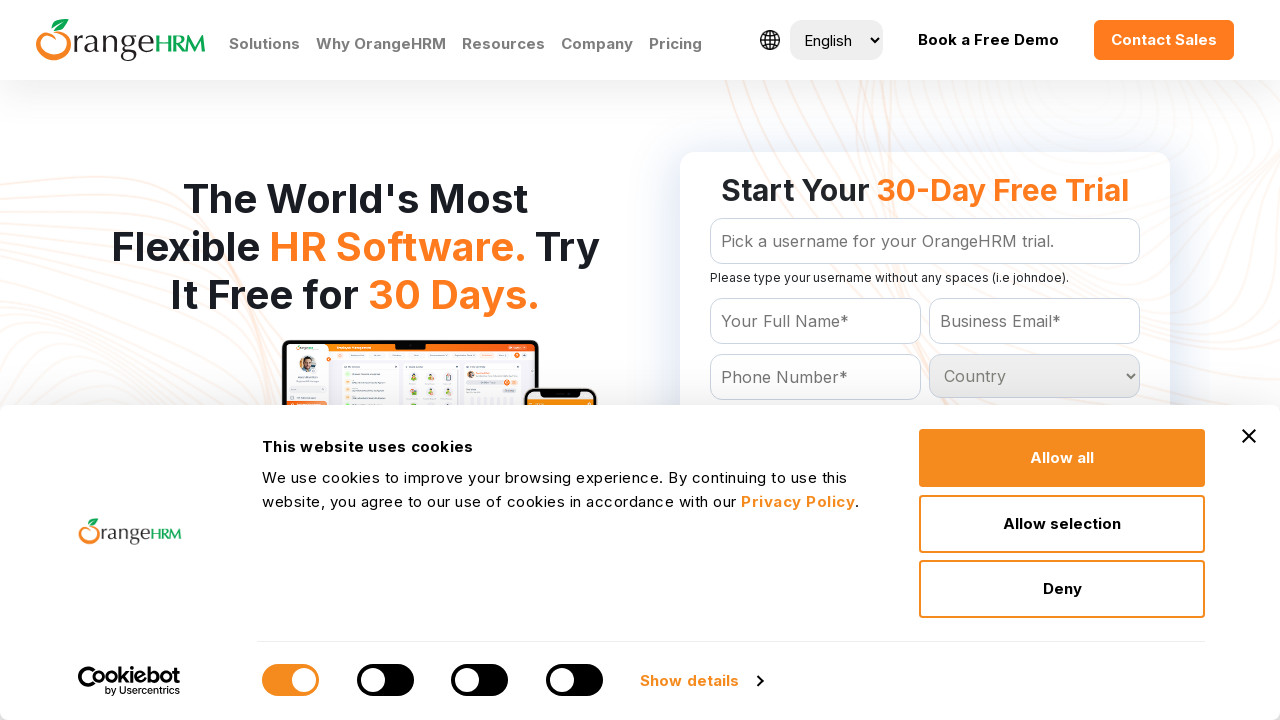

Read dropdown option text: 'Guam
	'
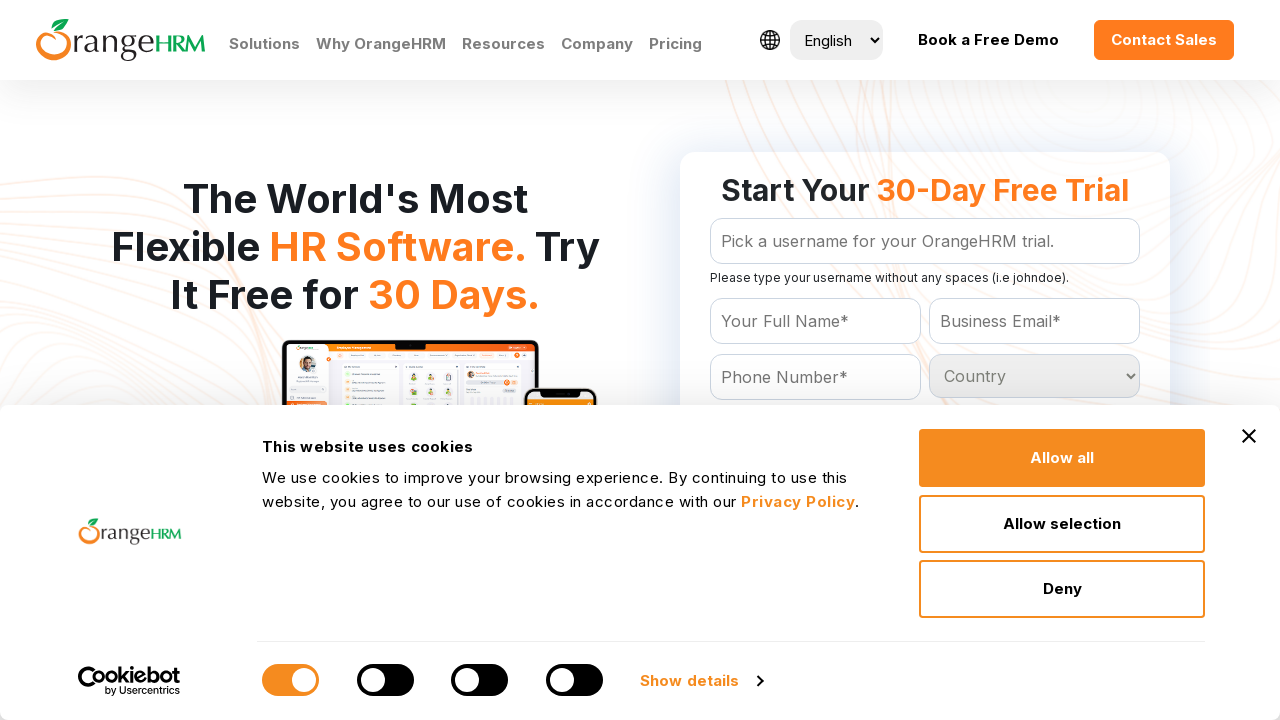

Read dropdown option text: 'Guatemala
	'
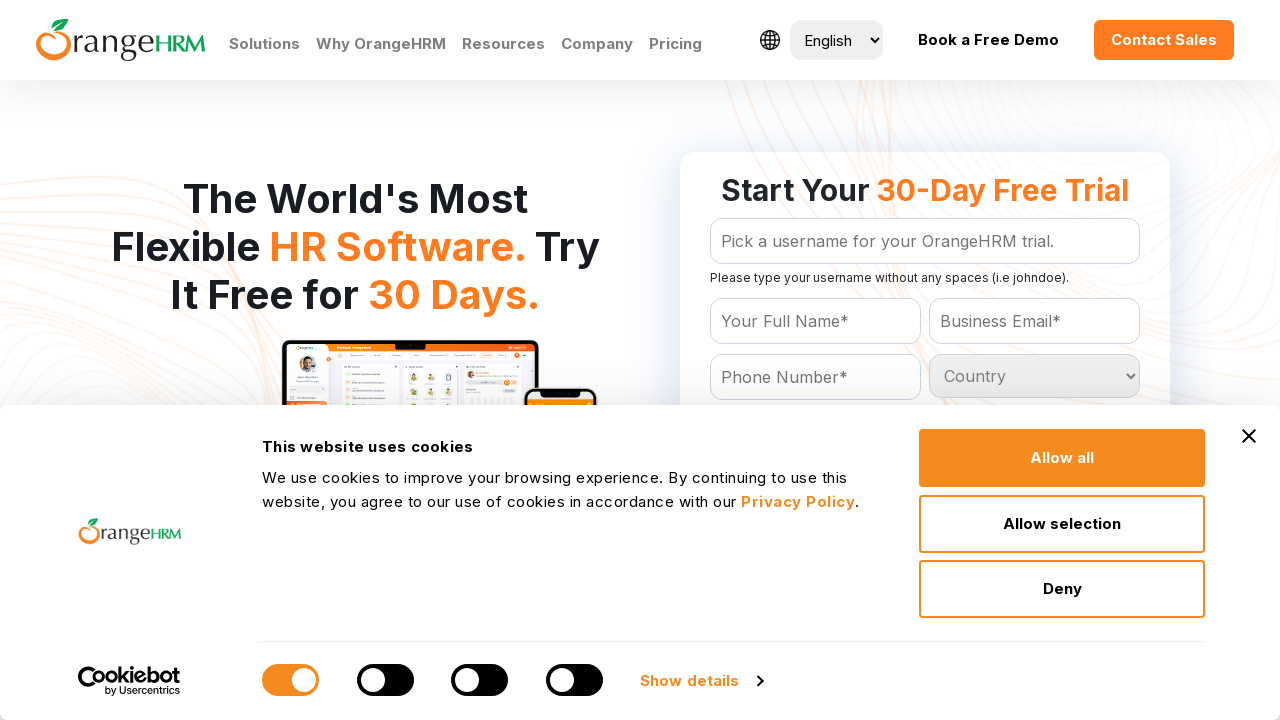

Read dropdown option text: 'Guinea
	'
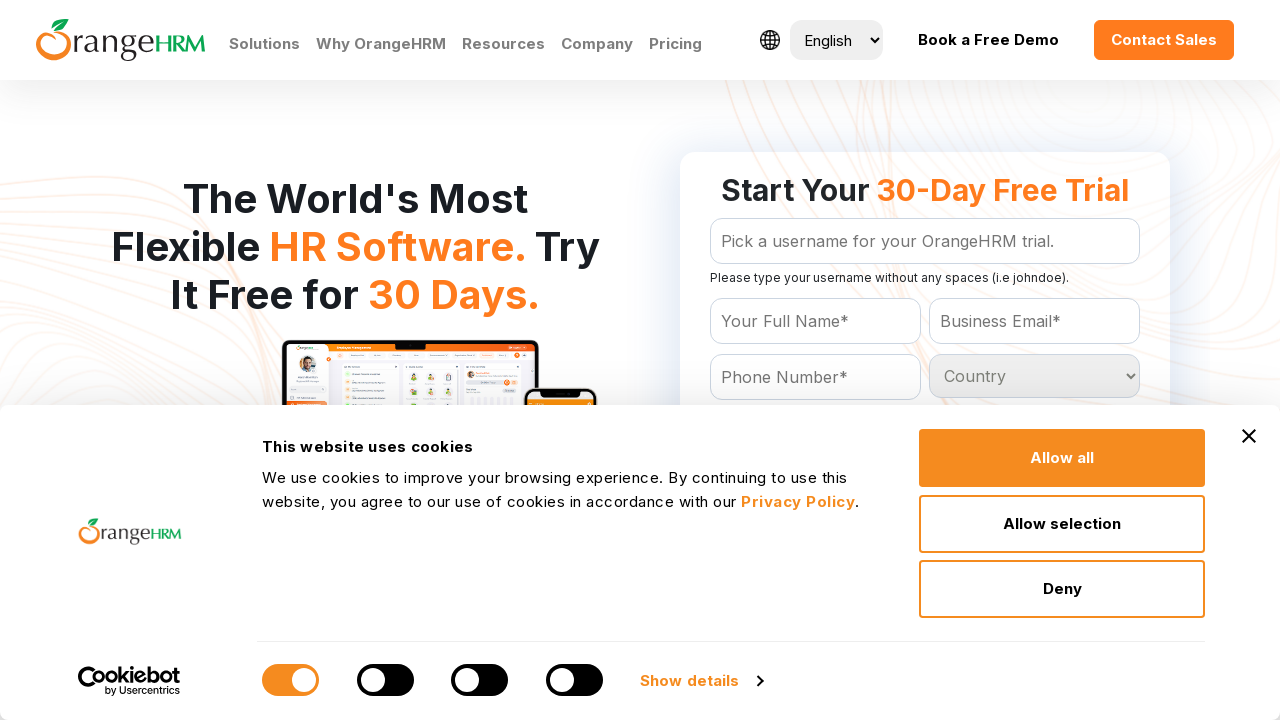

Read dropdown option text: 'Guinea-bissau
	'
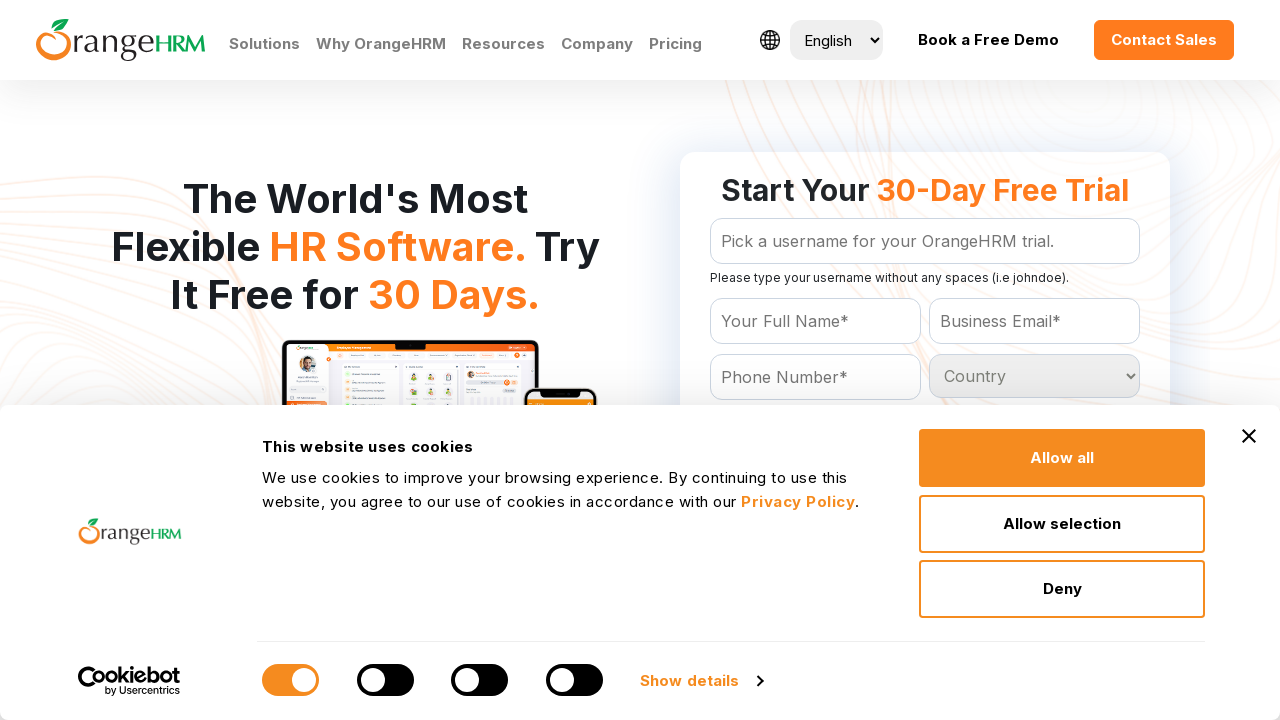

Read dropdown option text: 'Guyana
	'
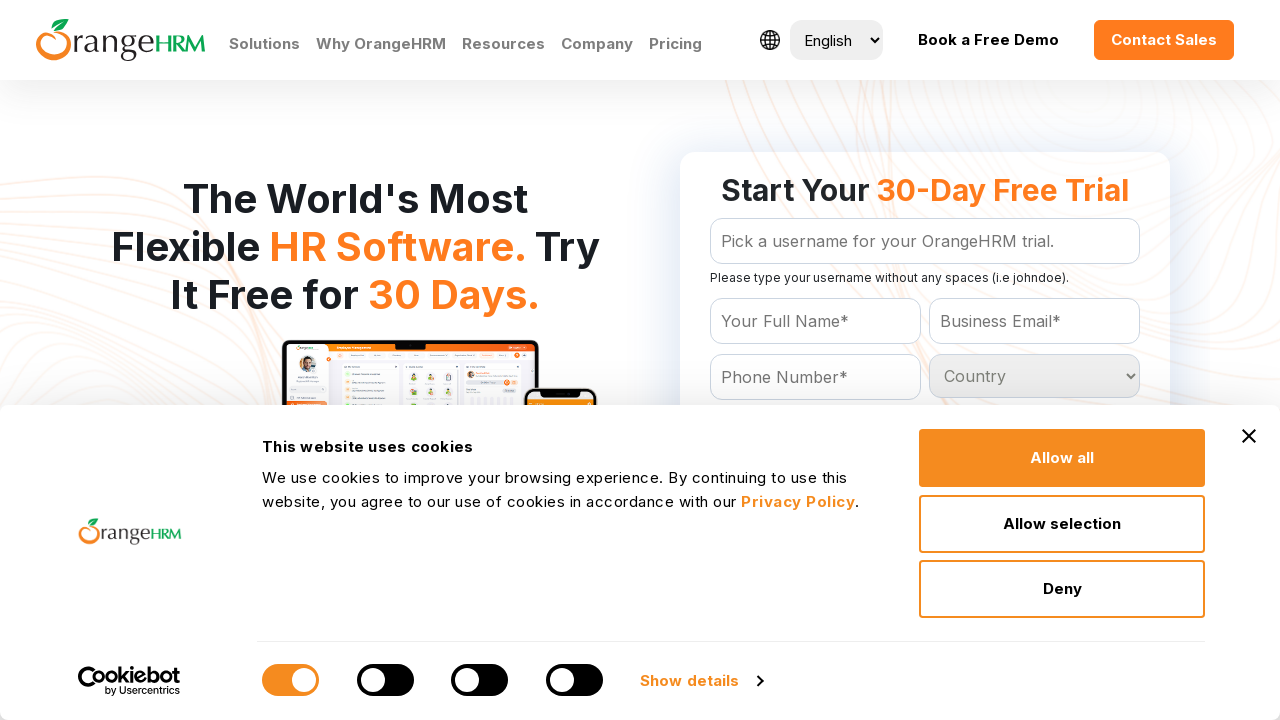

Read dropdown option text: 'Haiti
	'
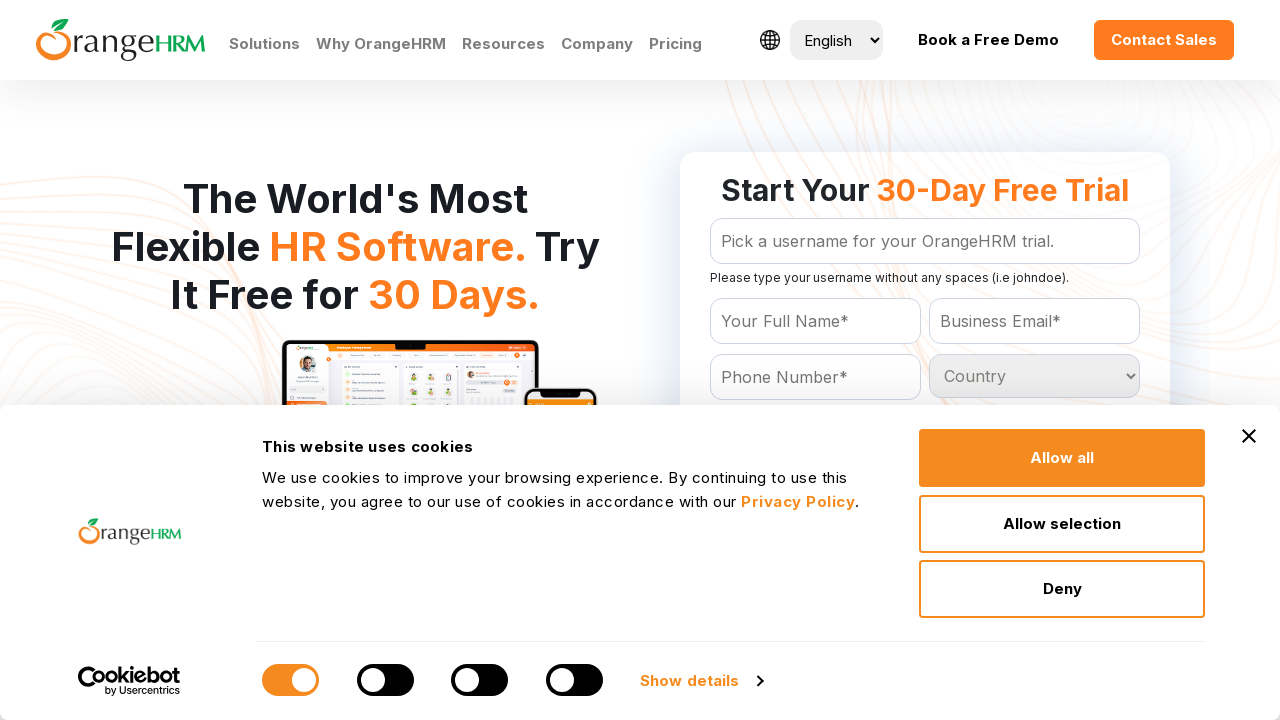

Read dropdown option text: 'Heard and Mc Donald Islands
	'
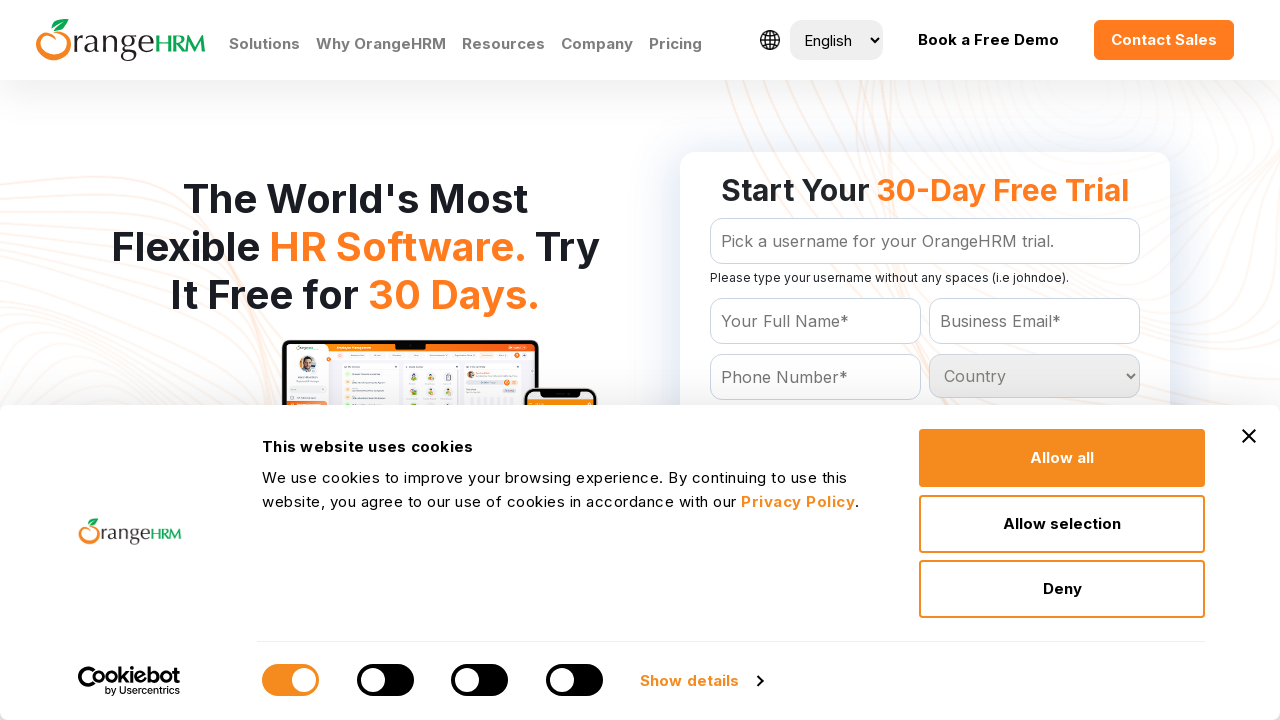

Read dropdown option text: 'Honduras
	'
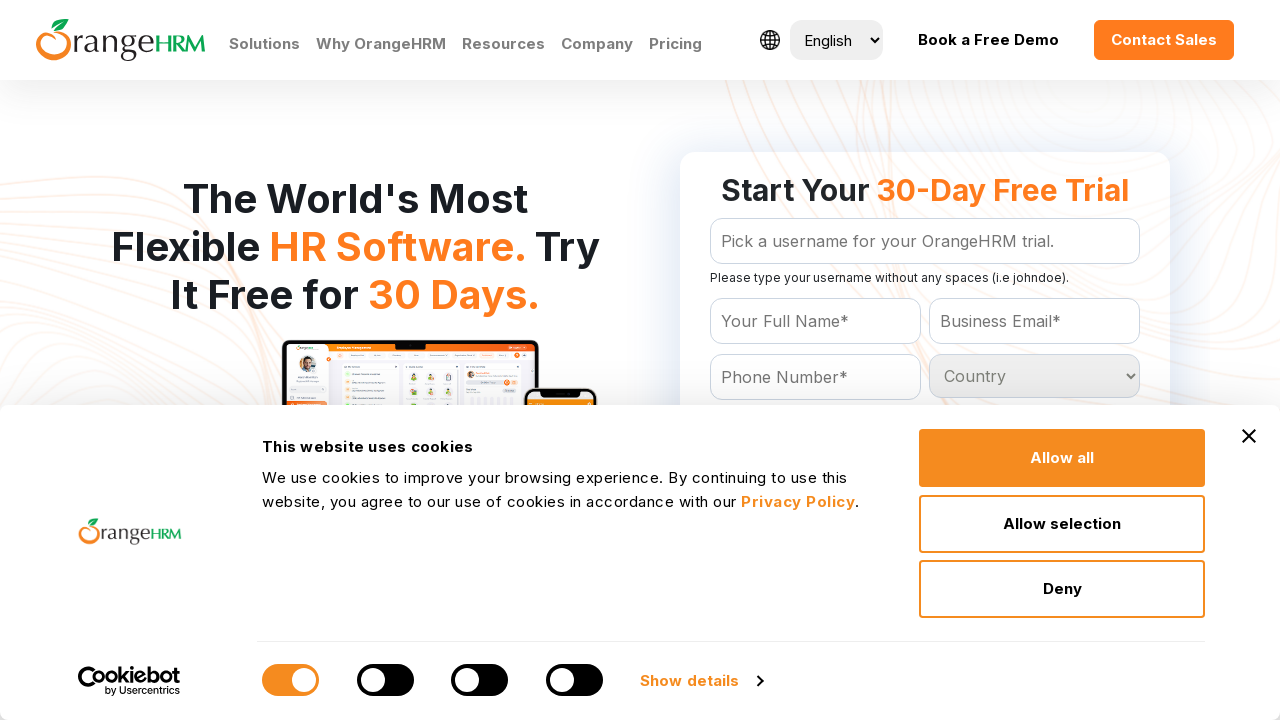

Read dropdown option text: 'Hong Kong
	'
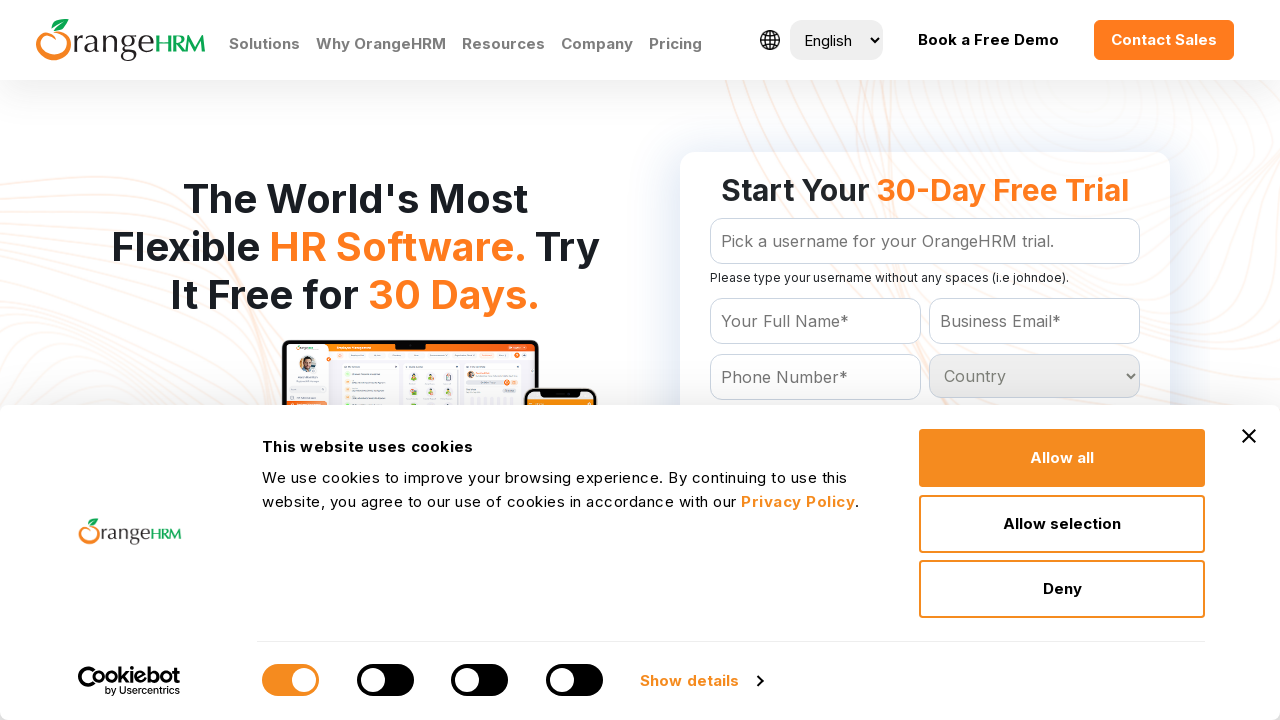

Read dropdown option text: 'Hungary
	'
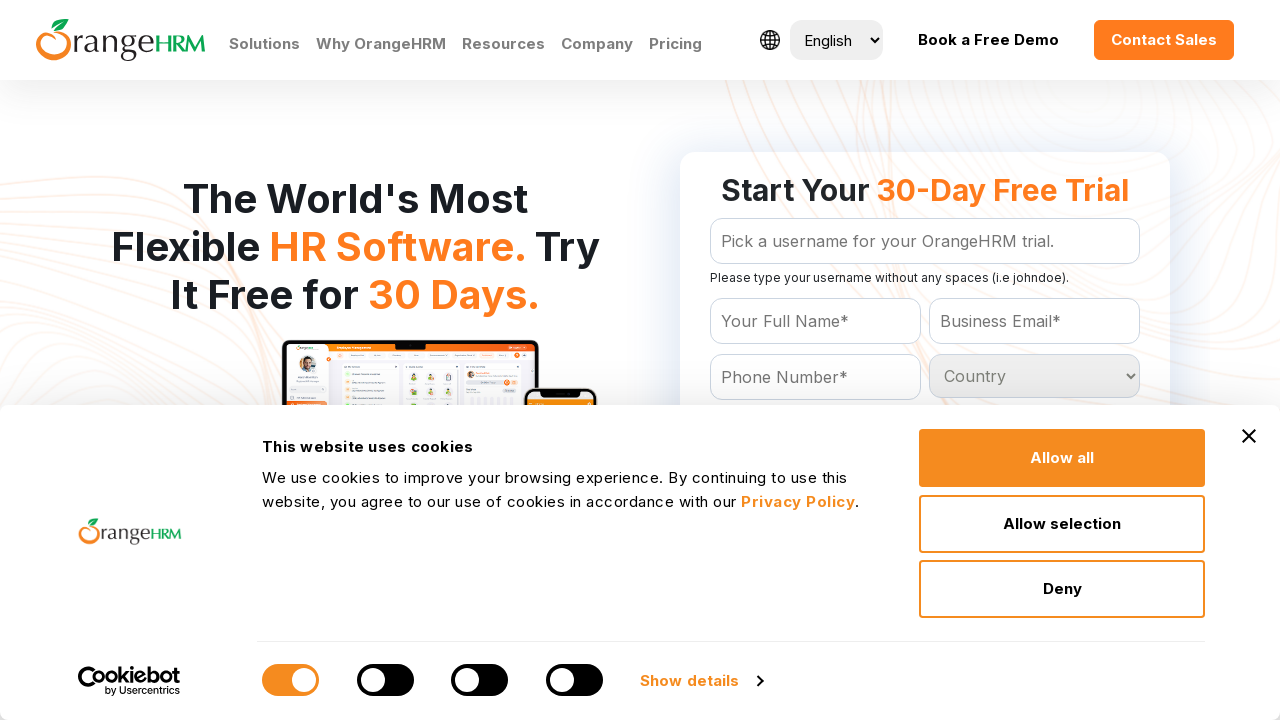

Read dropdown option text: 'Iceland
	'
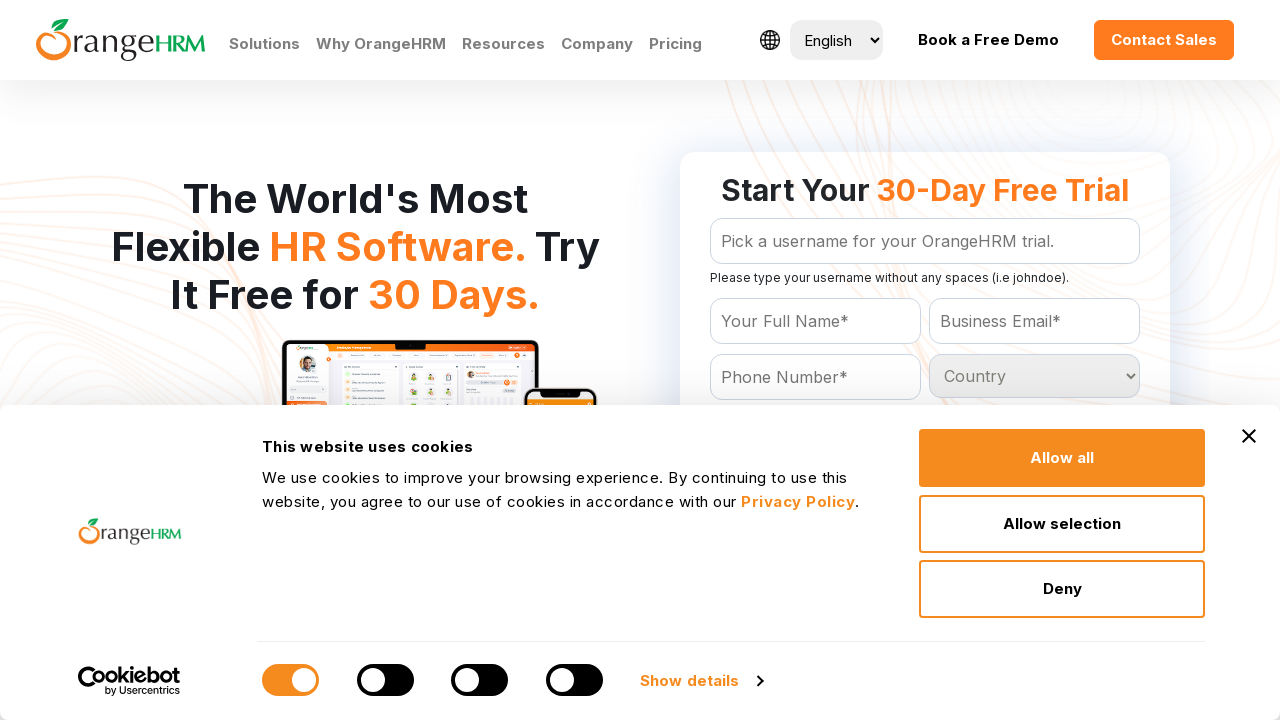

Read dropdown option text: 'India
	'
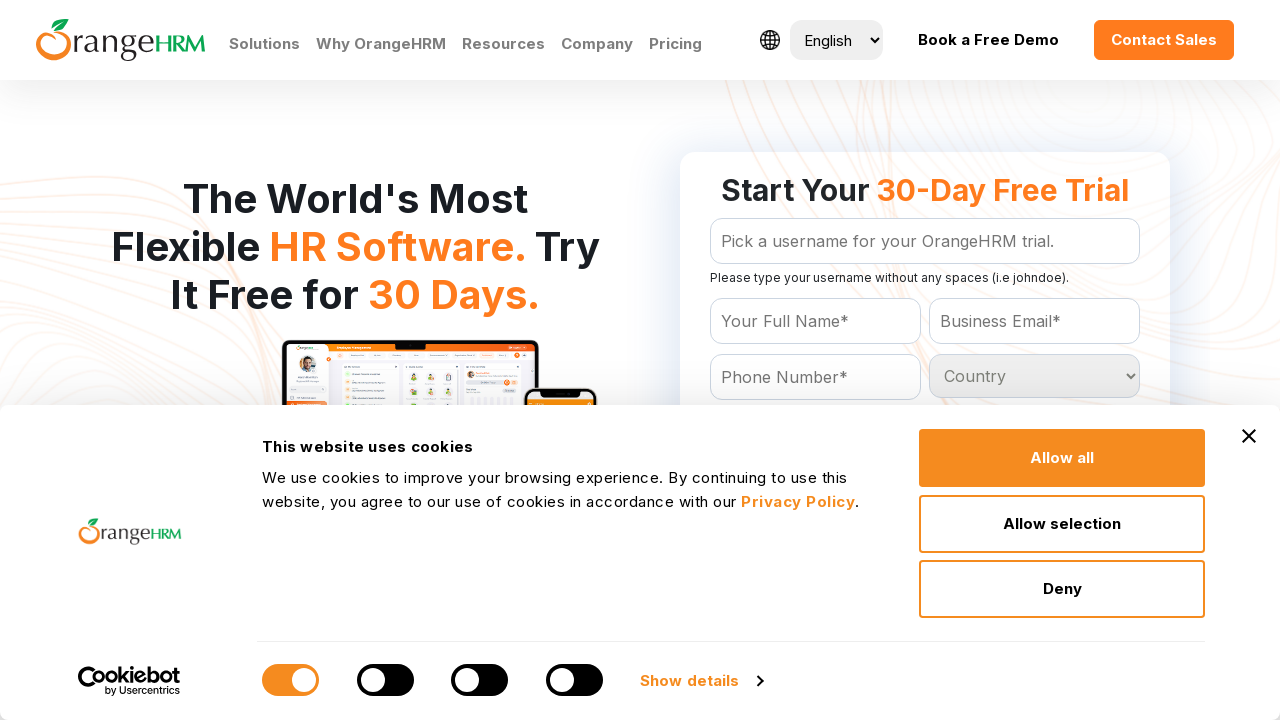

Read dropdown option text: 'Indonesia
	'
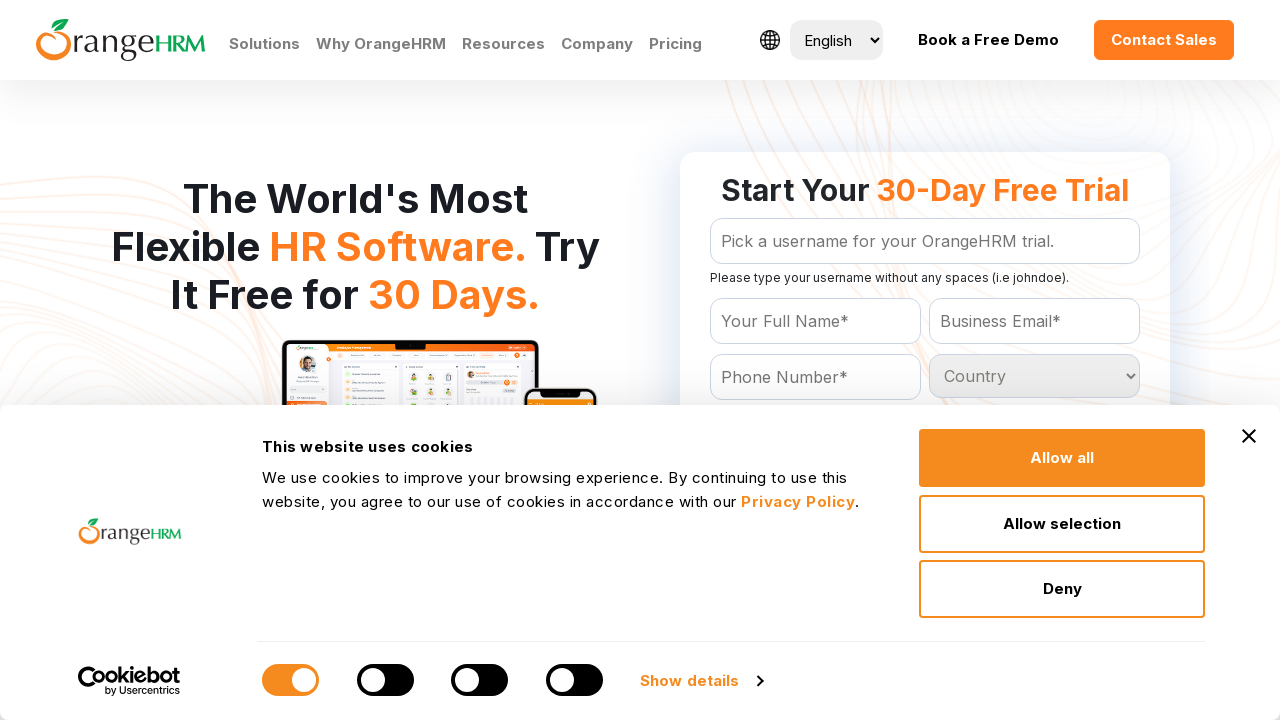

Read dropdown option text: 'Iran
	'
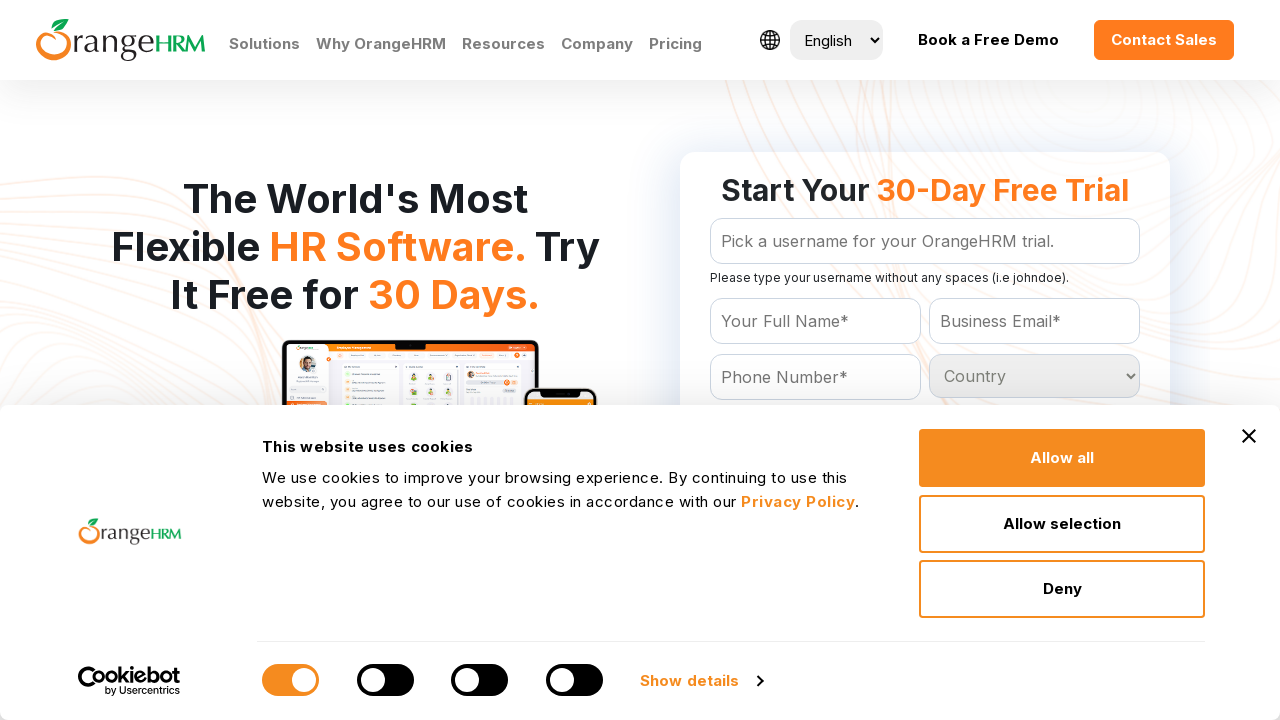

Read dropdown option text: 'Iraq
	'
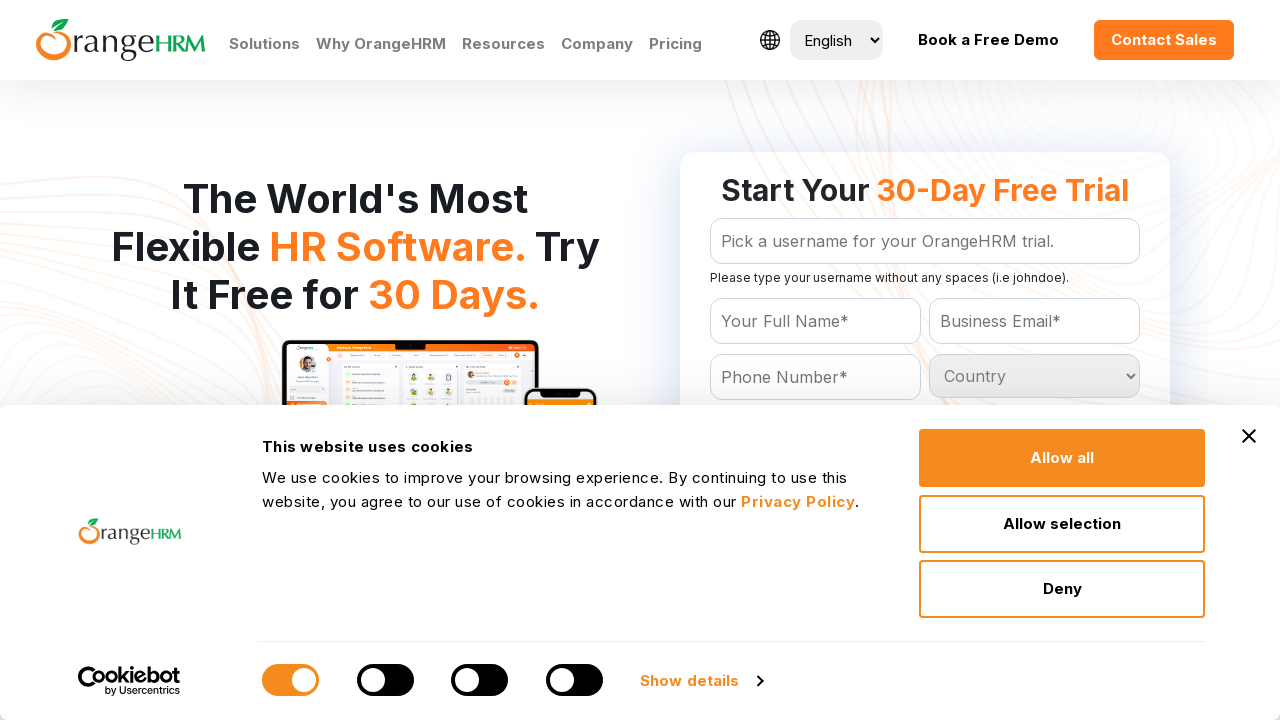

Read dropdown option text: 'Ireland
	'
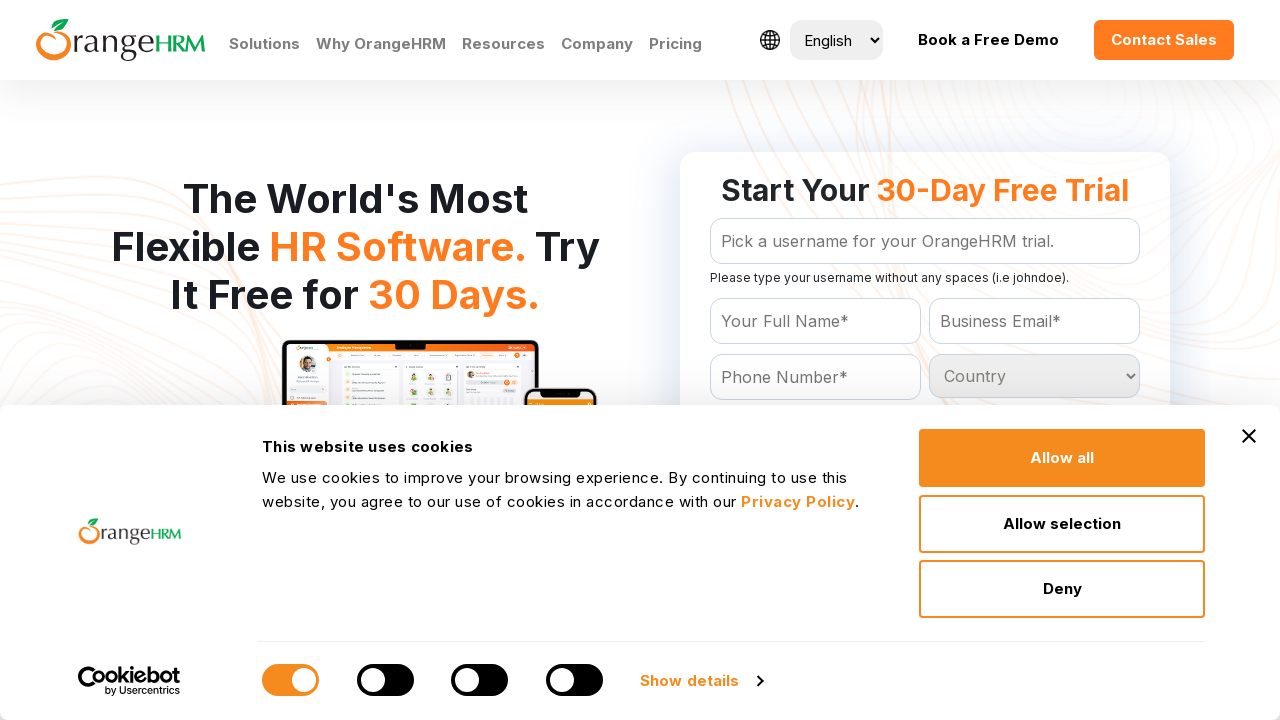

Read dropdown option text: 'Israel
	'
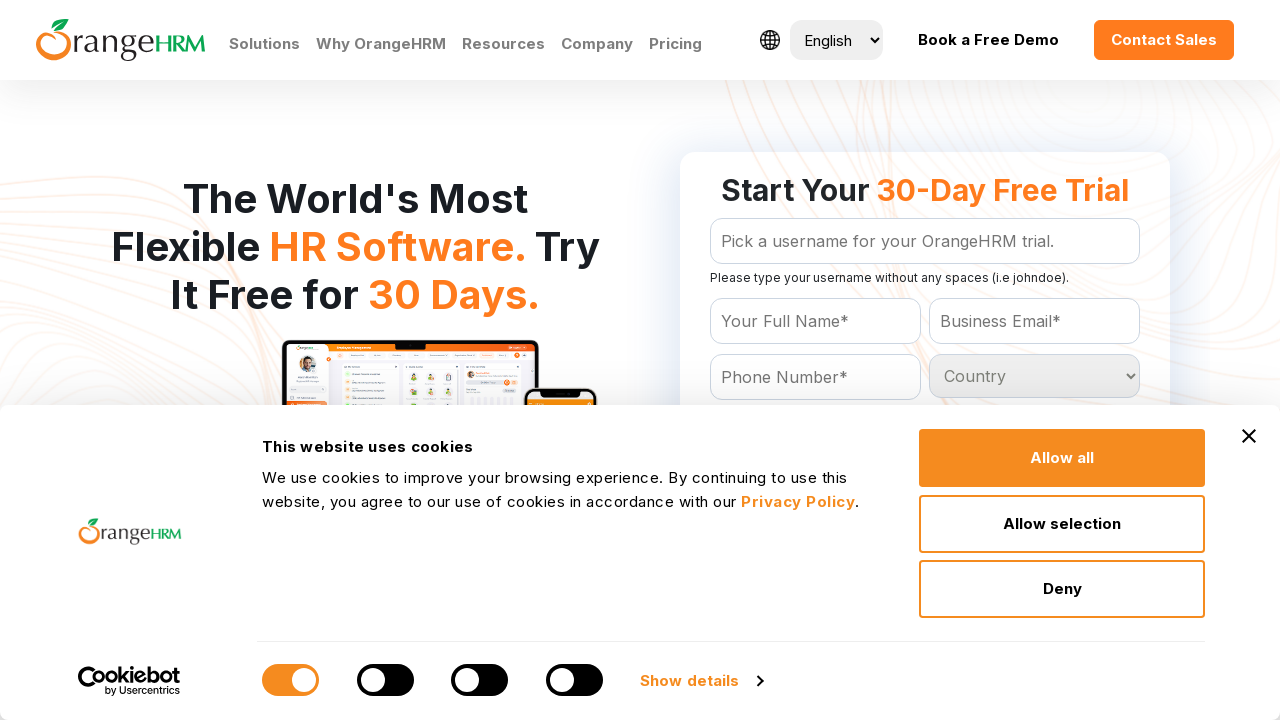

Read dropdown option text: 'Italy
	'
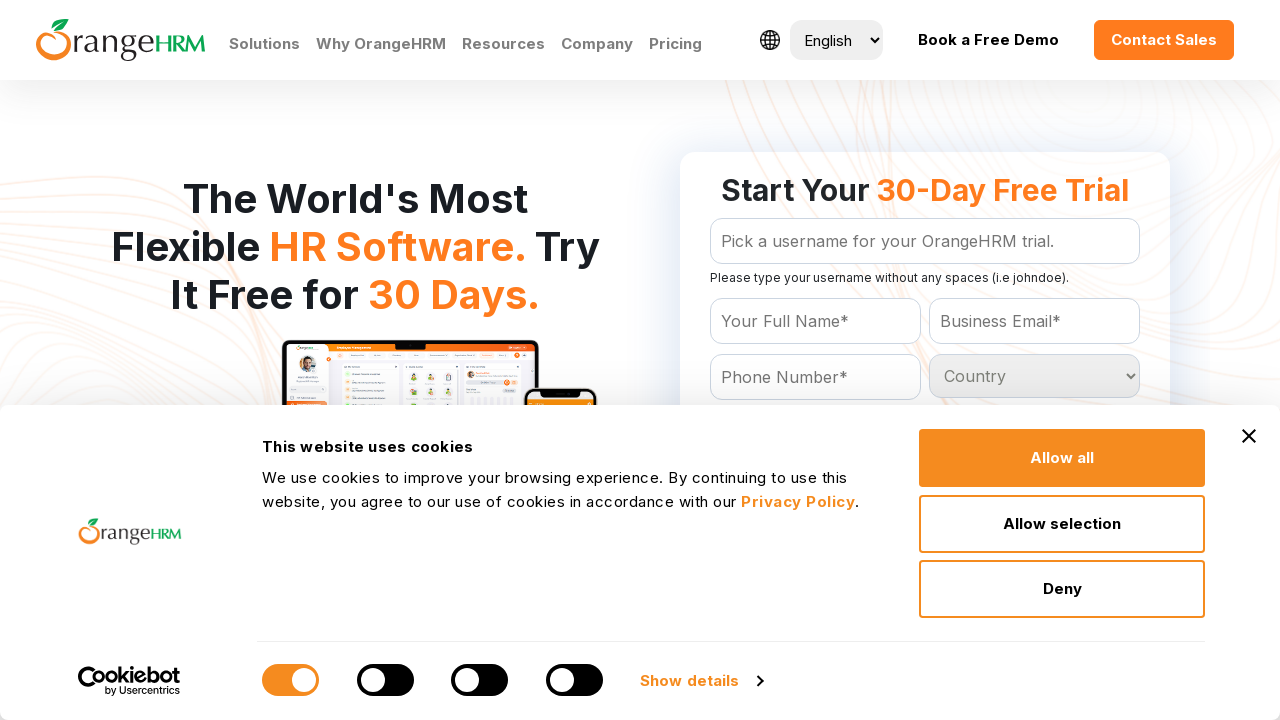

Read dropdown option text: 'Jamaica
	'
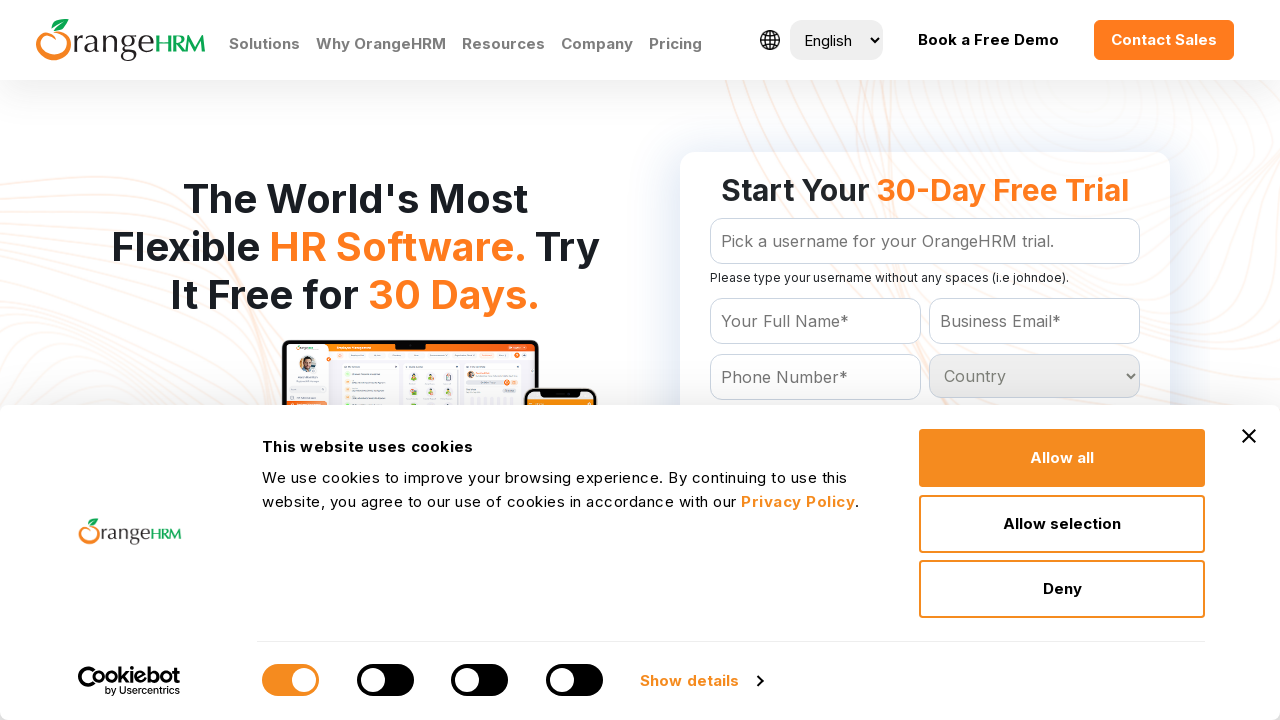

Read dropdown option text: 'Japan
	'
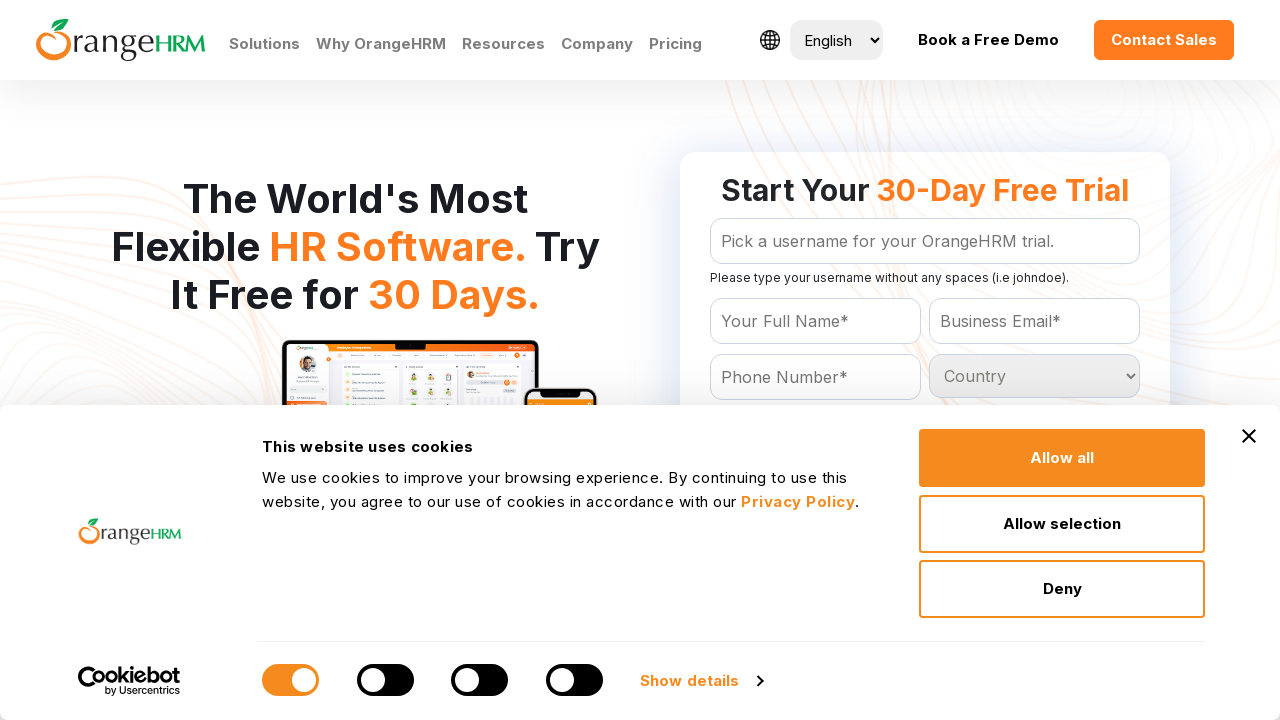

Read dropdown option text: 'Jordan
	'
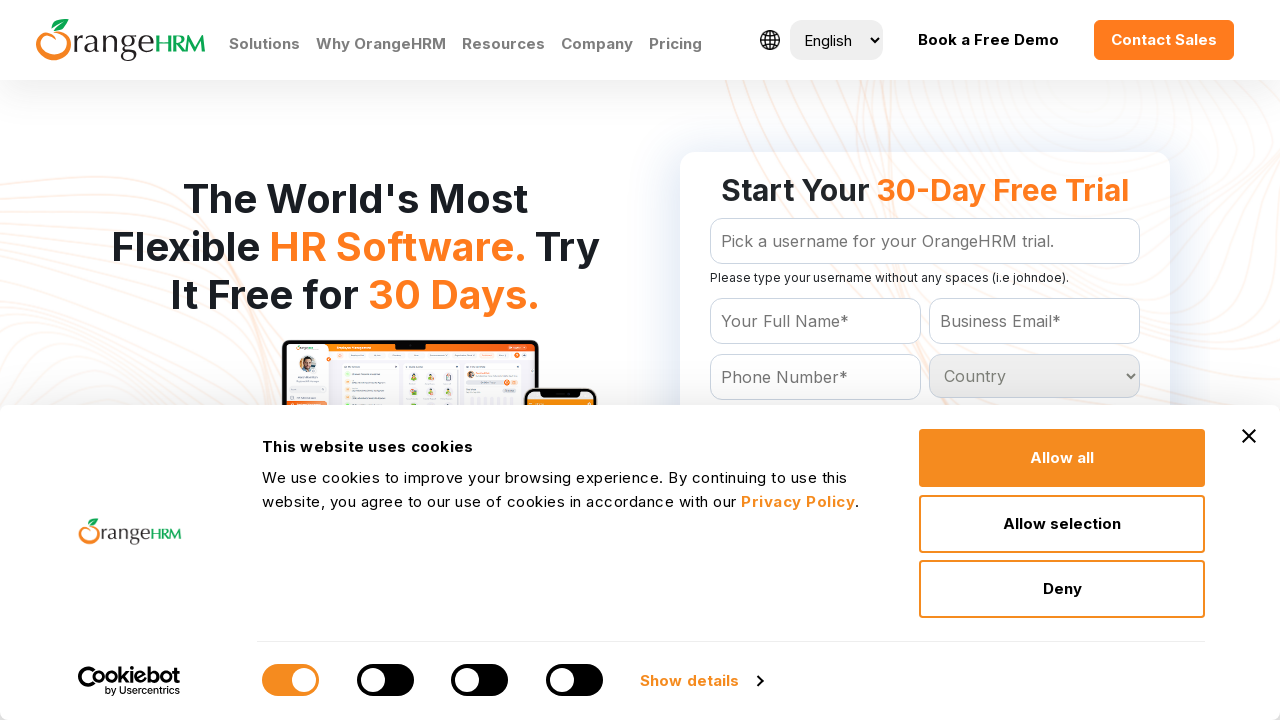

Read dropdown option text: 'Kazakhstan
	'
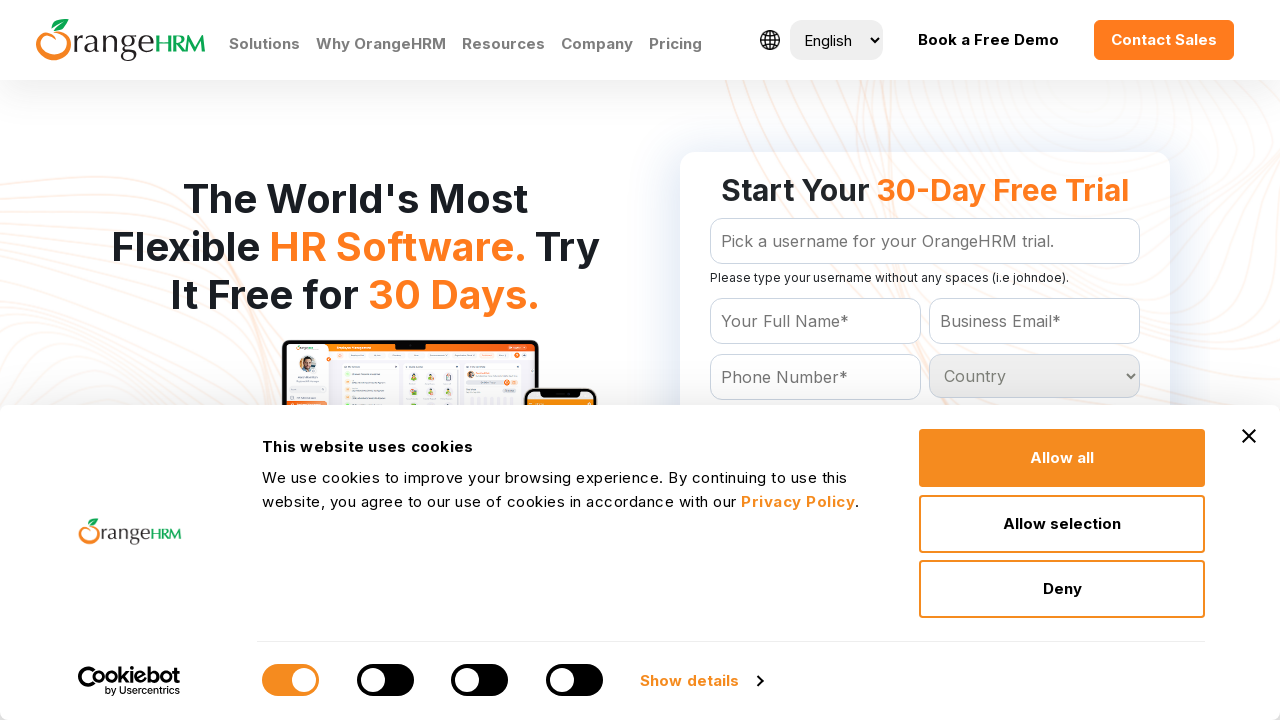

Read dropdown option text: 'Kenya
	'
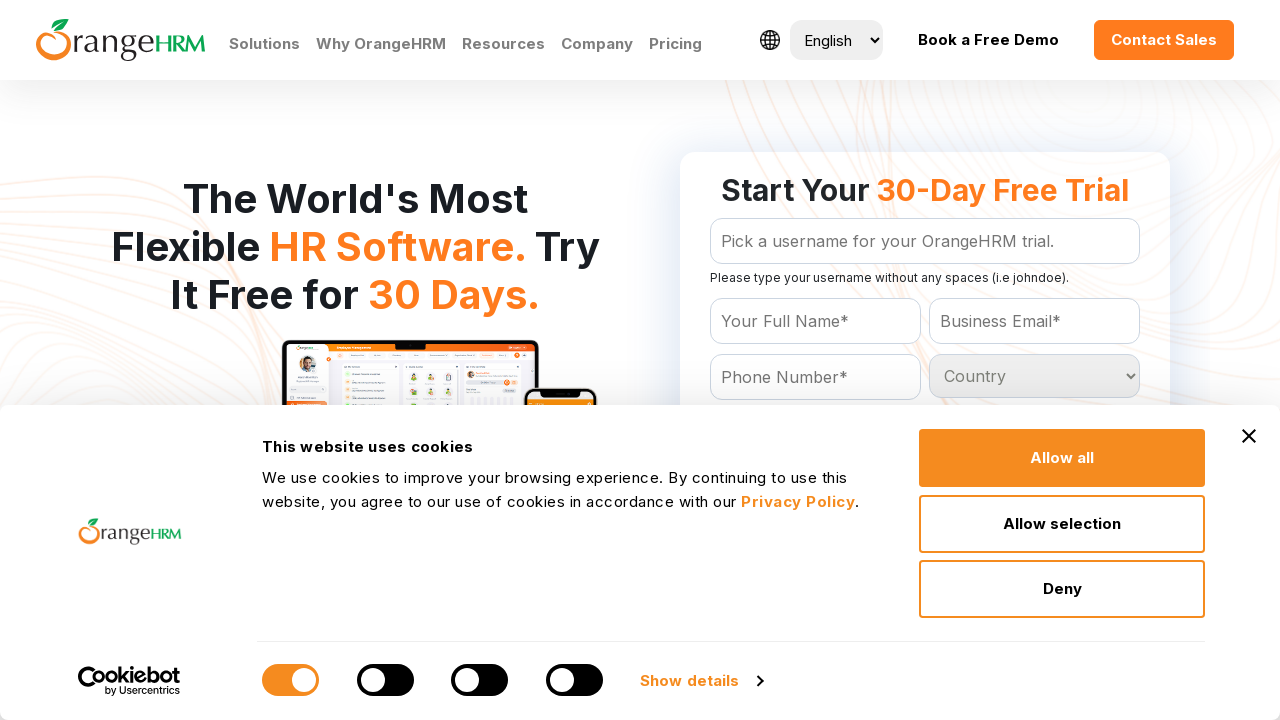

Read dropdown option text: 'Kiribati
	'
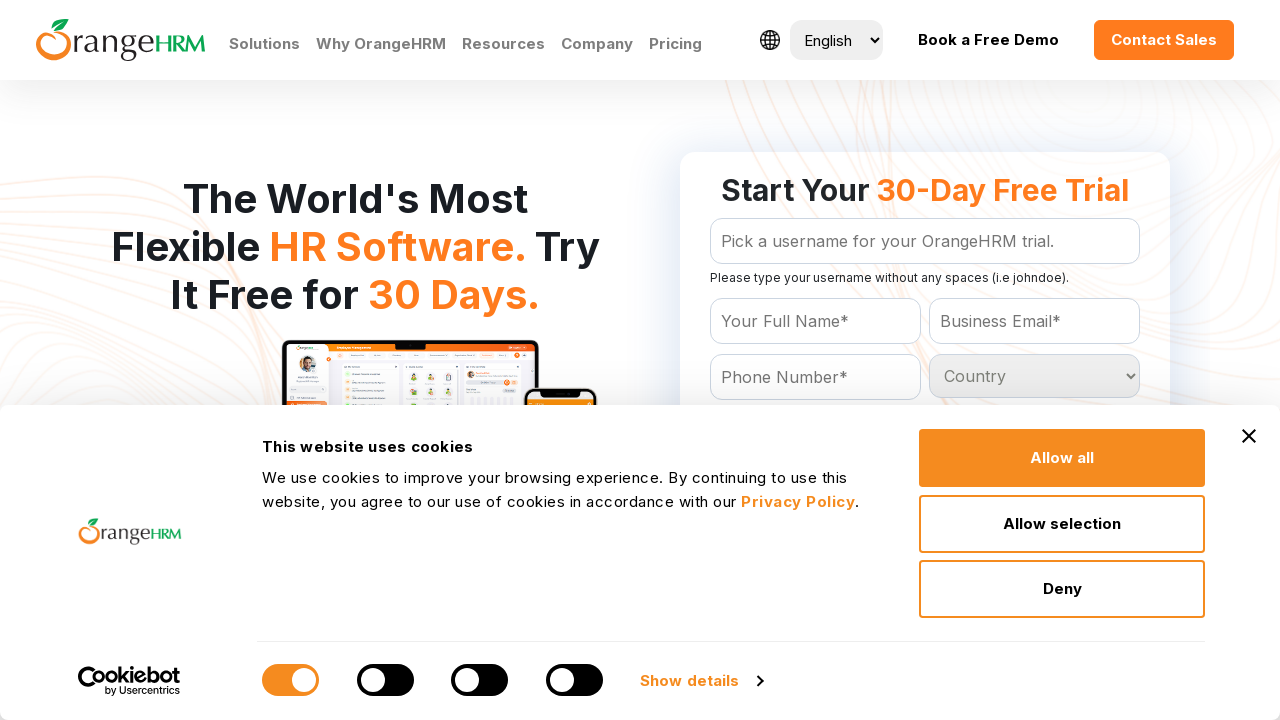

Read dropdown option text: 'North Korea
	'
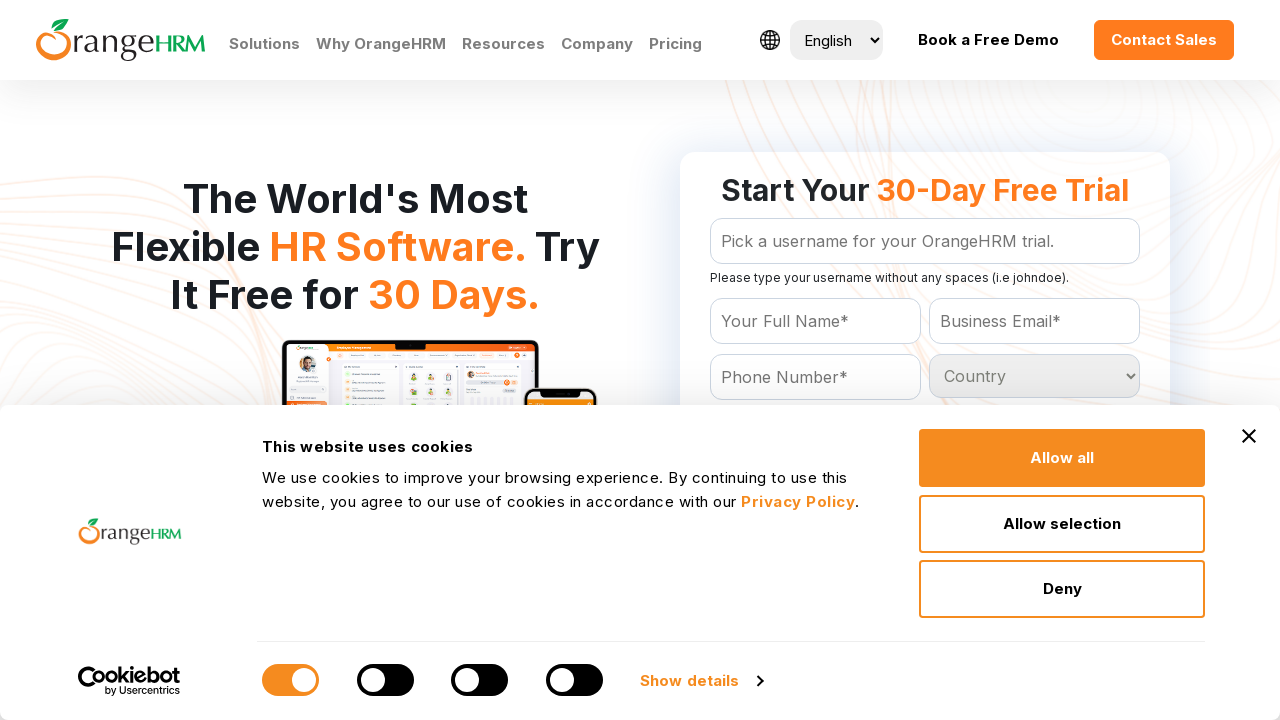

Read dropdown option text: 'South Korea
	'
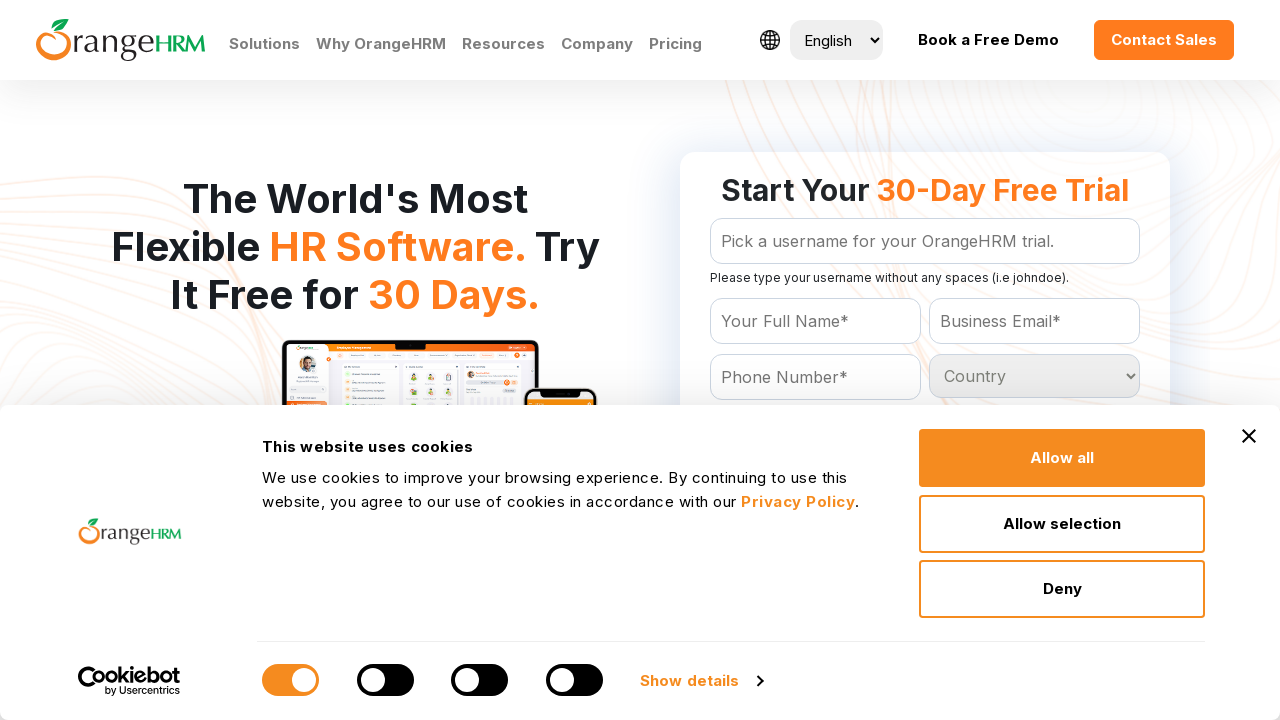

Read dropdown option text: 'Kuwait
	'
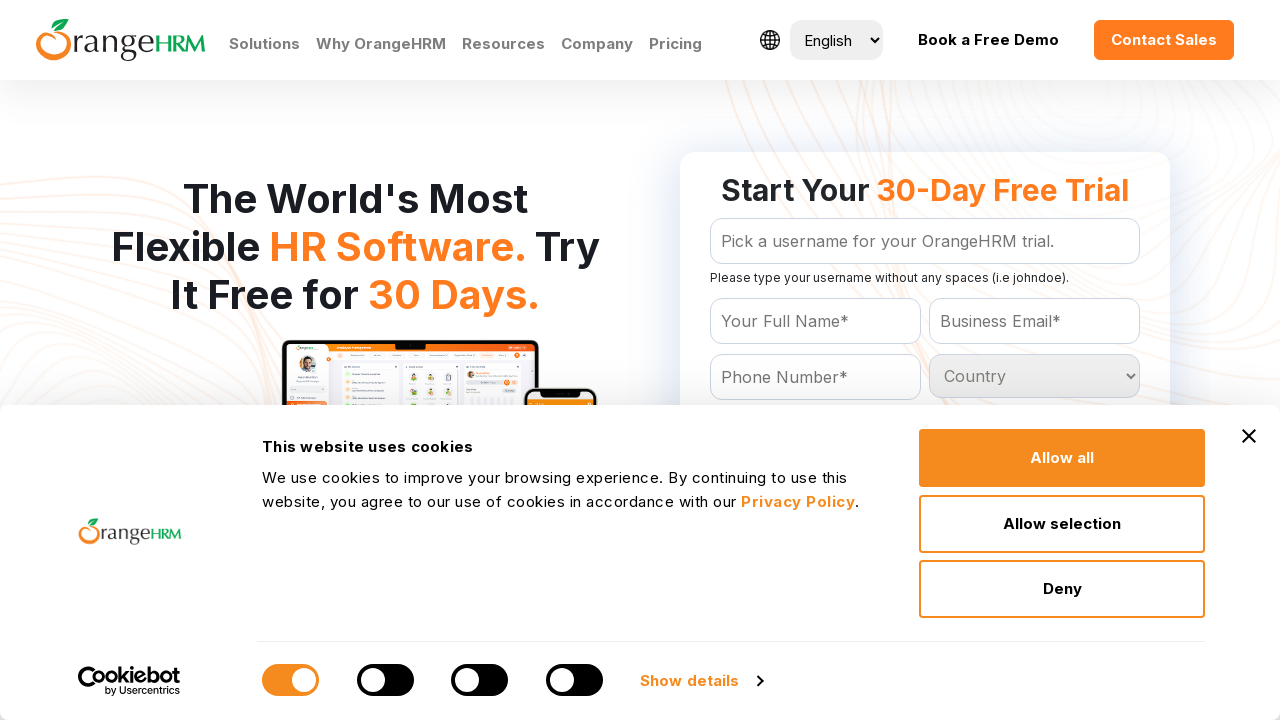

Read dropdown option text: 'Kyrgyzstan
	'
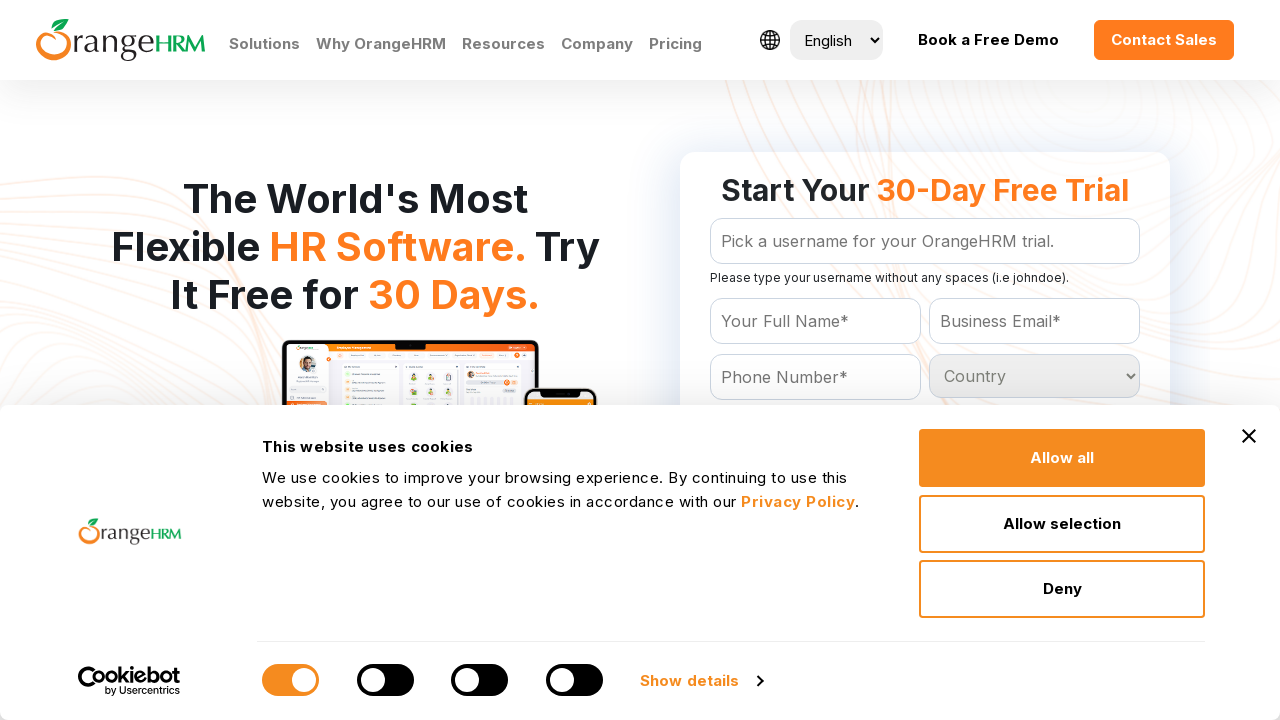

Read dropdown option text: 'Laos
	'
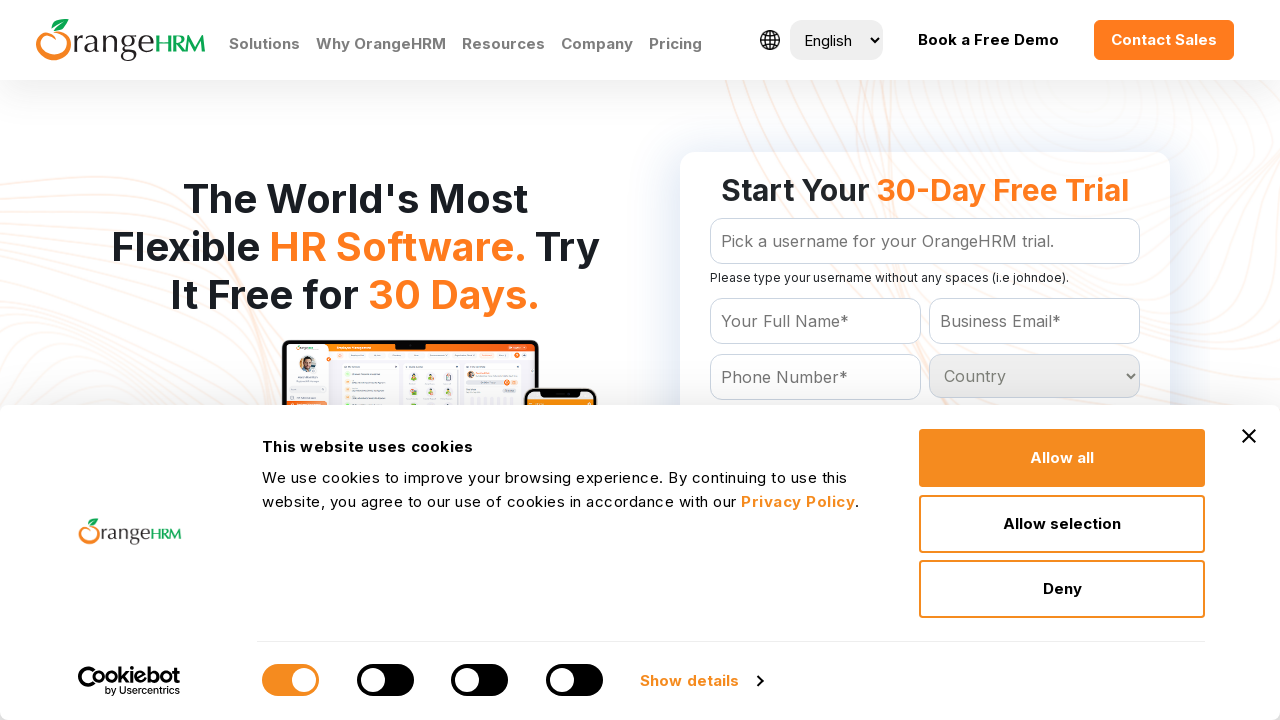

Read dropdown option text: 'Latvia
	'
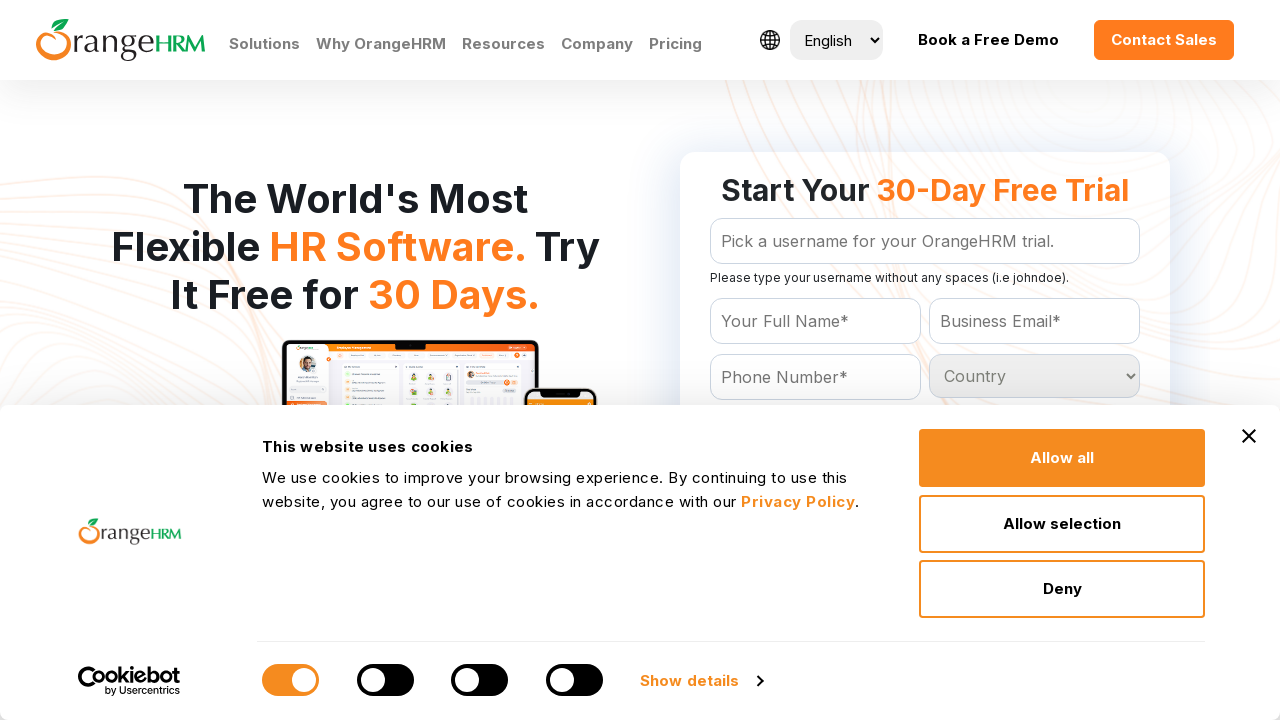

Read dropdown option text: 'Lebanon
	'
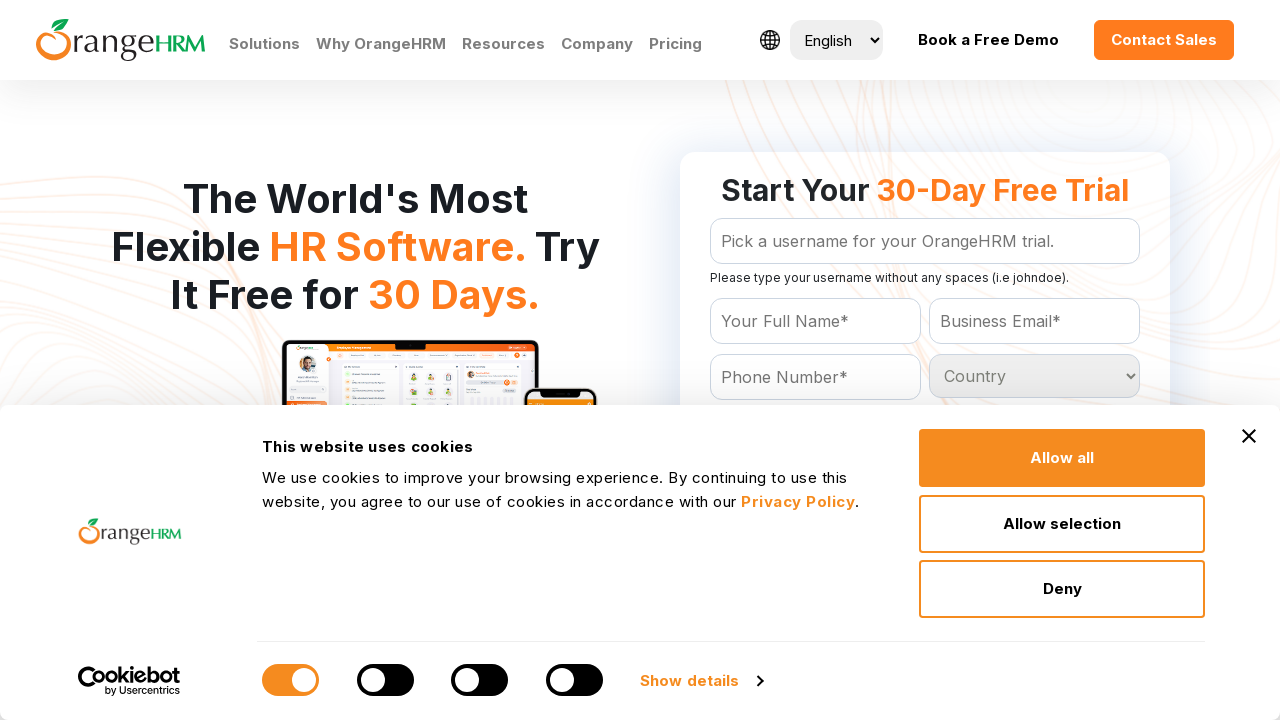

Read dropdown option text: 'Lesotho
	'
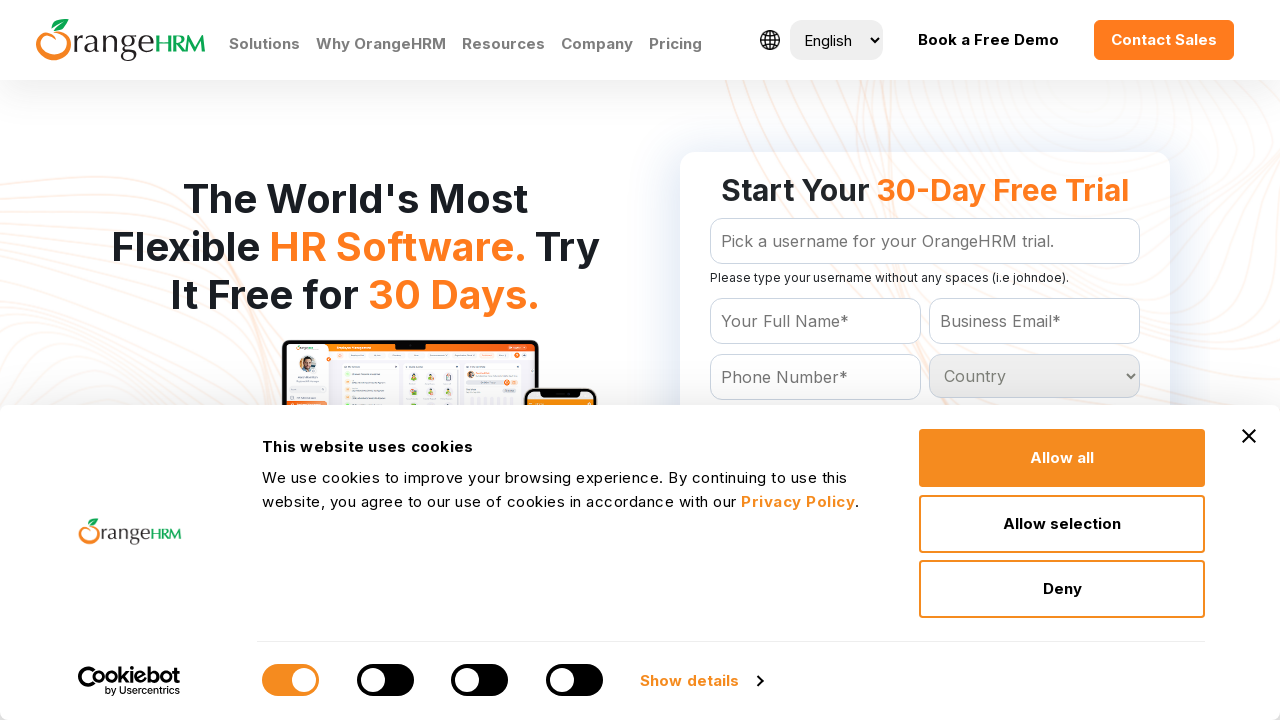

Read dropdown option text: 'Liberia
	'
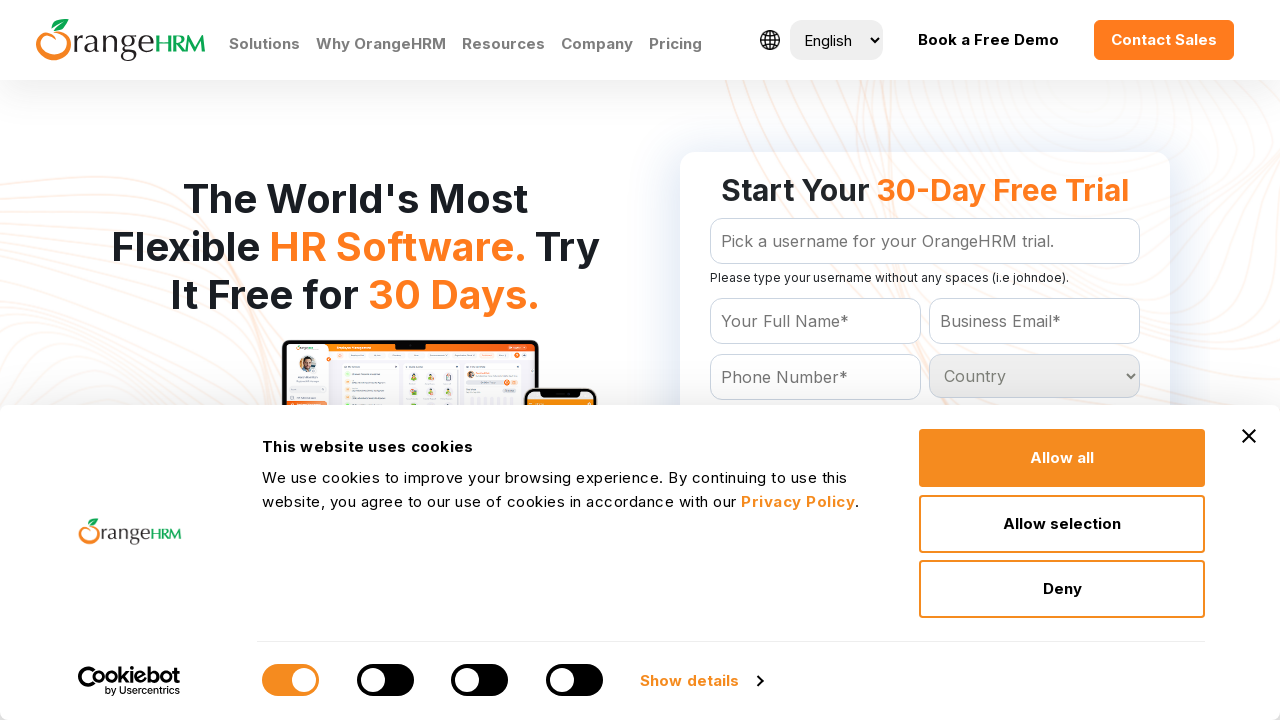

Read dropdown option text: 'Libya
	'
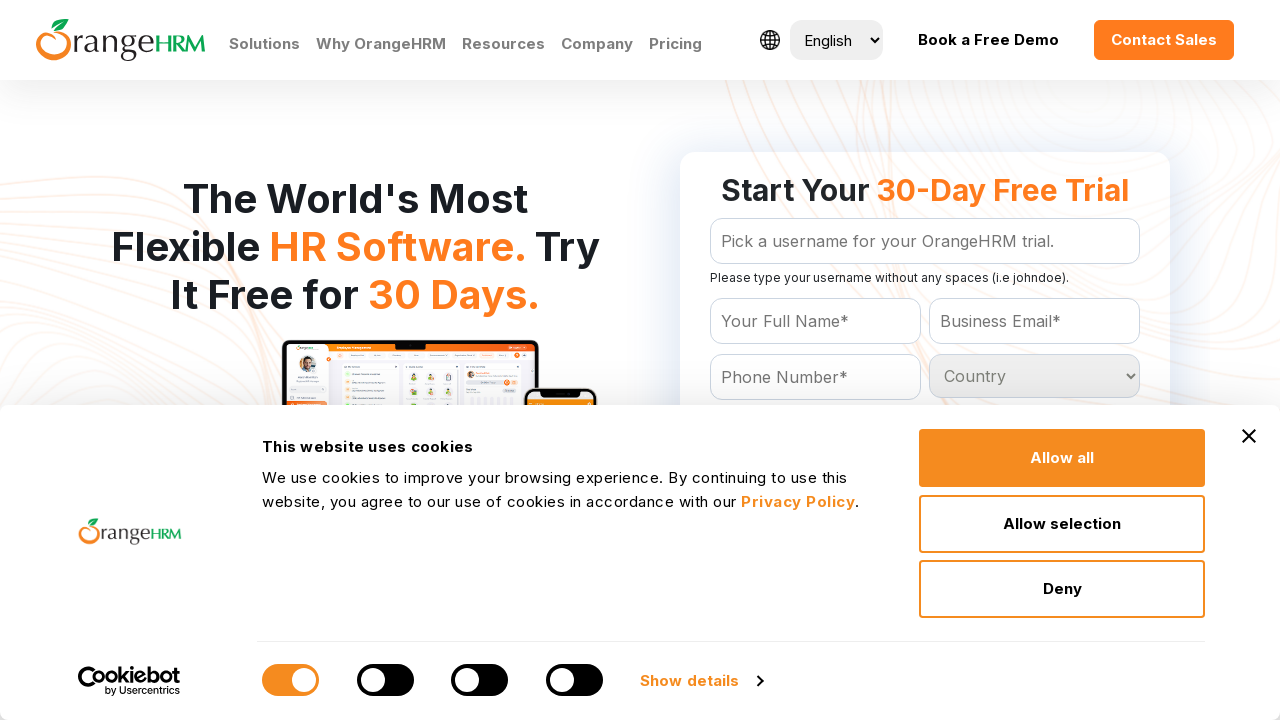

Read dropdown option text: 'Liechtenstein
	'
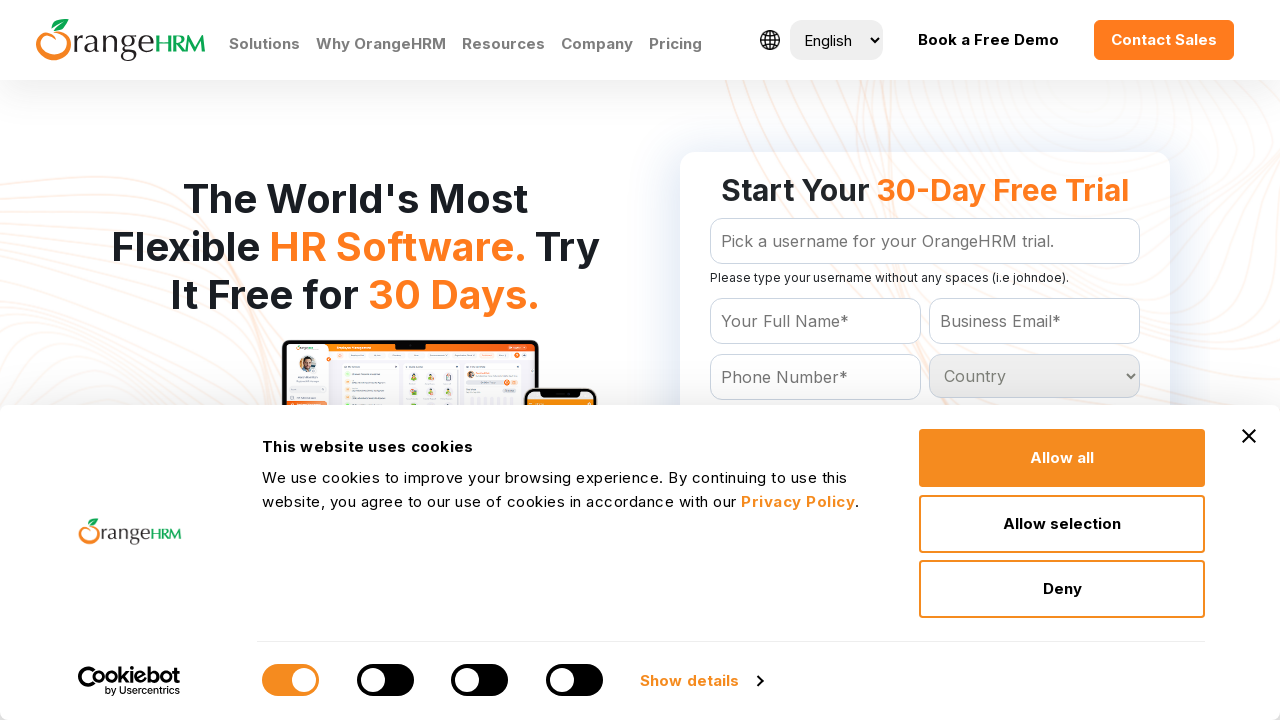

Read dropdown option text: 'Lithuania
	'
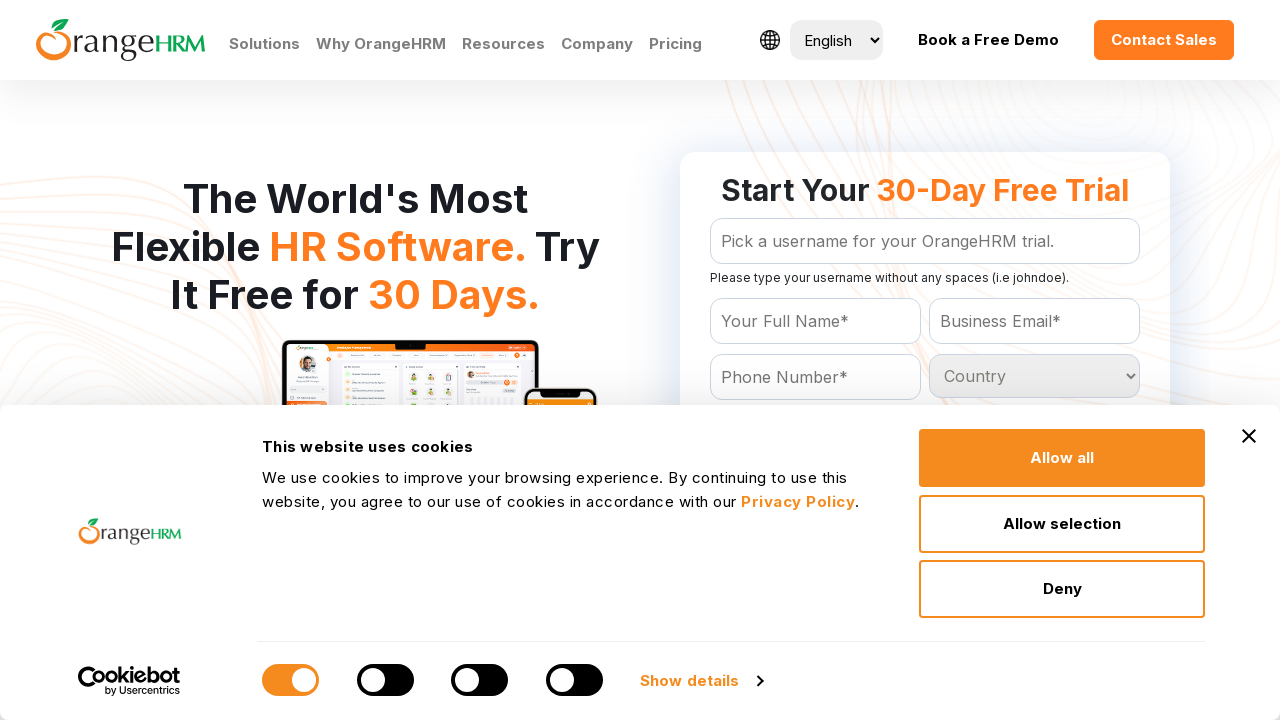

Read dropdown option text: 'Luxembourg
	'
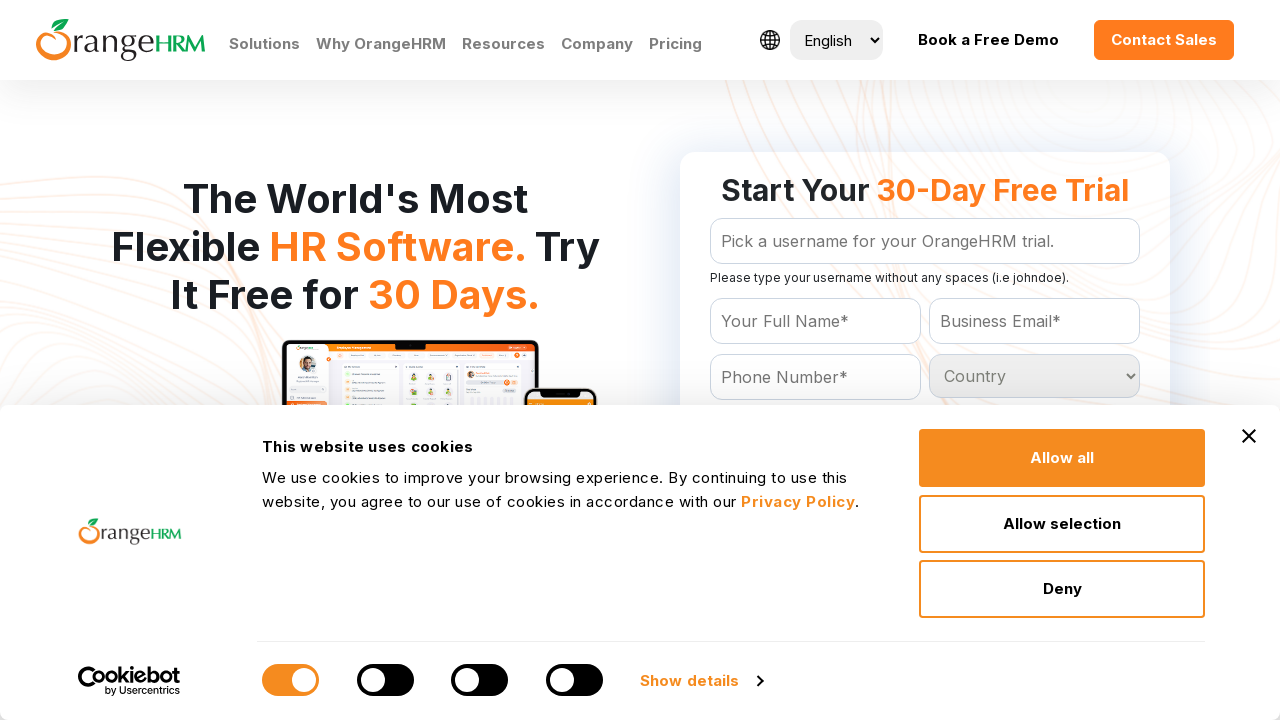

Read dropdown option text: 'Macau
	'
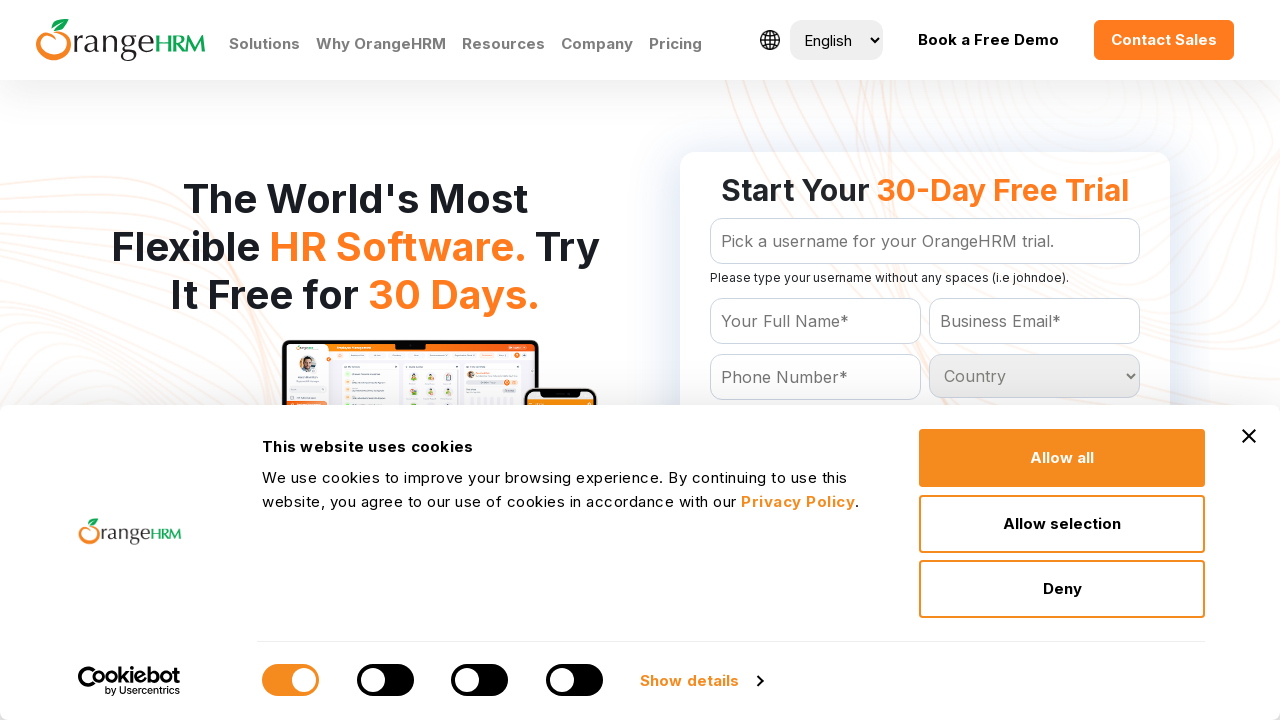

Read dropdown option text: 'Macedonia
	'
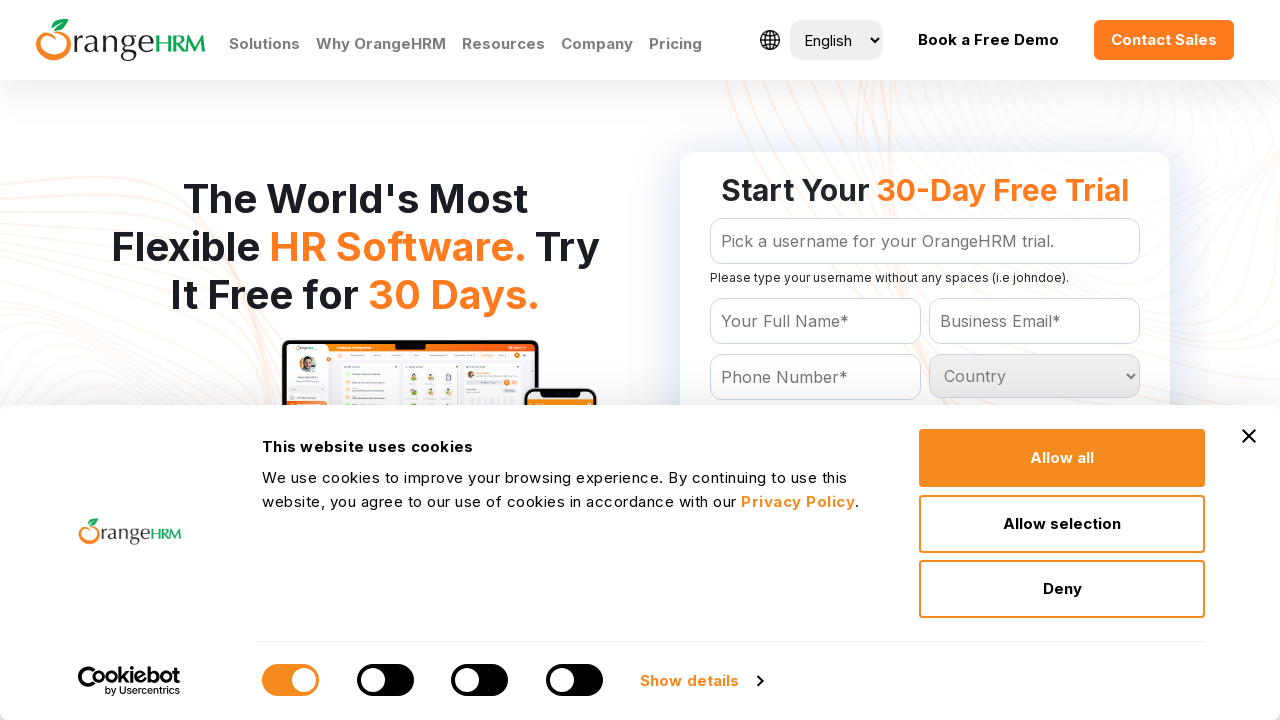

Read dropdown option text: 'Madagascar
	'
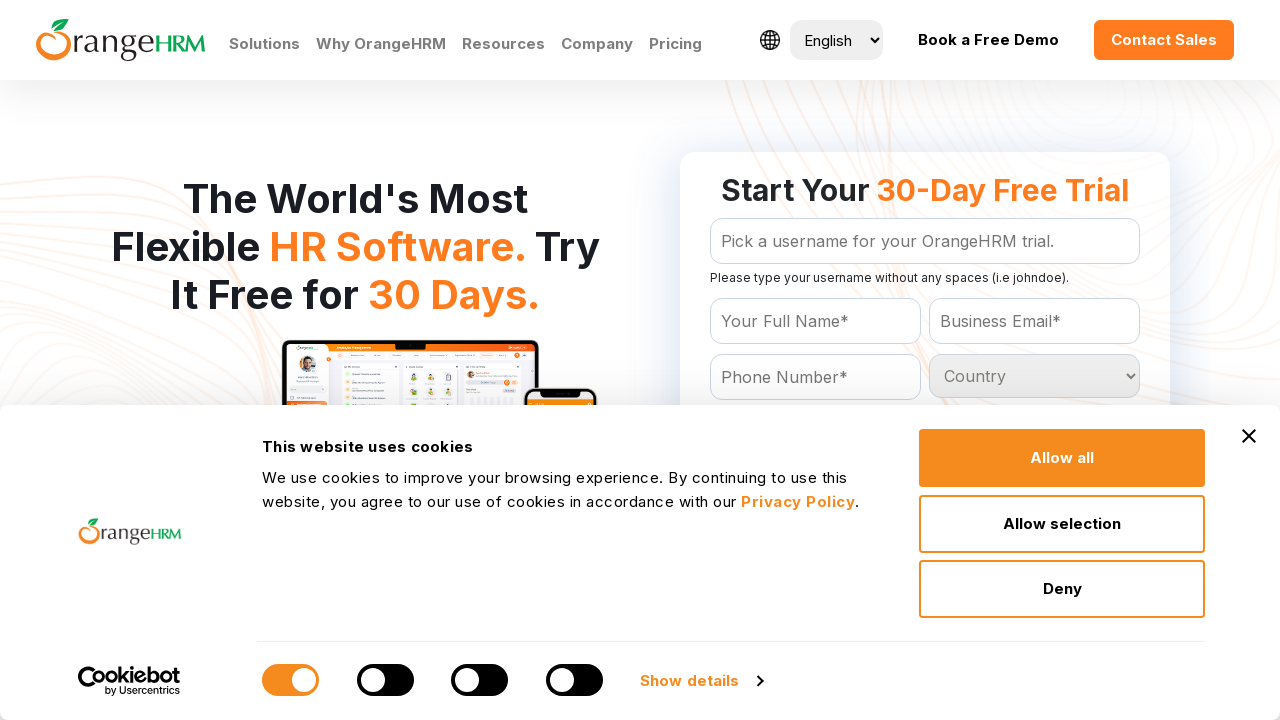

Read dropdown option text: 'Malawi
	'
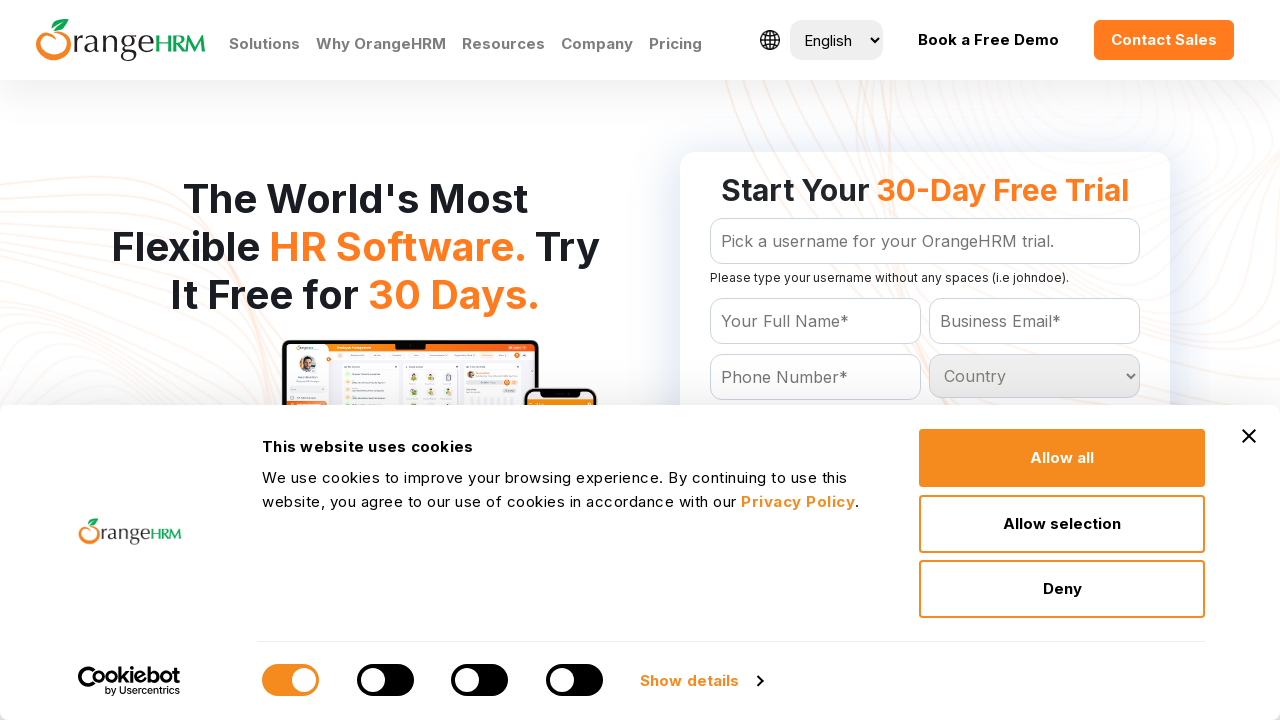

Read dropdown option text: 'Malaysia
	'
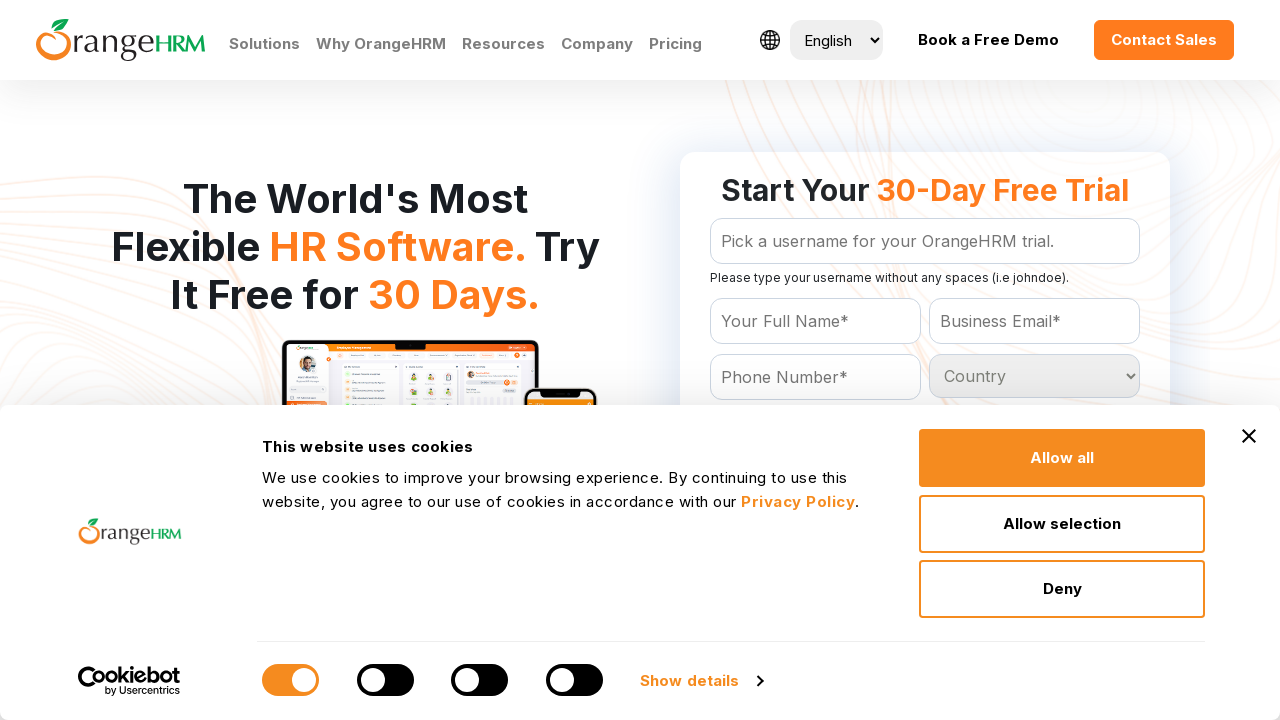

Read dropdown option text: 'Maldives
	'
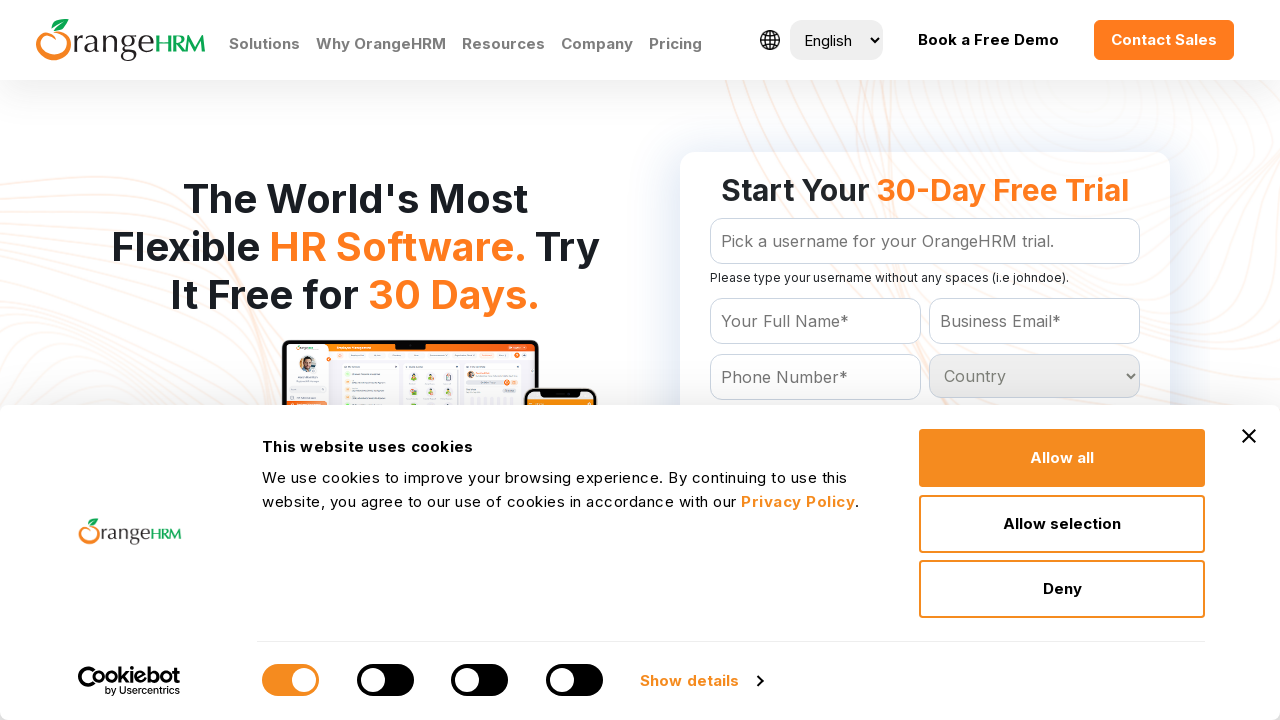

Read dropdown option text: 'Mali
	'
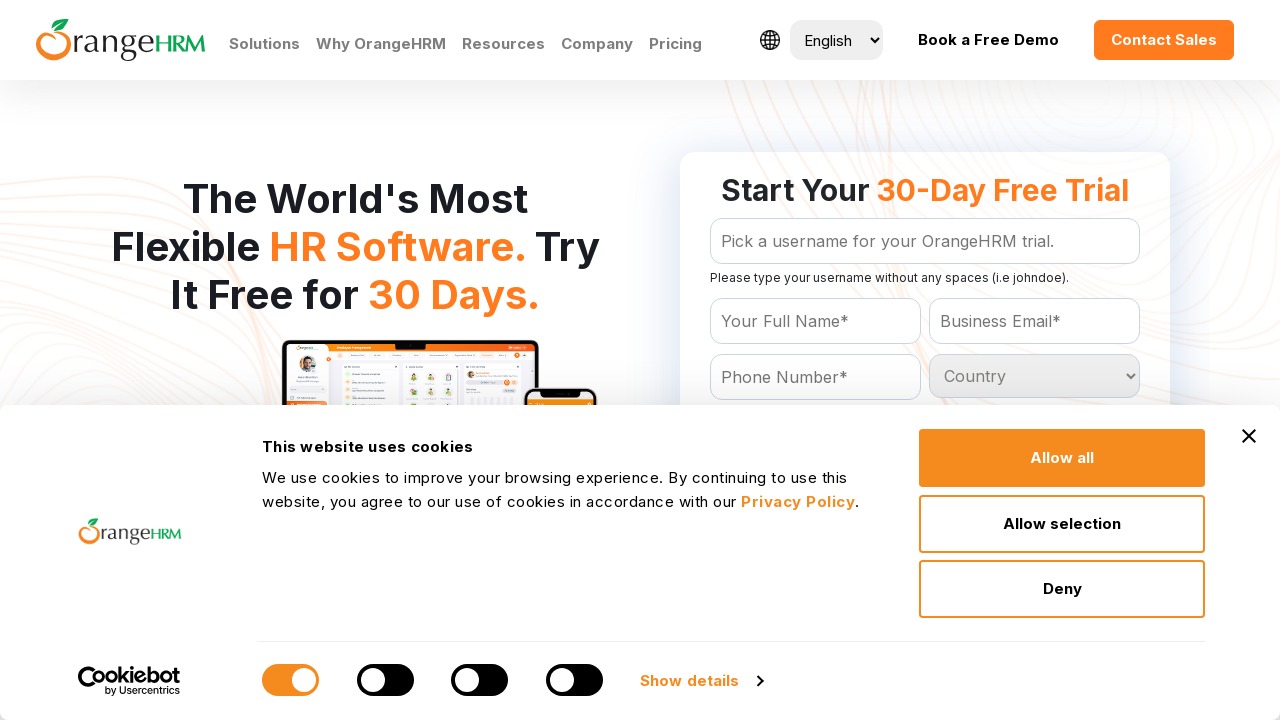

Read dropdown option text: 'Malta
	'
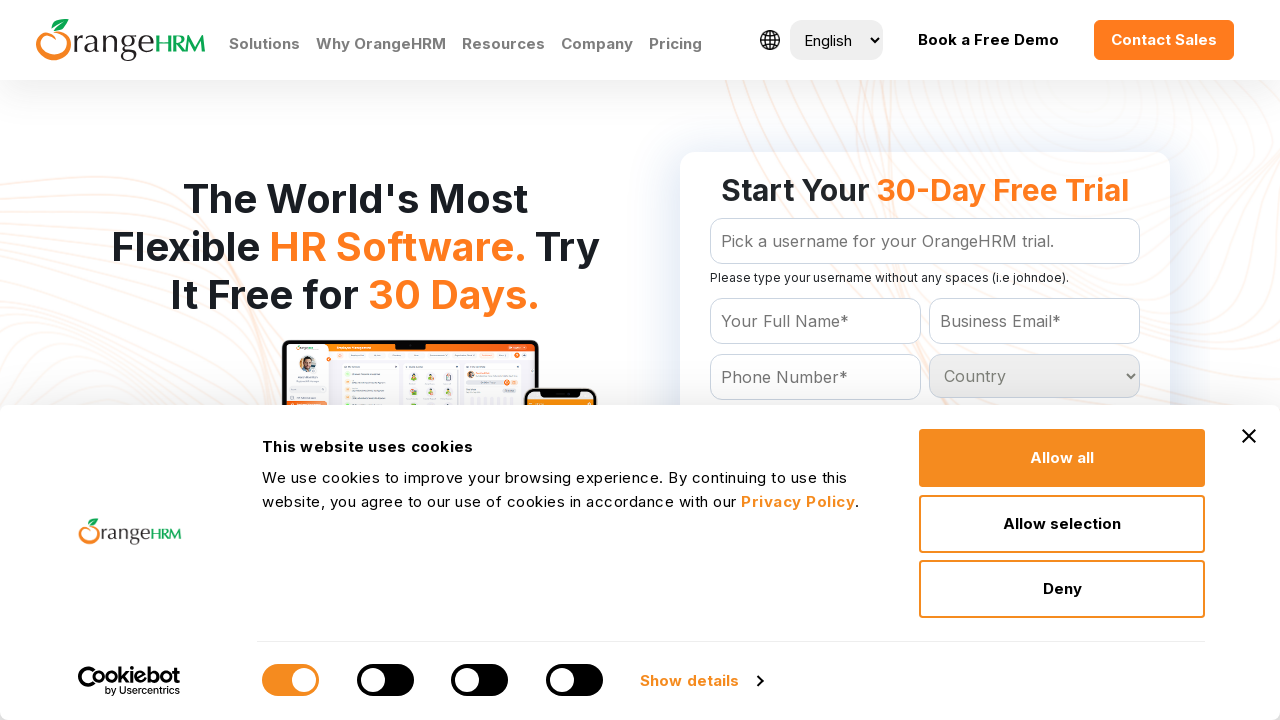

Read dropdown option text: 'Marshall Islands
	'
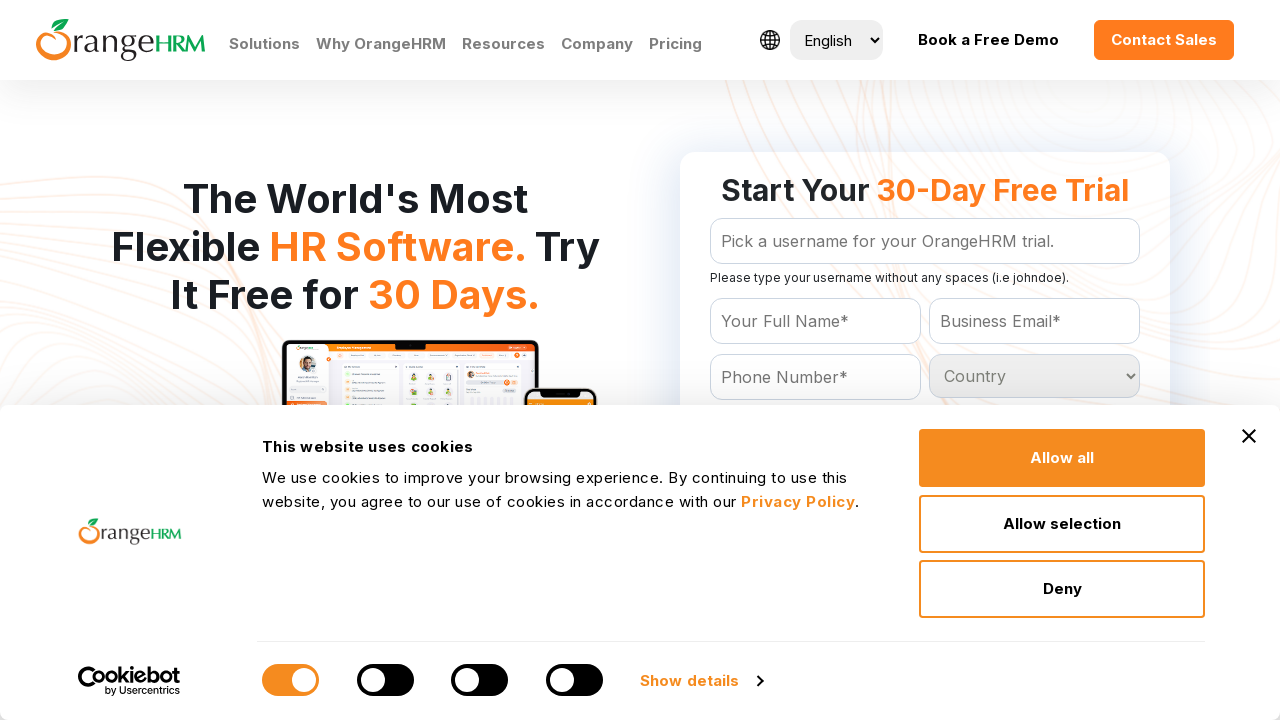

Read dropdown option text: 'Martinique
	'
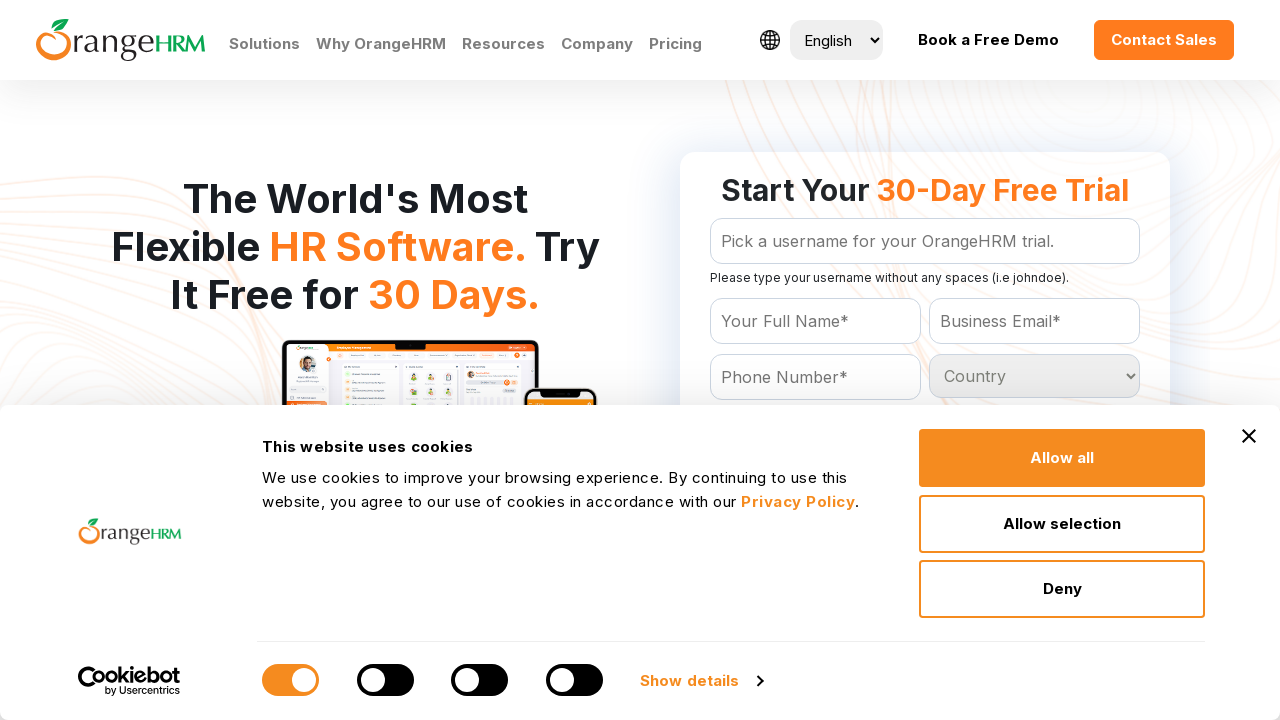

Read dropdown option text: 'Mauritania
	'
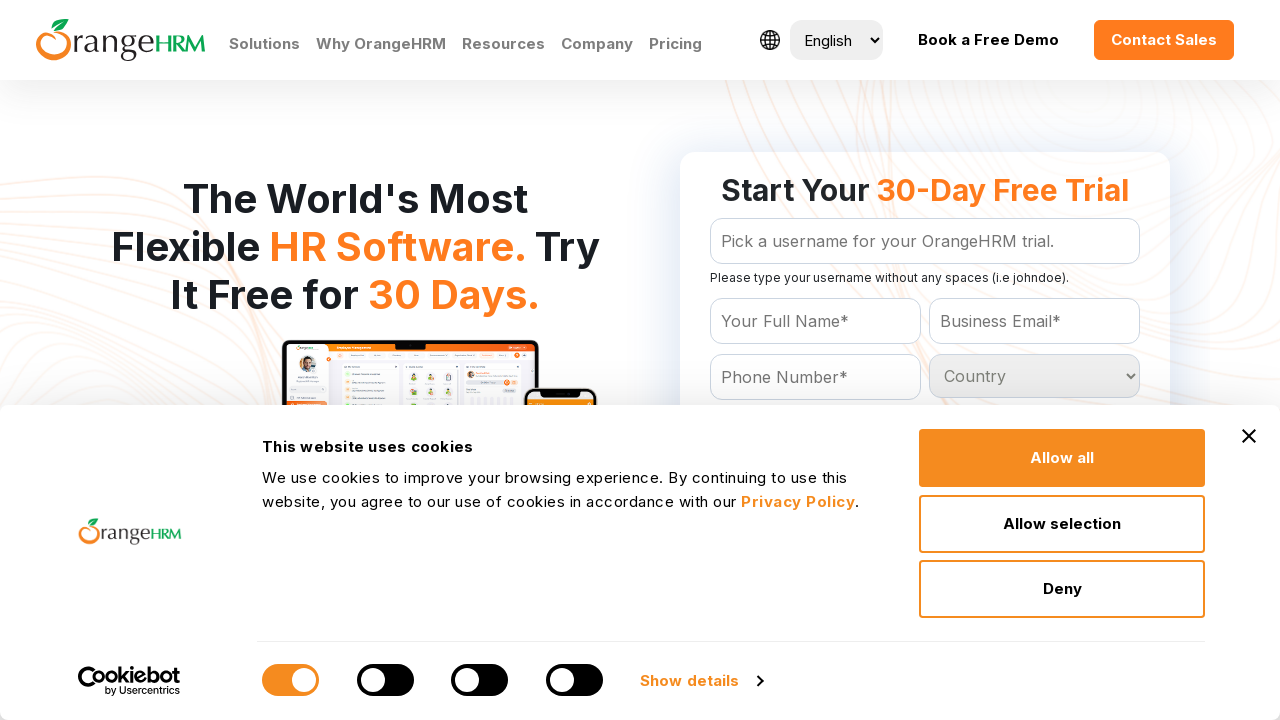

Read dropdown option text: 'Mauritius
	'
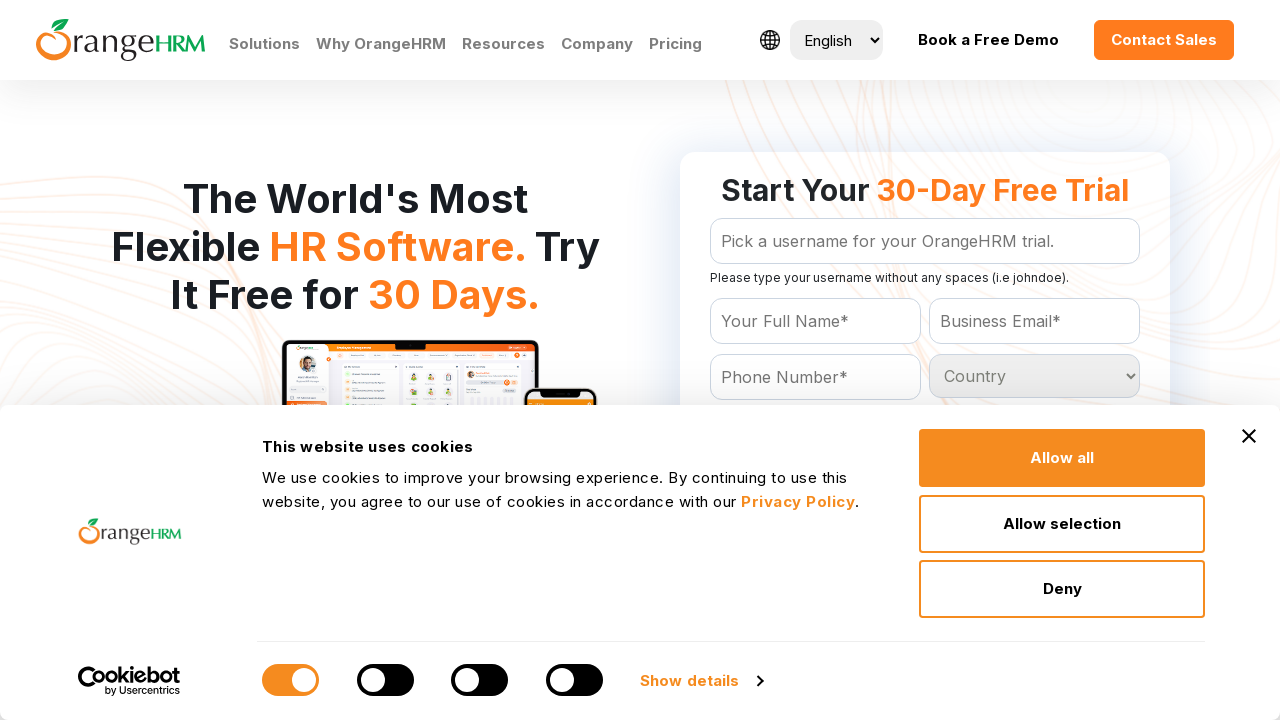

Read dropdown option text: 'Mayotte
	'
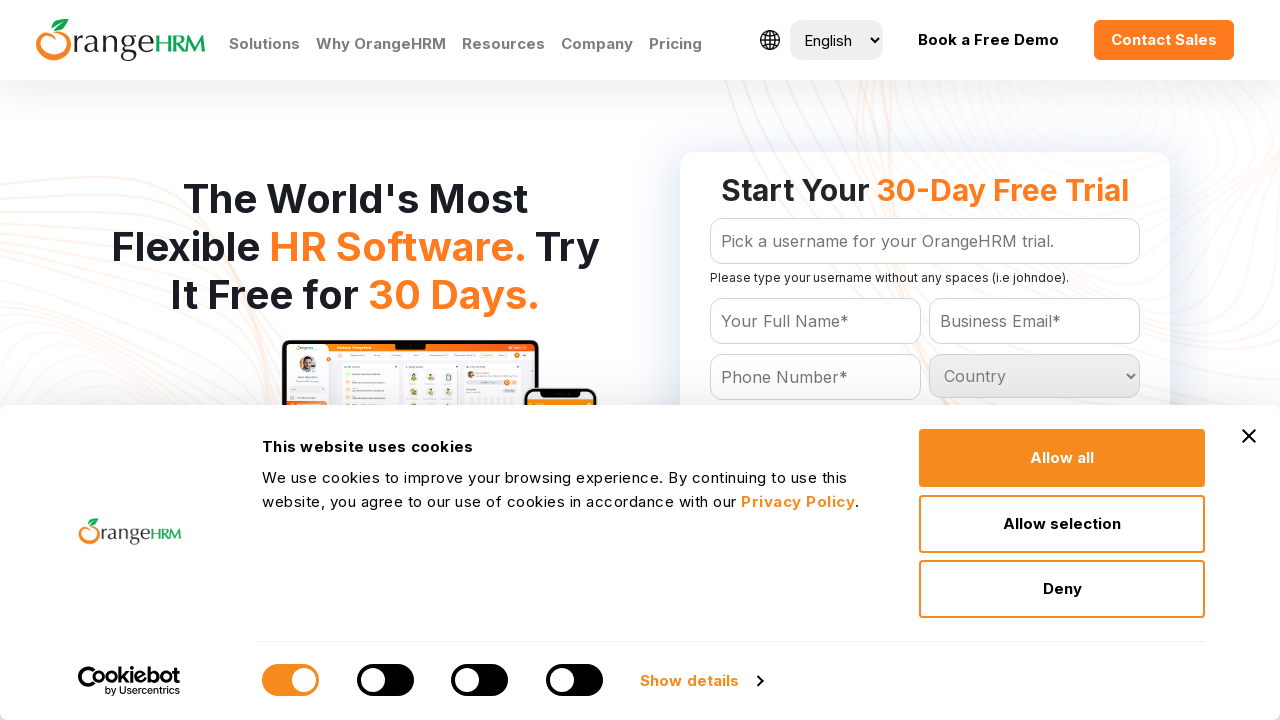

Read dropdown option text: 'Mexico
	'
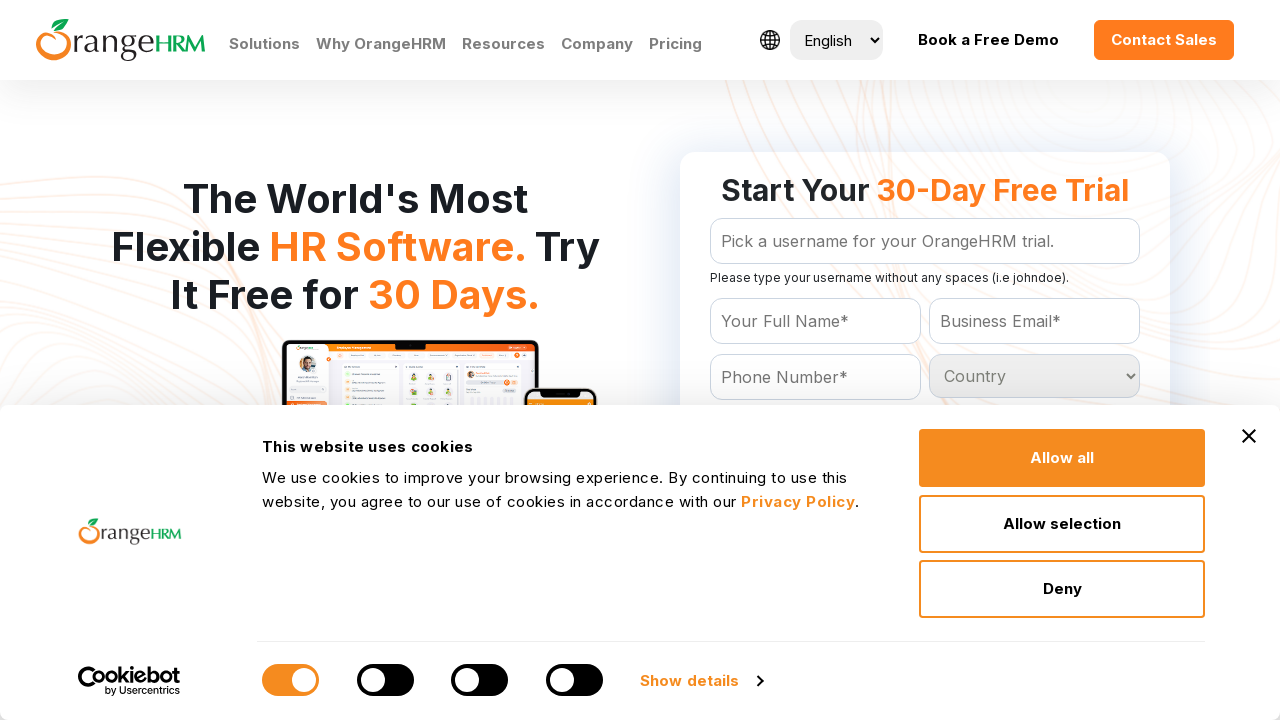

Read dropdown option text: 'Moldova
	'
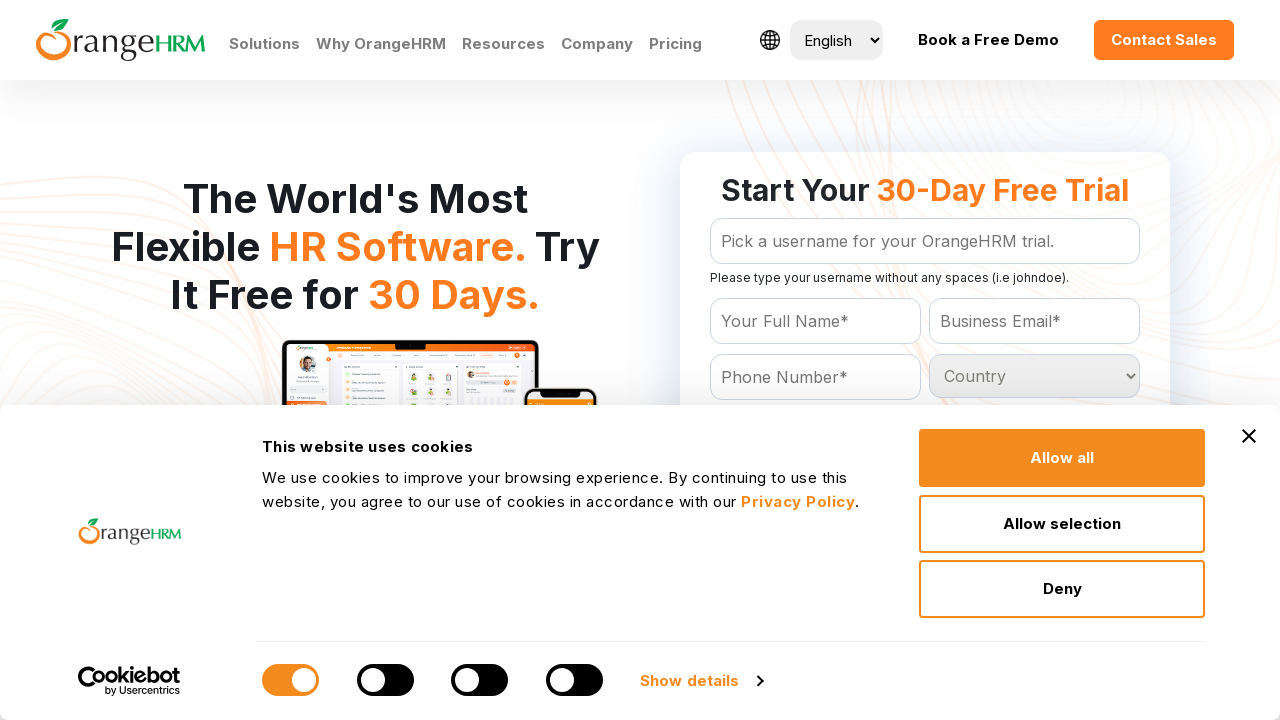

Read dropdown option text: 'Monaco
	'
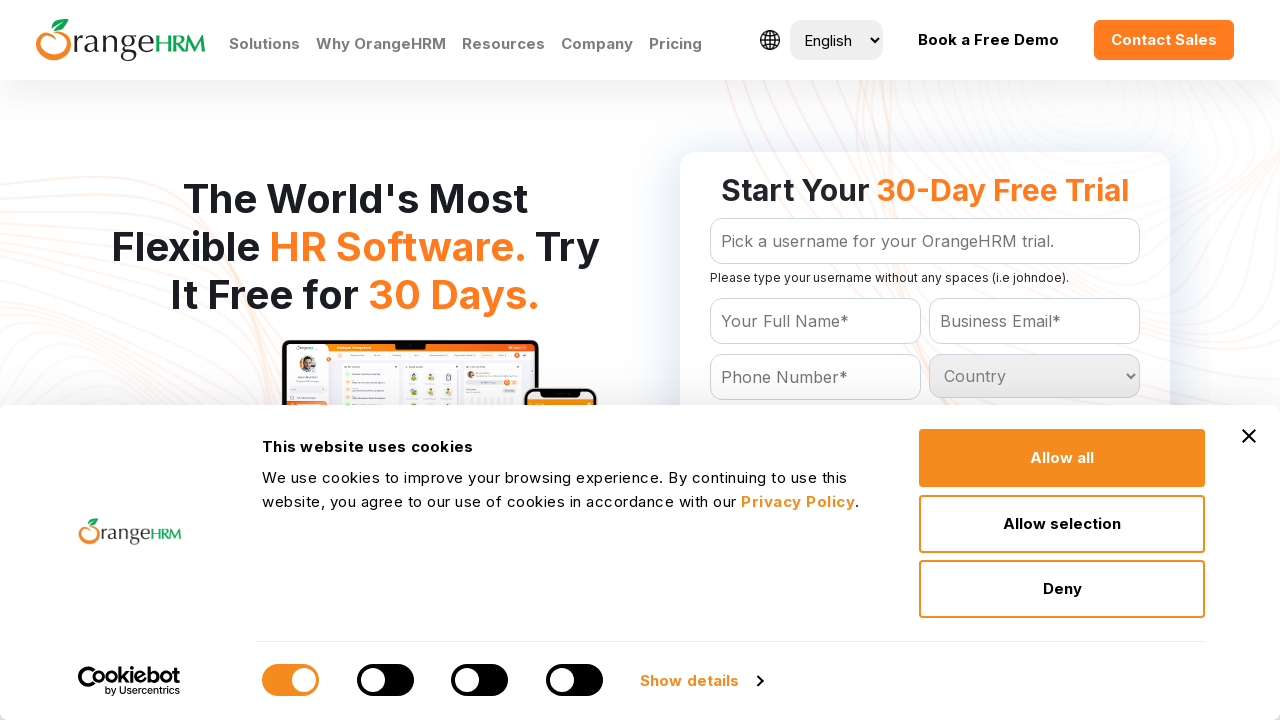

Read dropdown option text: 'Montenegro
	'
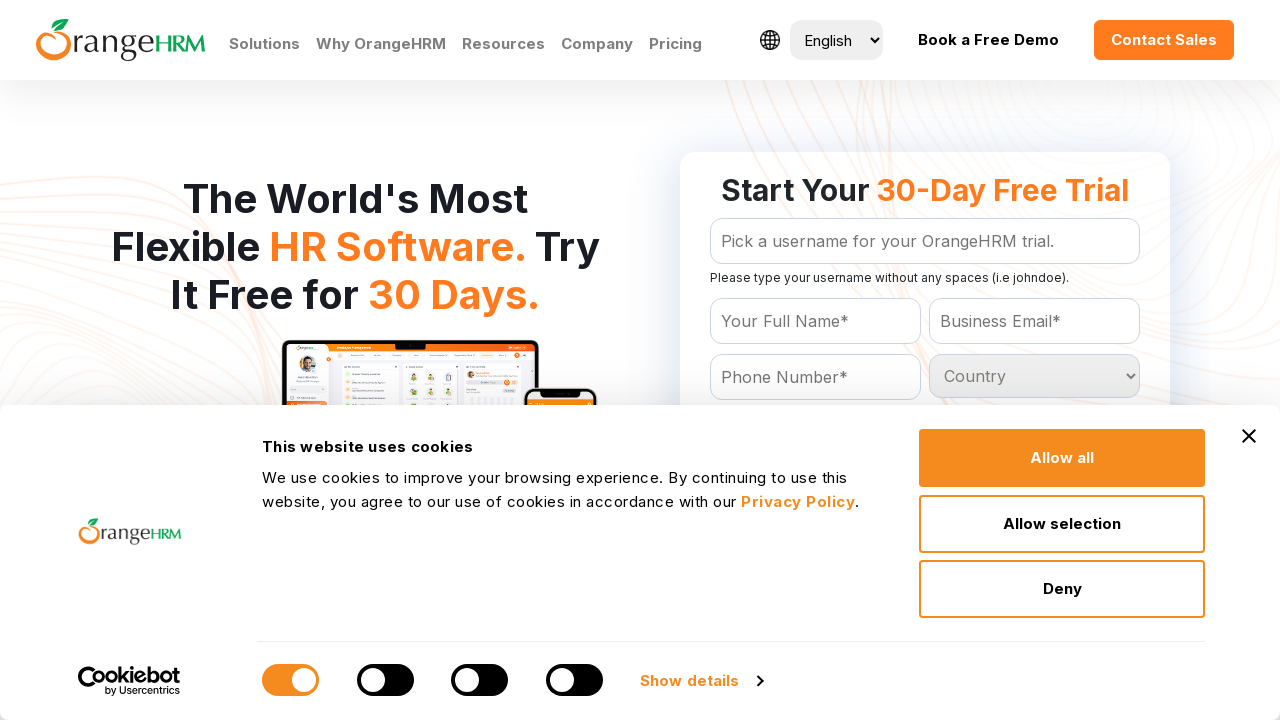

Read dropdown option text: 'Mongolia
	'
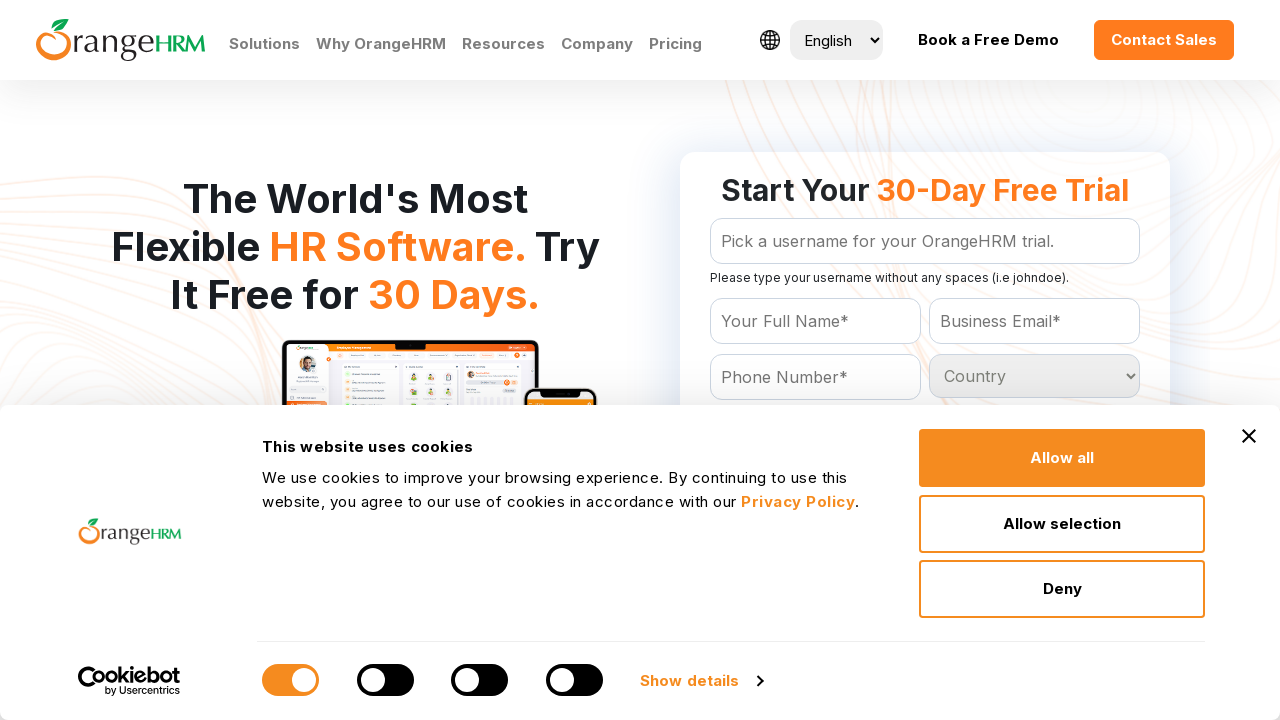

Read dropdown option text: 'Morocco
	'
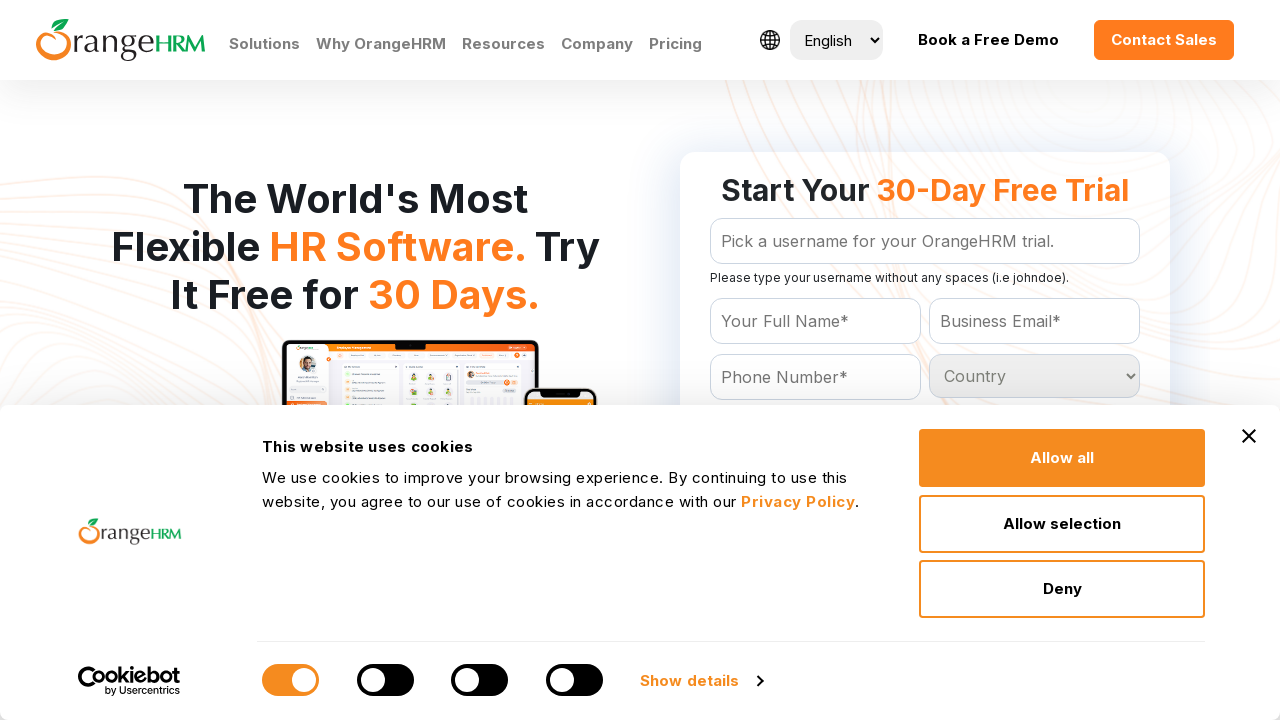

Read dropdown option text: 'Mozambique
	'
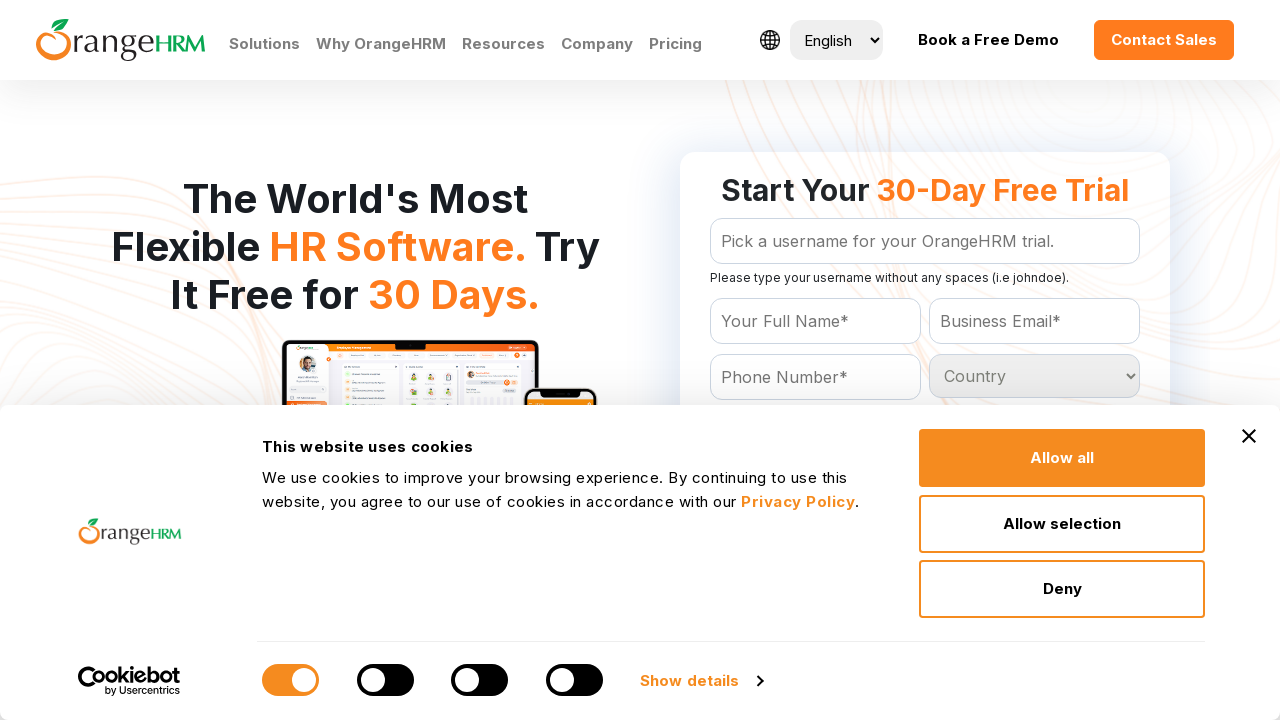

Read dropdown option text: 'Myanmar
	'
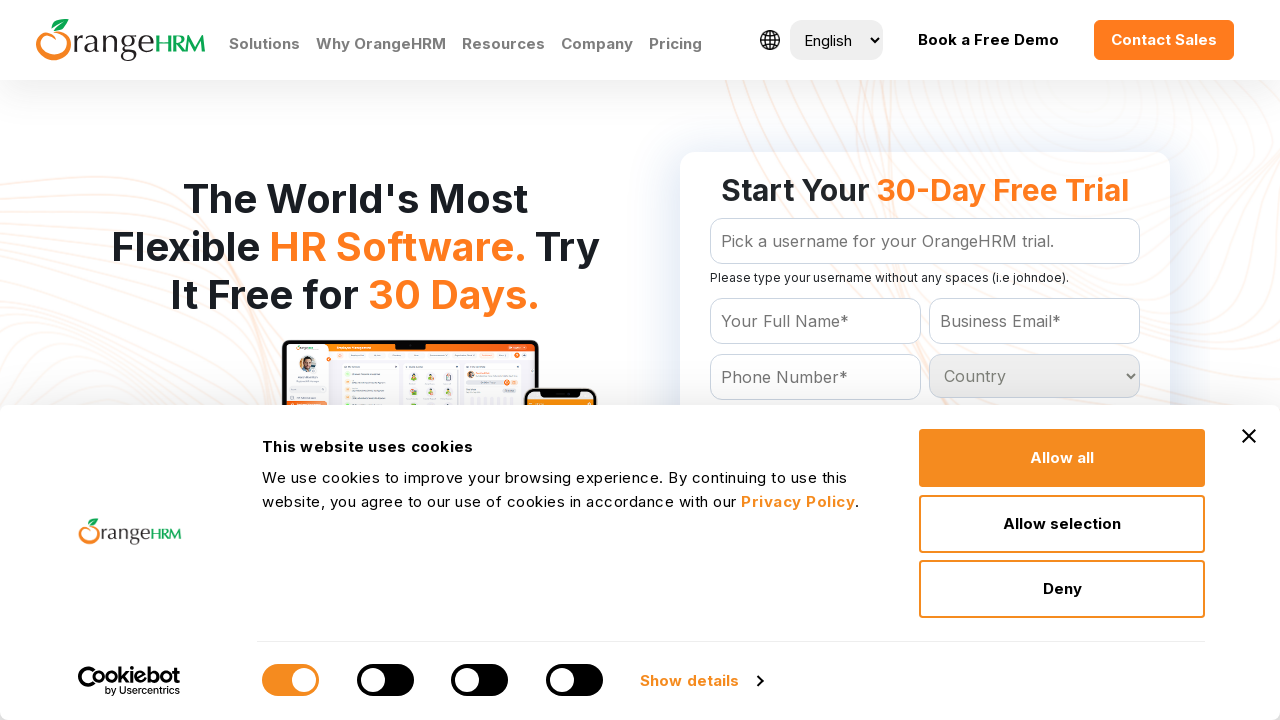

Read dropdown option text: 'Namibia
	'
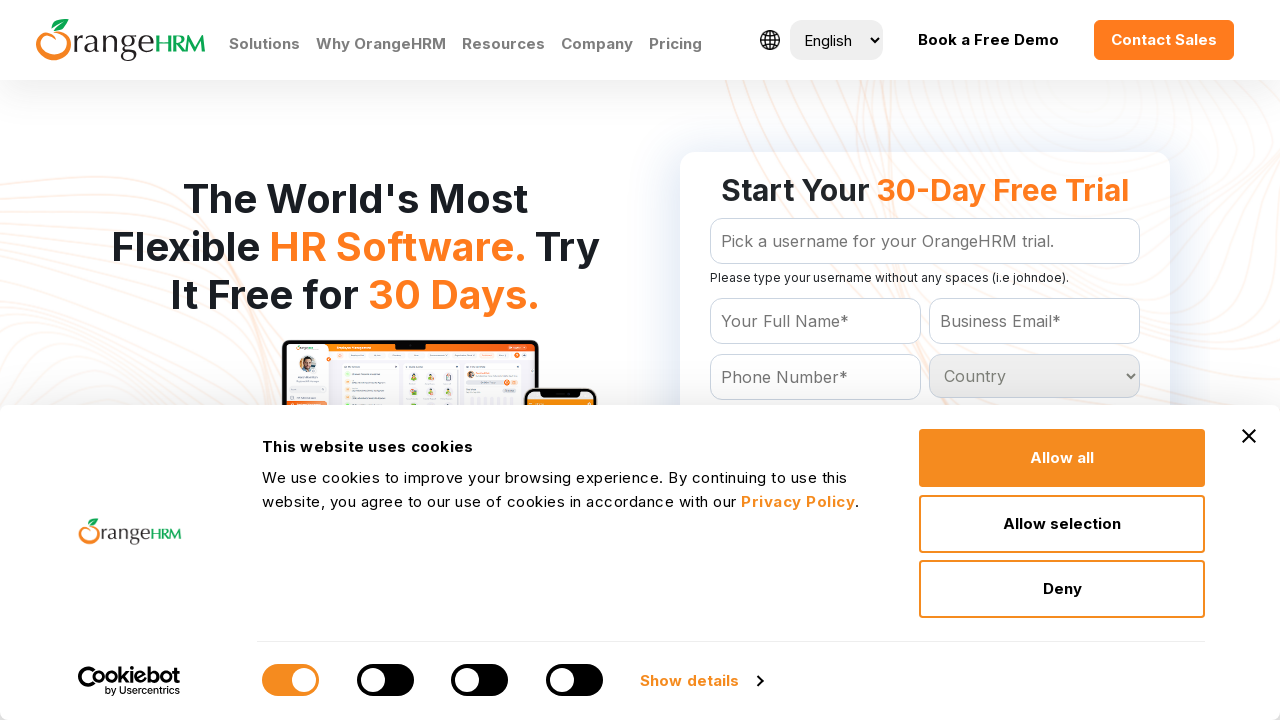

Read dropdown option text: 'Nauru
	'
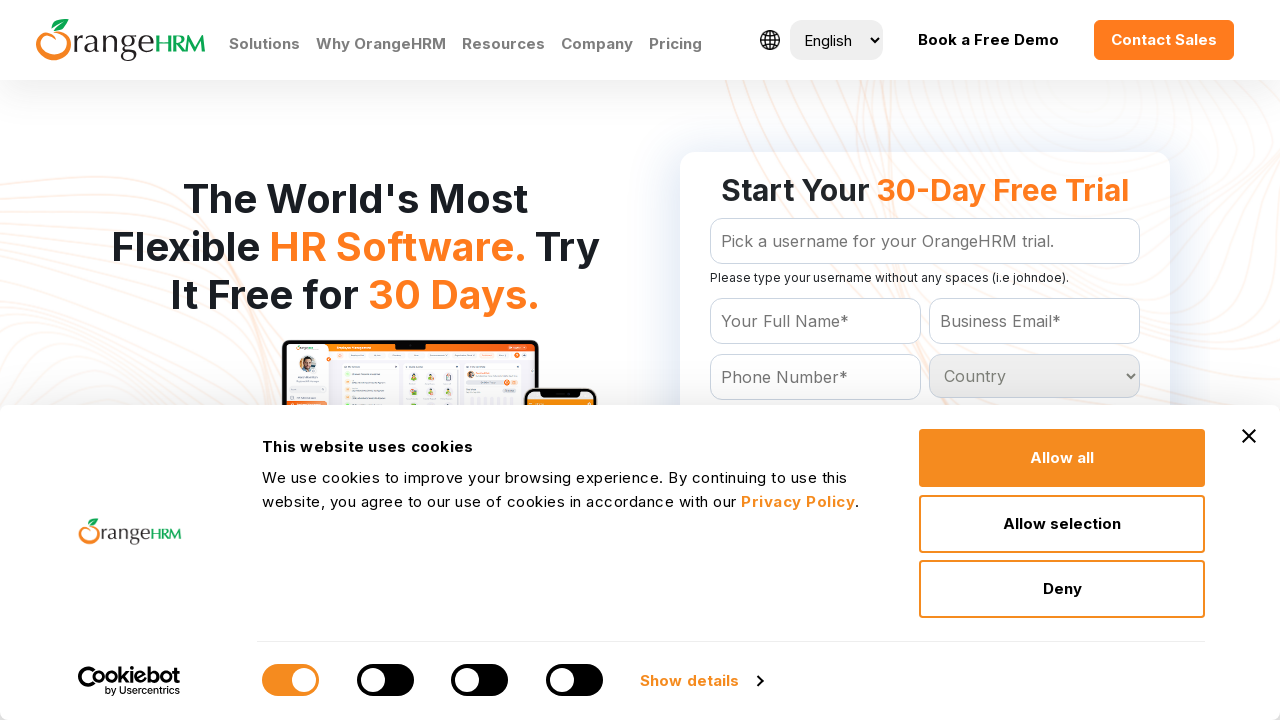

Read dropdown option text: 'Nepal
	'
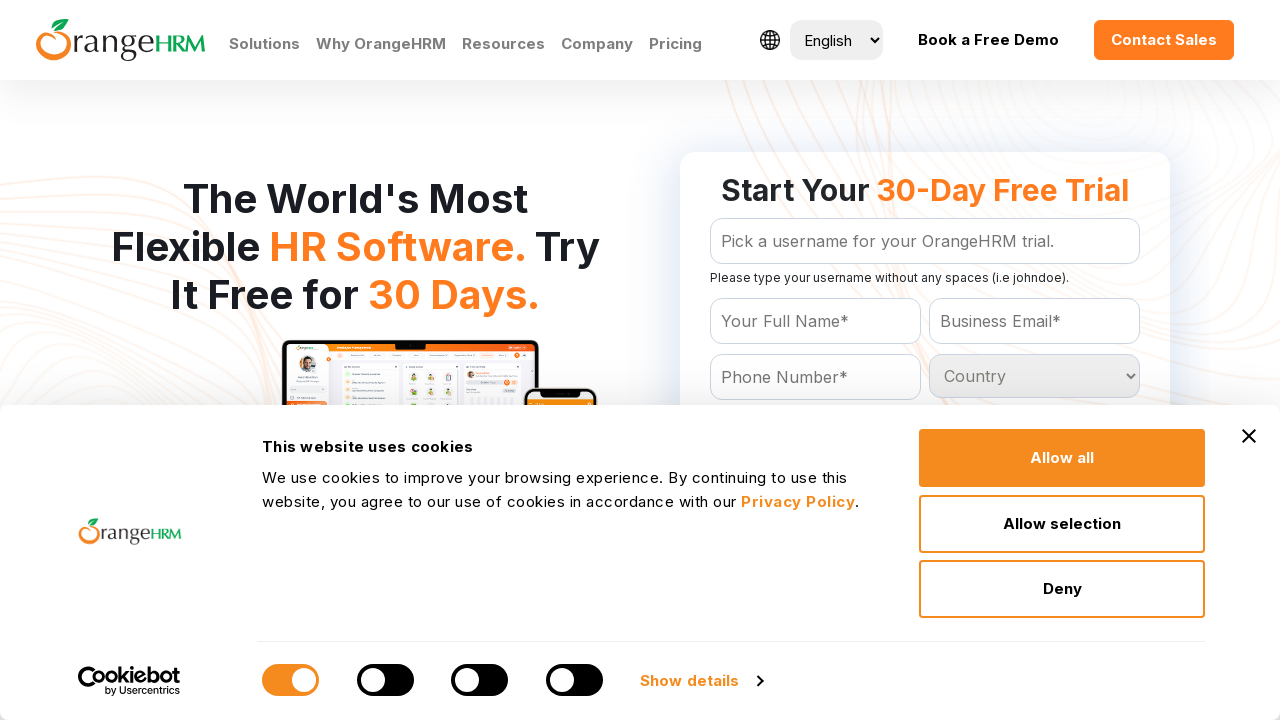

Read dropdown option text: 'Netherlands
	'
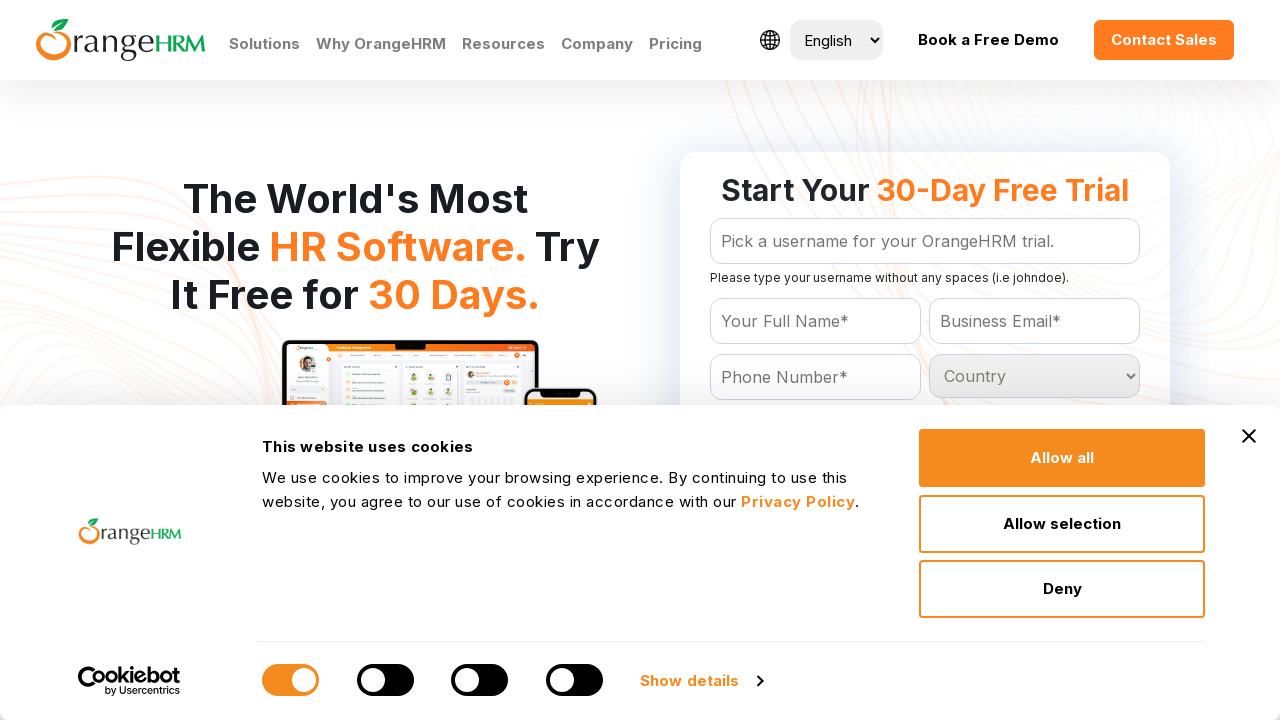

Read dropdown option text: 'Netherlands Antilles
	'
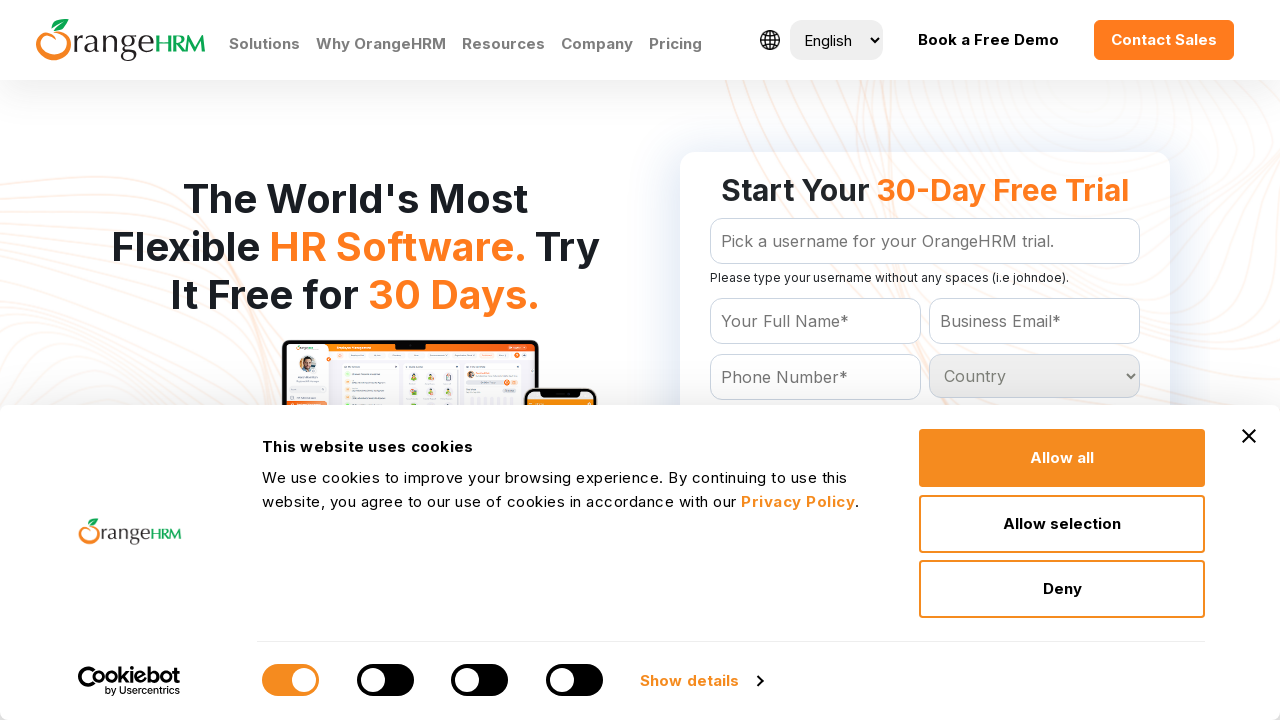

Read dropdown option text: 'New Caledonia
	'
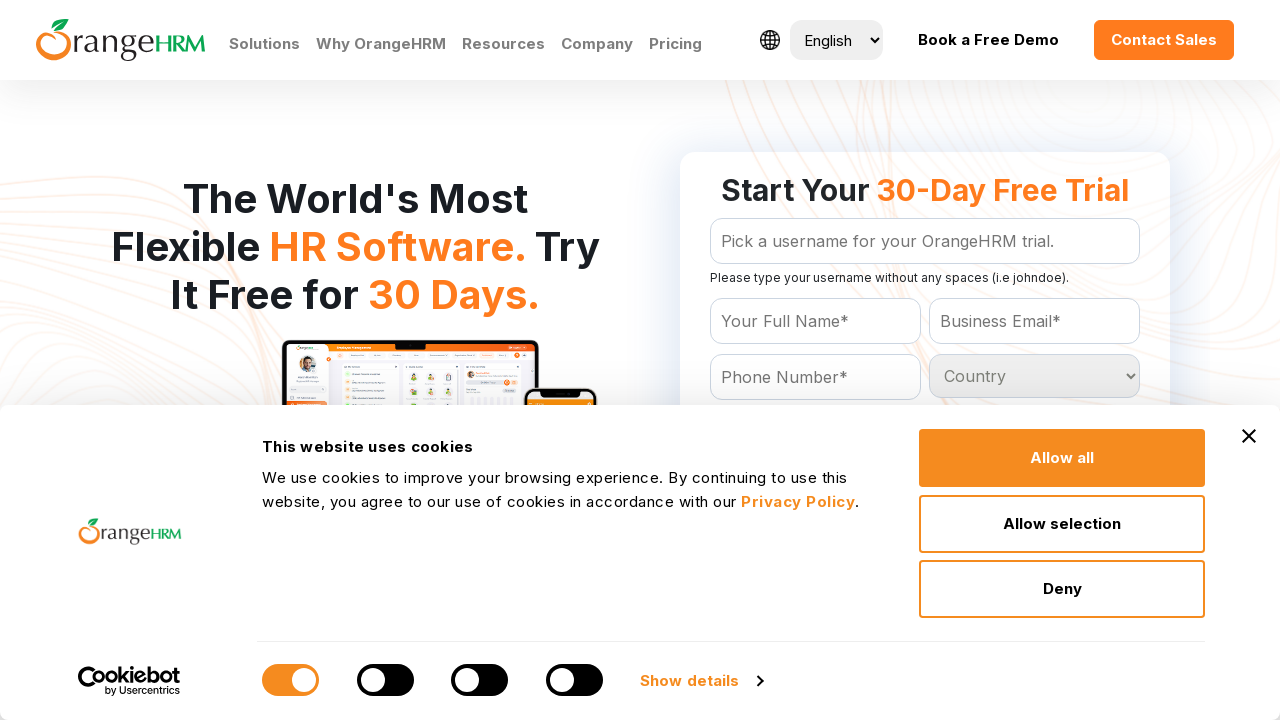

Read dropdown option text: 'New Zealand
	'
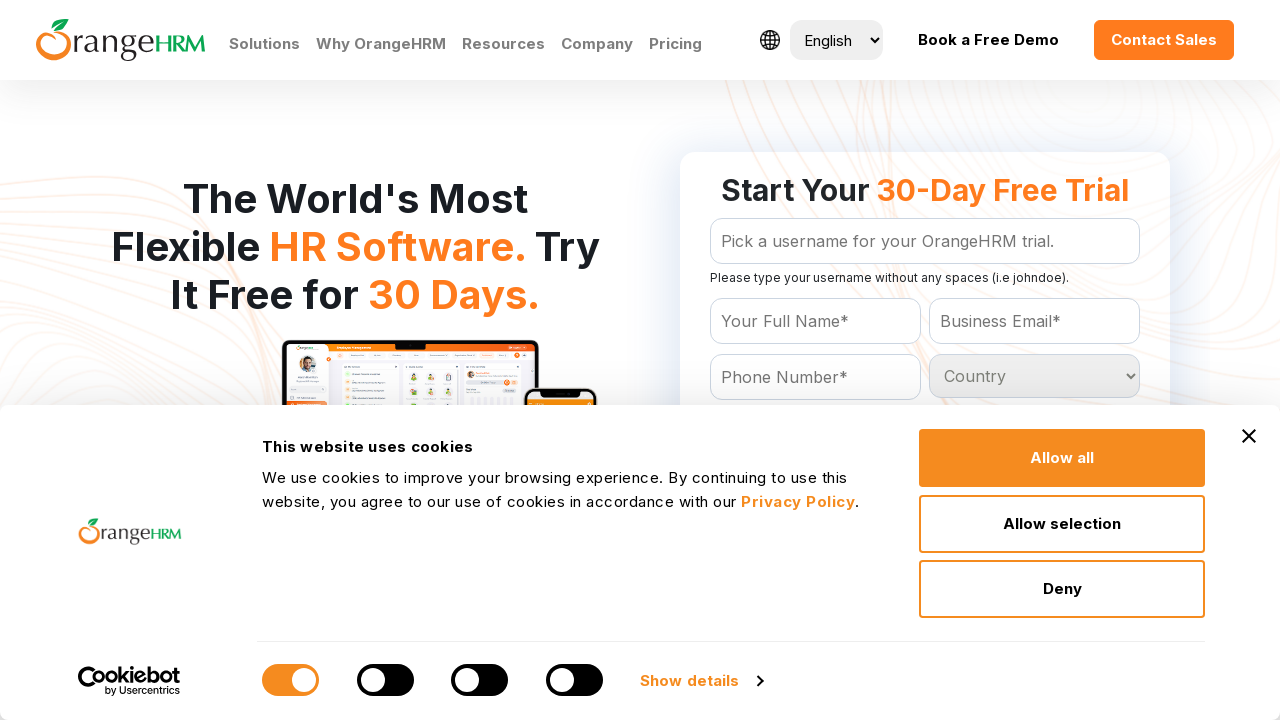

Read dropdown option text: 'Nicaragua
	'
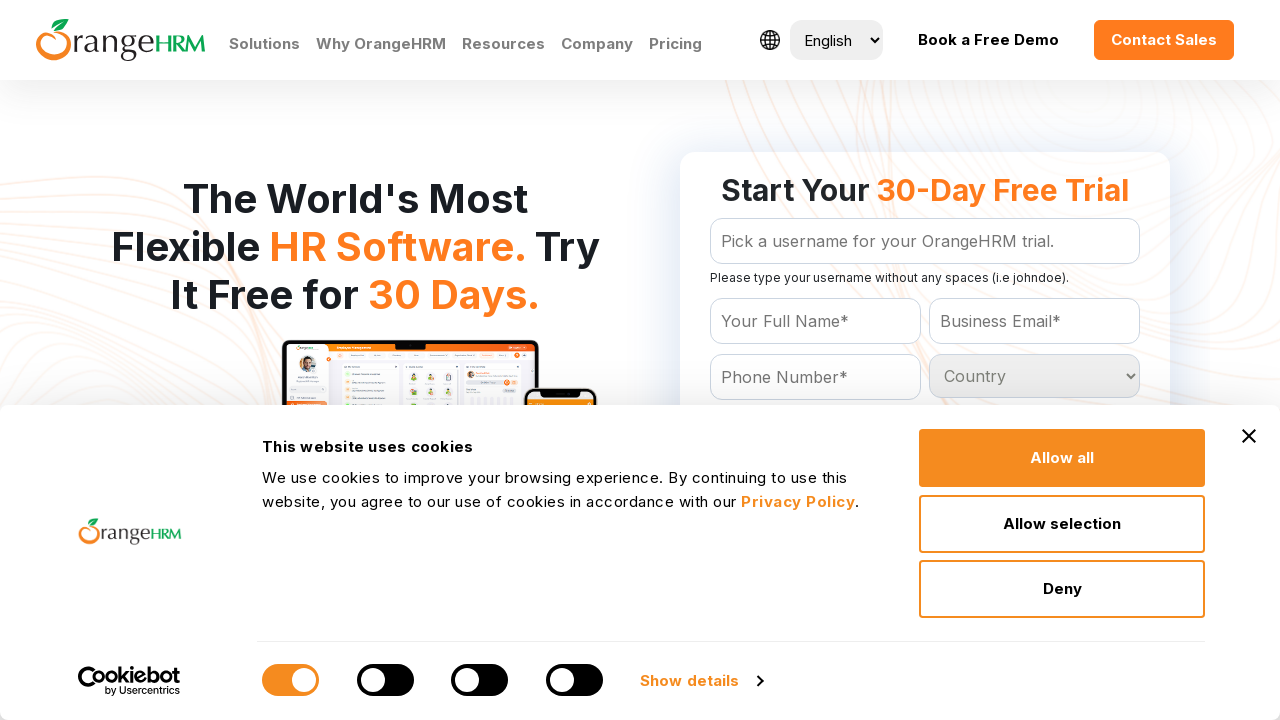

Read dropdown option text: 'Niger
	'
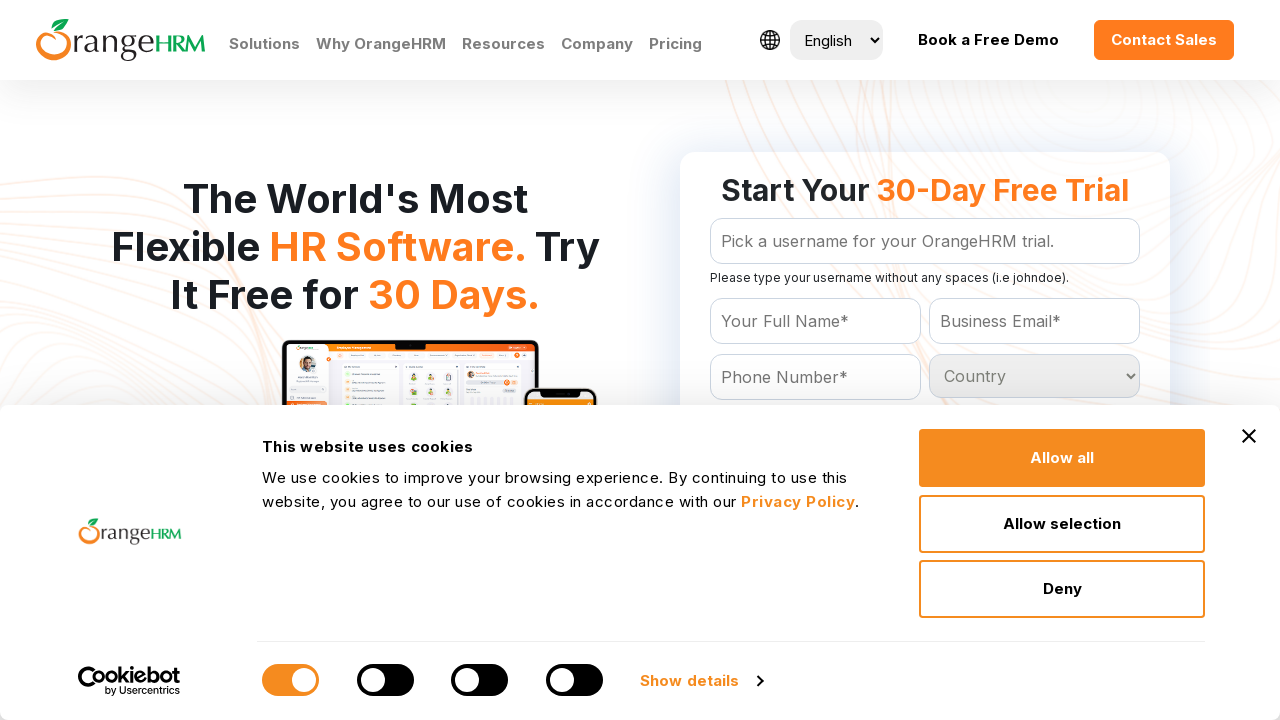

Read dropdown option text: 'Nigeria
	'
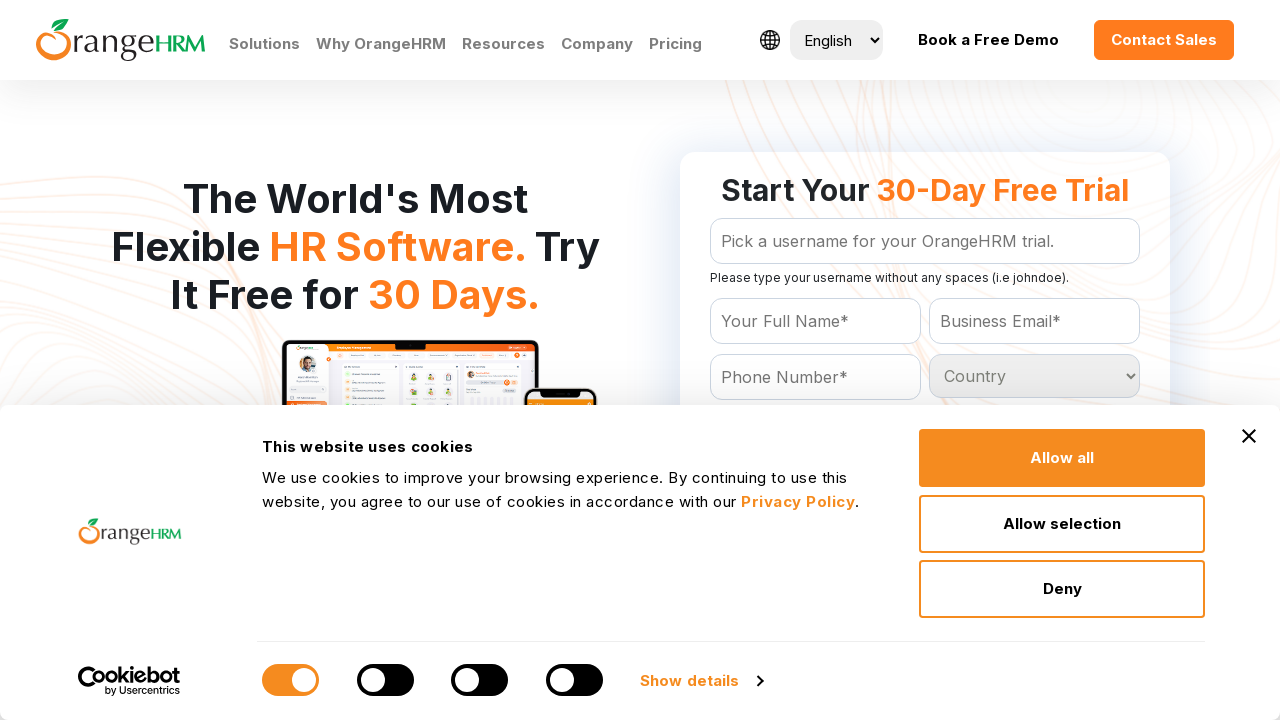

Read dropdown option text: 'Niue
	'
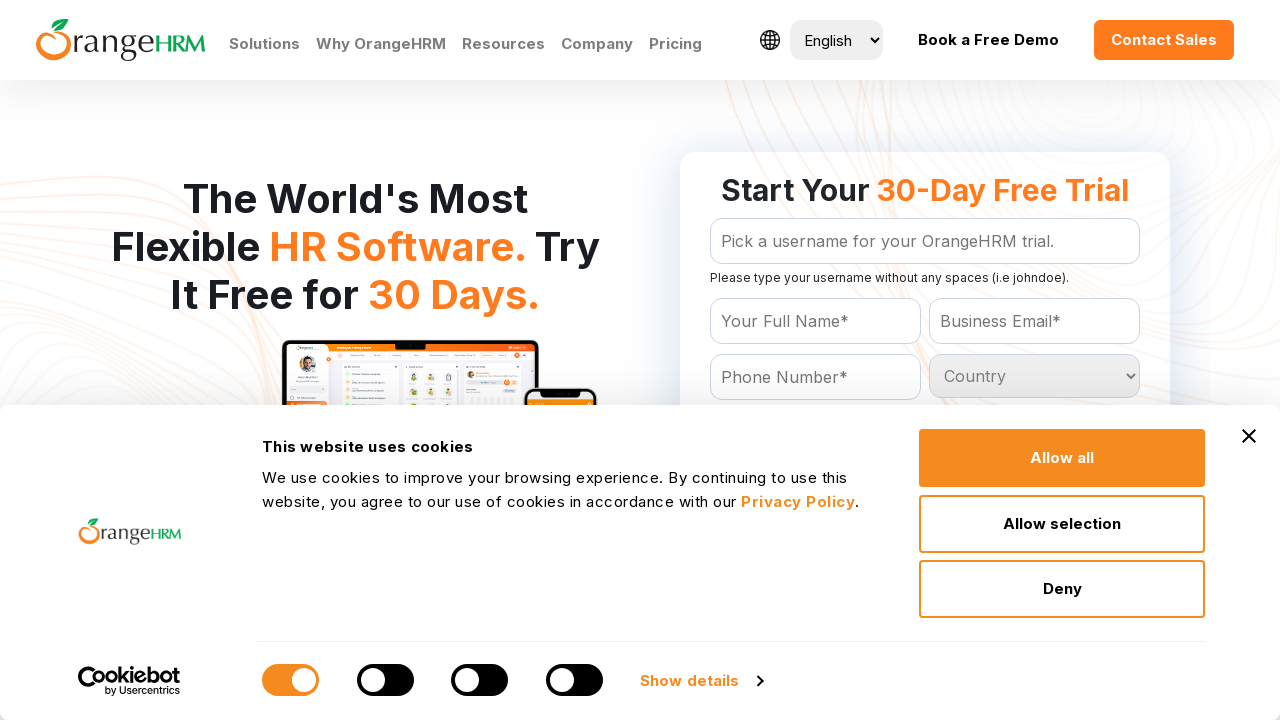

Read dropdown option text: 'Norfolk Island
	'
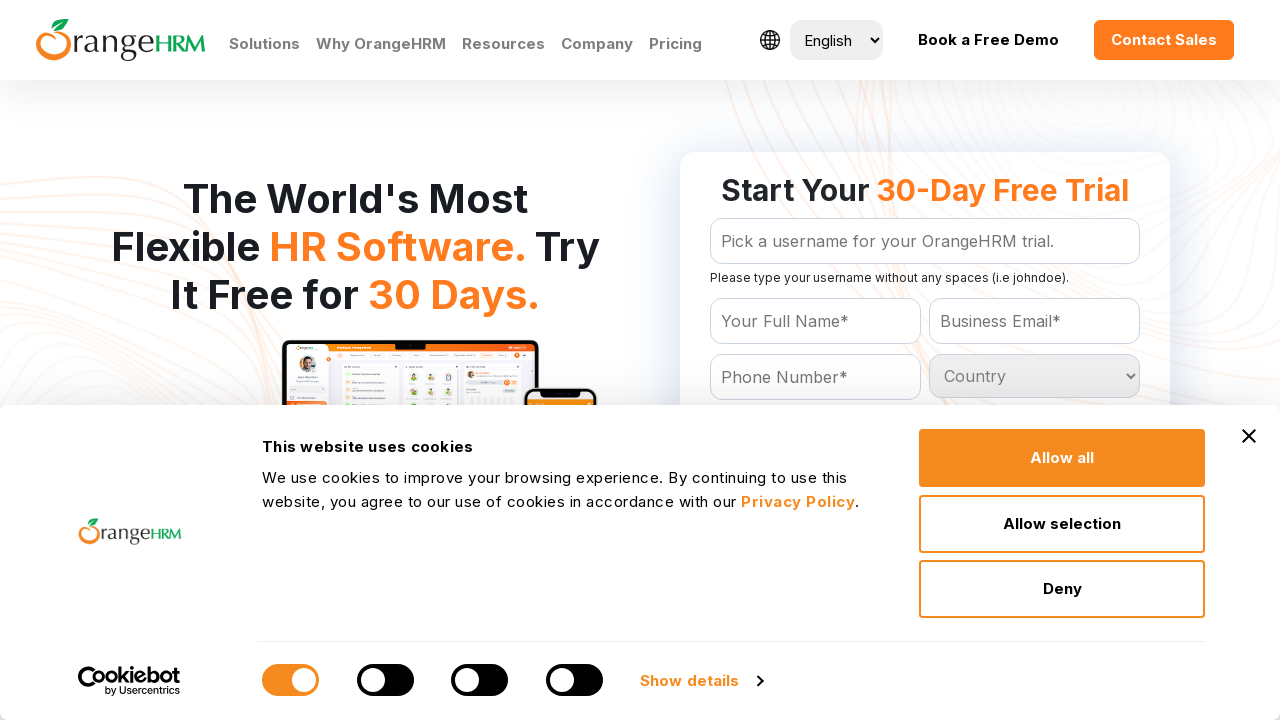

Read dropdown option text: 'Northern Mariana Islands
	'
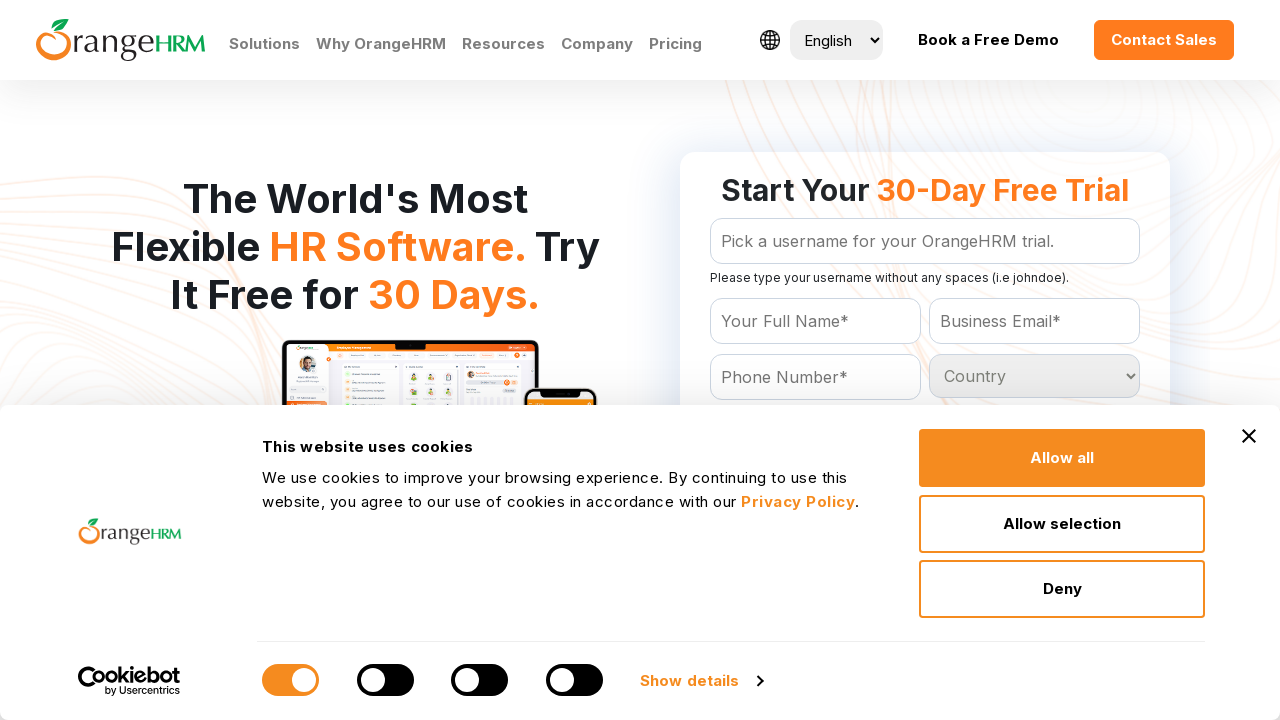

Read dropdown option text: 'Norway
	'
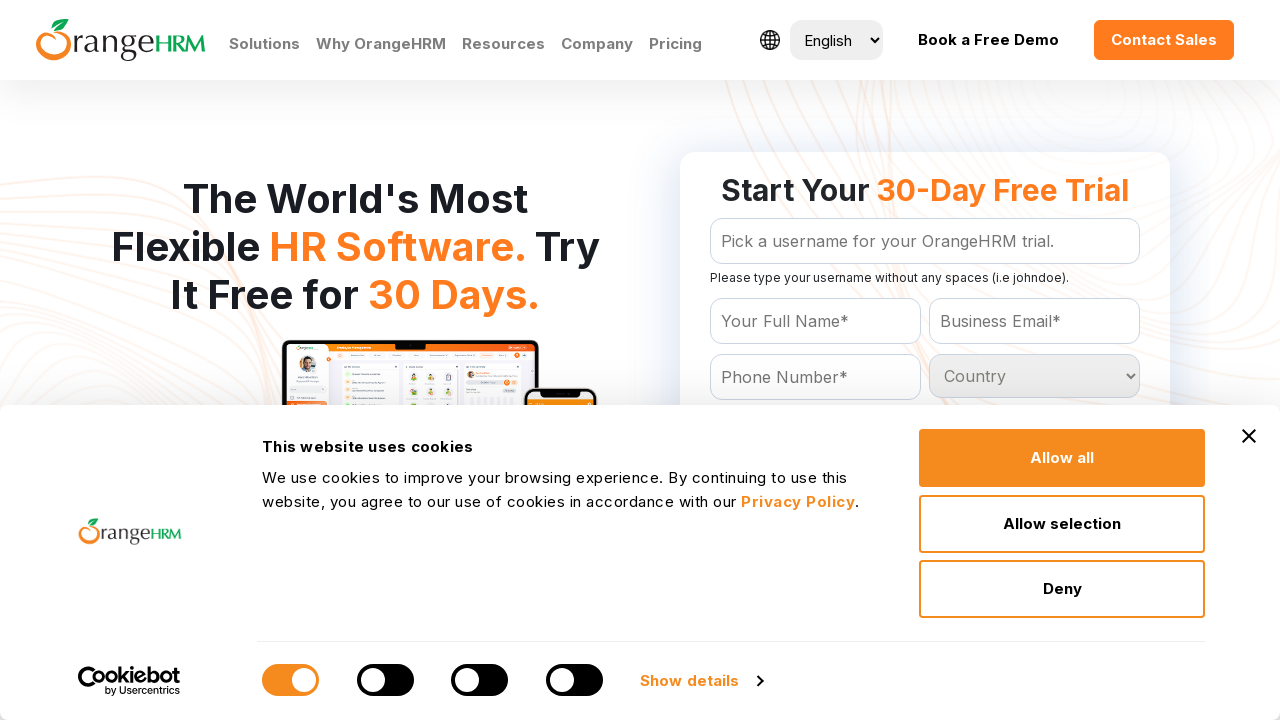

Read dropdown option text: 'Oman
	'
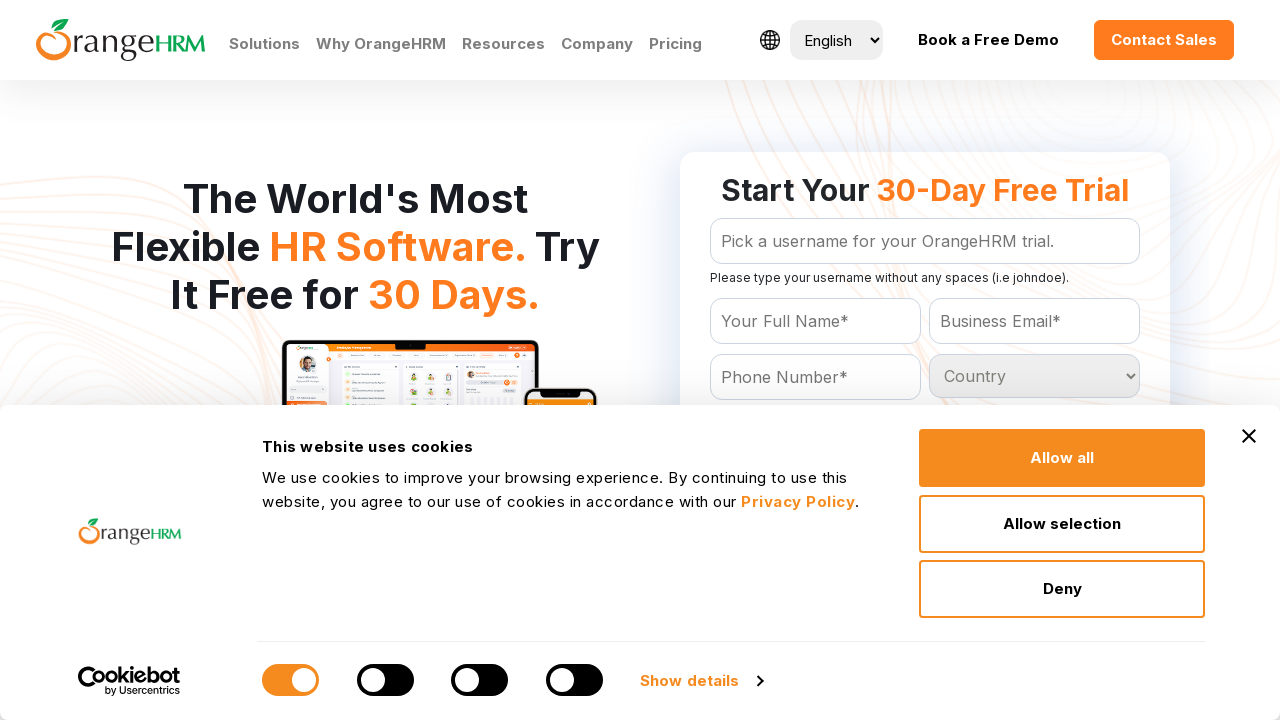

Read dropdown option text: 'Pakistan
	'
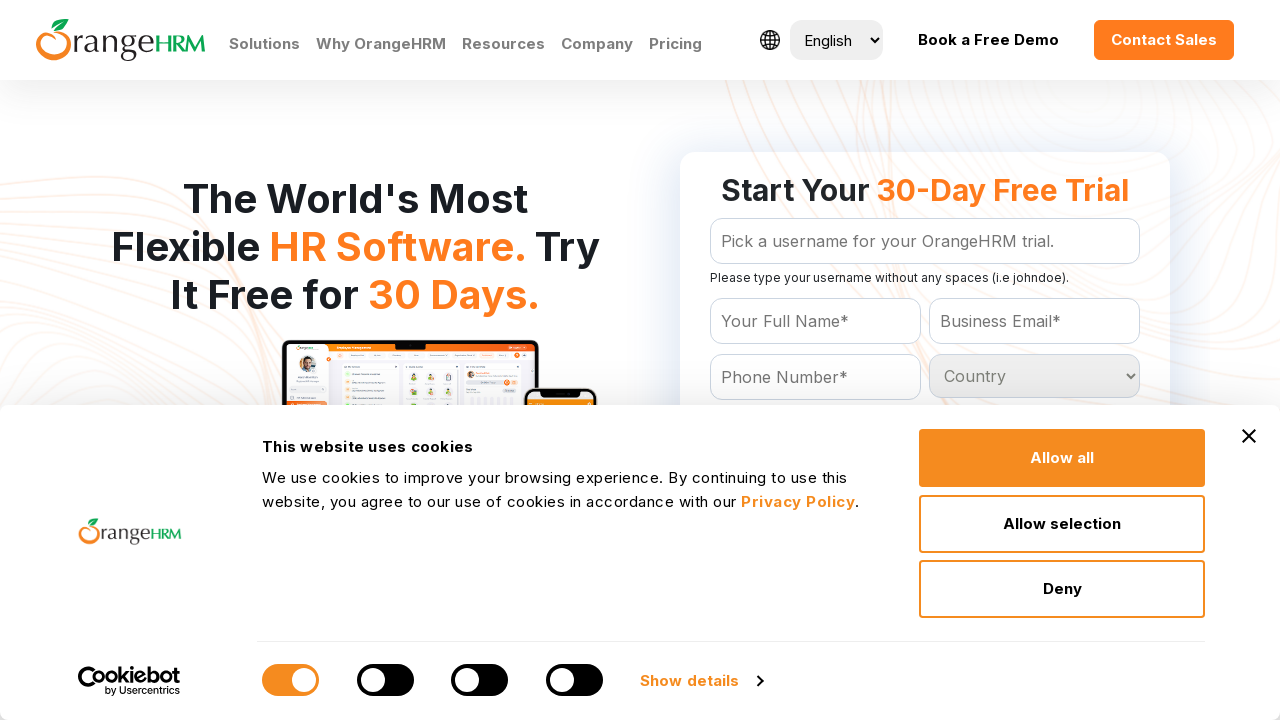

Read dropdown option text: 'Palau
	'
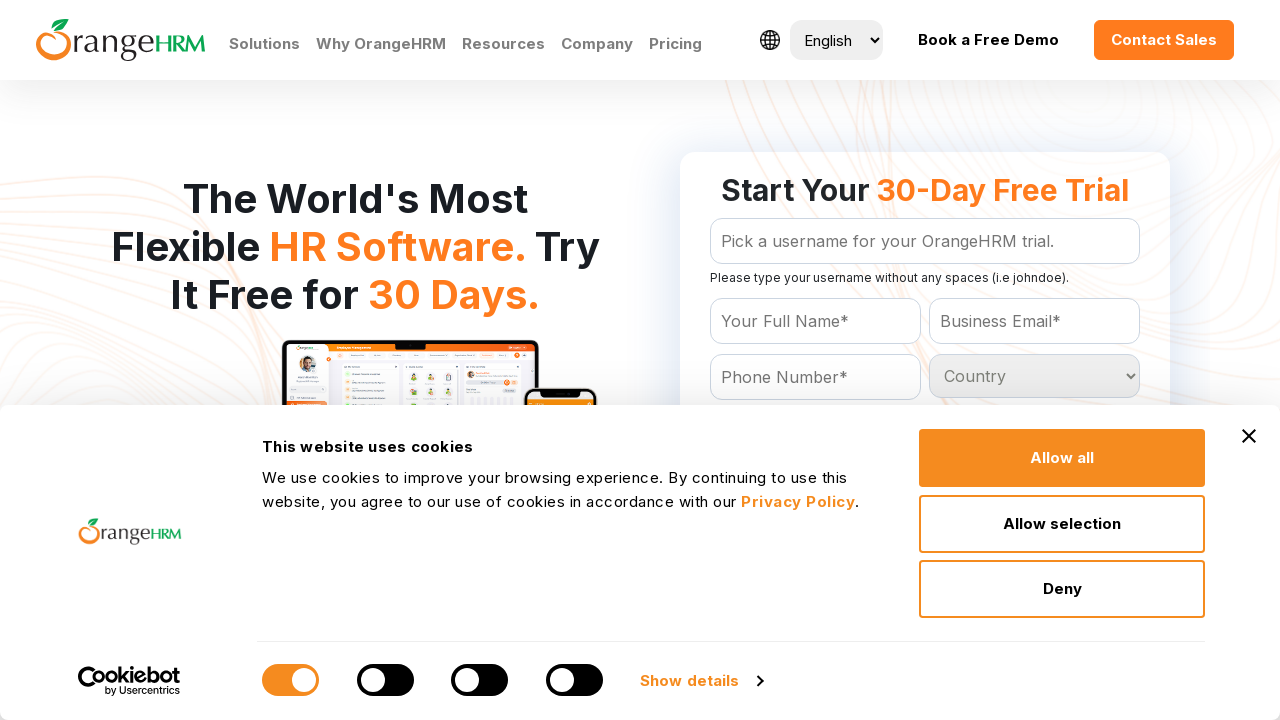

Read dropdown option text: 'Panama
	'
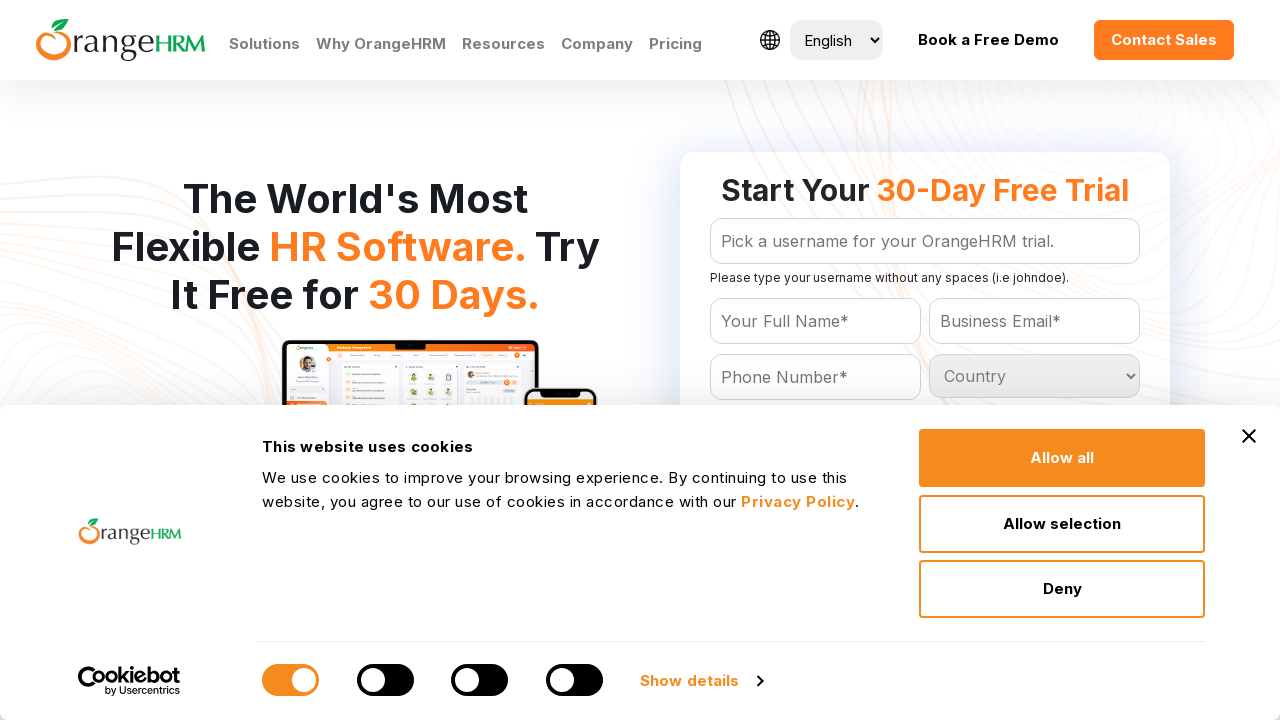

Read dropdown option text: 'Papua New Guinea
	'
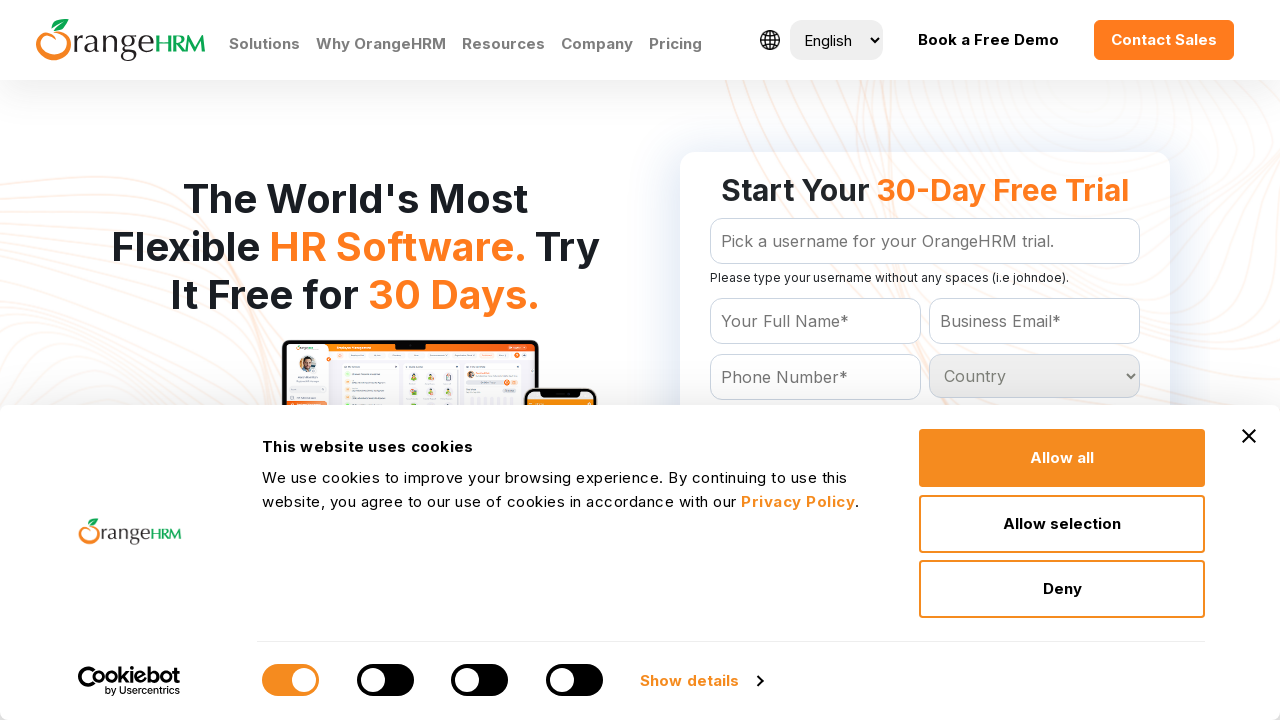

Read dropdown option text: 'Paraguay
	'
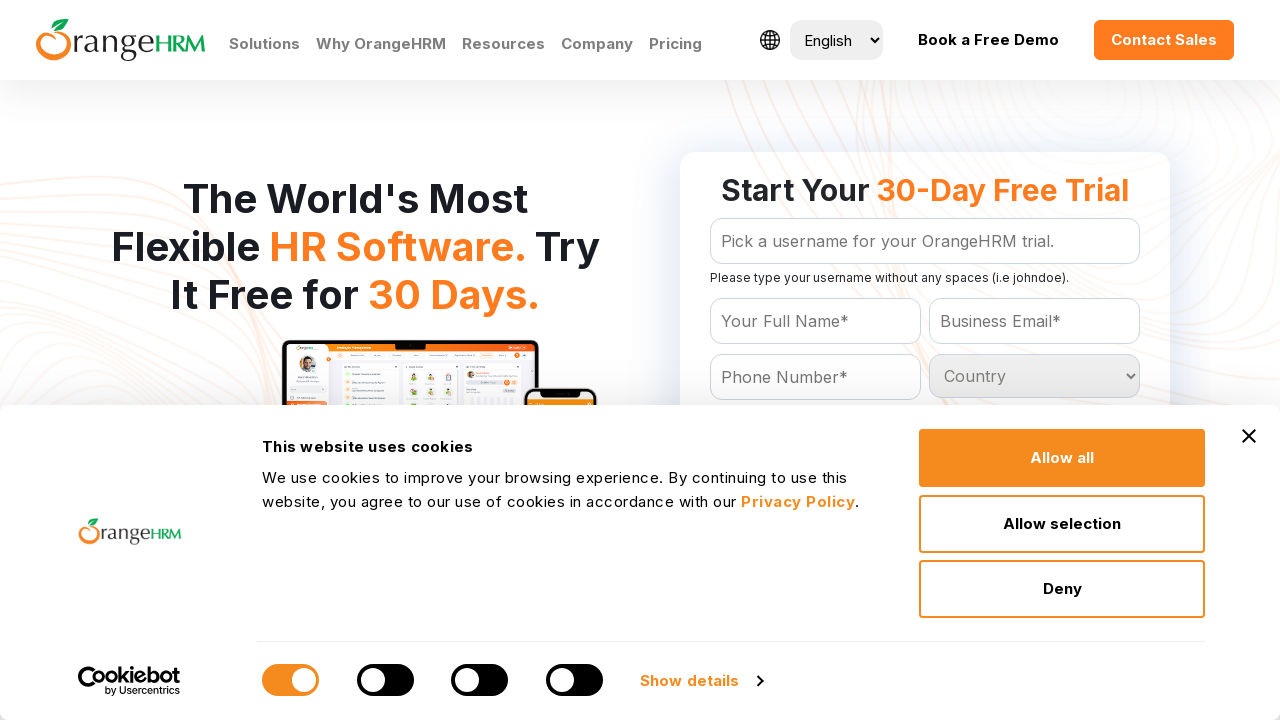

Read dropdown option text: 'Peru
	'
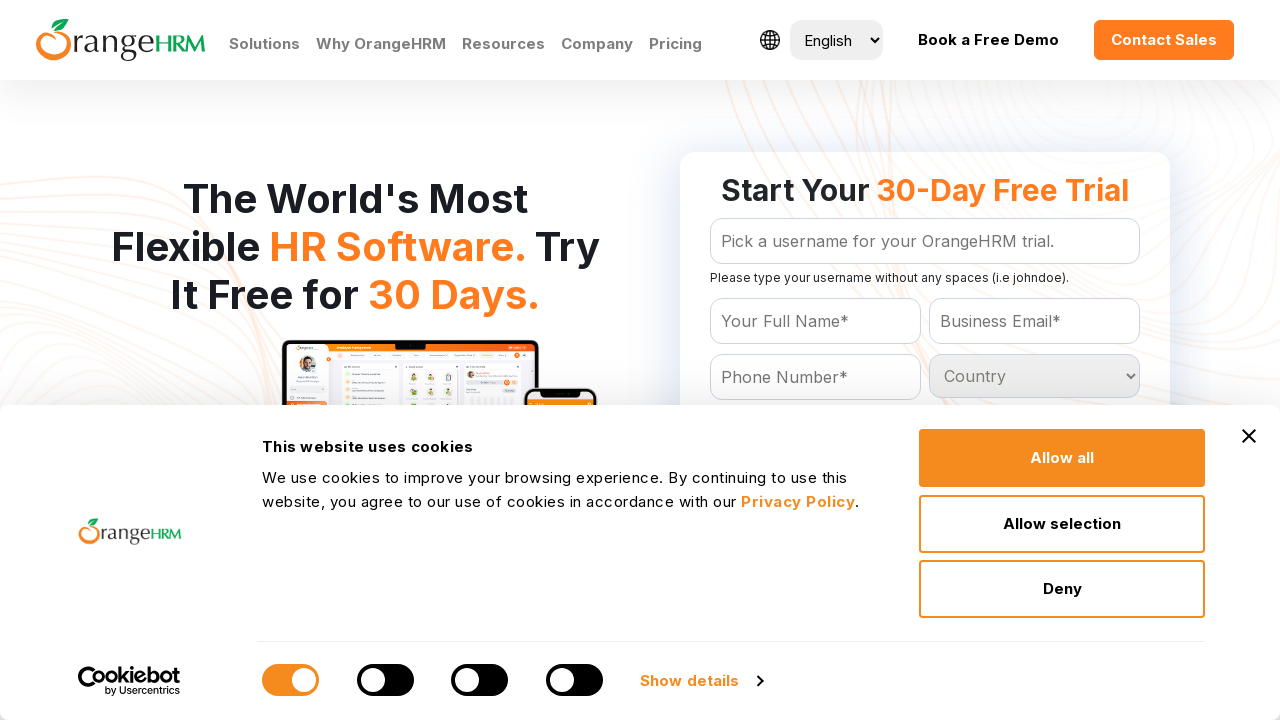

Read dropdown option text: 'Philippines
	'
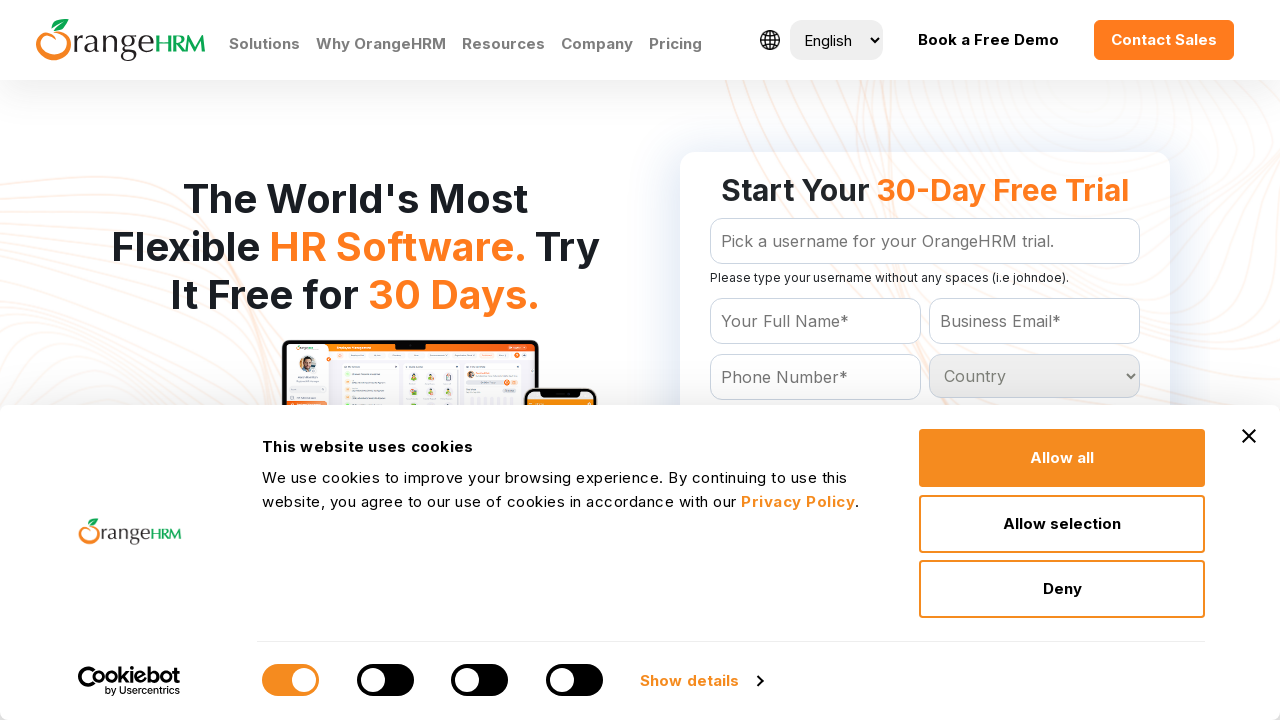

Read dropdown option text: 'Poland
	'
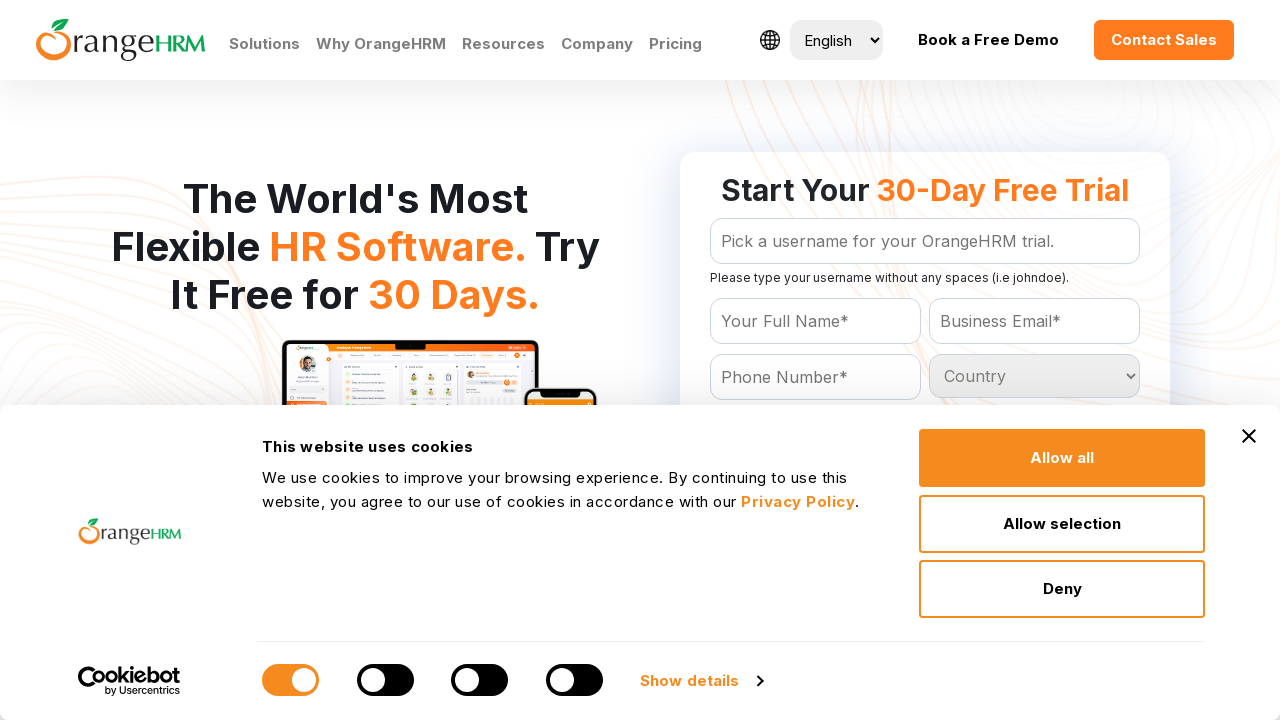

Read dropdown option text: 'Portugal
	'
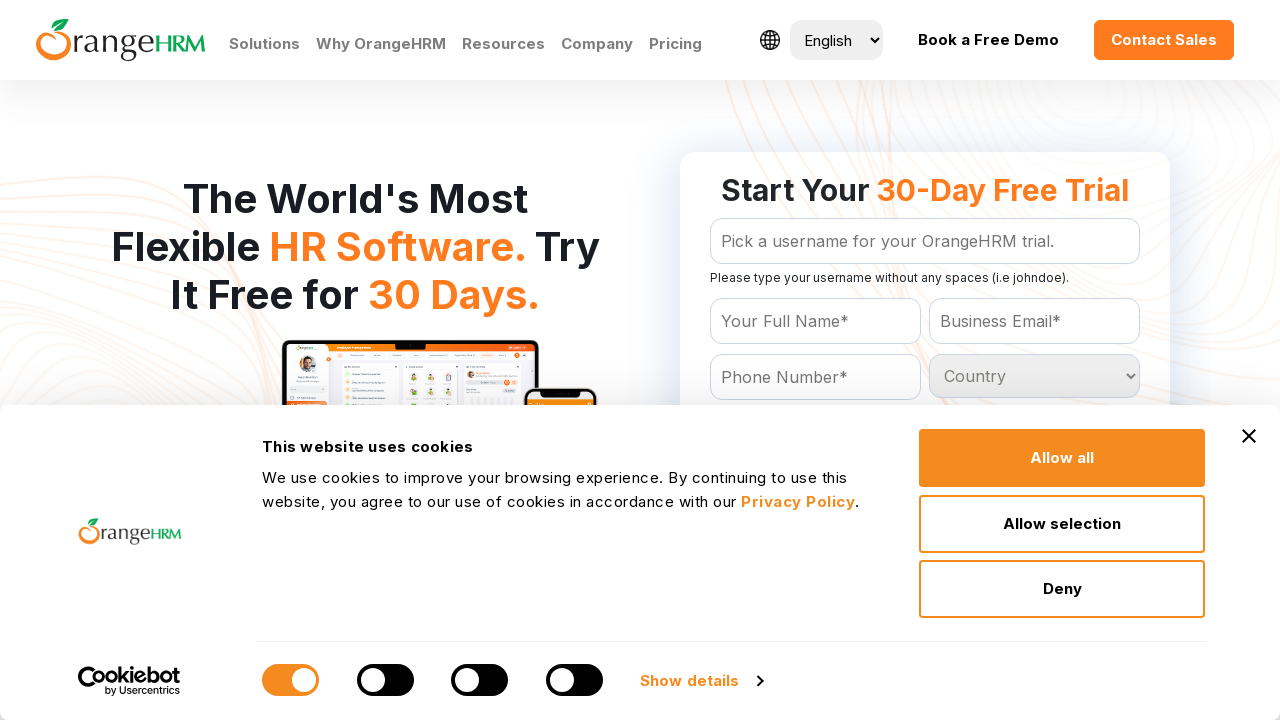

Read dropdown option text: 'Puerto Rico
	'
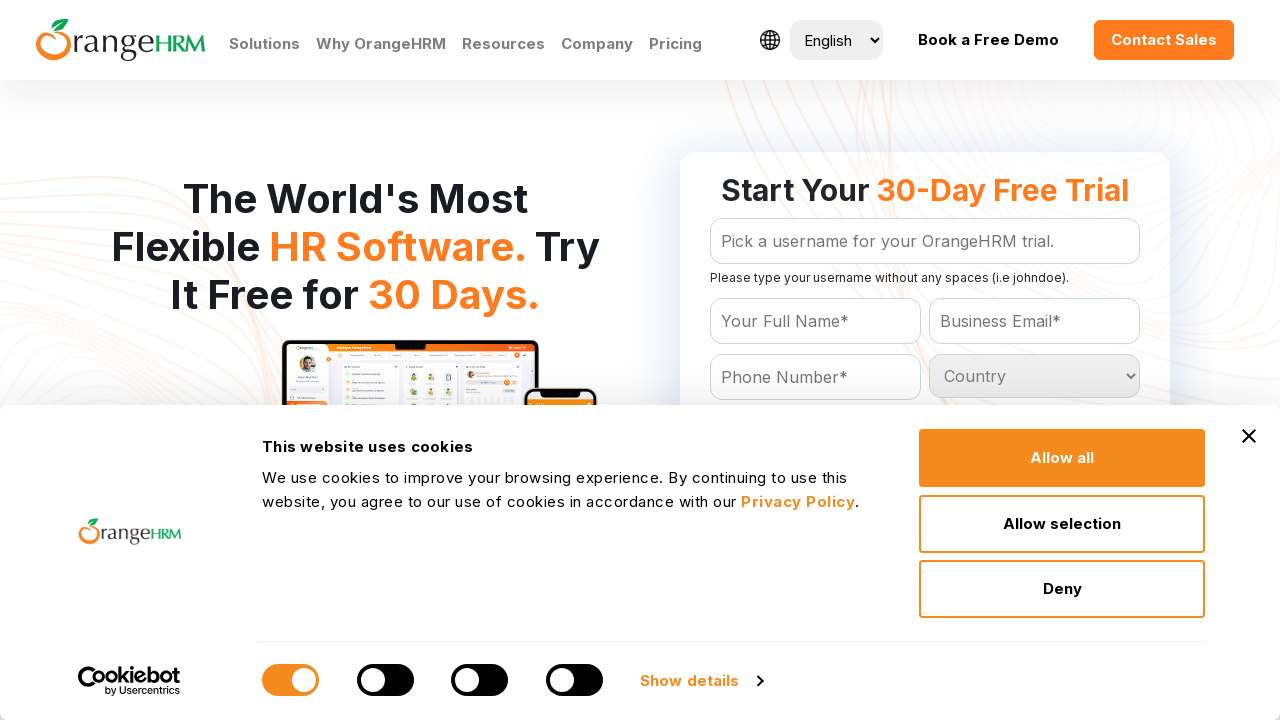

Read dropdown option text: 'Qatar
	'
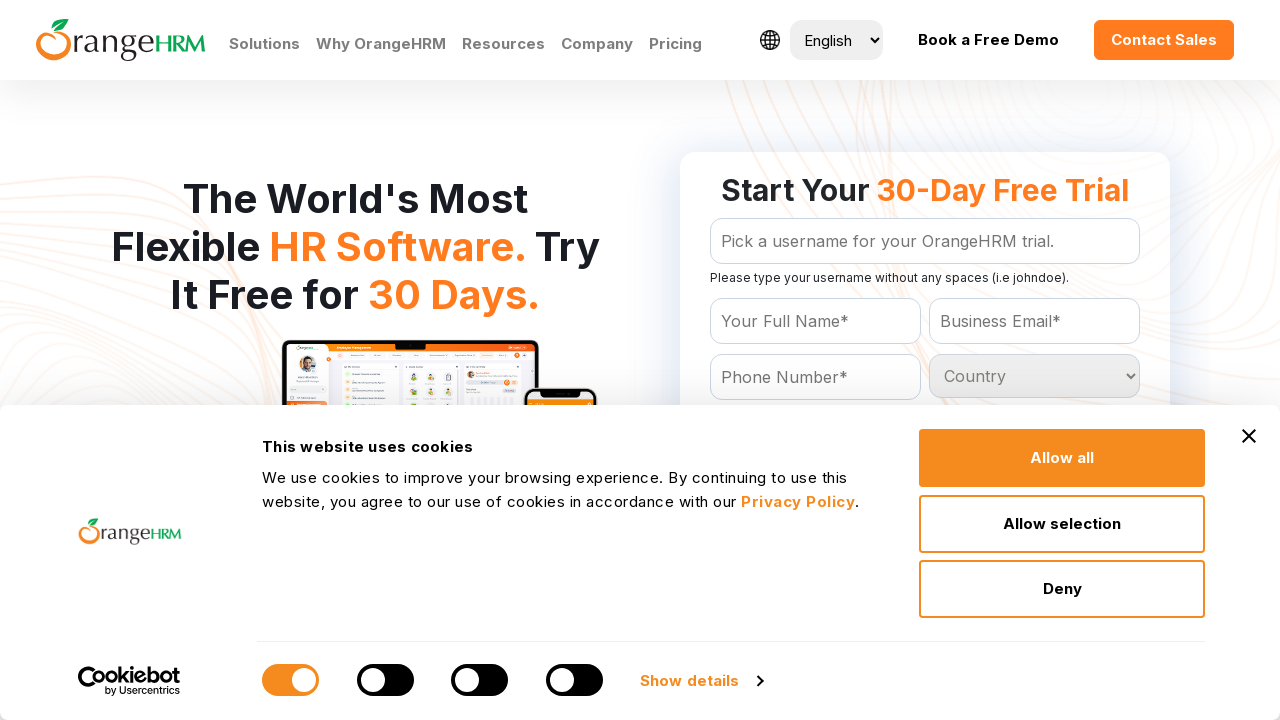

Read dropdown option text: 'Reunion
	'
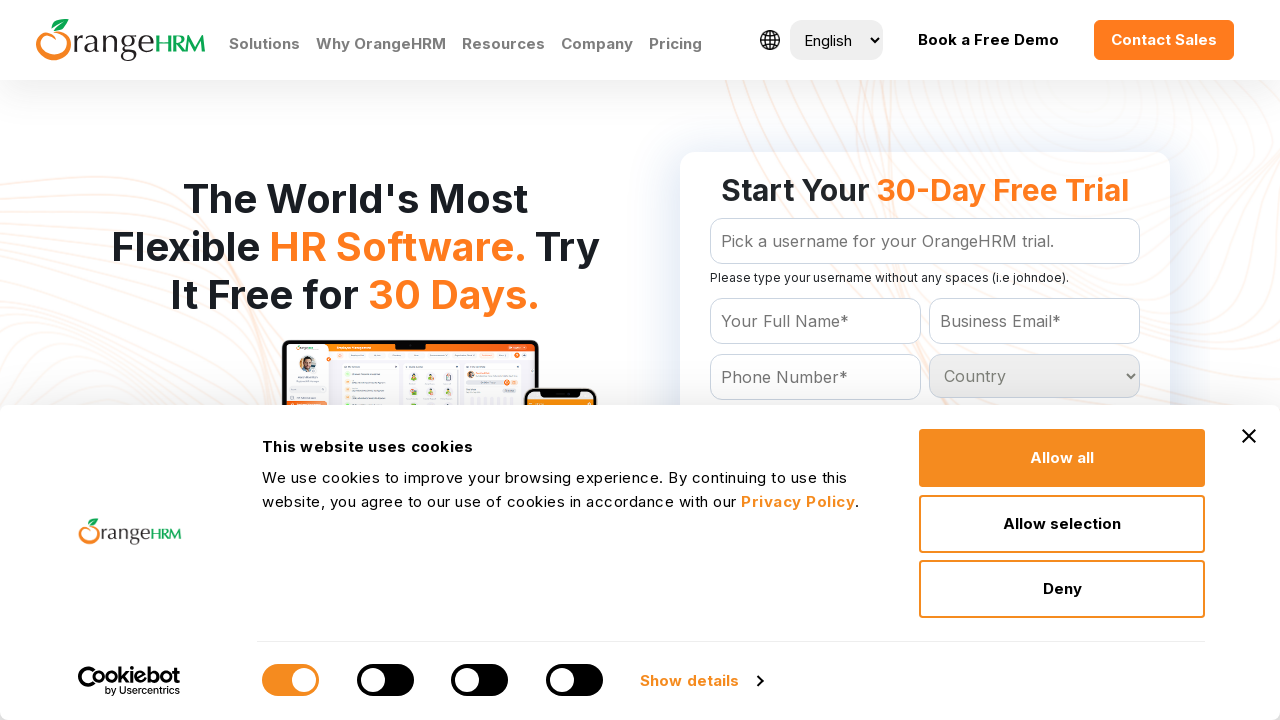

Read dropdown option text: 'Romania
	'
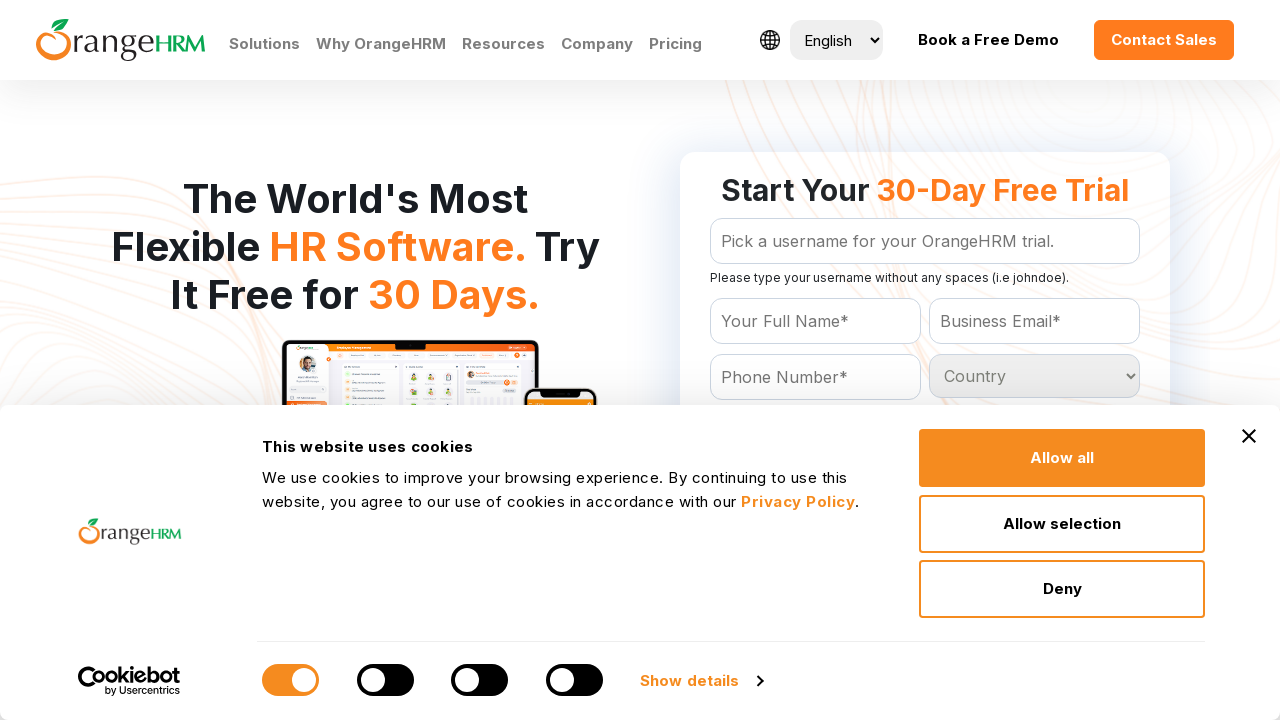

Read dropdown option text: 'Russian Federation
	'
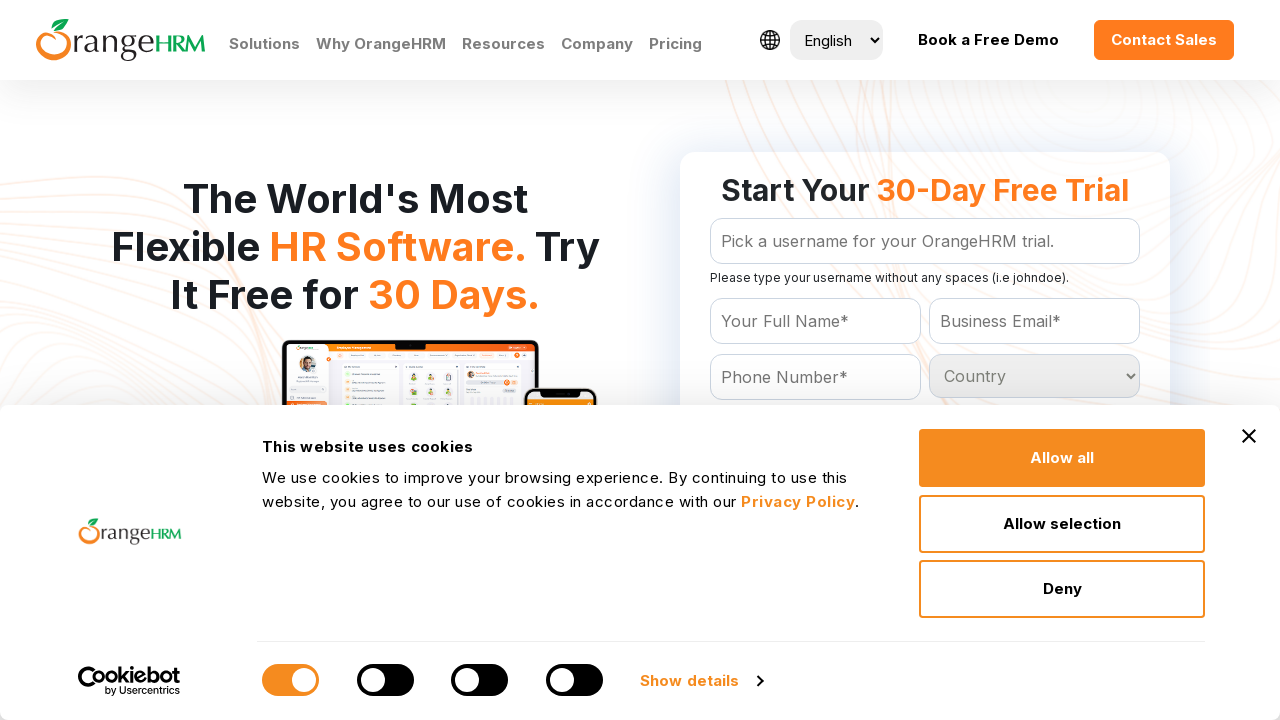

Read dropdown option text: 'Rwanda
	'
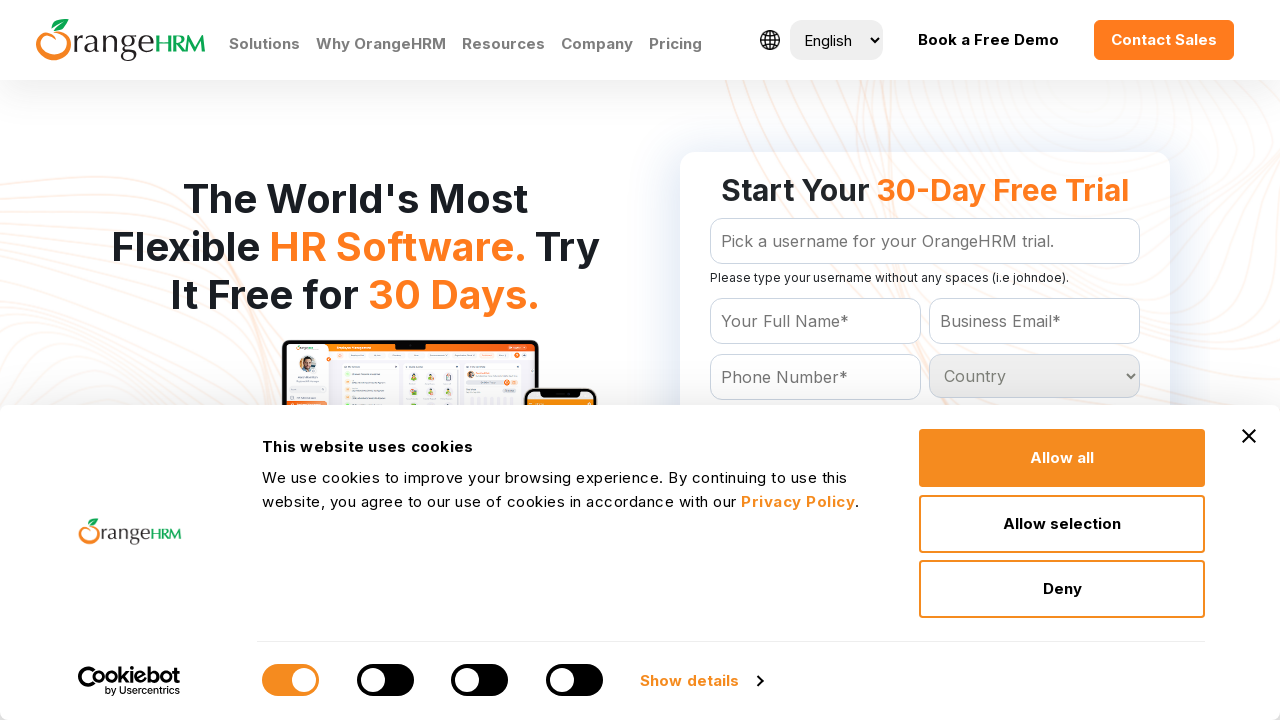

Read dropdown option text: 'St Kitts and Nevis
	'
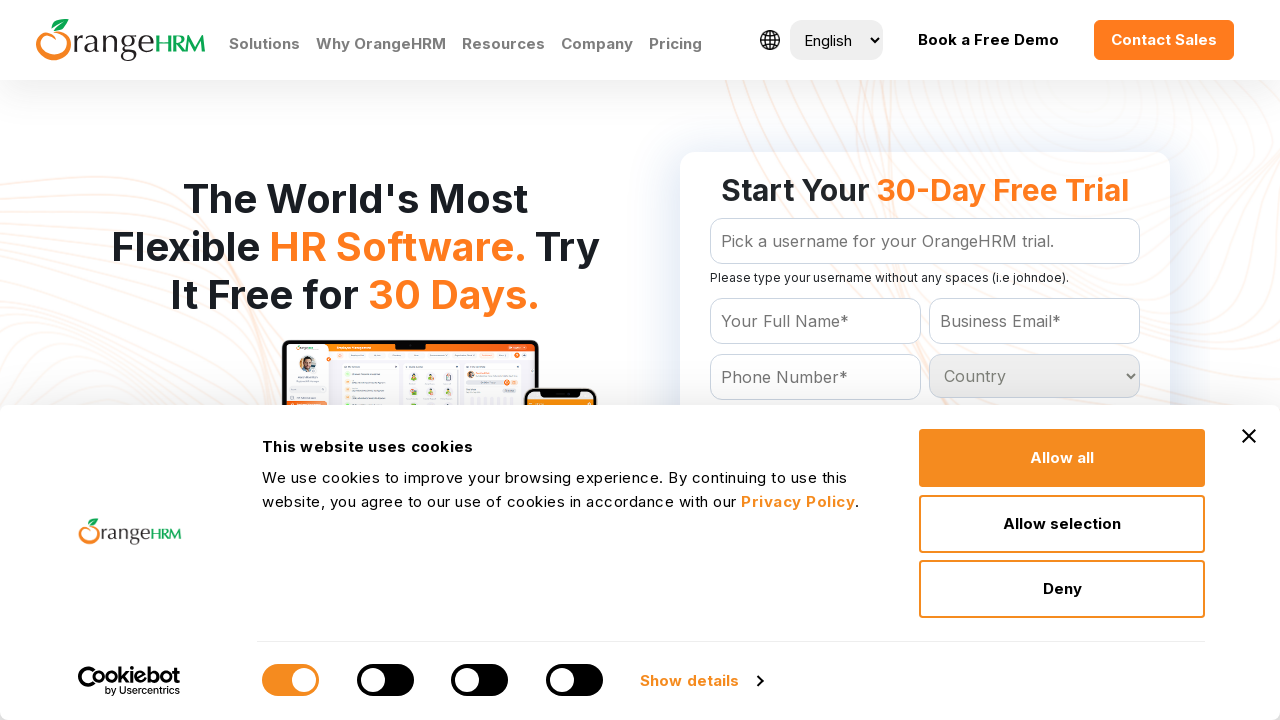

Read dropdown option text: 'St Lucia
	'
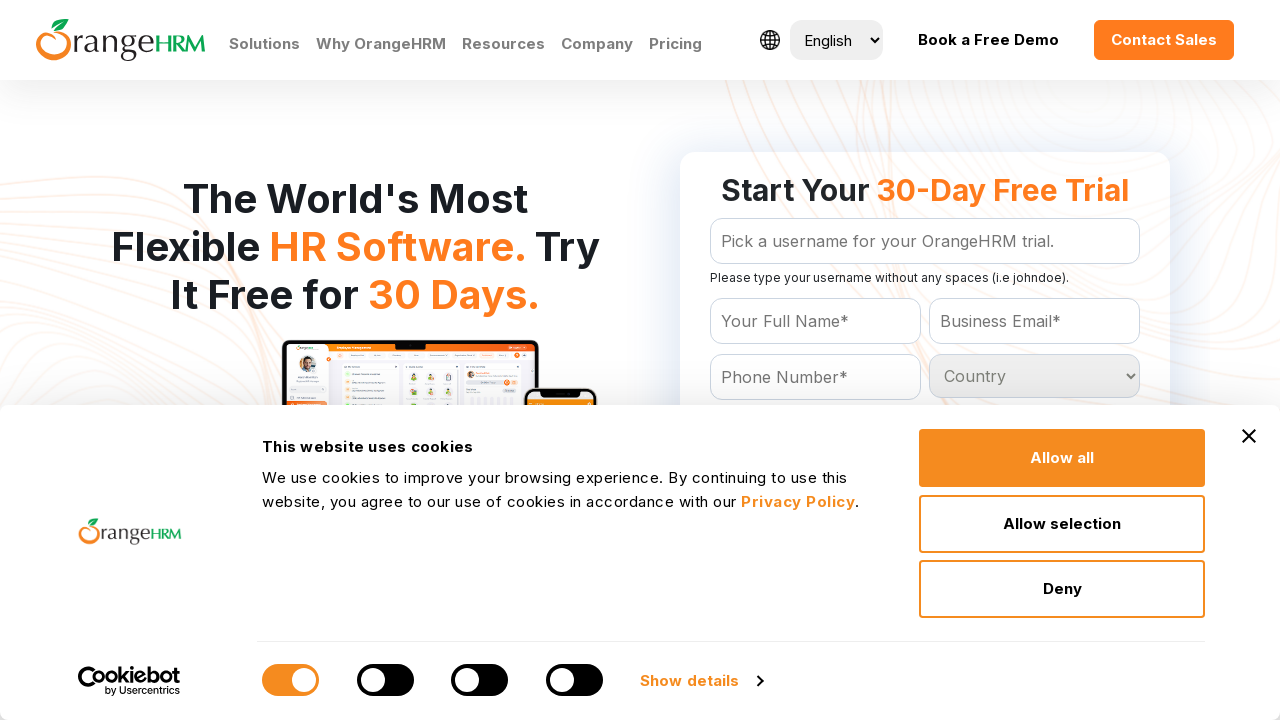

Read dropdown option text: 'St Vincent and the Grenadines
	'
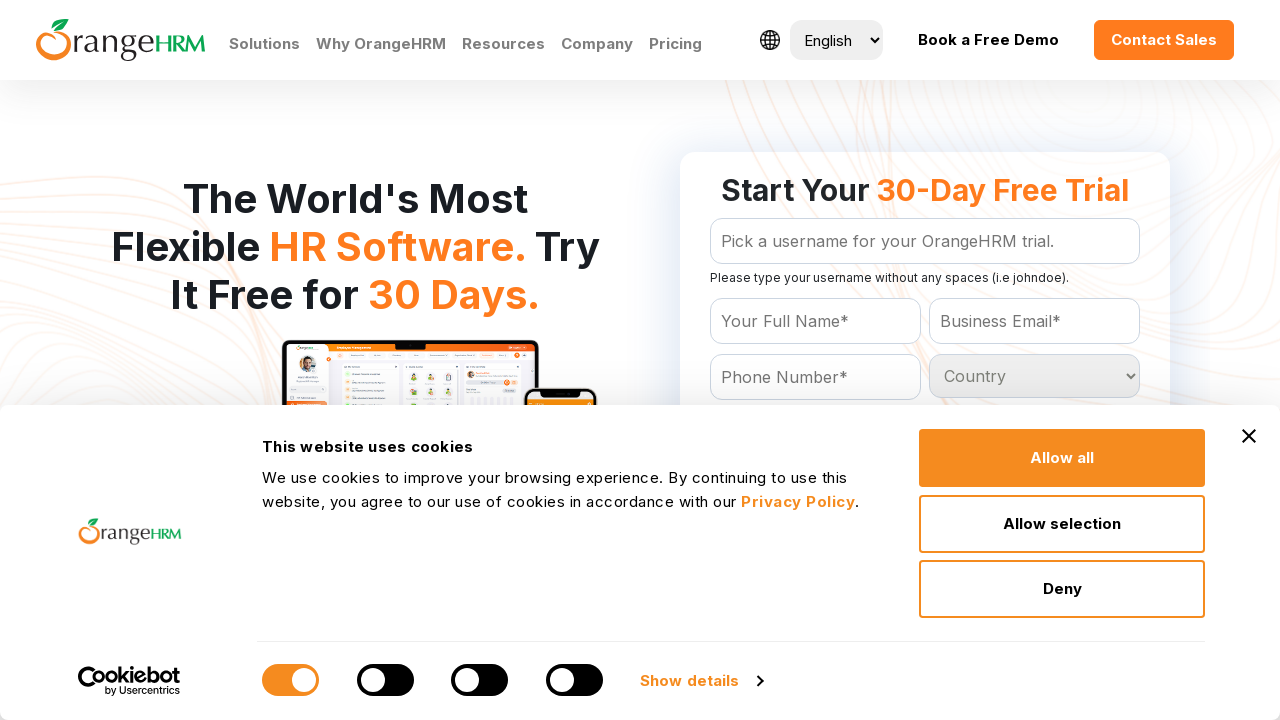

Read dropdown option text: 'Samoa
	'
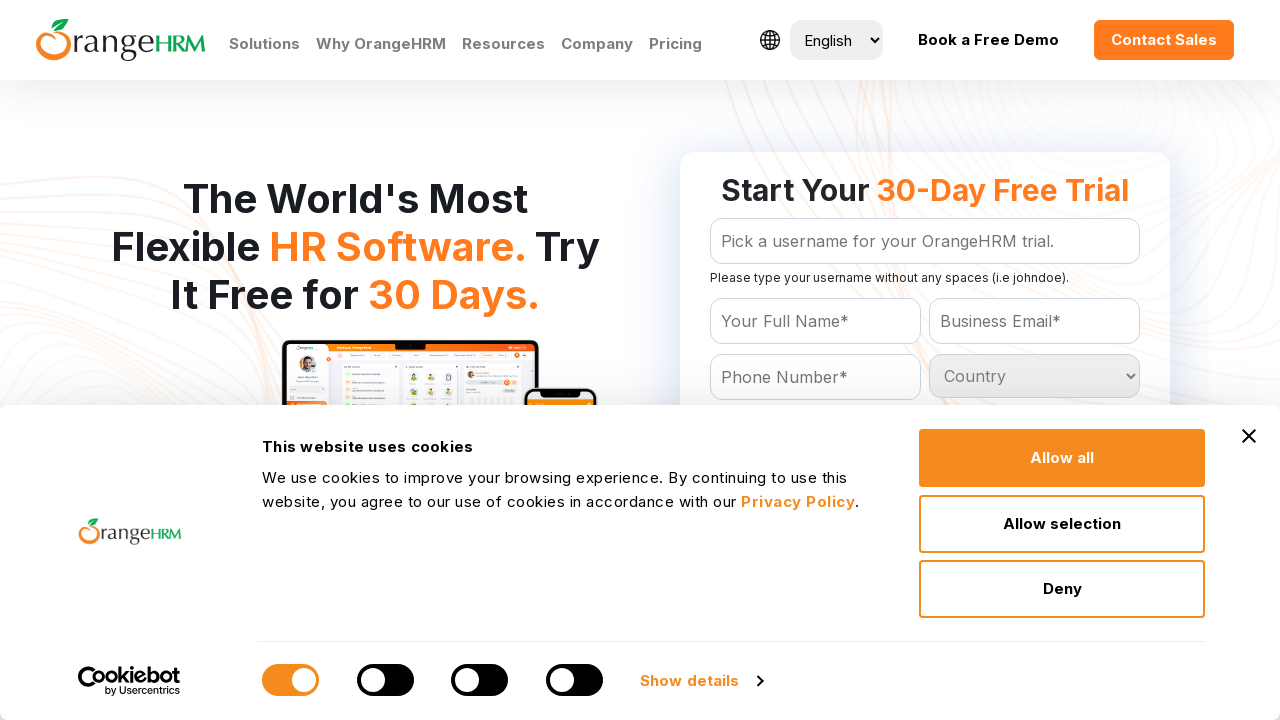

Read dropdown option text: 'San Marino
	'
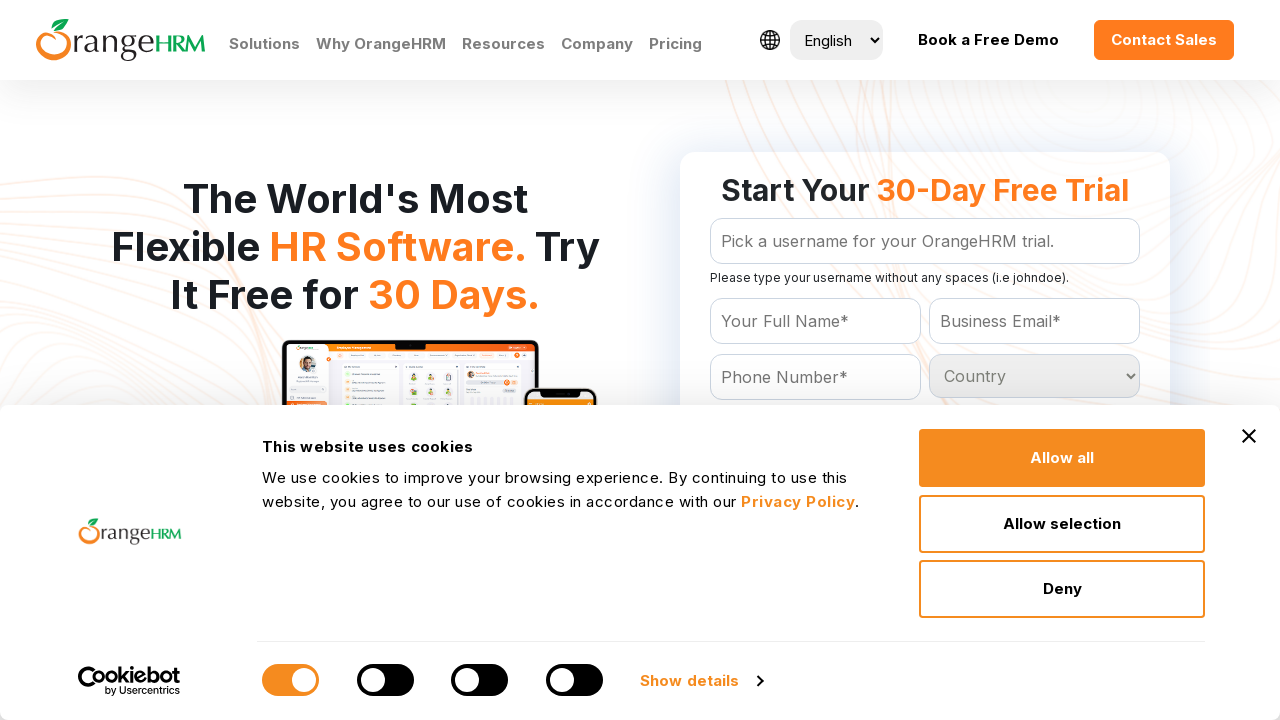

Read dropdown option text: 'Sao Tome and Principe
	'
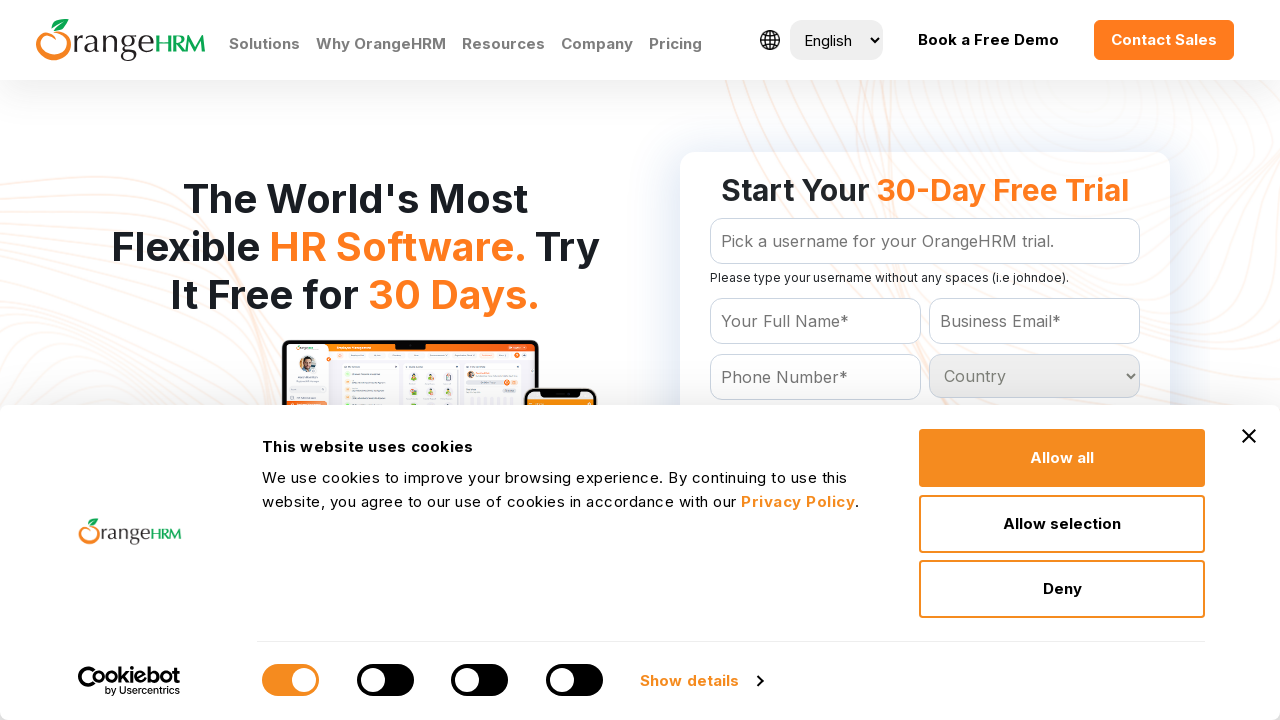

Read dropdown option text: 'Saudi Arabia
	'
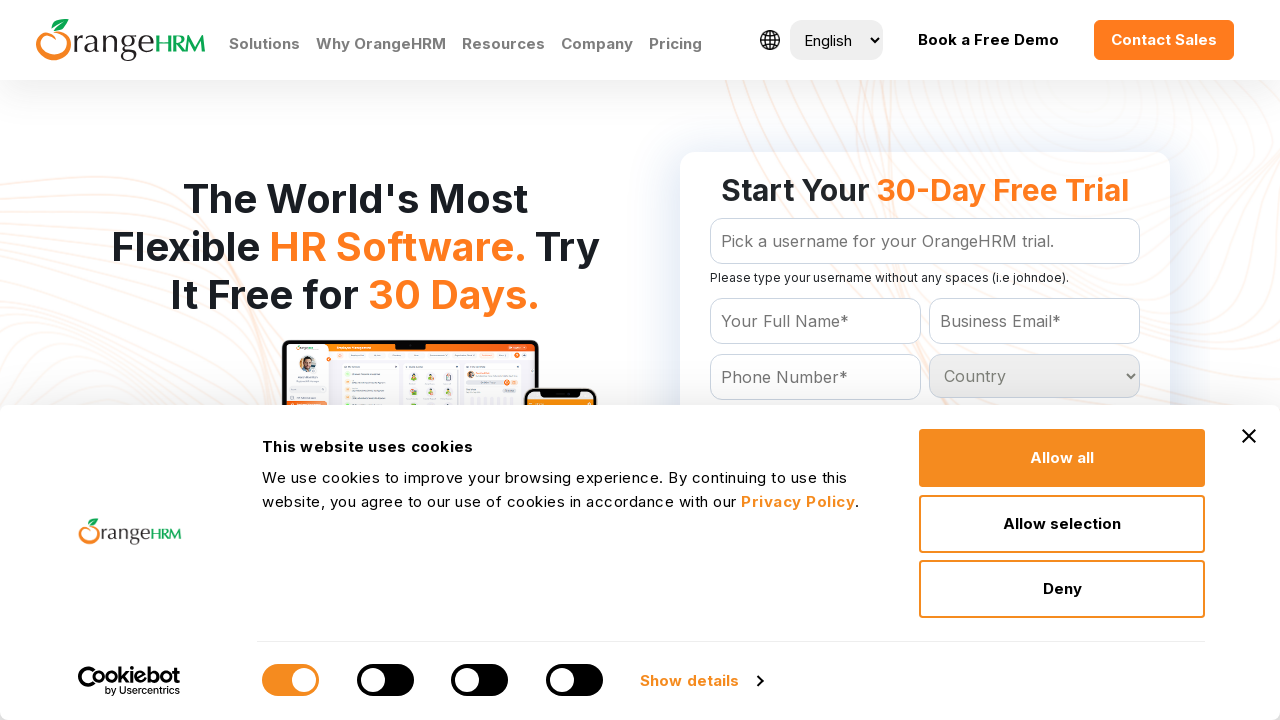

Read dropdown option text: 'Senegal
	'
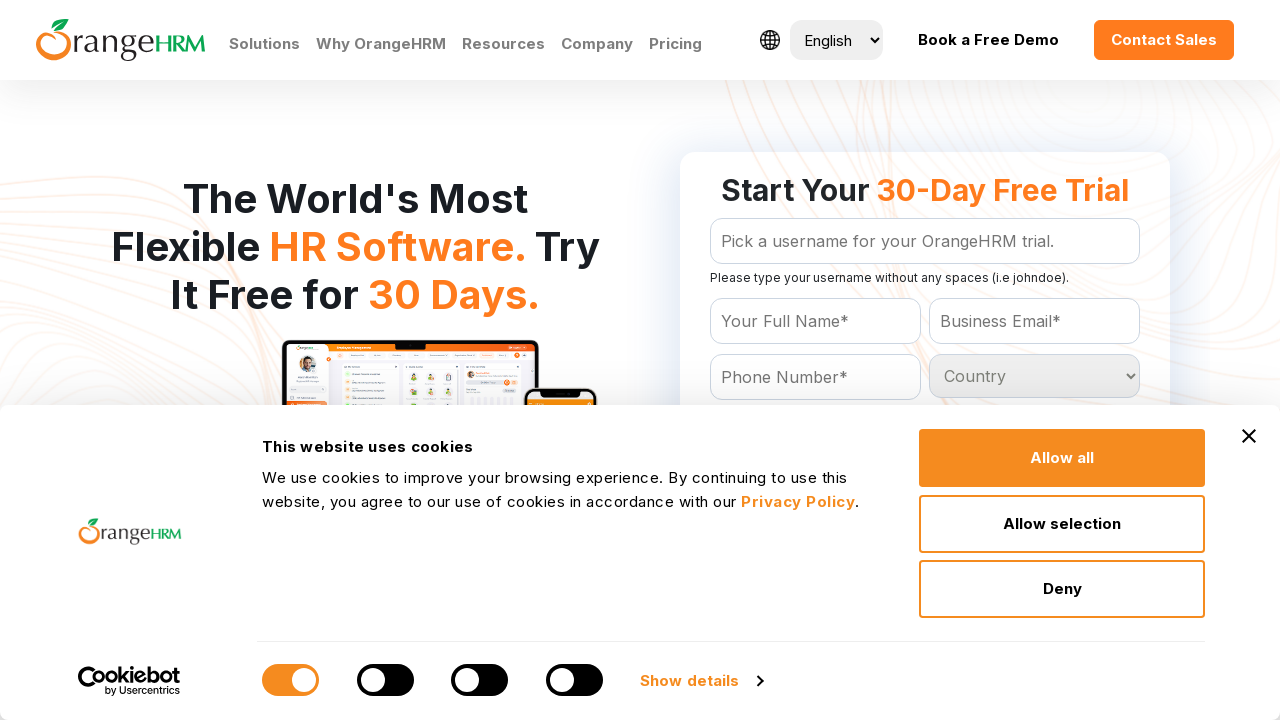

Read dropdown option text: 'Serbia
	'
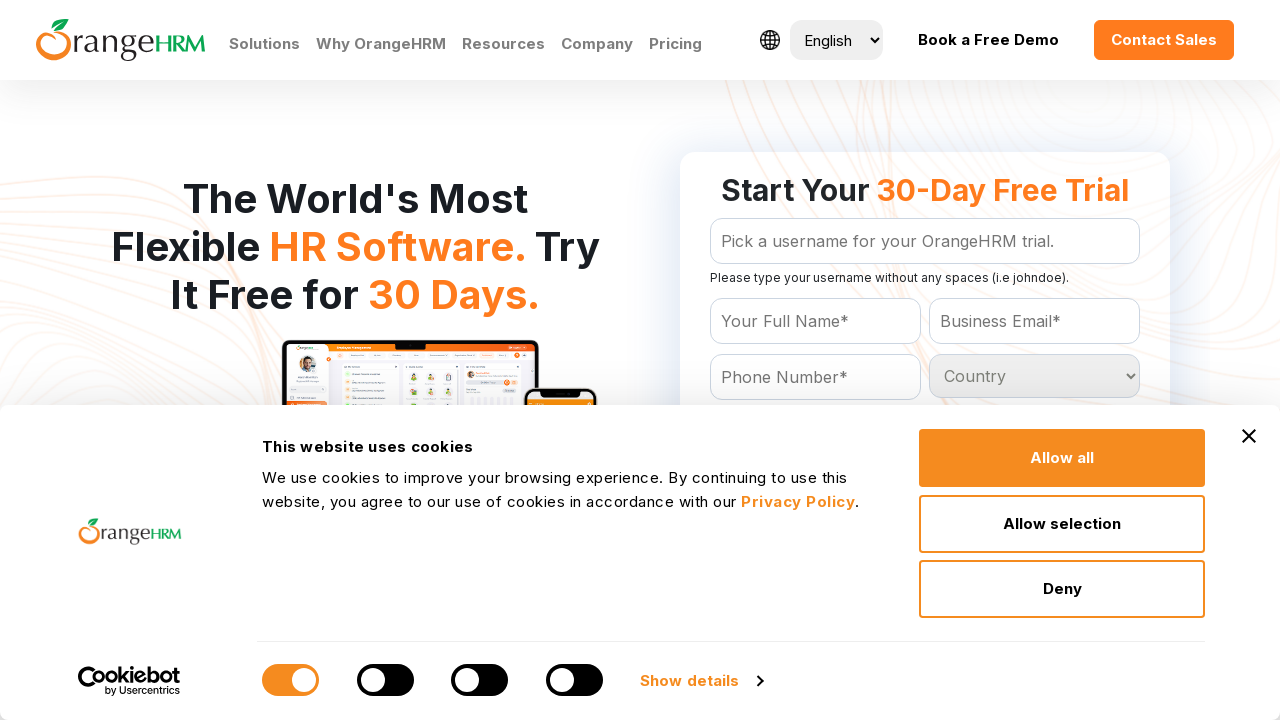

Read dropdown option text: 'Seychelles
	'
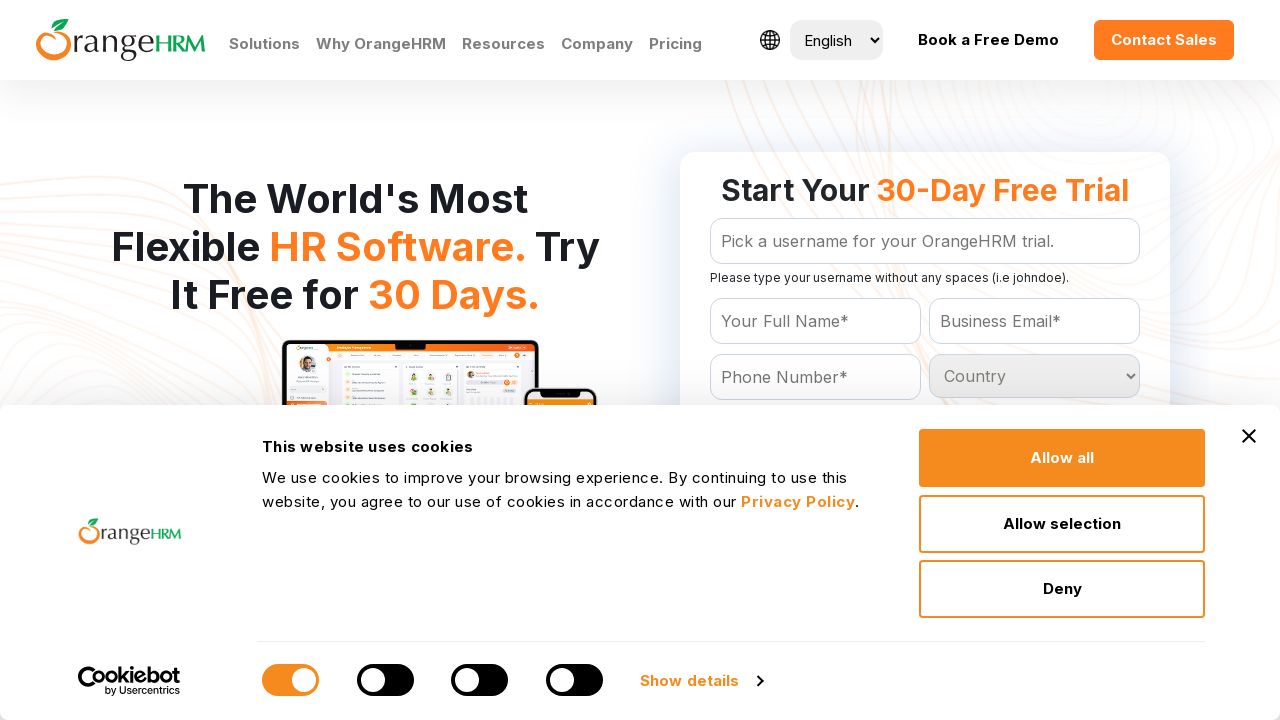

Read dropdown option text: 'Sierra Leone
	'
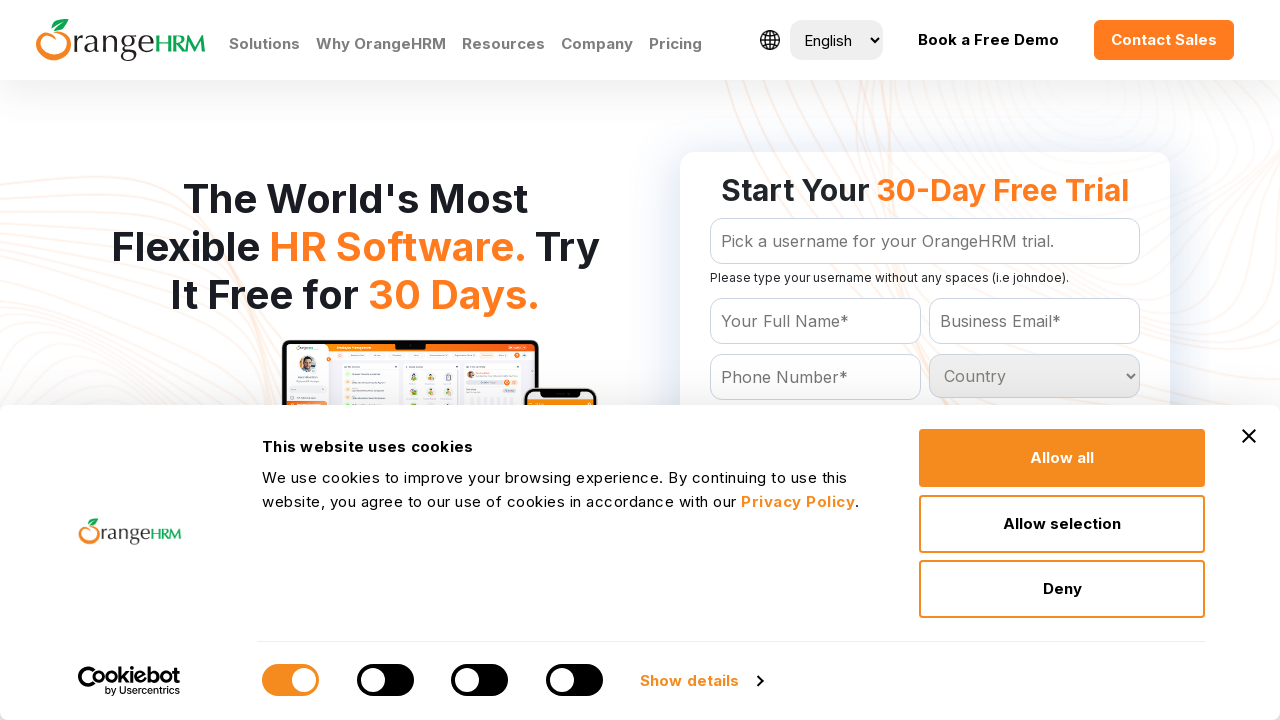

Read dropdown option text: 'Singapore
	'
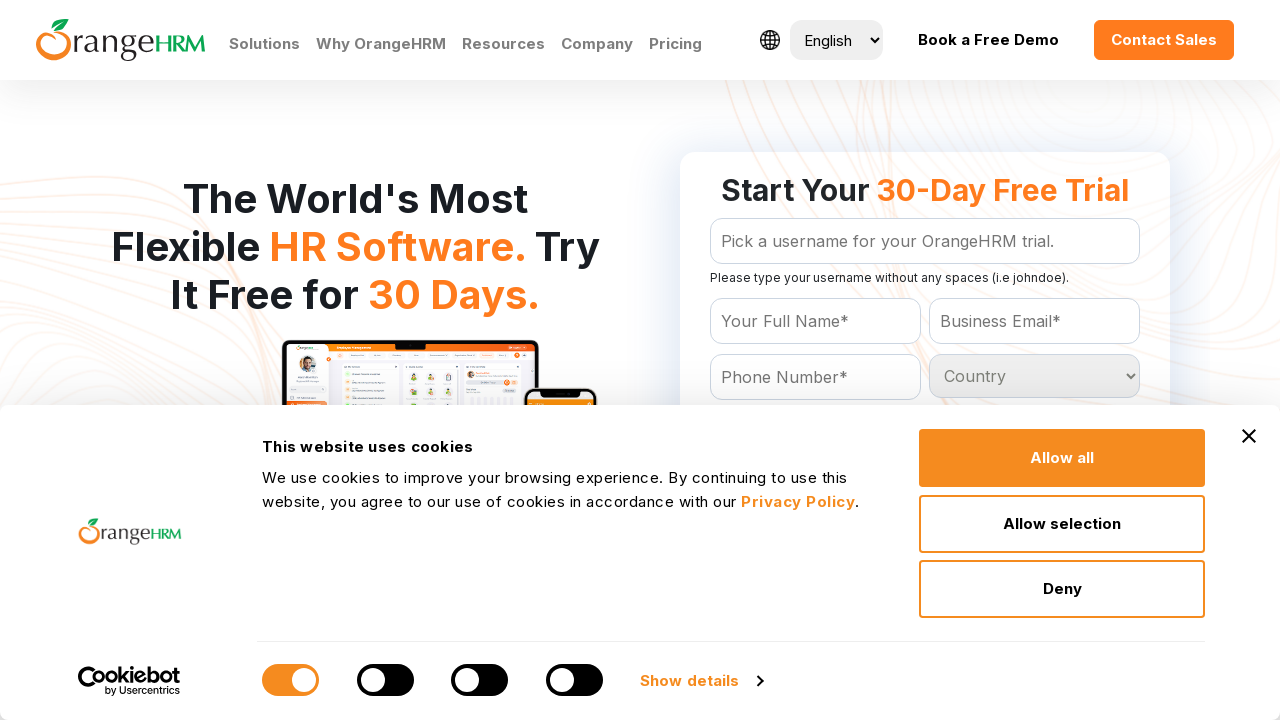

Read dropdown option text: 'Slovakia
	'
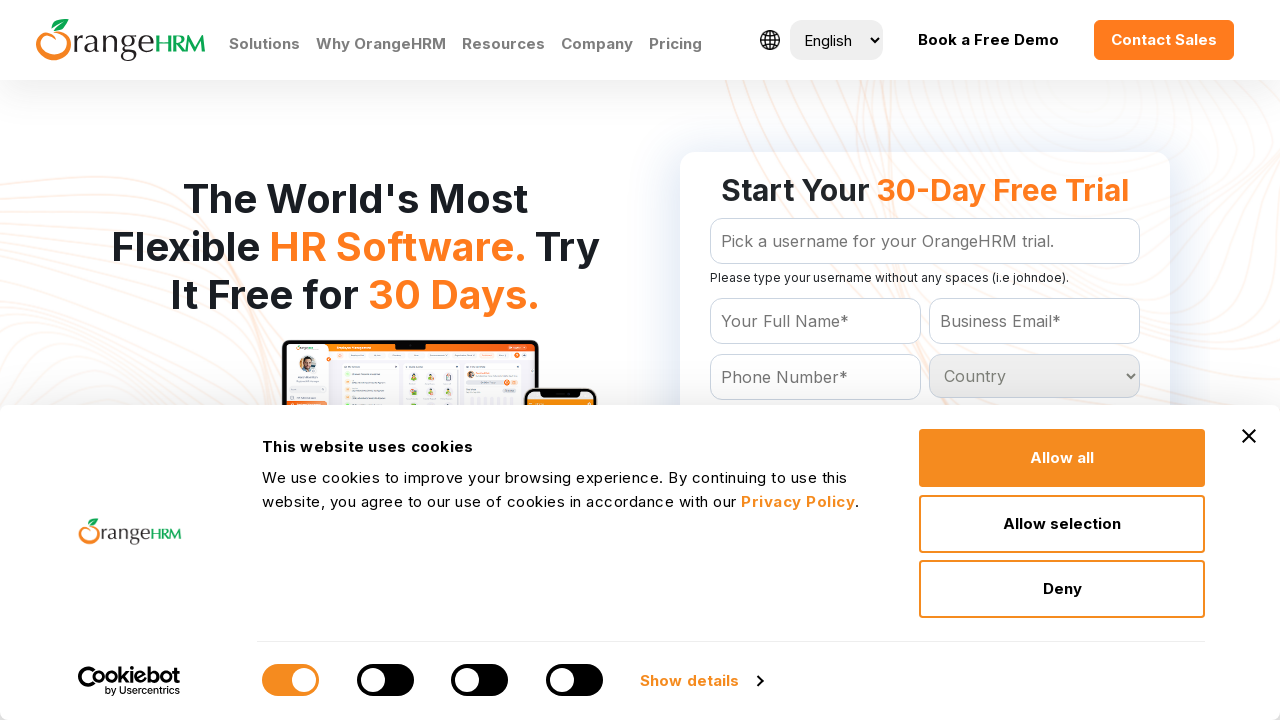

Read dropdown option text: 'Slovenia
	'
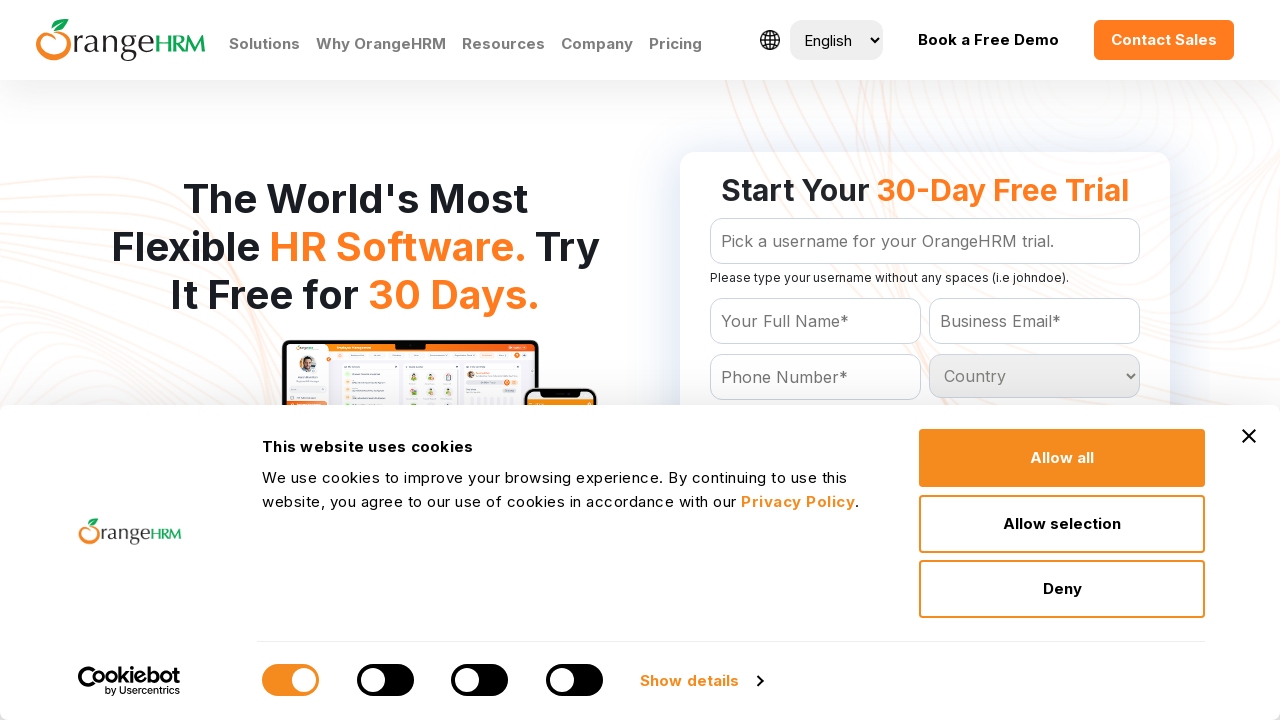

Read dropdown option text: 'Solomon Islands
	'
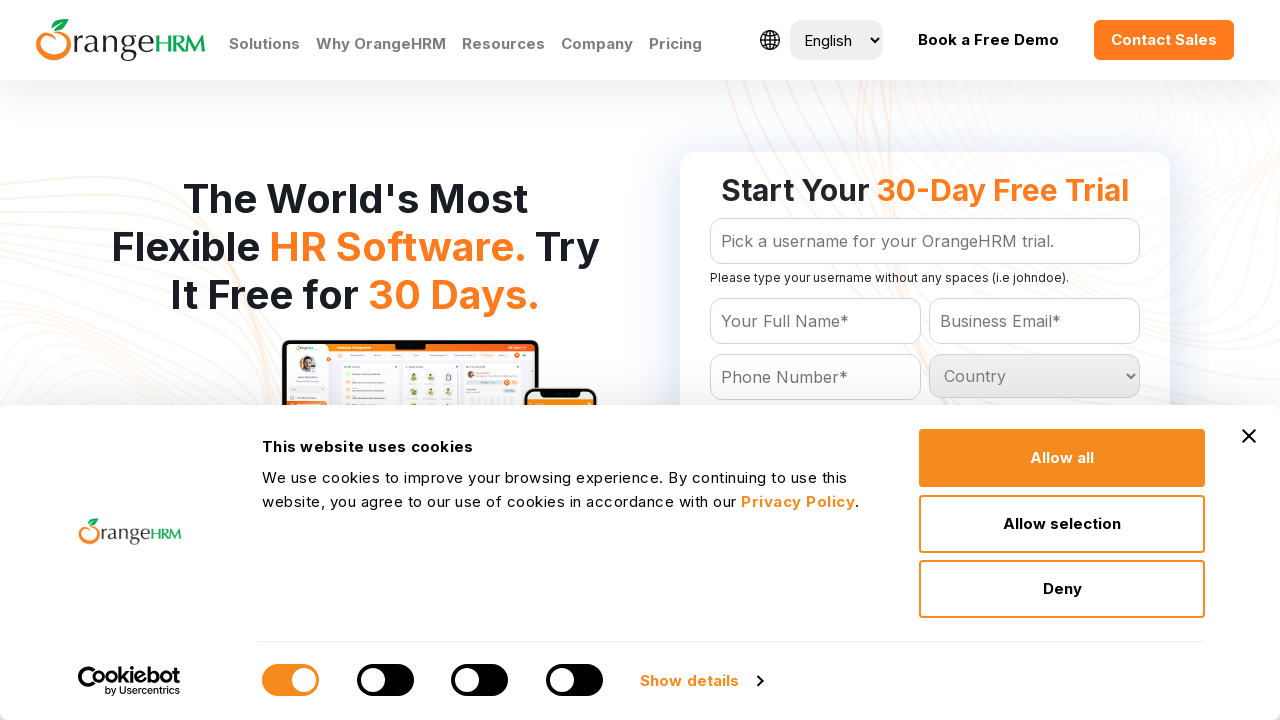

Read dropdown option text: 'Somalia
	'
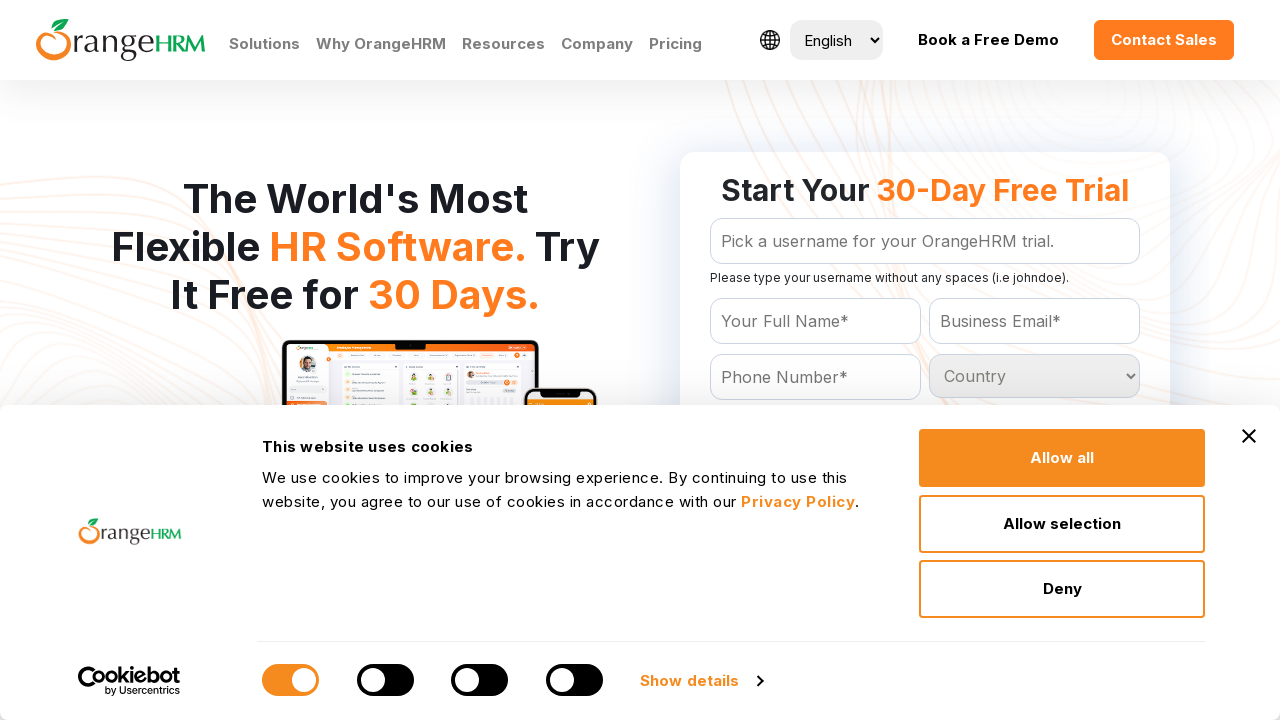

Read dropdown option text: 'South Africa
	'
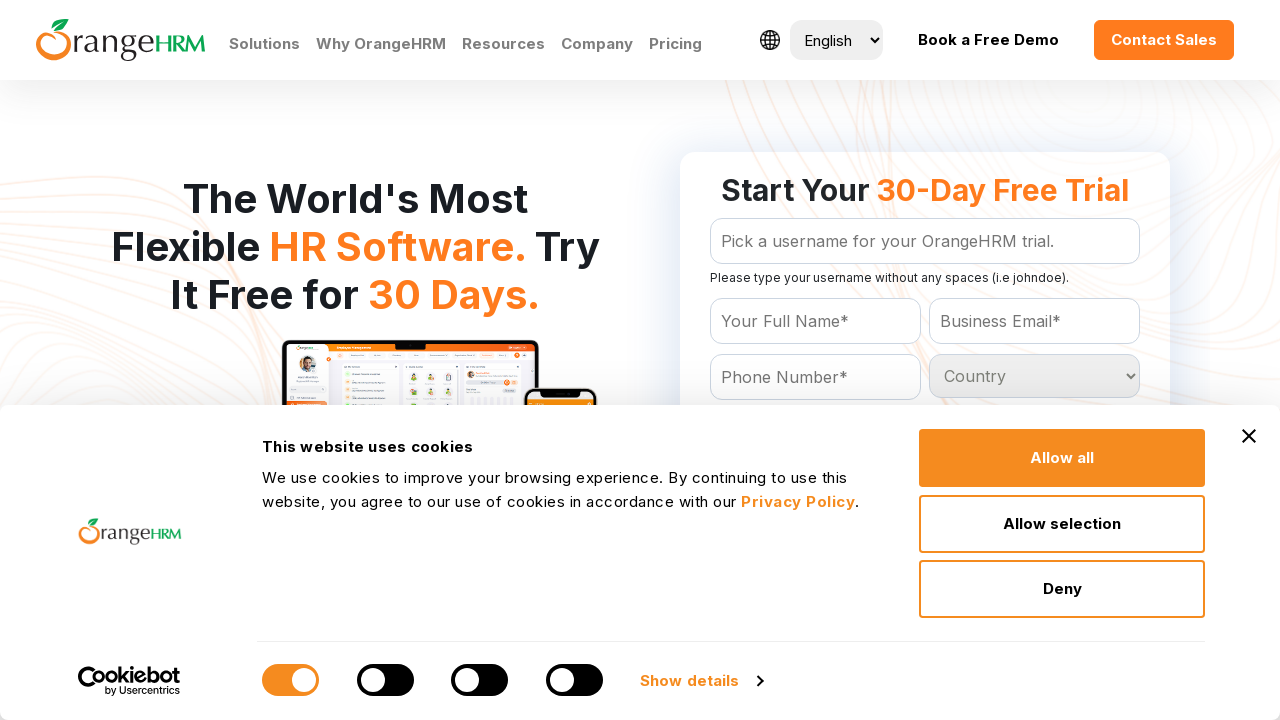

Read dropdown option text: 'South Georgia
	'
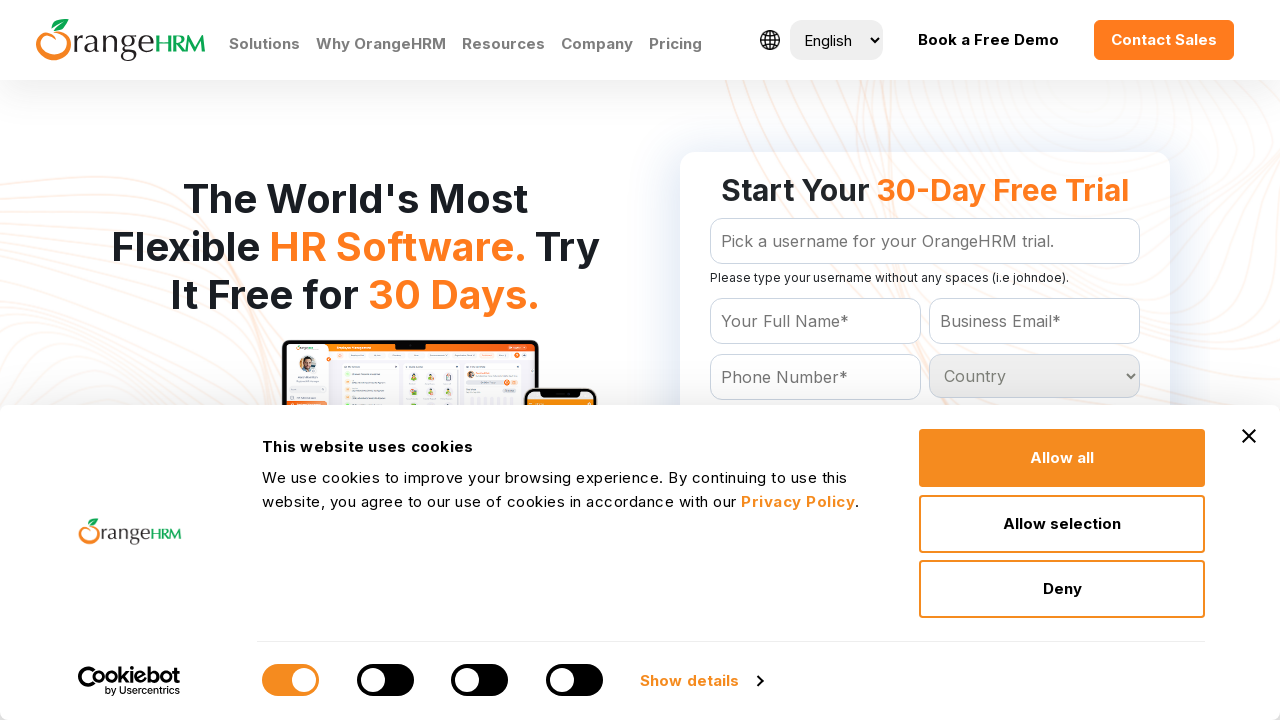

Read dropdown option text: 'Spain
	'
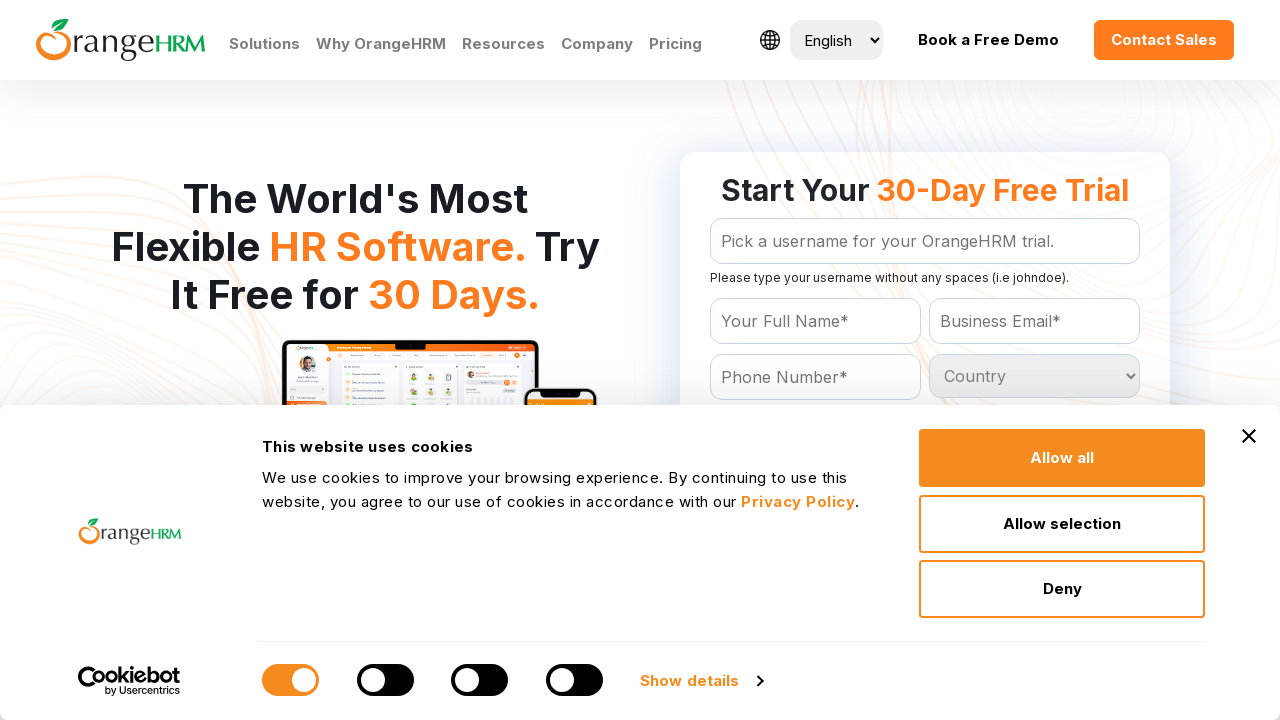

Read dropdown option text: 'Sri Lanka
	'
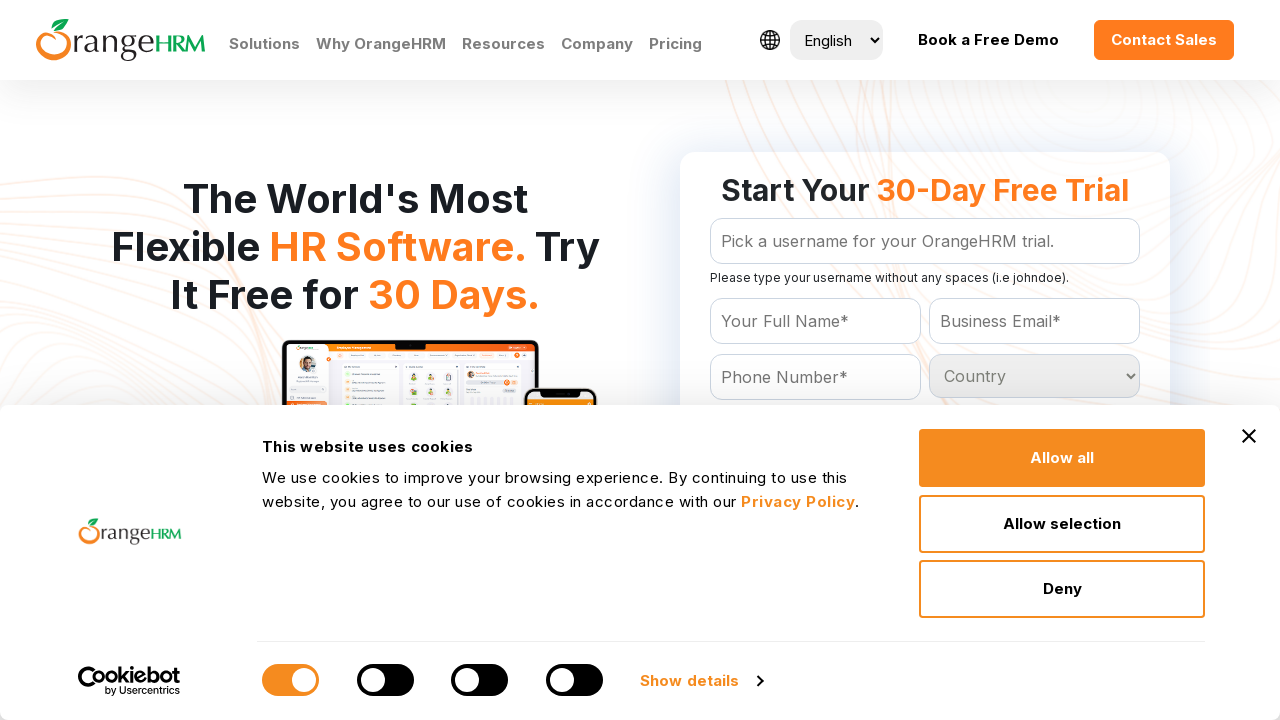

Read dropdown option text: 'Sudan
	'
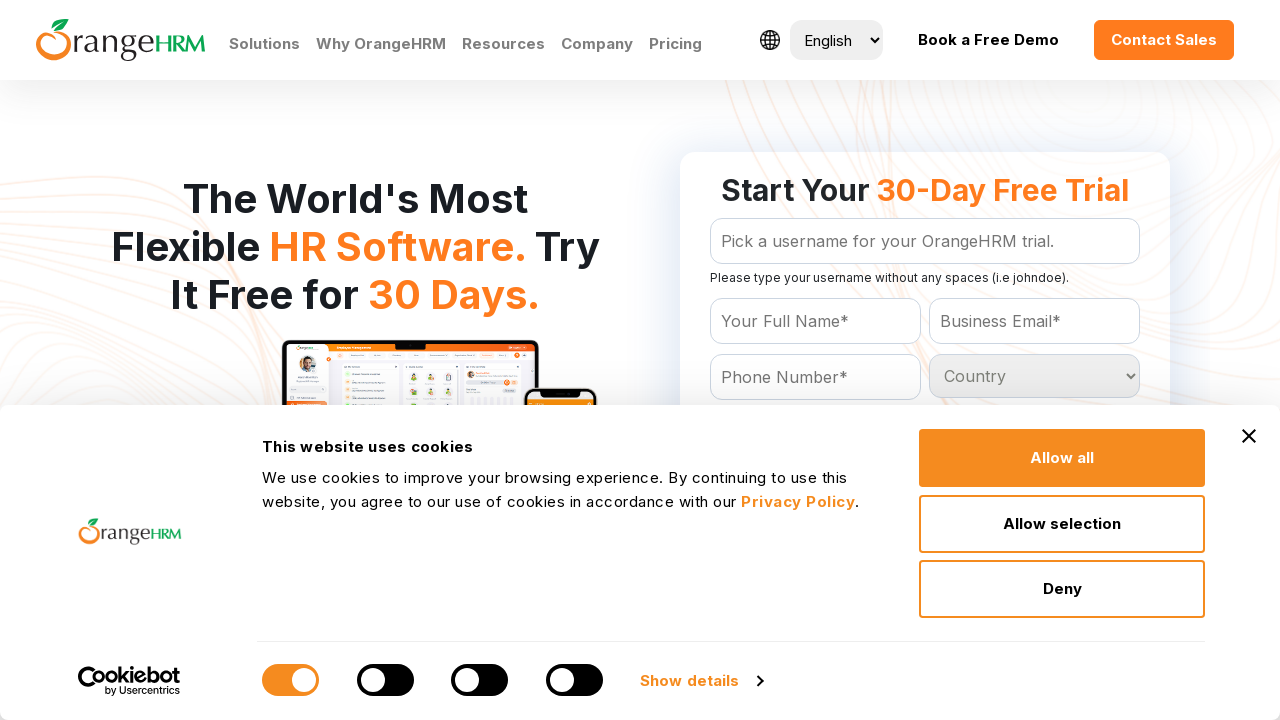

Read dropdown option text: 'Suriname
	'
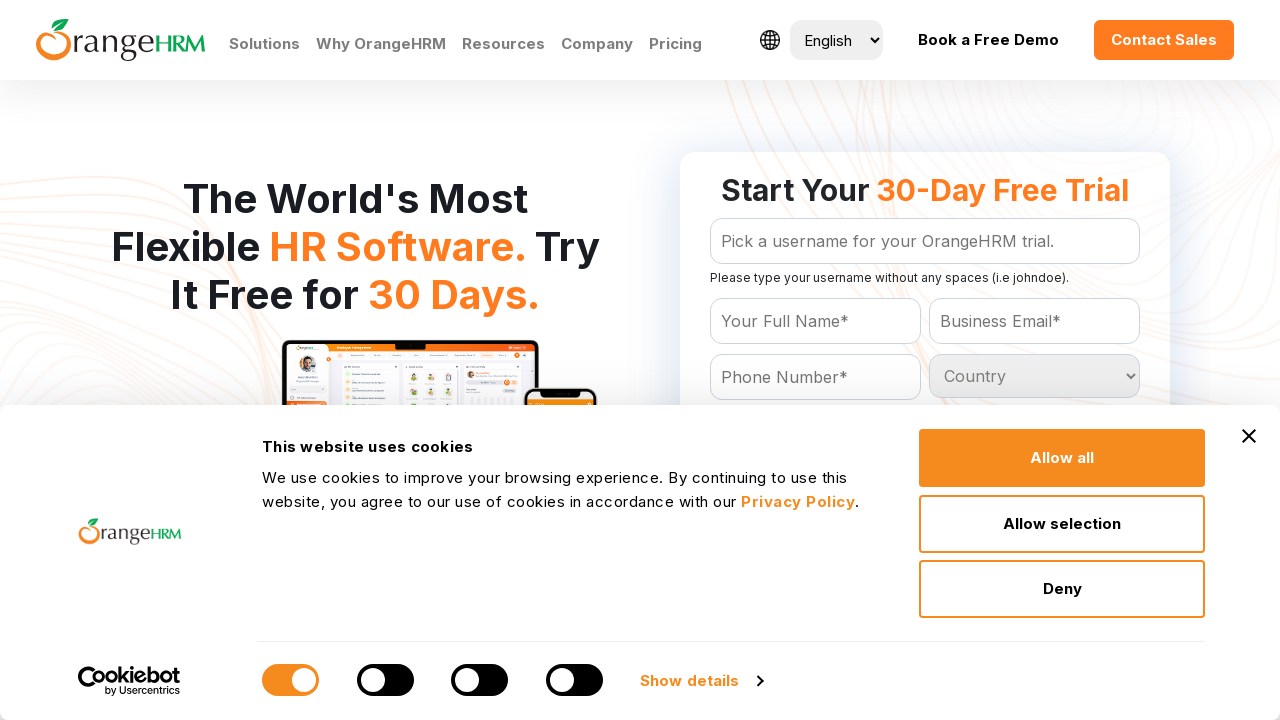

Read dropdown option text: 'Swaziland
	'
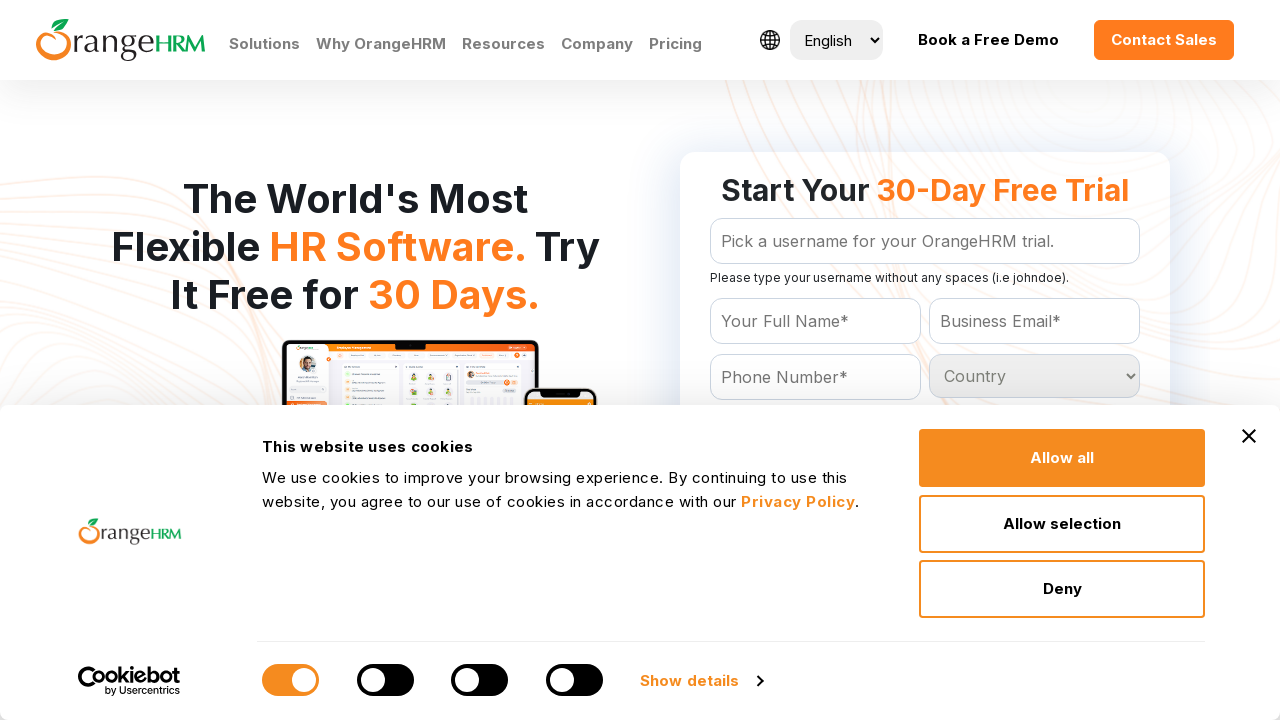

Read dropdown option text: 'Sweden
	'
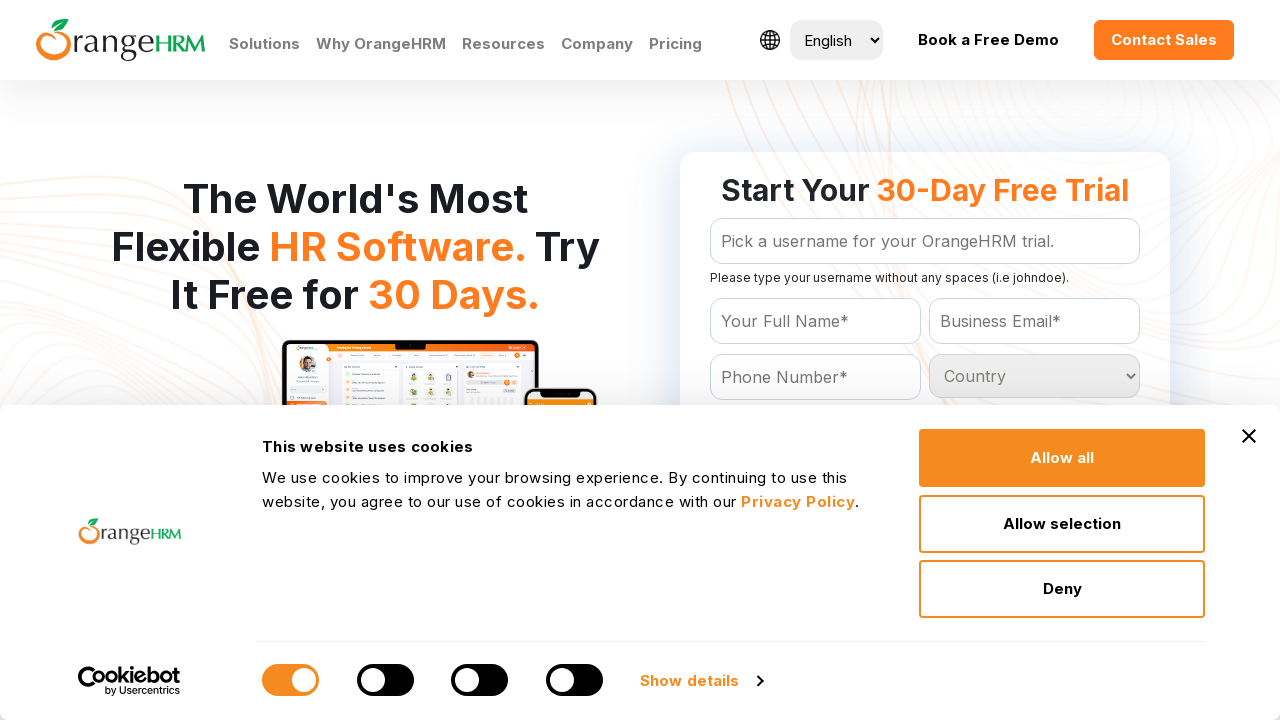

Read dropdown option text: 'Switzerland
	'
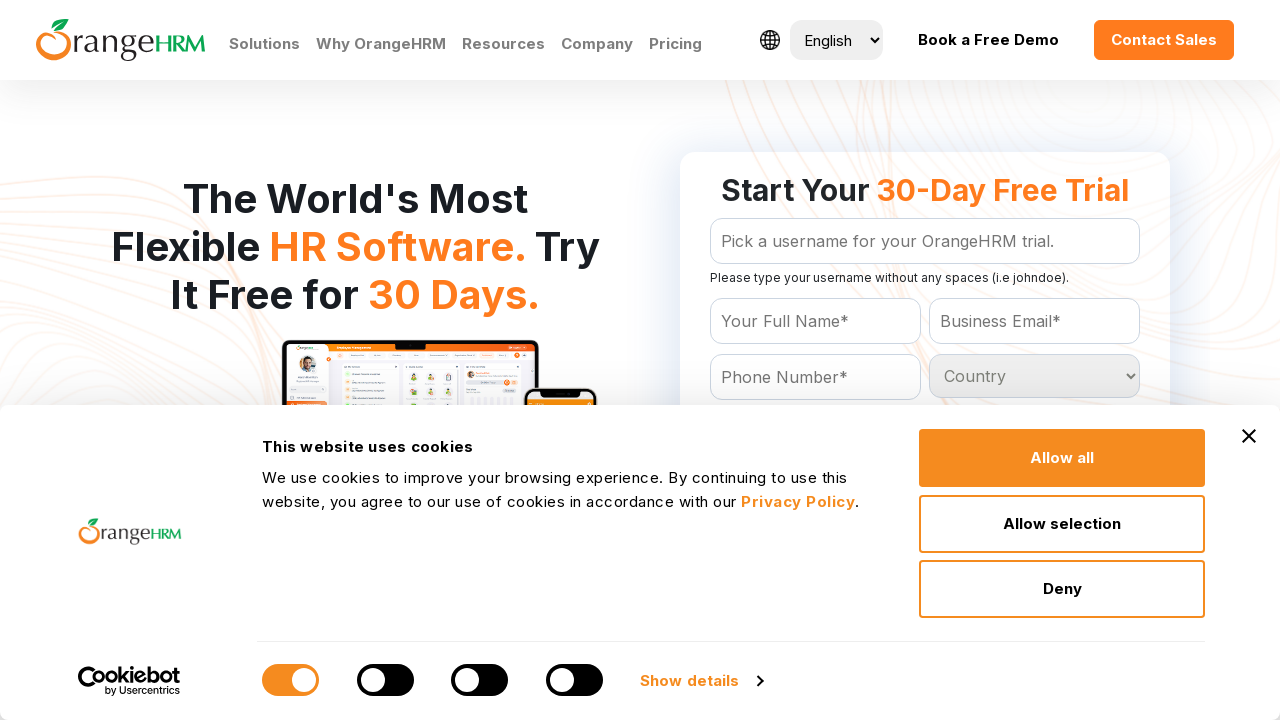

Read dropdown option text: 'Syrian Arab Republic
	'
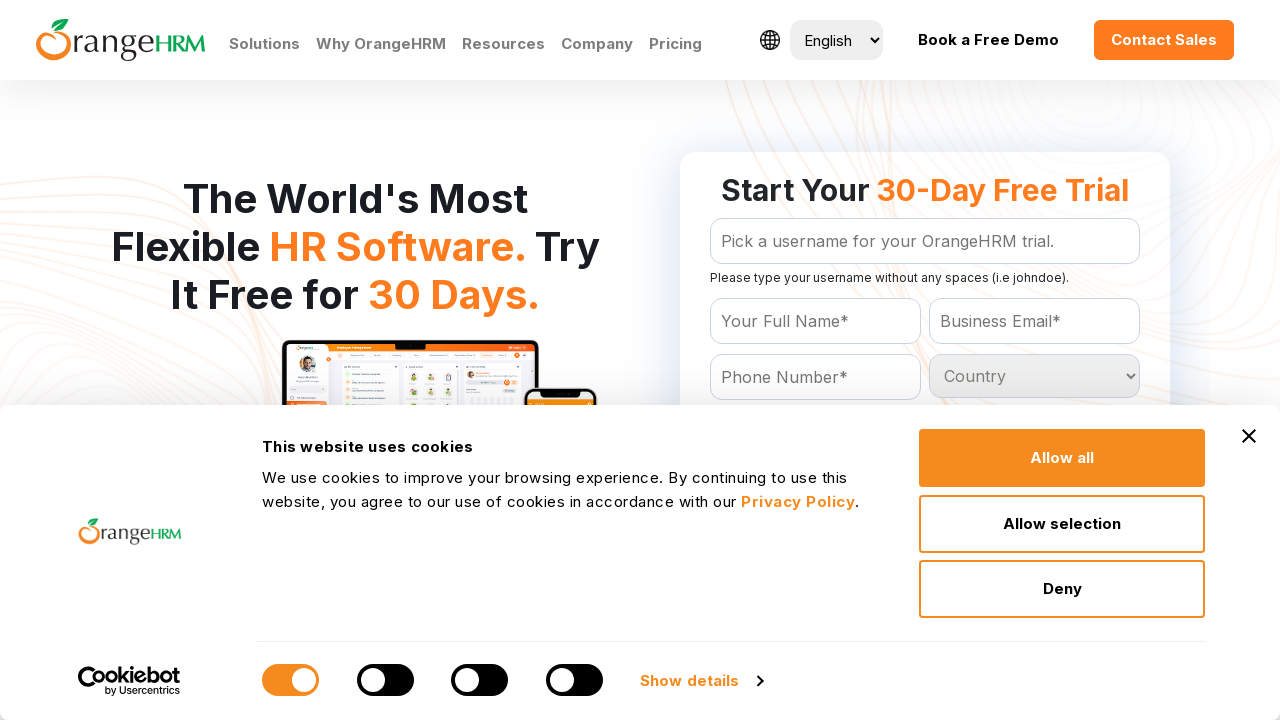

Read dropdown option text: 'Taiwan
	'
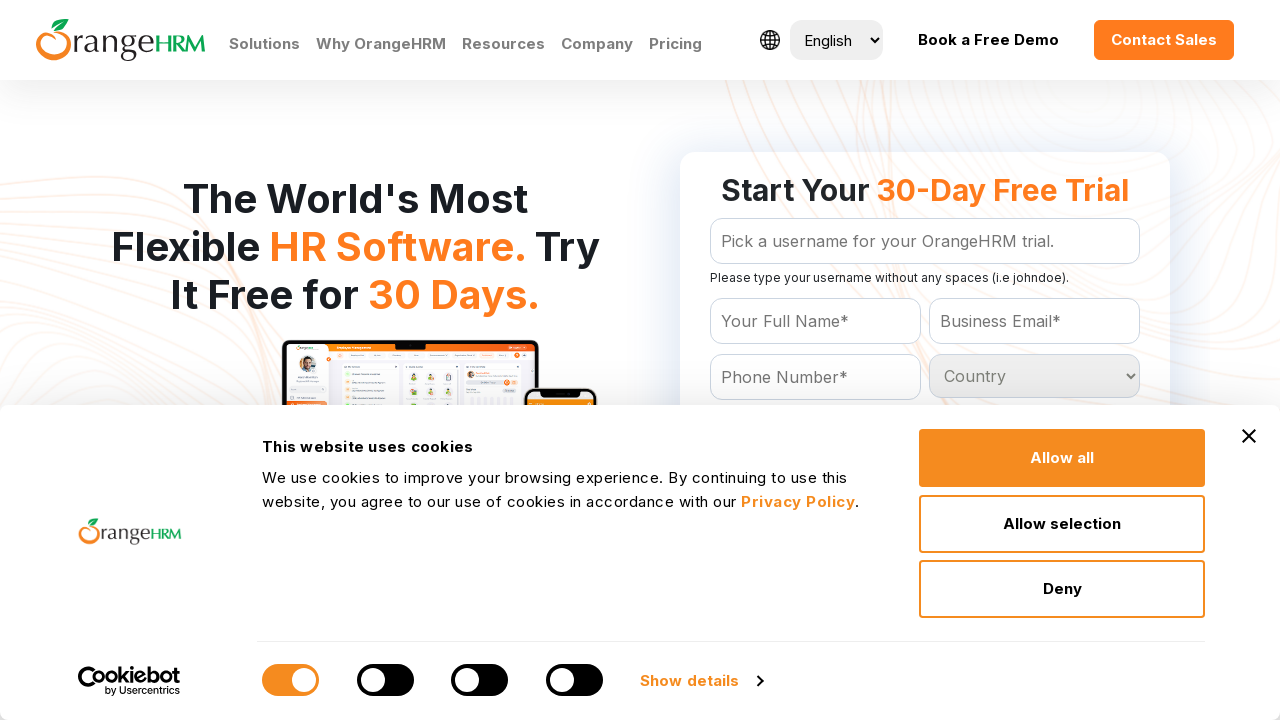

Read dropdown option text: 'Tajikistan
	'
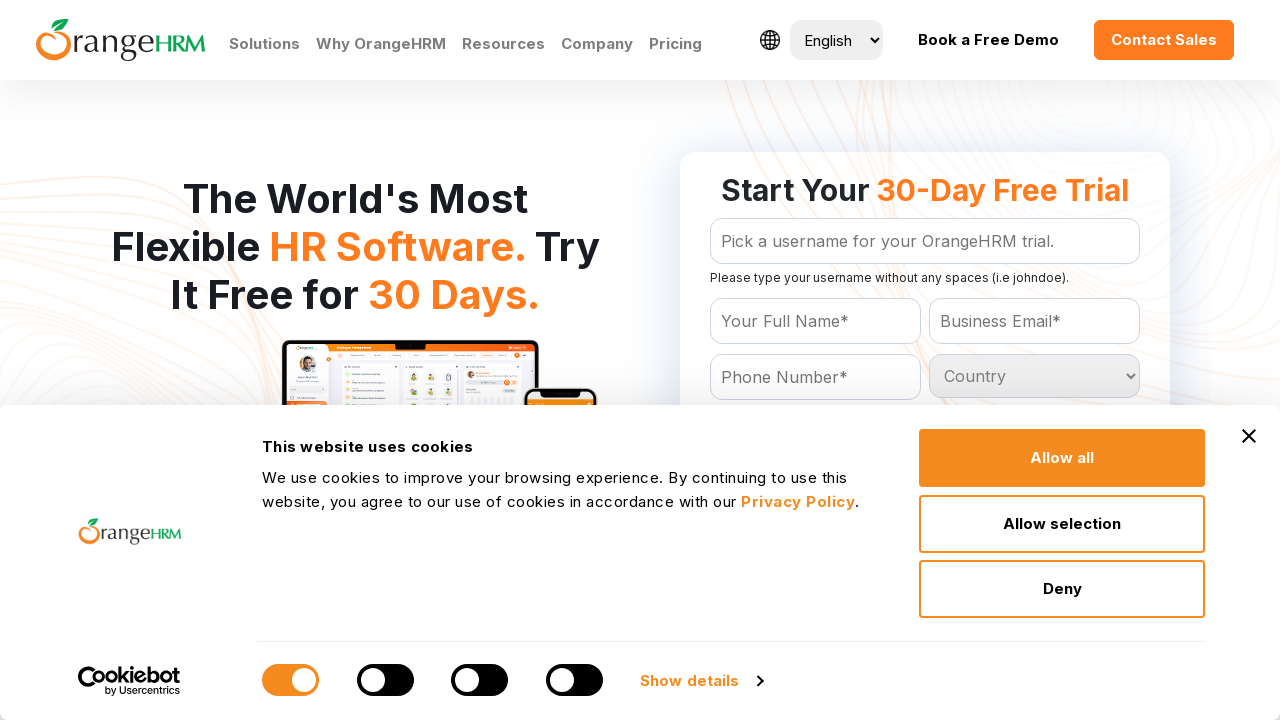

Read dropdown option text: 'Tanzania
	'
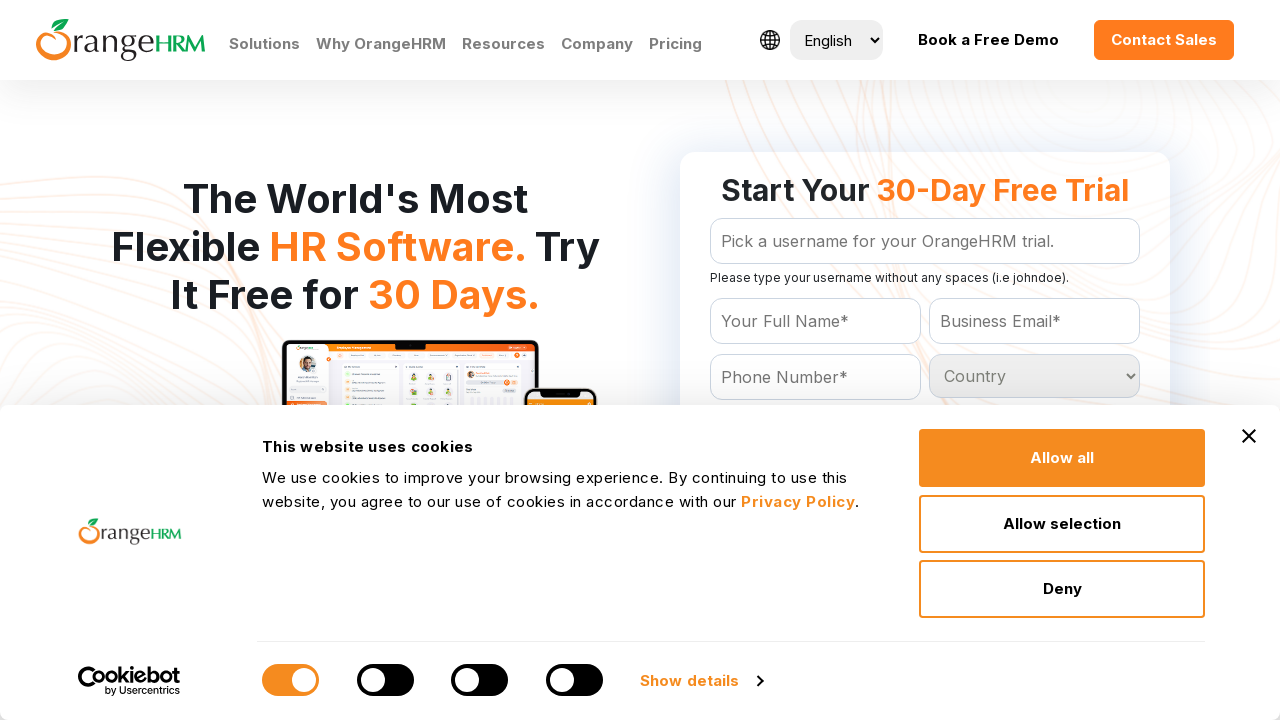

Read dropdown option text: 'Thailand
	'
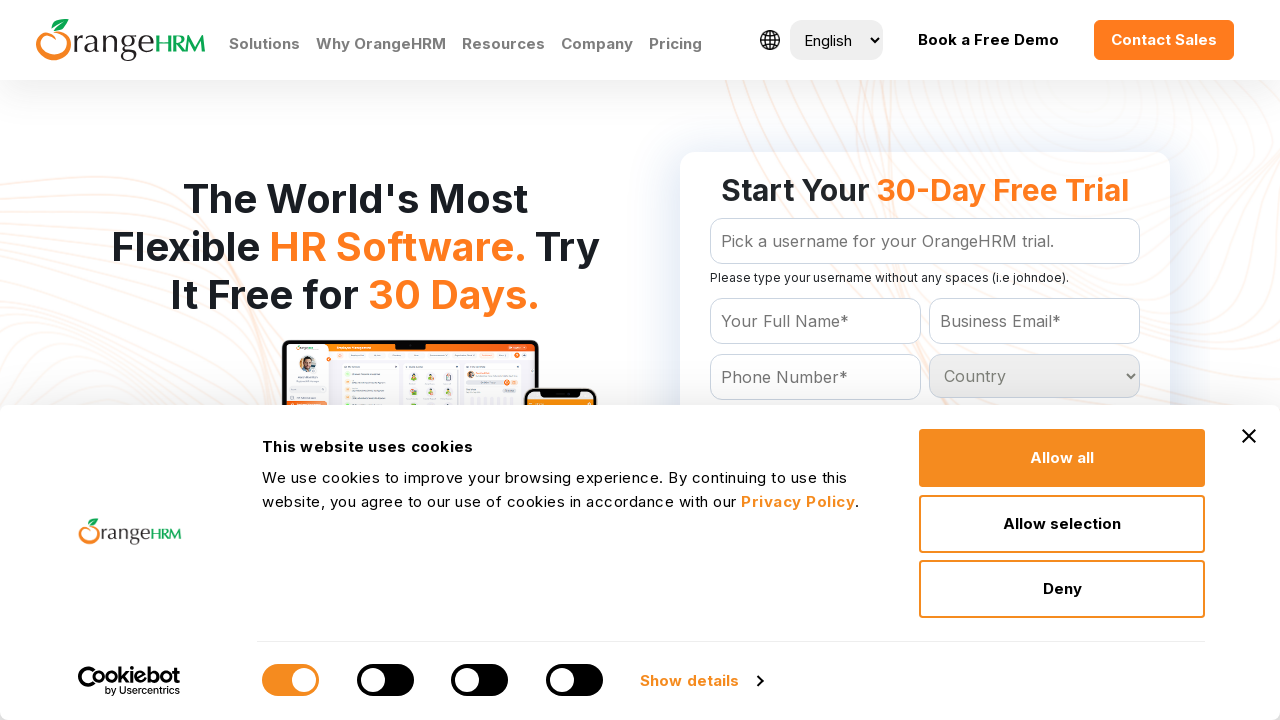

Read dropdown option text: 'Togo
	'
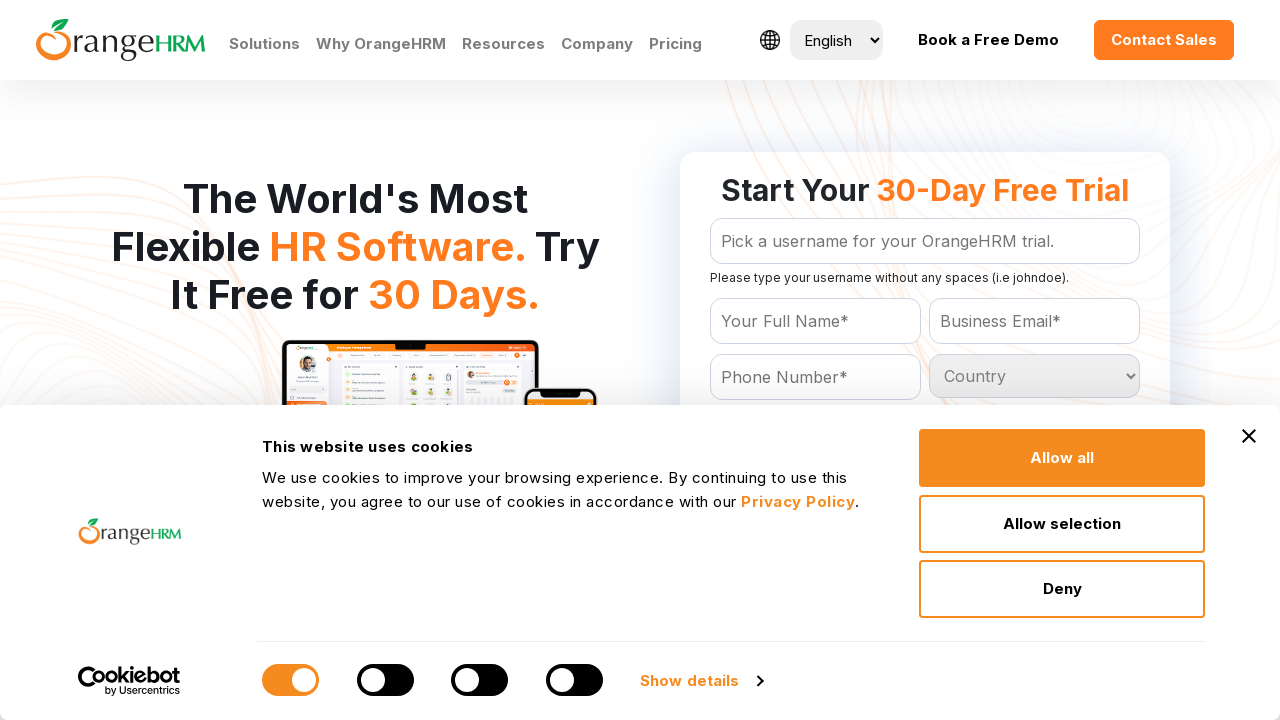

Read dropdown option text: 'Tokelau
	'
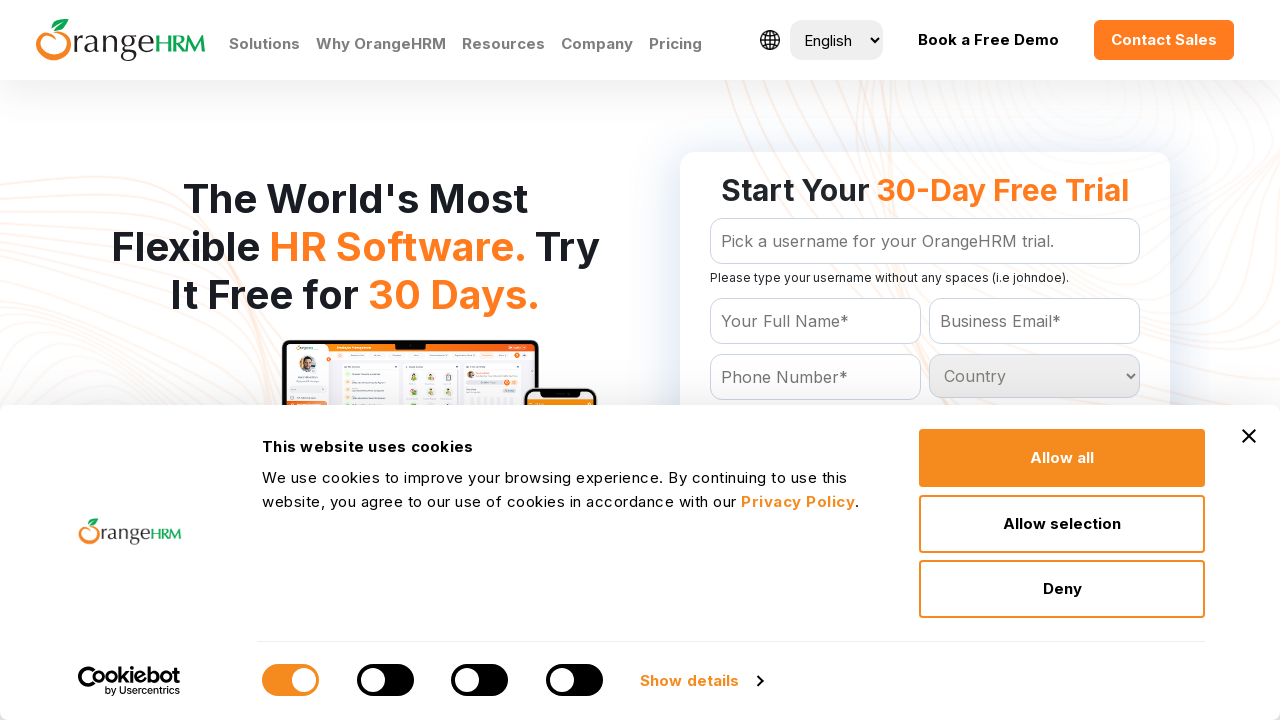

Read dropdown option text: 'Tonga
	'
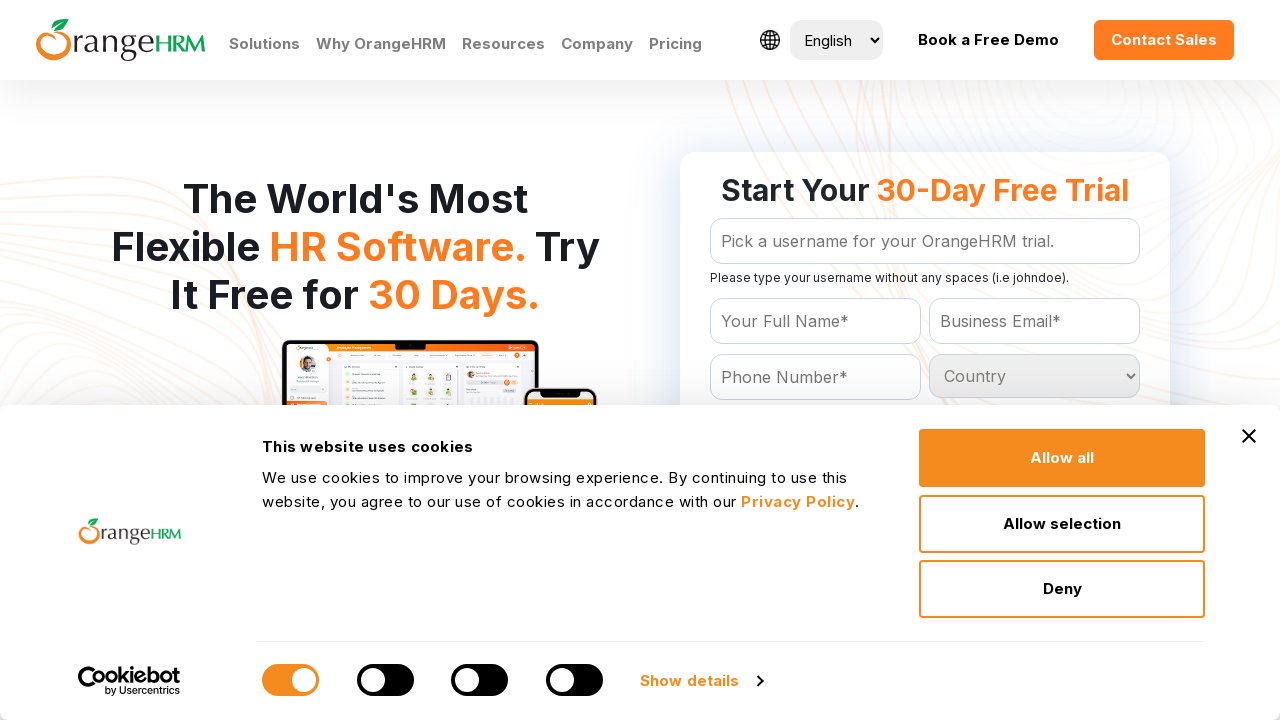

Read dropdown option text: 'Trinidad and Tobago
	'
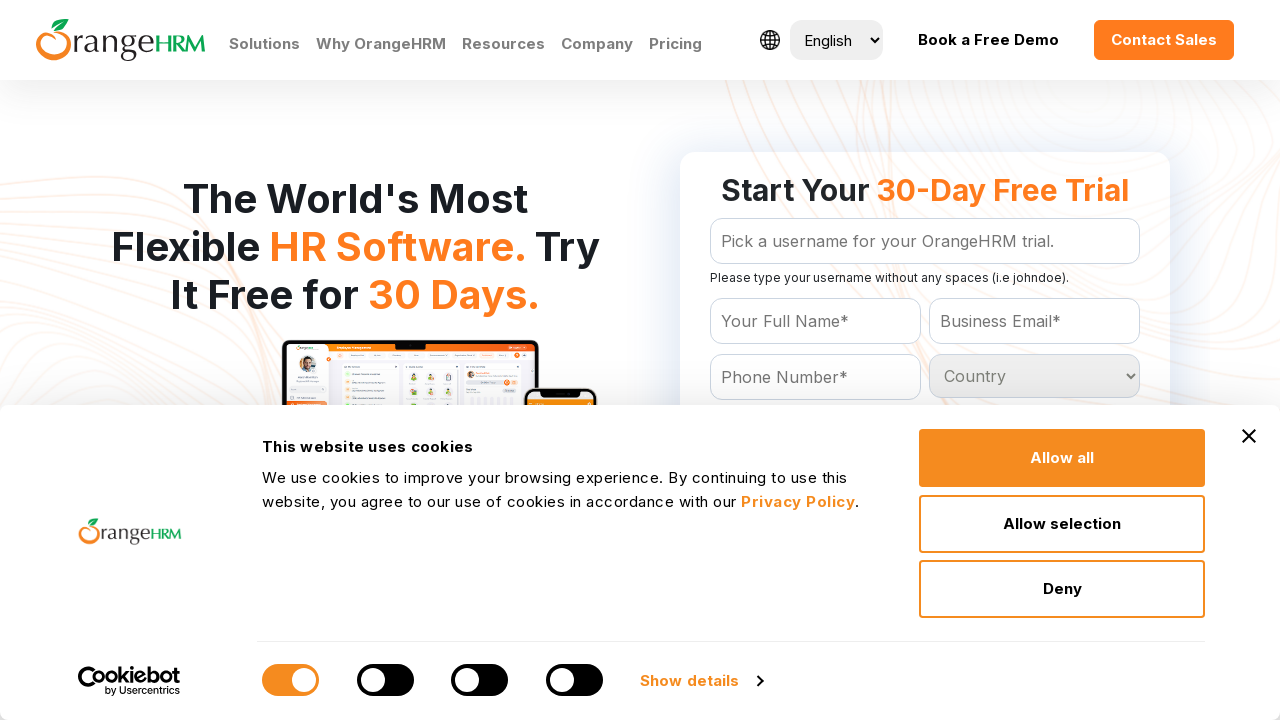

Read dropdown option text: 'Tunisia
	'
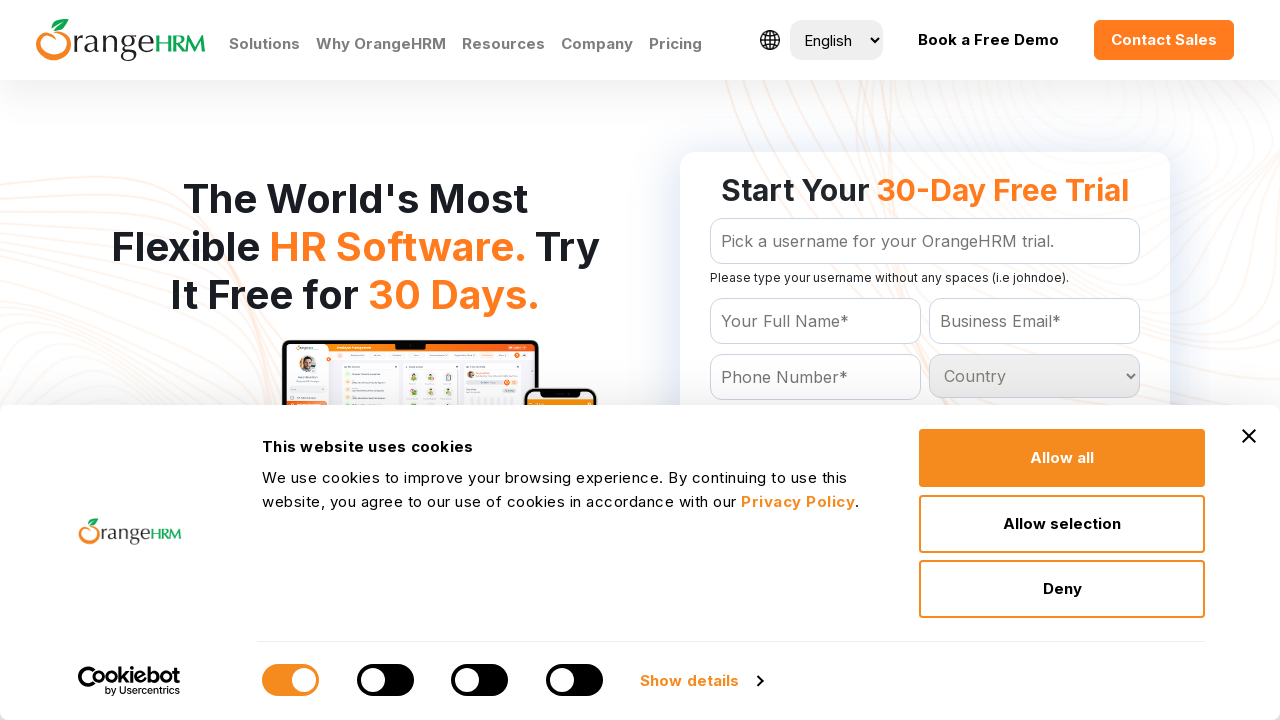

Read dropdown option text: 'Turkey
	'
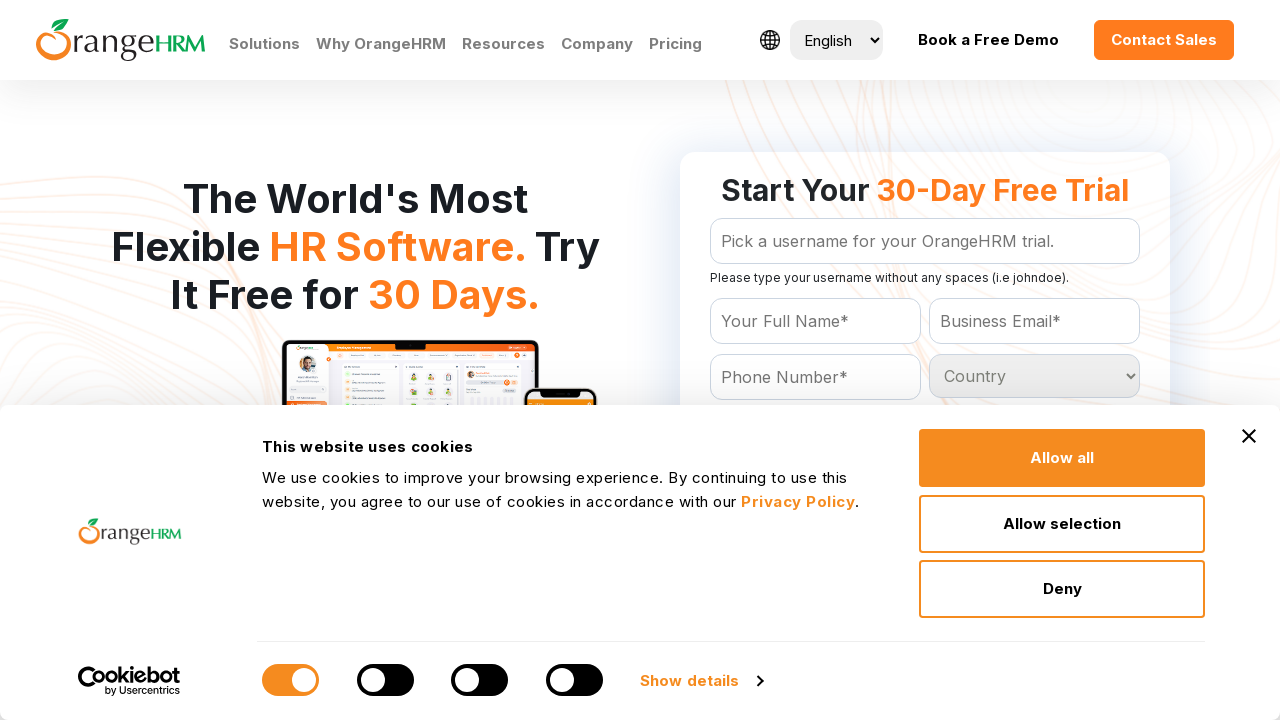

Read dropdown option text: 'Turkmenistan
	'
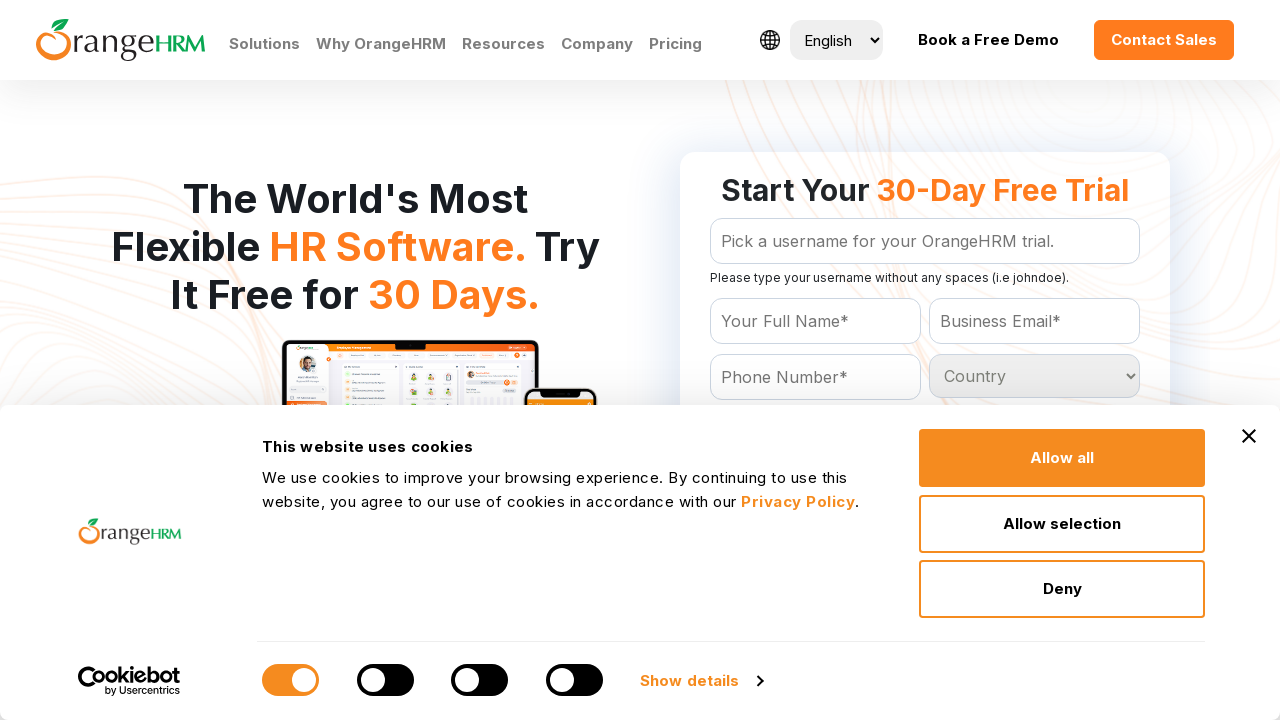

Read dropdown option text: 'Turks and Caicos Islands
	'
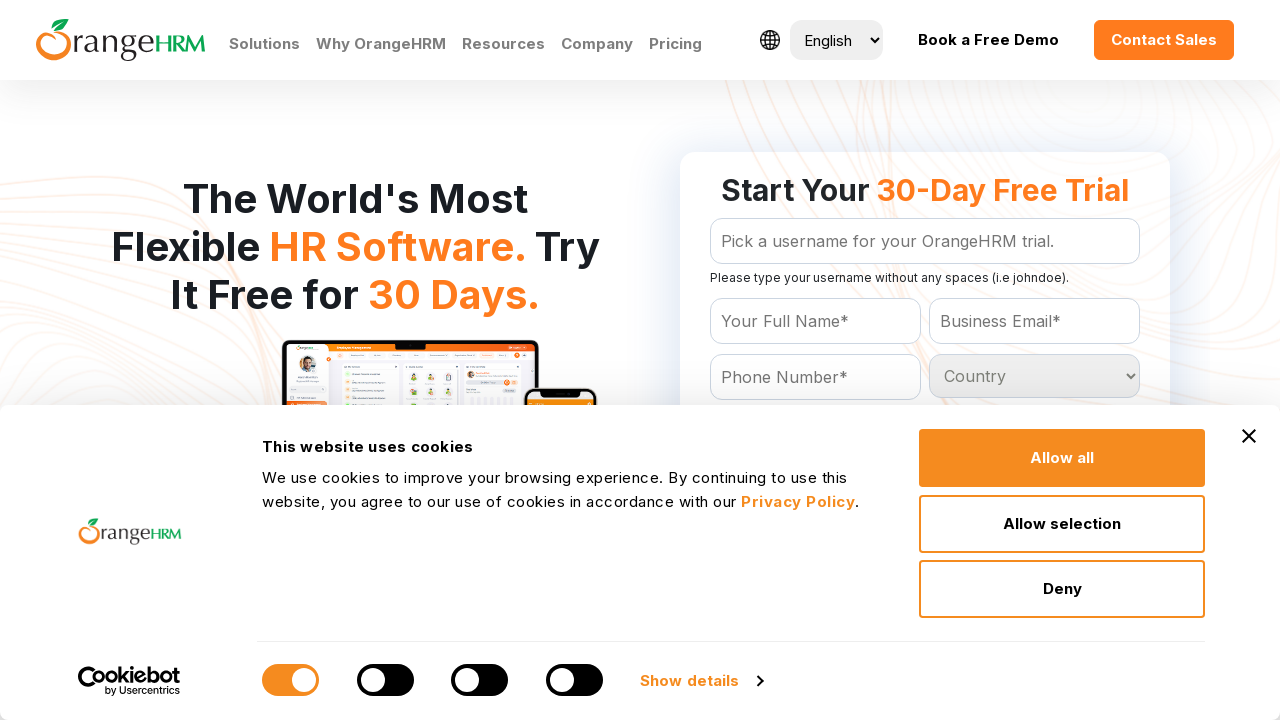

Read dropdown option text: 'Tuvalu
	'
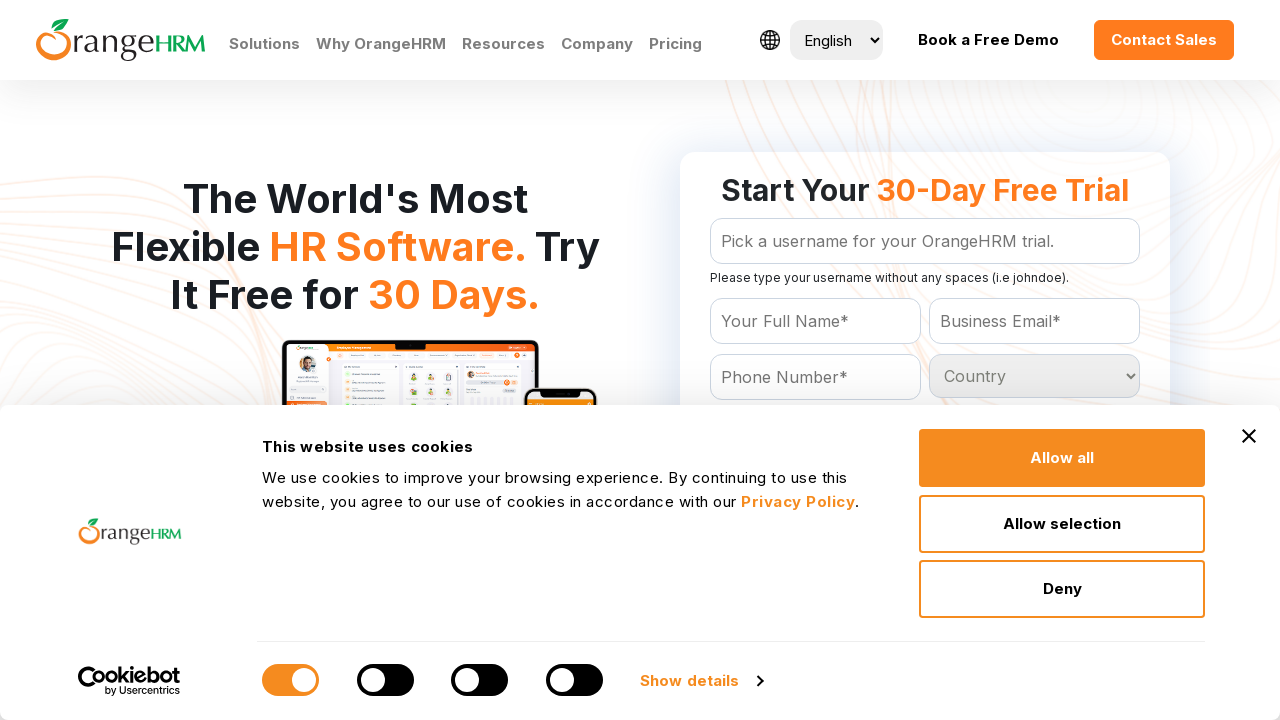

Read dropdown option text: 'Uganda
	'
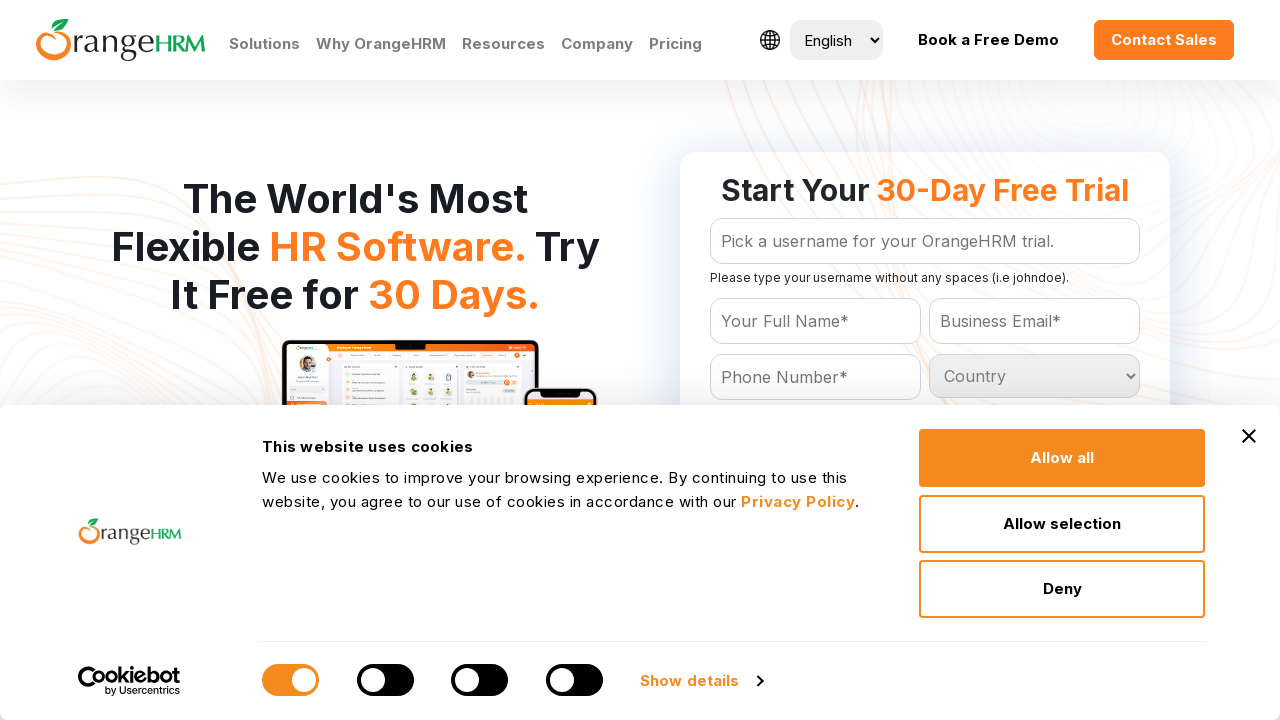

Read dropdown option text: 'Ukraine
	'
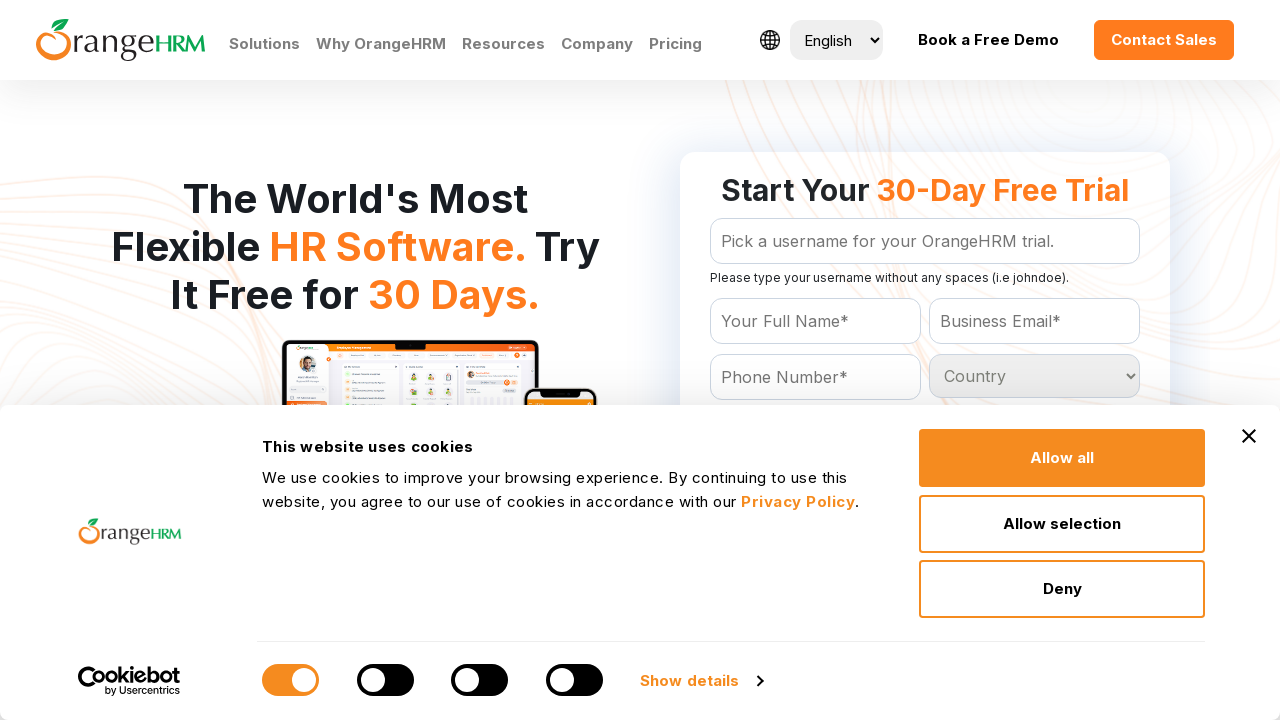

Read dropdown option text: 'United Arab Emirates
	'
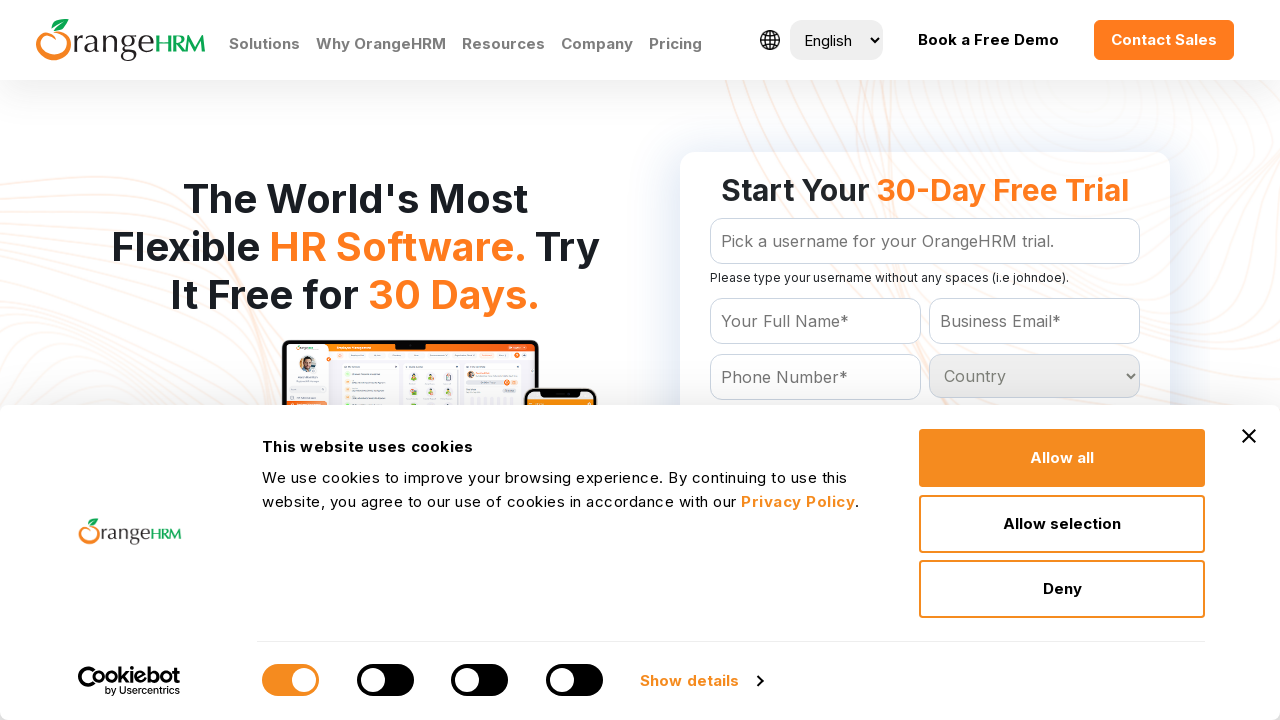

Read dropdown option text: 'United Kingdom
	'
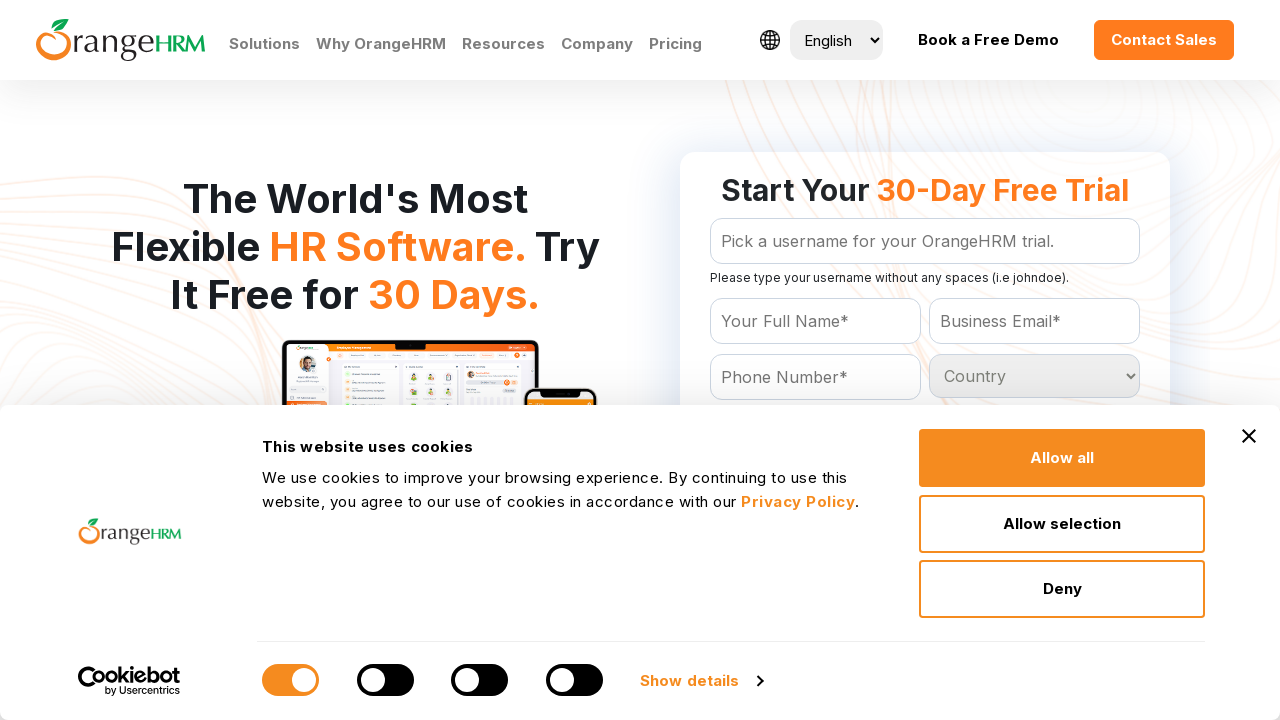

Read dropdown option text: 'United States
	'
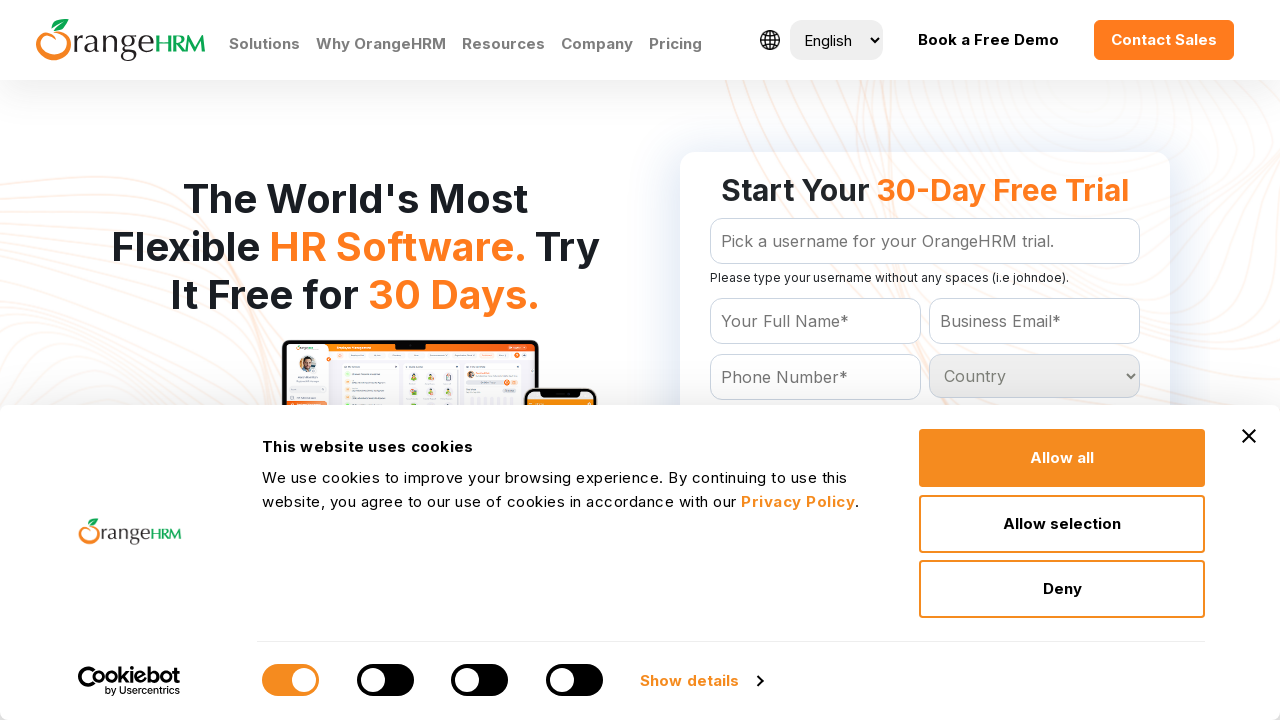

Read dropdown option text: 'Uruguay
	'
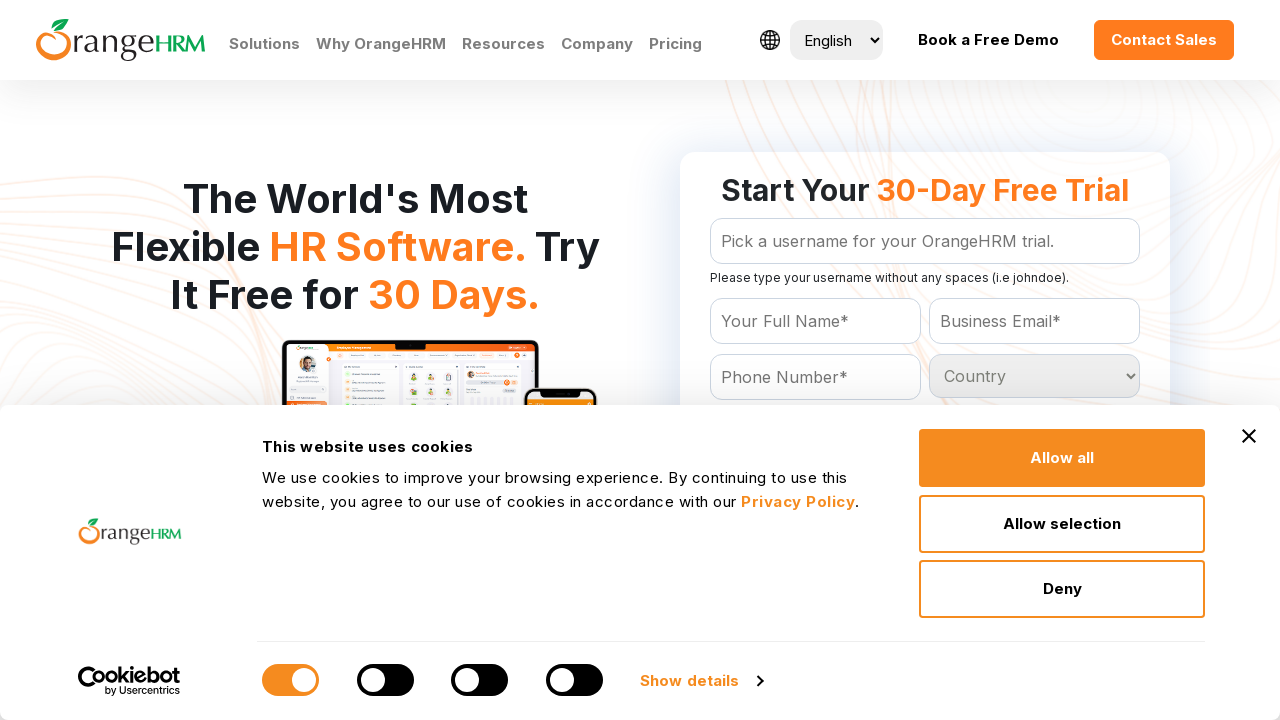

Read dropdown option text: 'Uzbekistan
	'
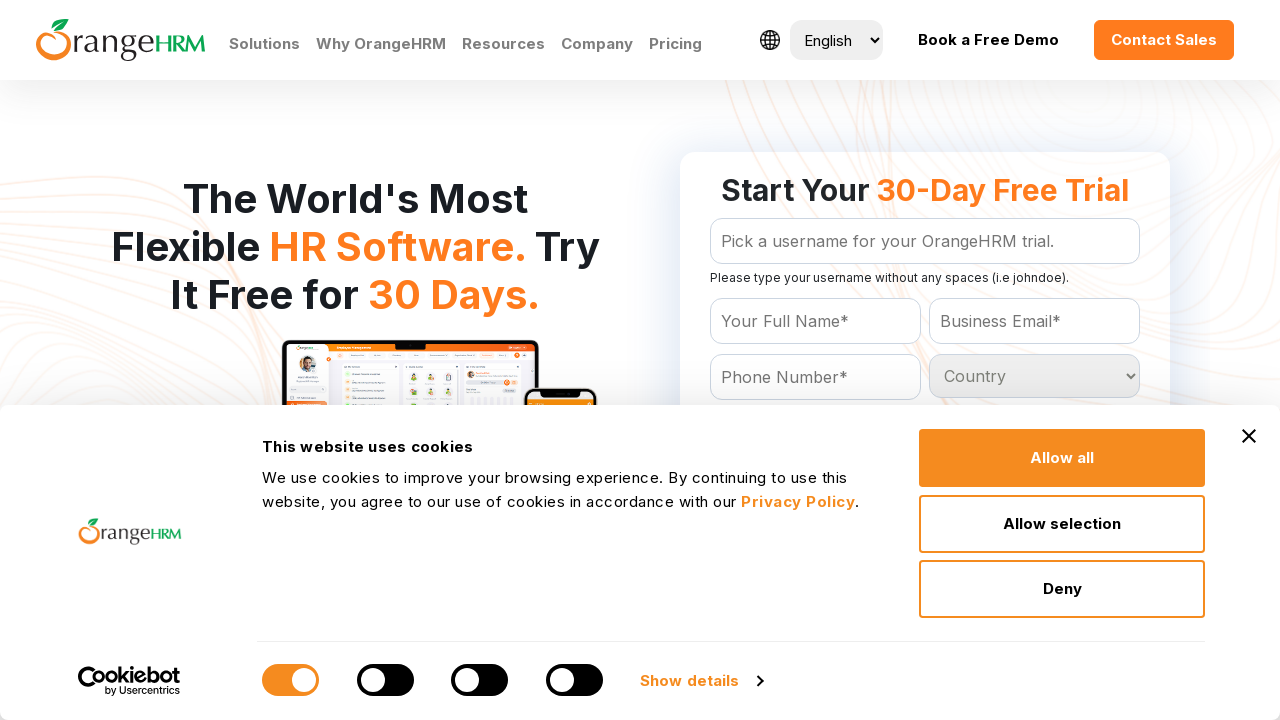

Read dropdown option text: 'Vanuatu
	'
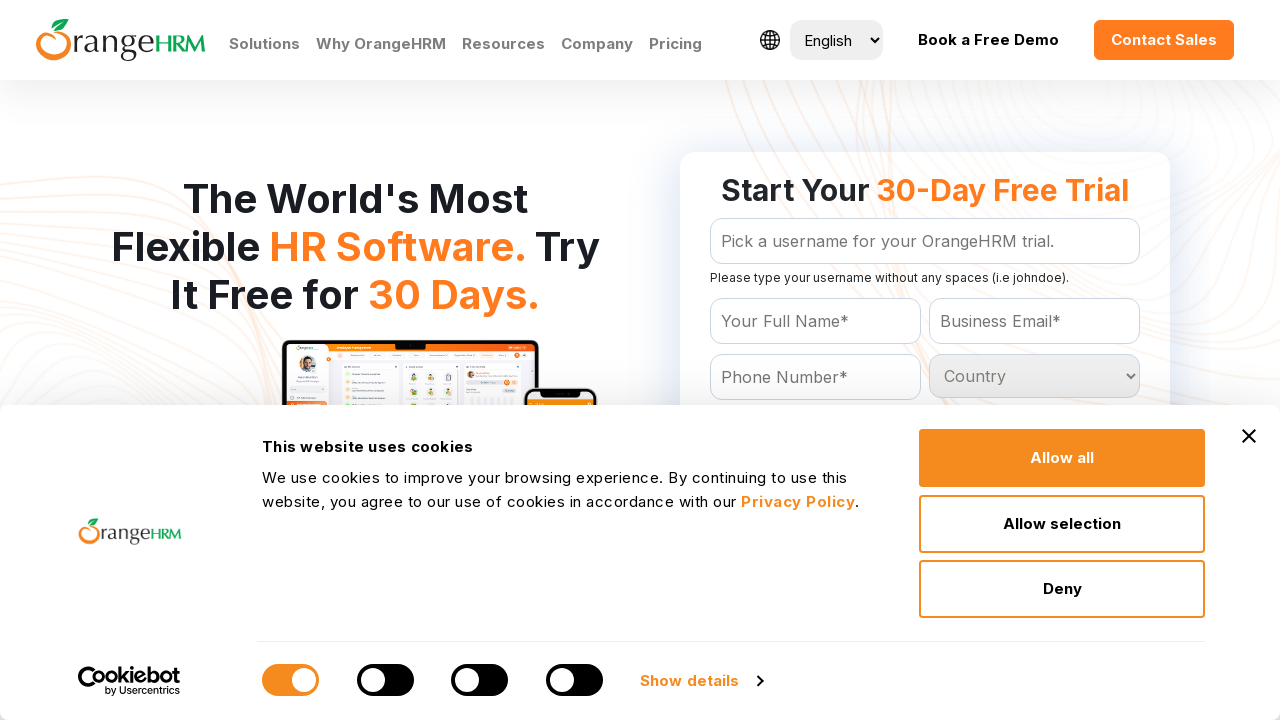

Read dropdown option text: 'Venezuela
	'
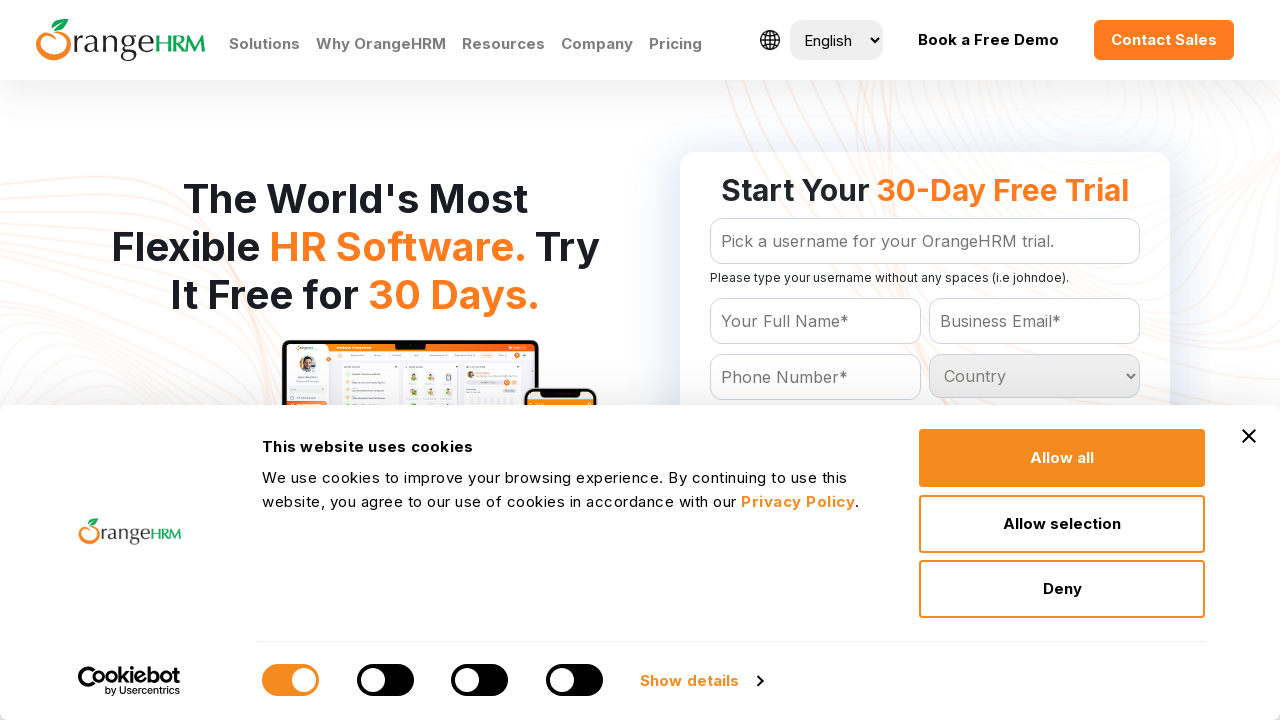

Read dropdown option text: 'Vietnam
	'
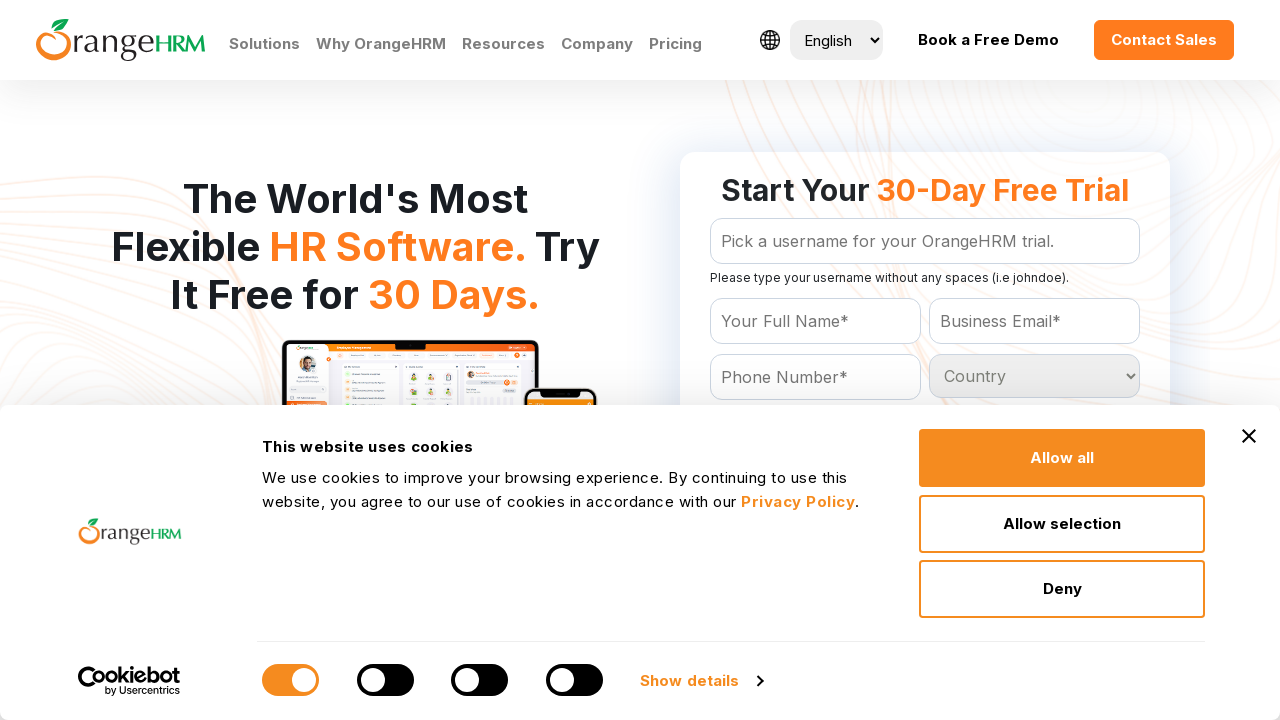

Read dropdown option text: 'Virgin Islands
	'
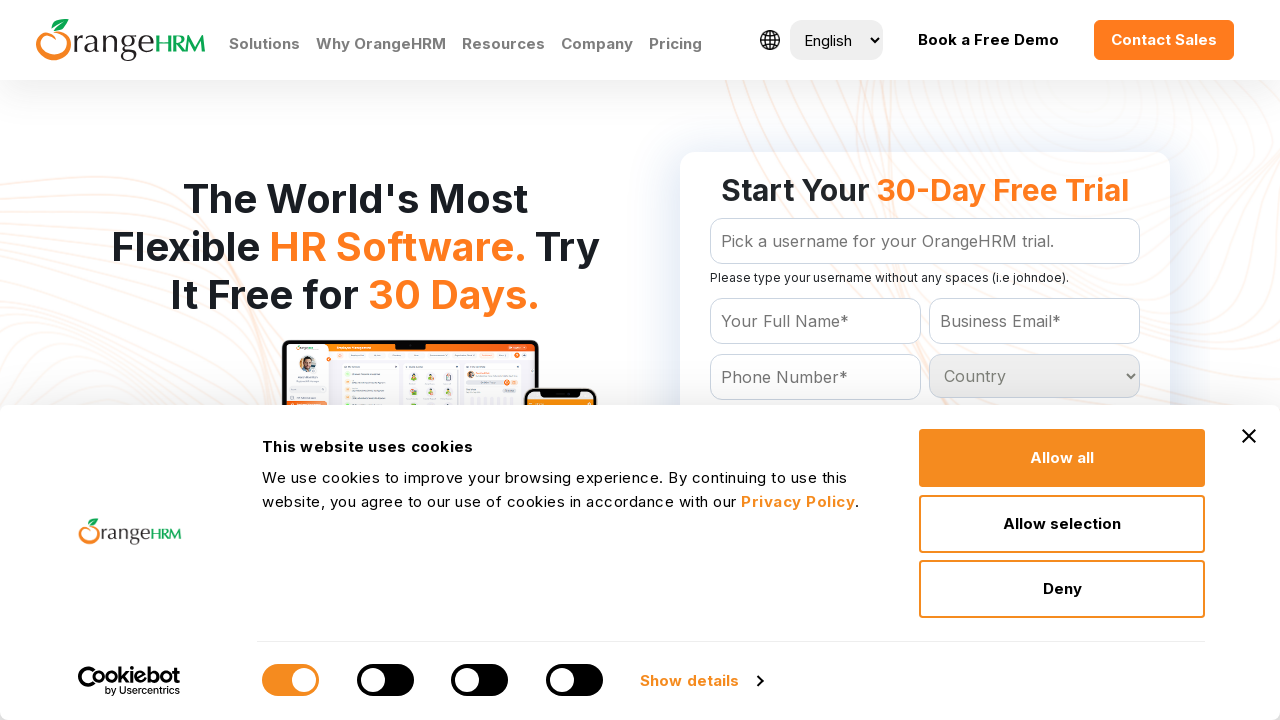

Read dropdown option text: 'Western Sahara
	'
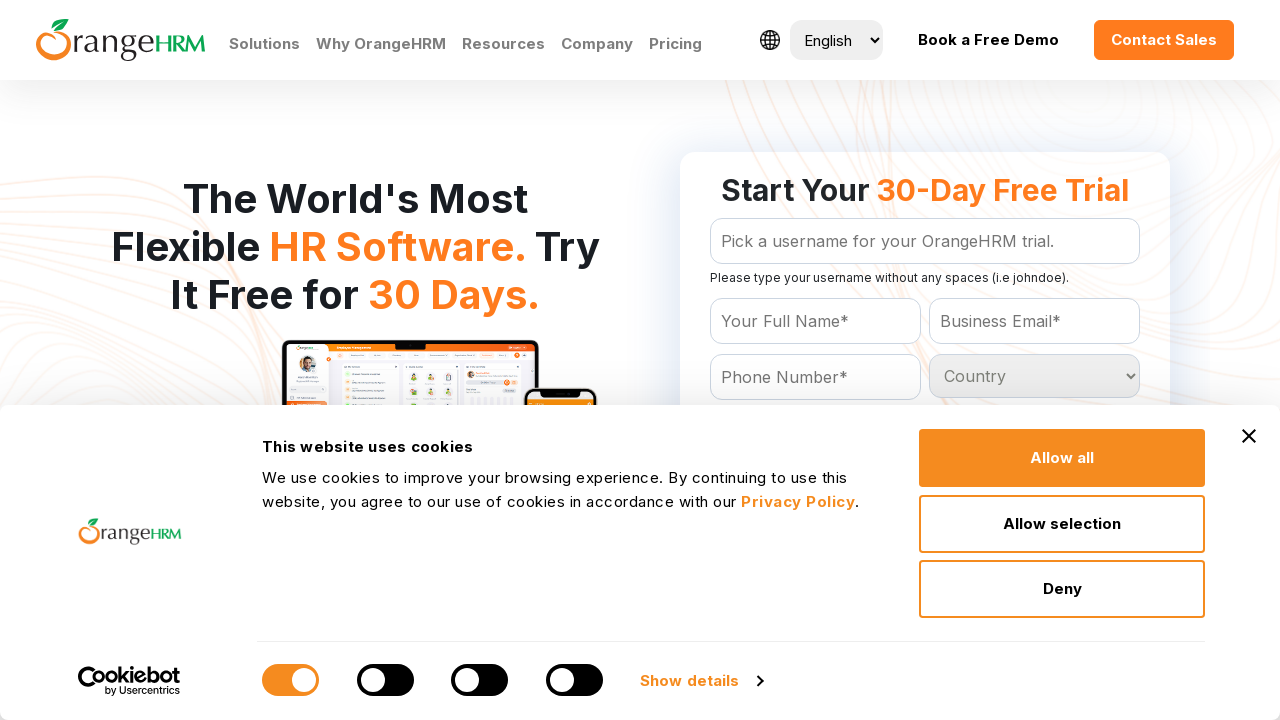

Read dropdown option text: 'Yemen
	'
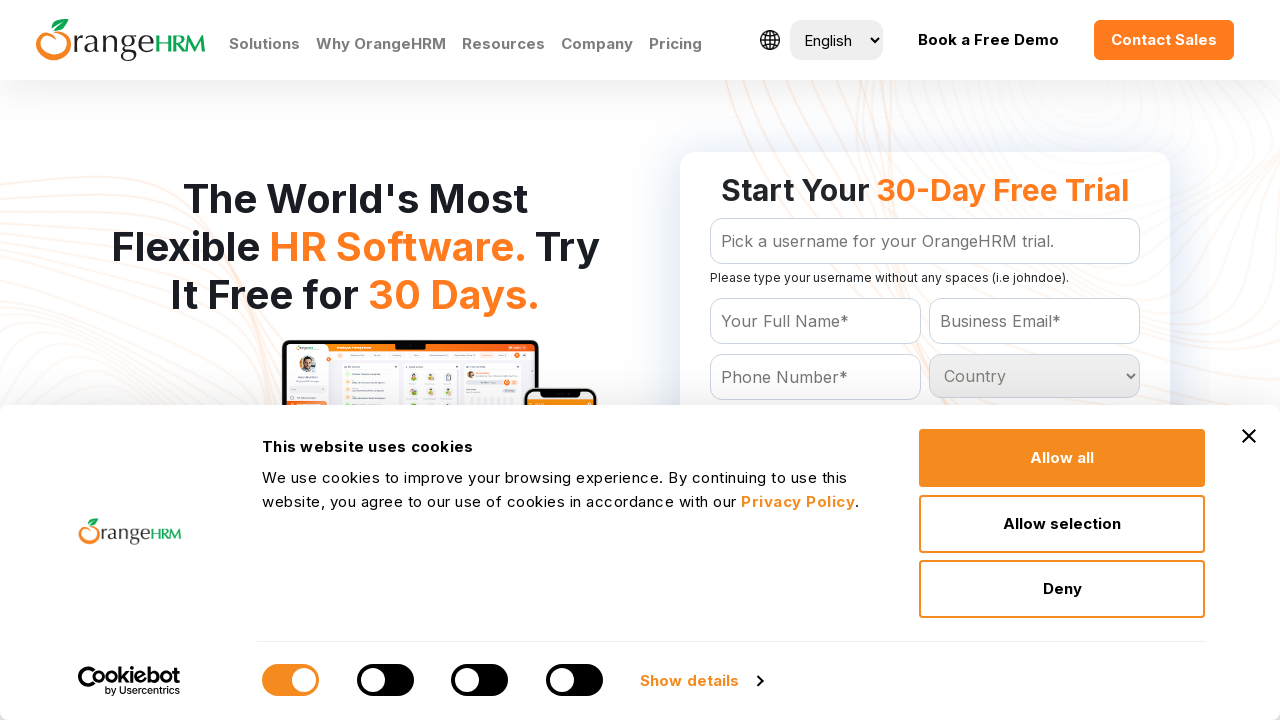

Read dropdown option text: 'Zambia
	'
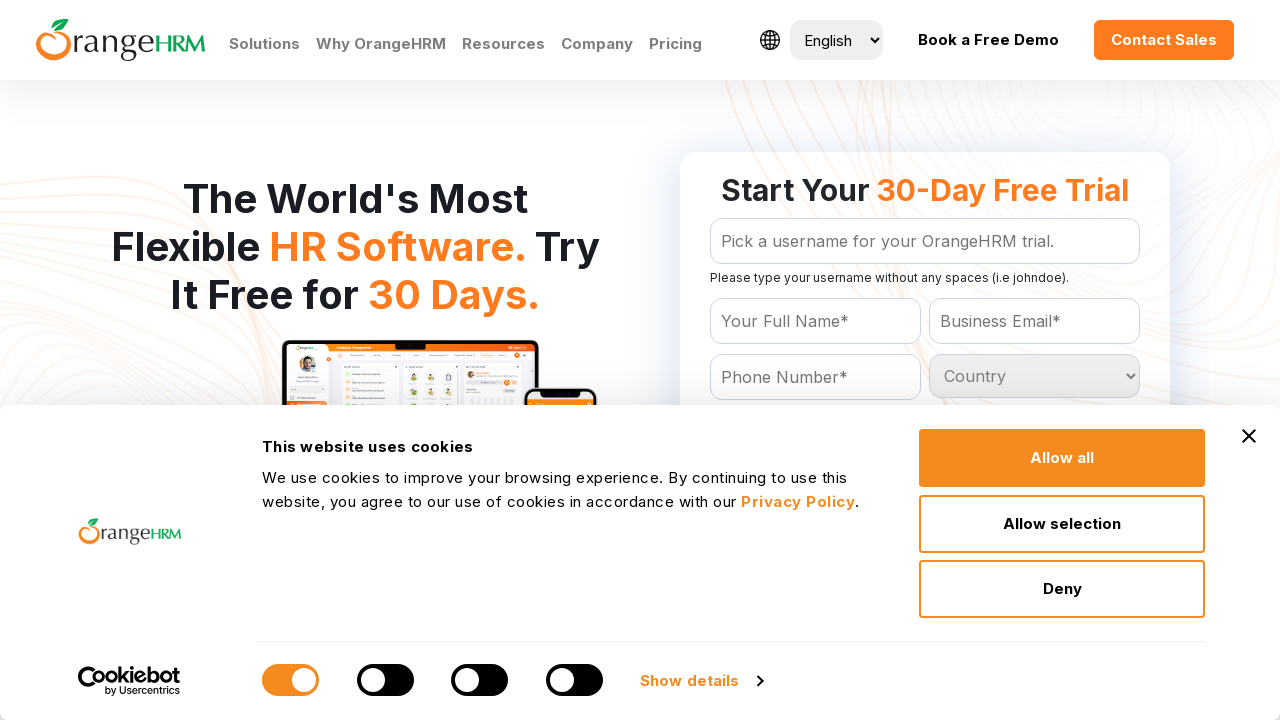

Read dropdown option text: 'Zimbabwe
	'
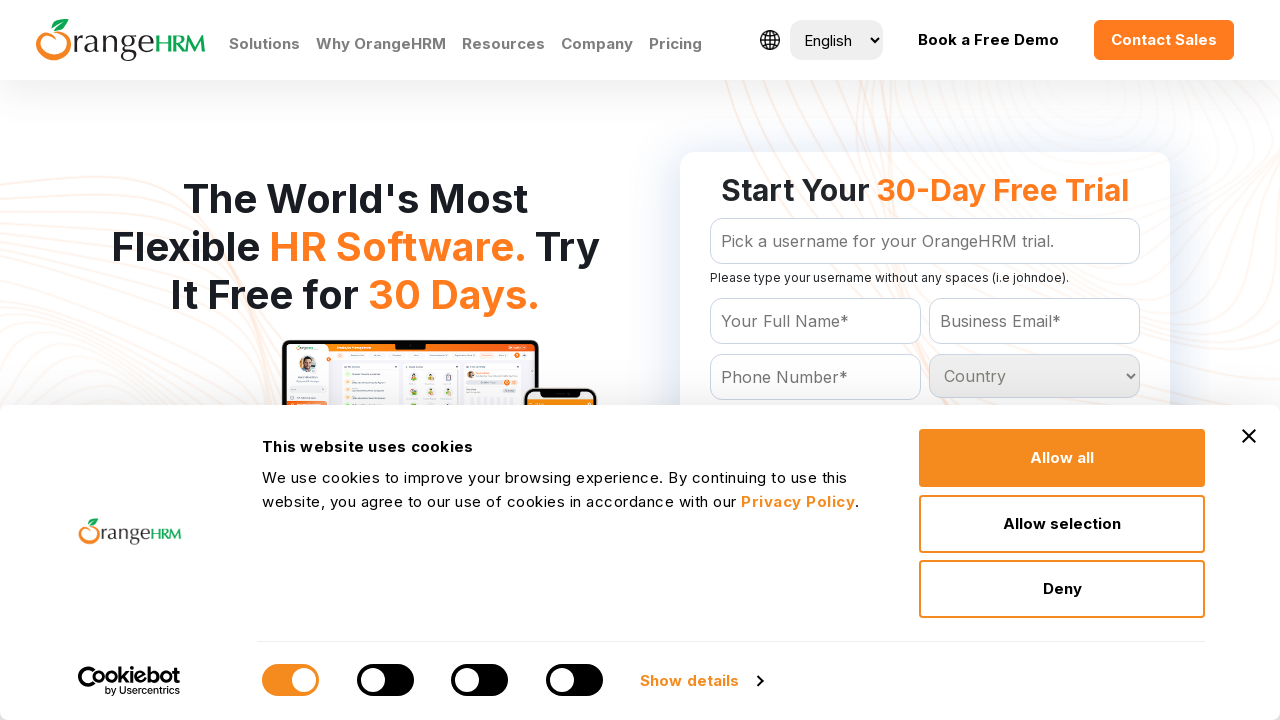

Read dropdown option text: 'South Sandwich Islands
	'
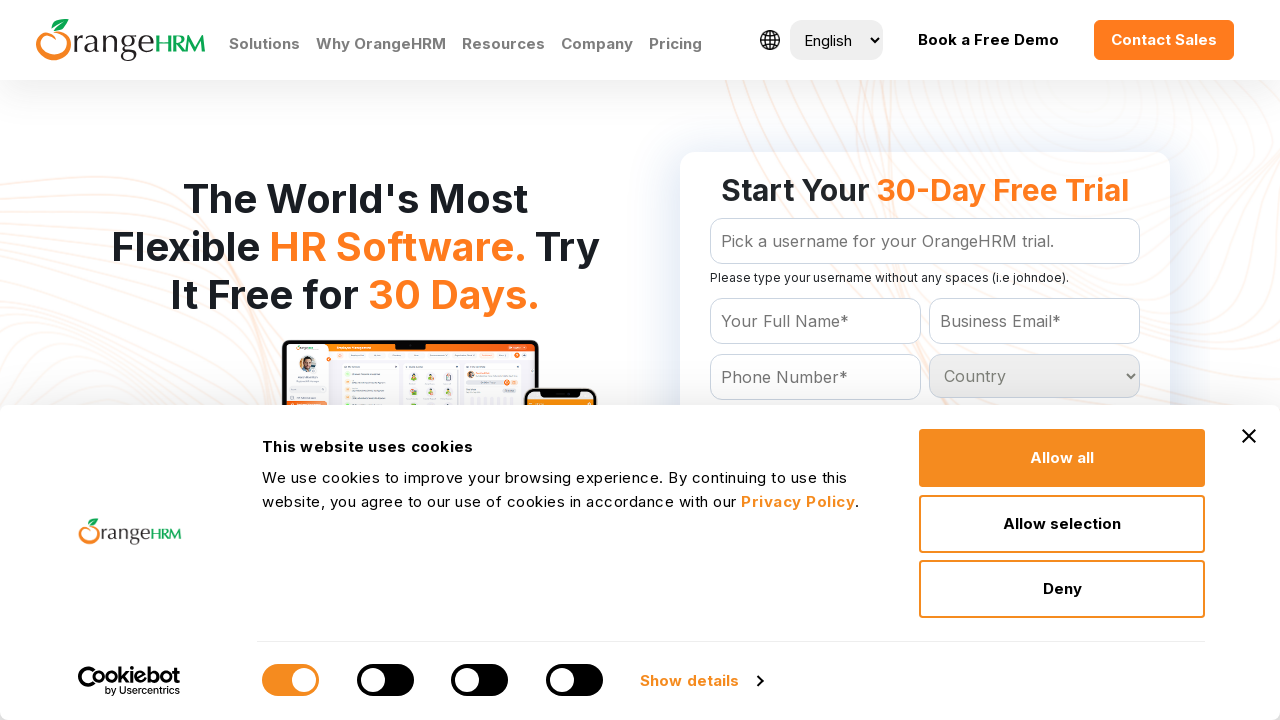

Read dropdown option text: 'St Helena
	'
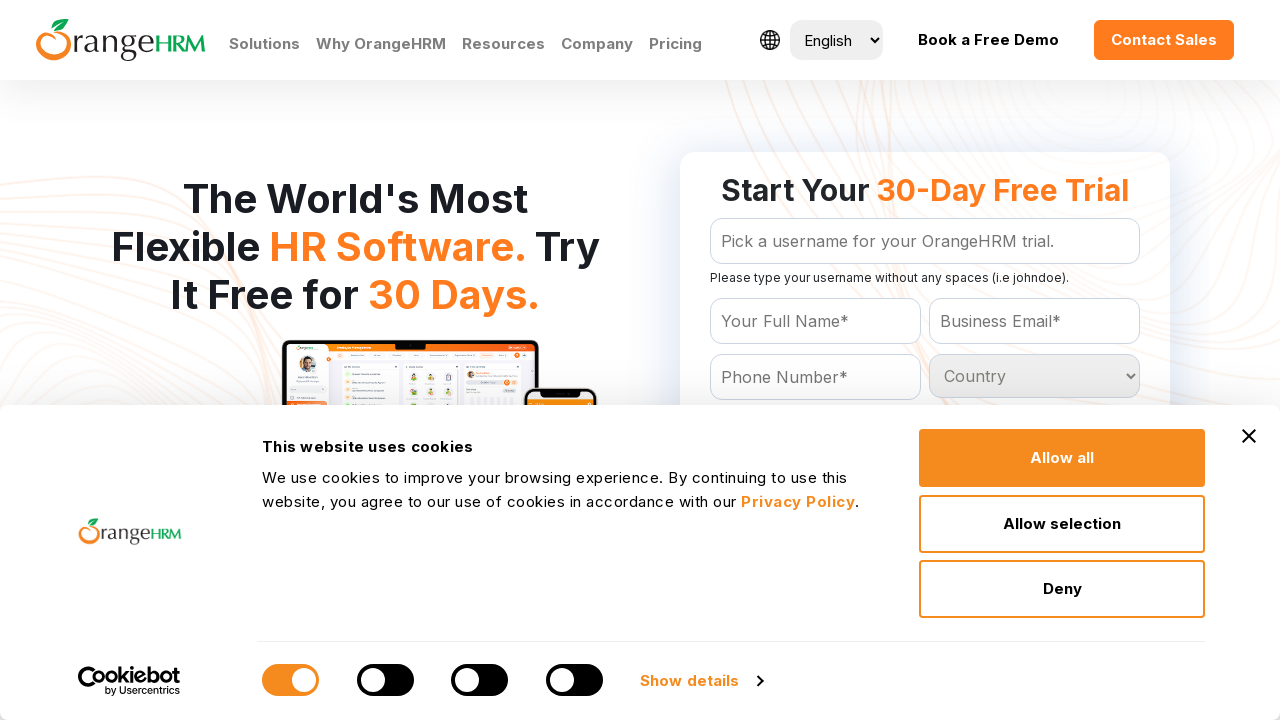

Read dropdown option text: 'St Pierre and Miquelon
	'
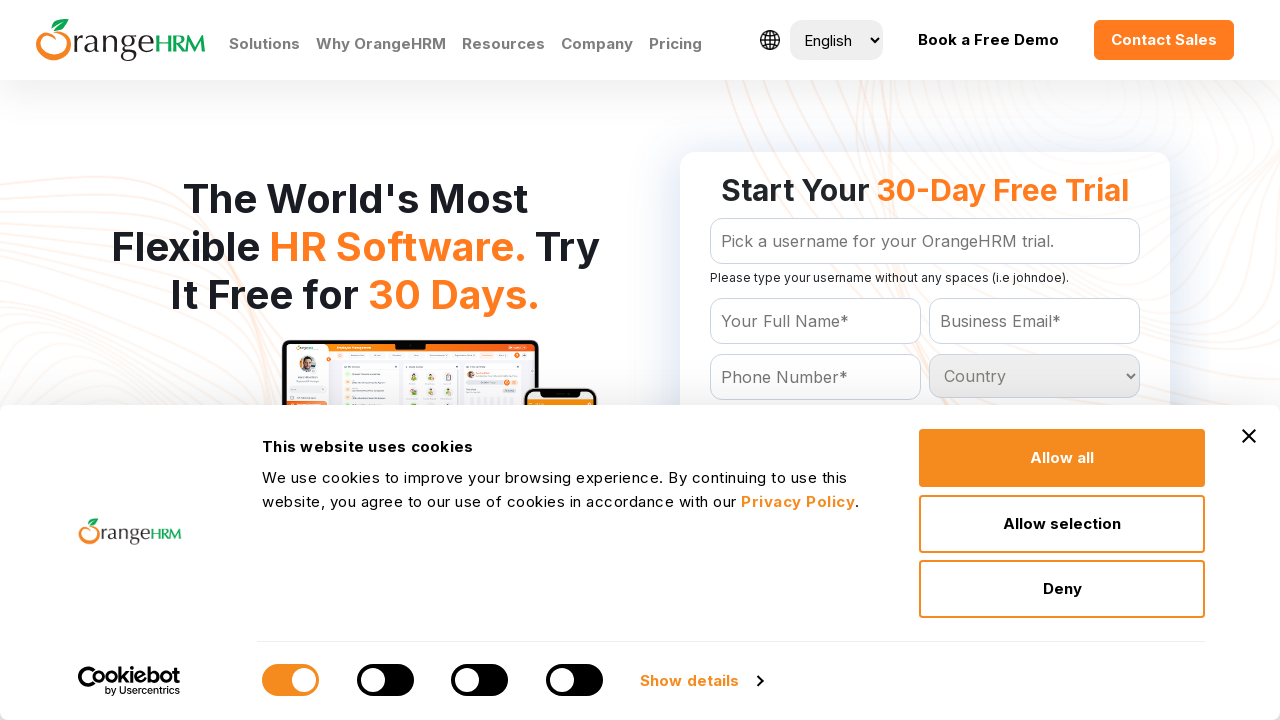

Read dropdown option text: 'Vatican City
	'
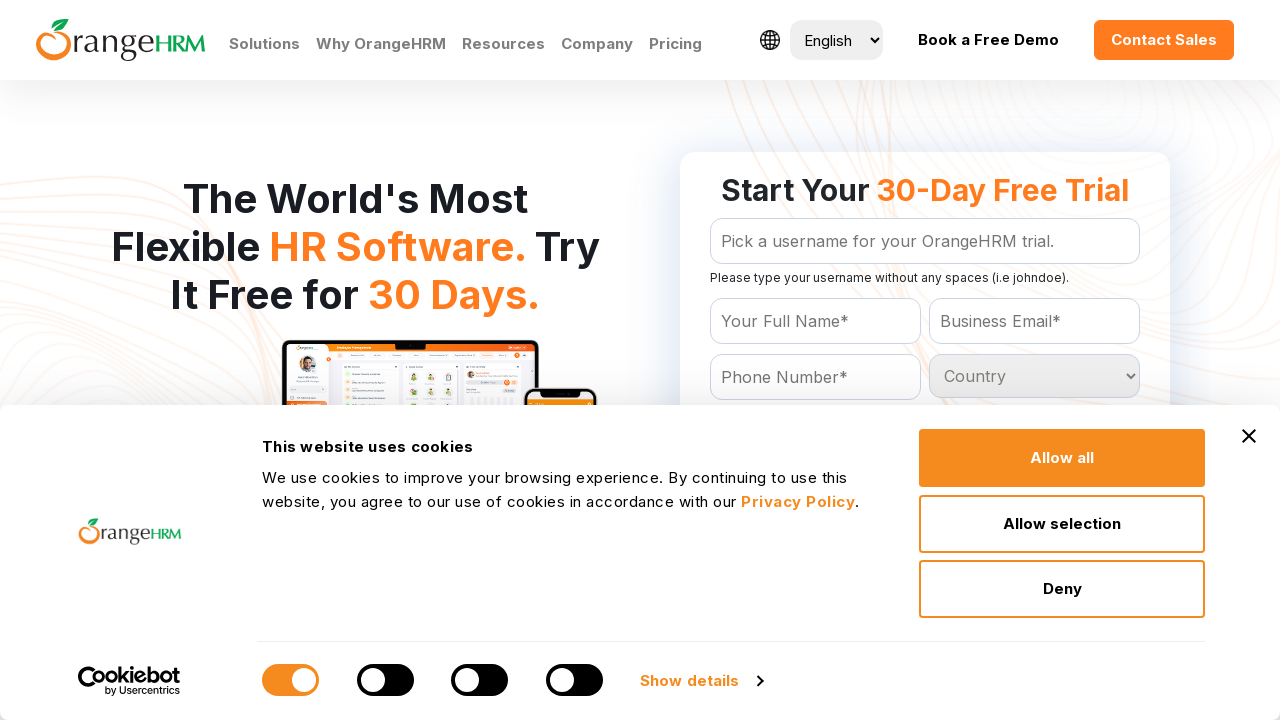

Read dropdown option text: 'Wallis and Futuna Islands
	'
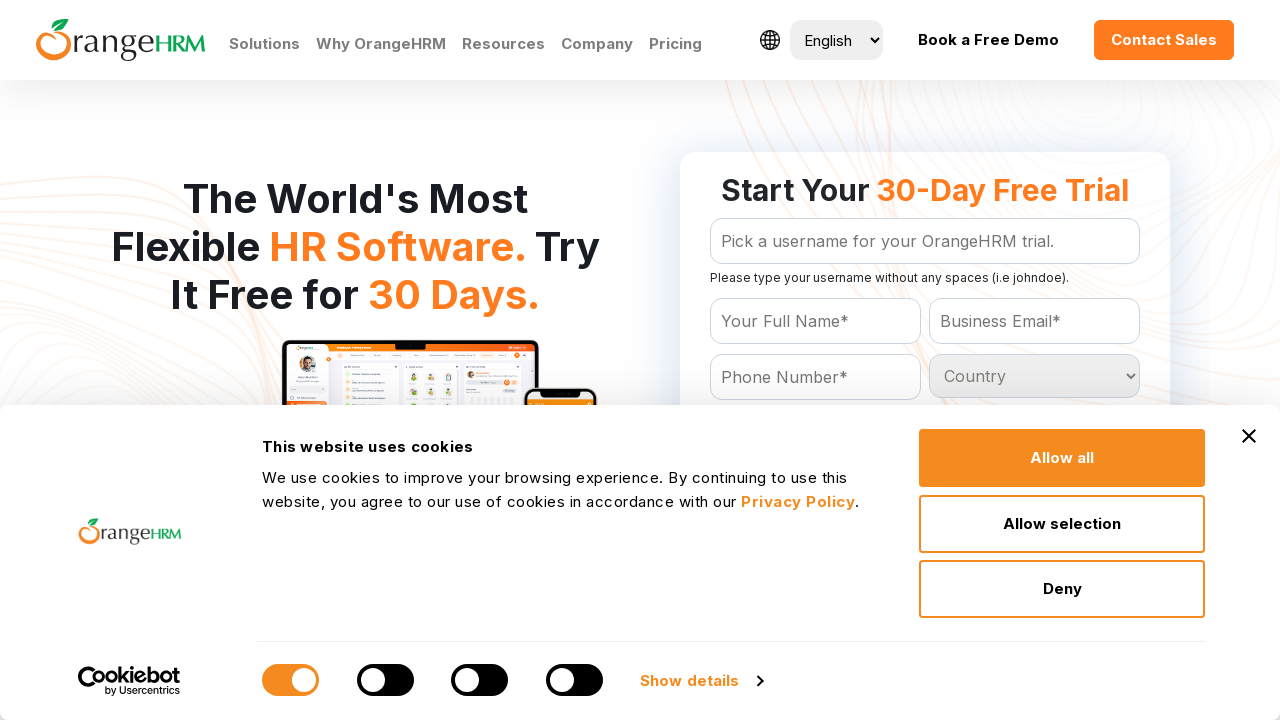

Read dropdown option text: 'Zaire
	'
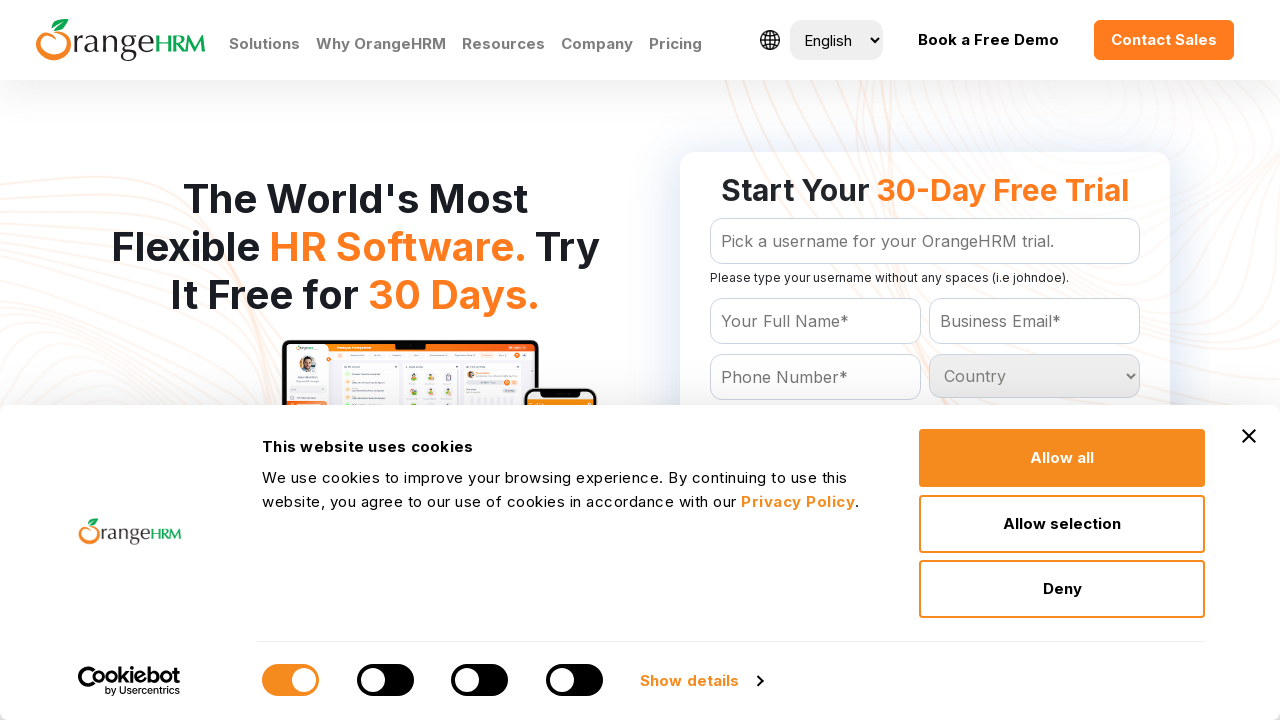

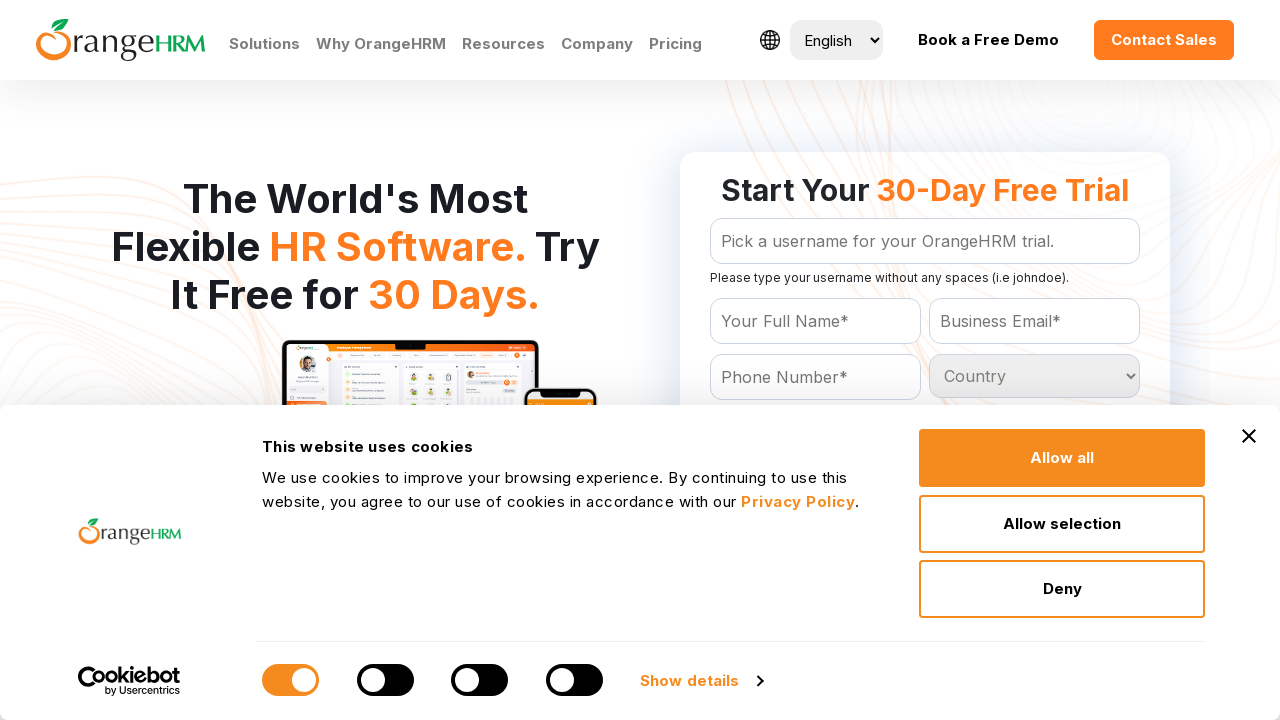